Navigates to a DataTables example page and scrolls through each row in the table to ensure all rows are visible and accessible

Starting URL: https://datatables.net/examples/basic_init/scroll_y.html

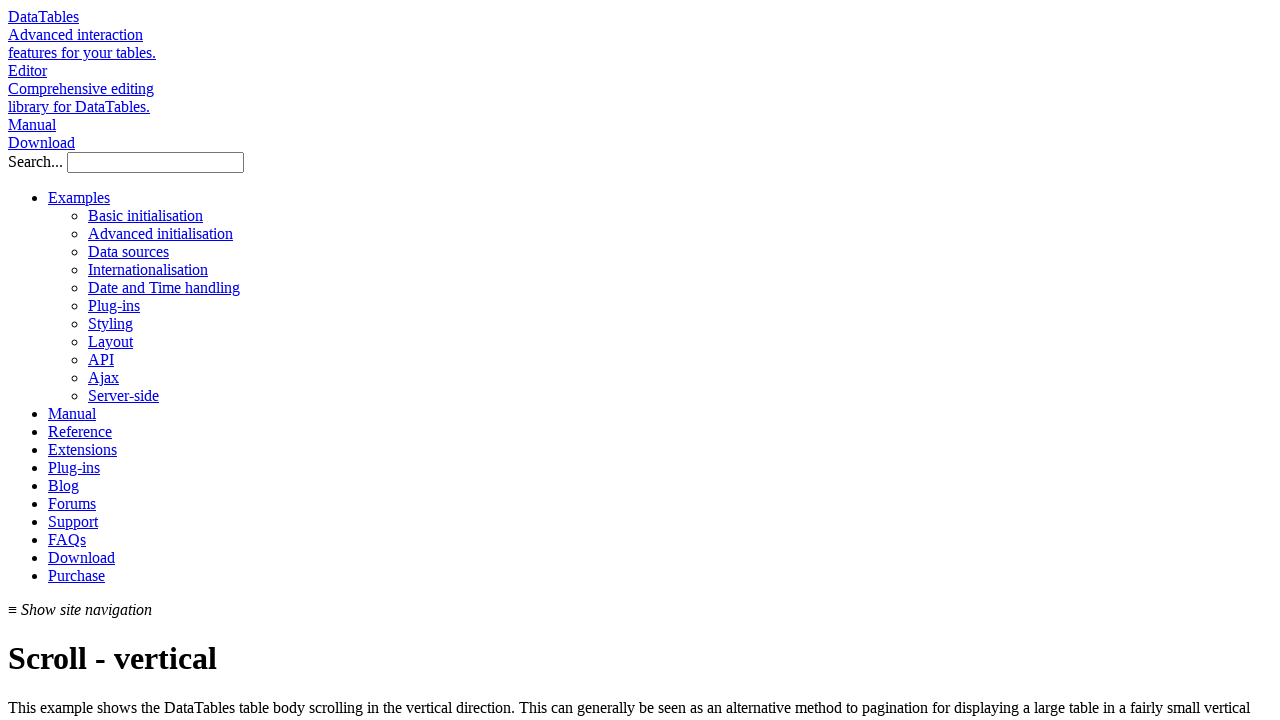

Navigated to DataTables scroll_y example page
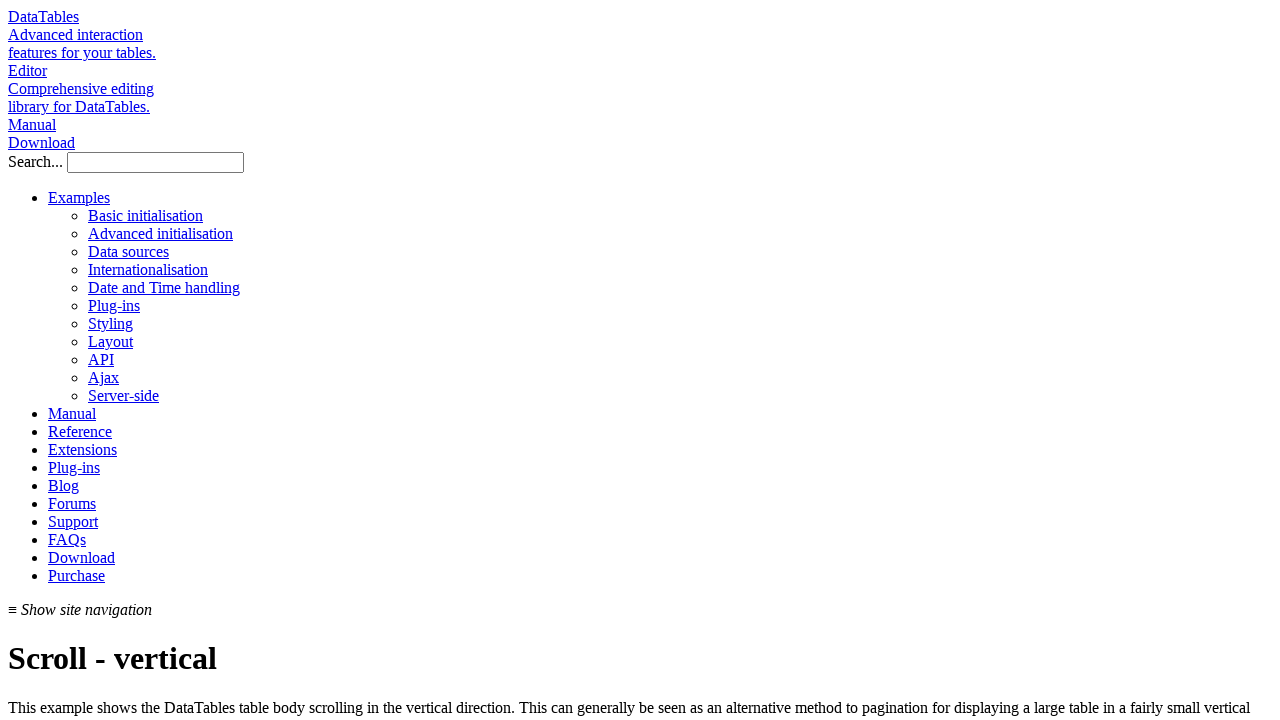

Located all table rows
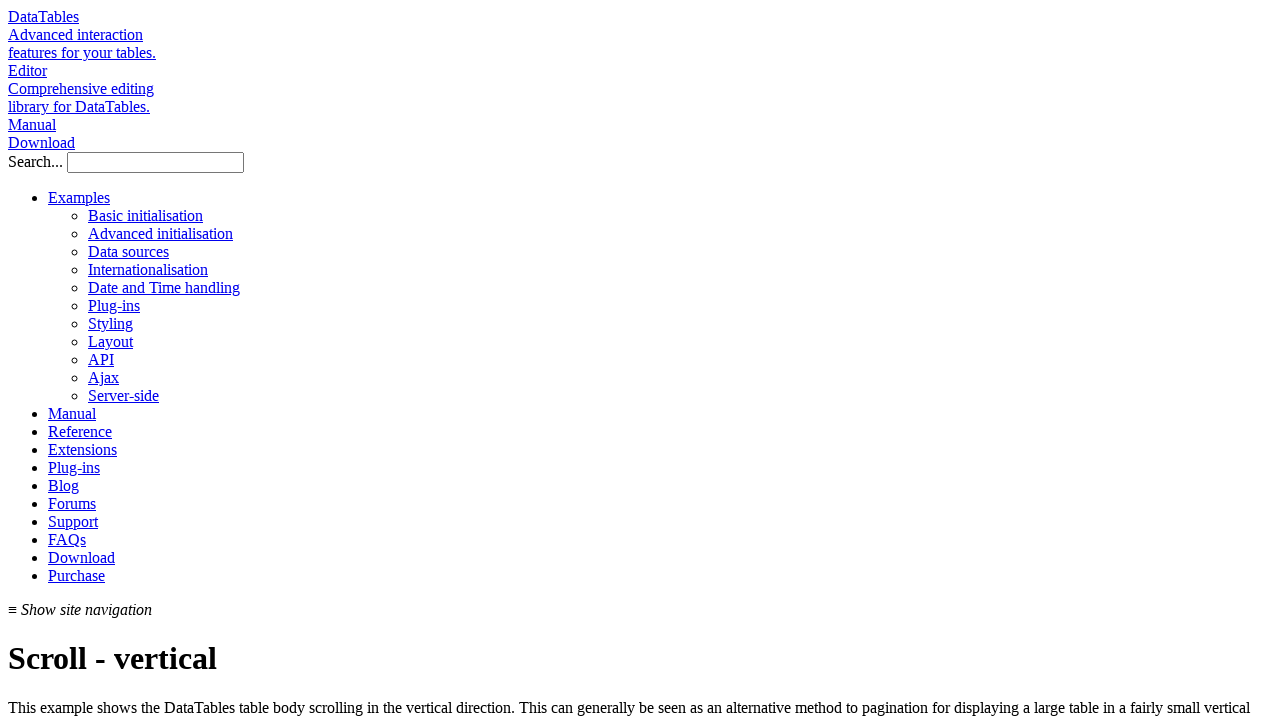

Found 57 rows in the table
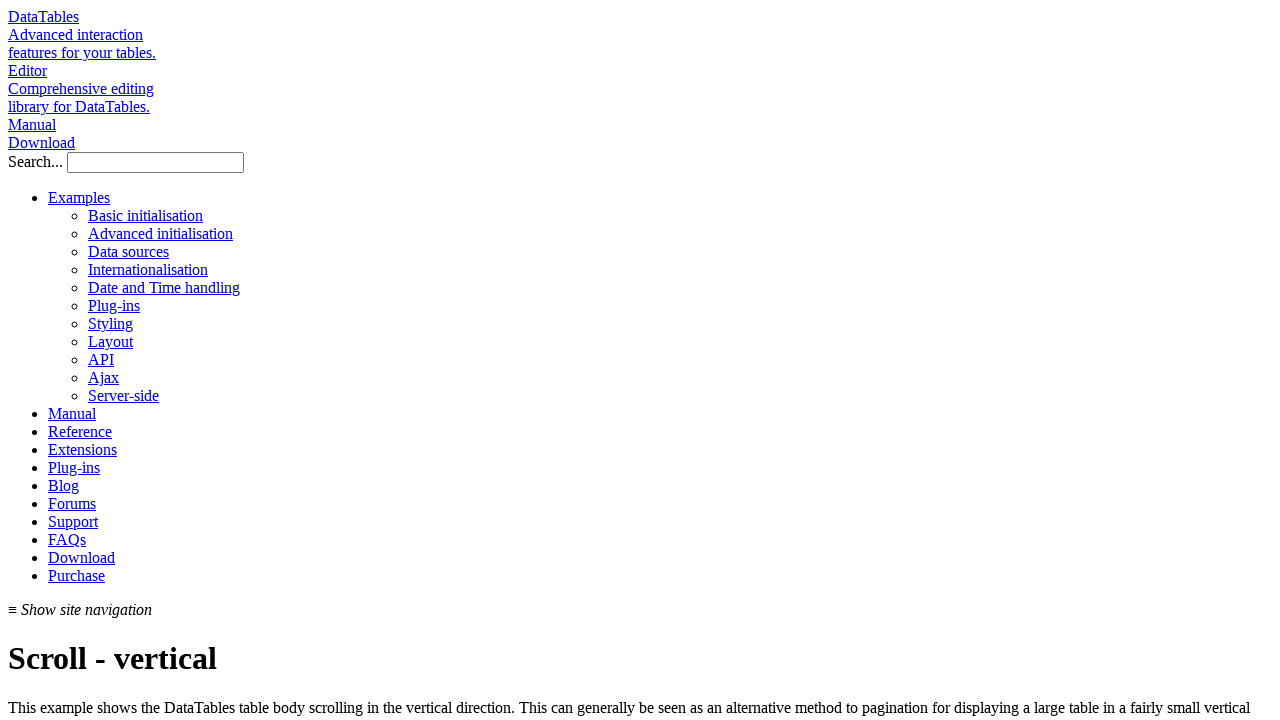

Located Name cell for row 1
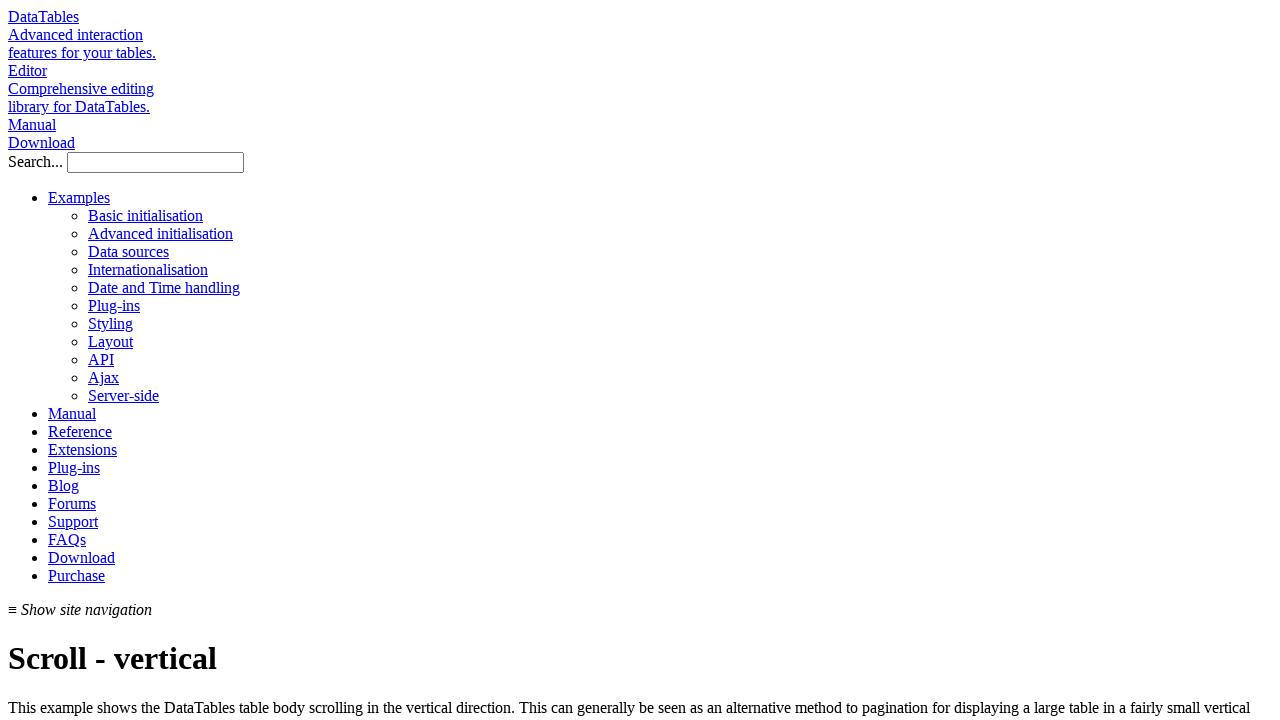

Scrolled row 1 into view
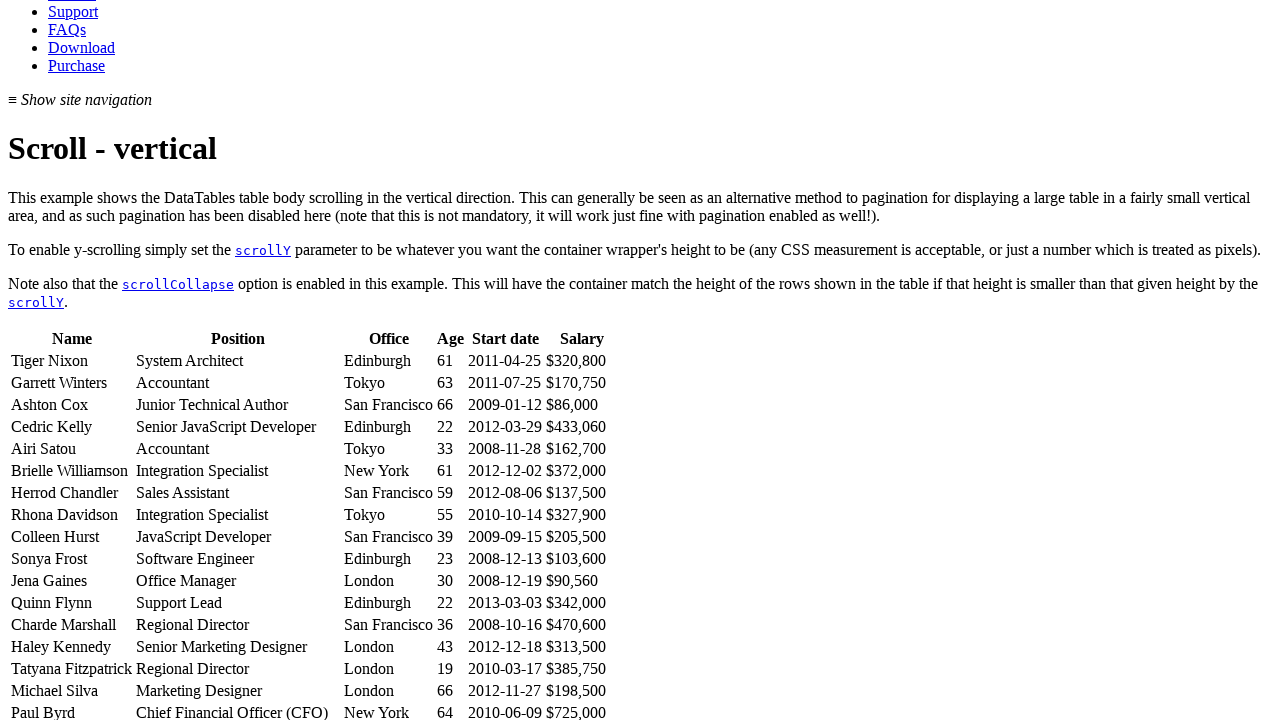

Retrieved text content from row 1: System Architect
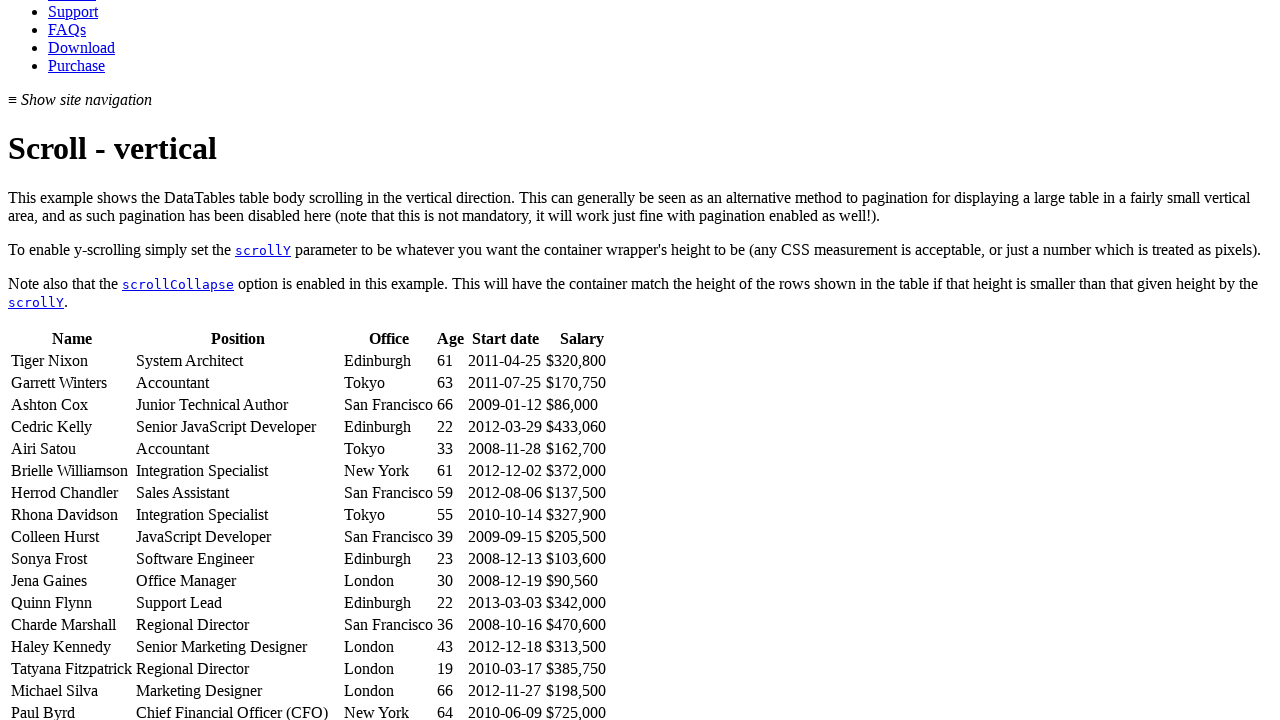

Located Name cell for row 2
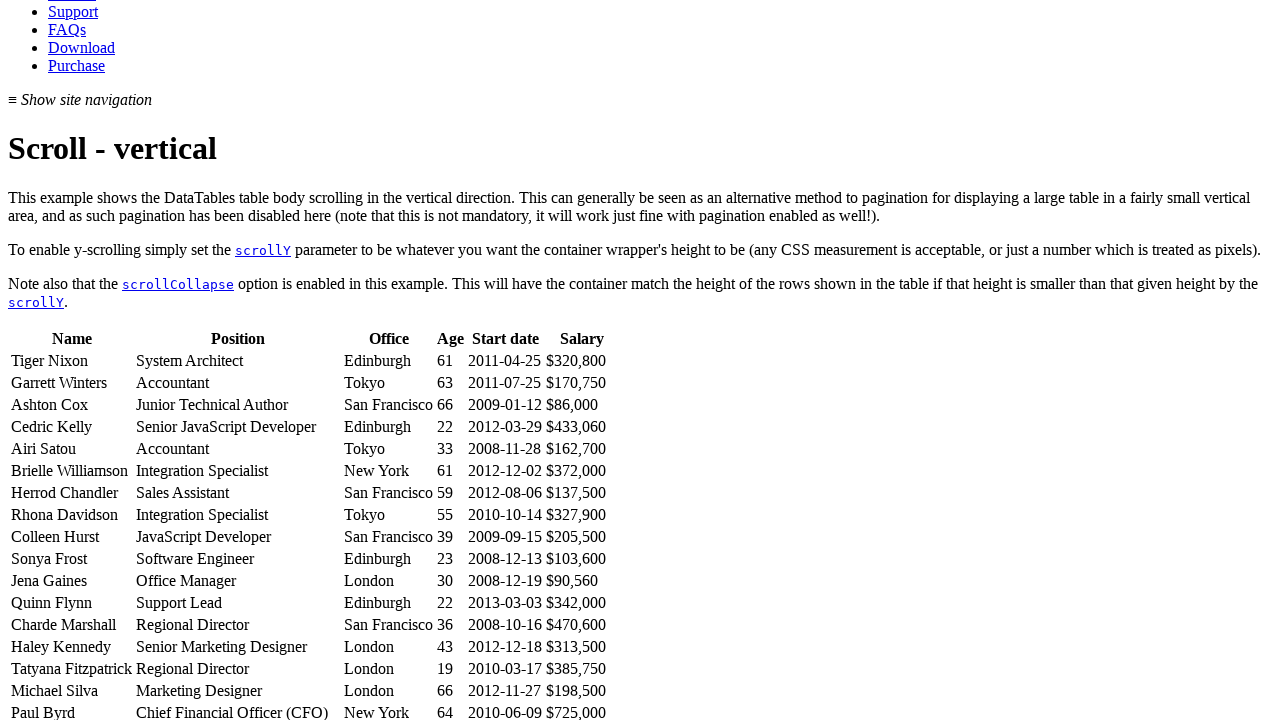

Scrolled row 2 into view
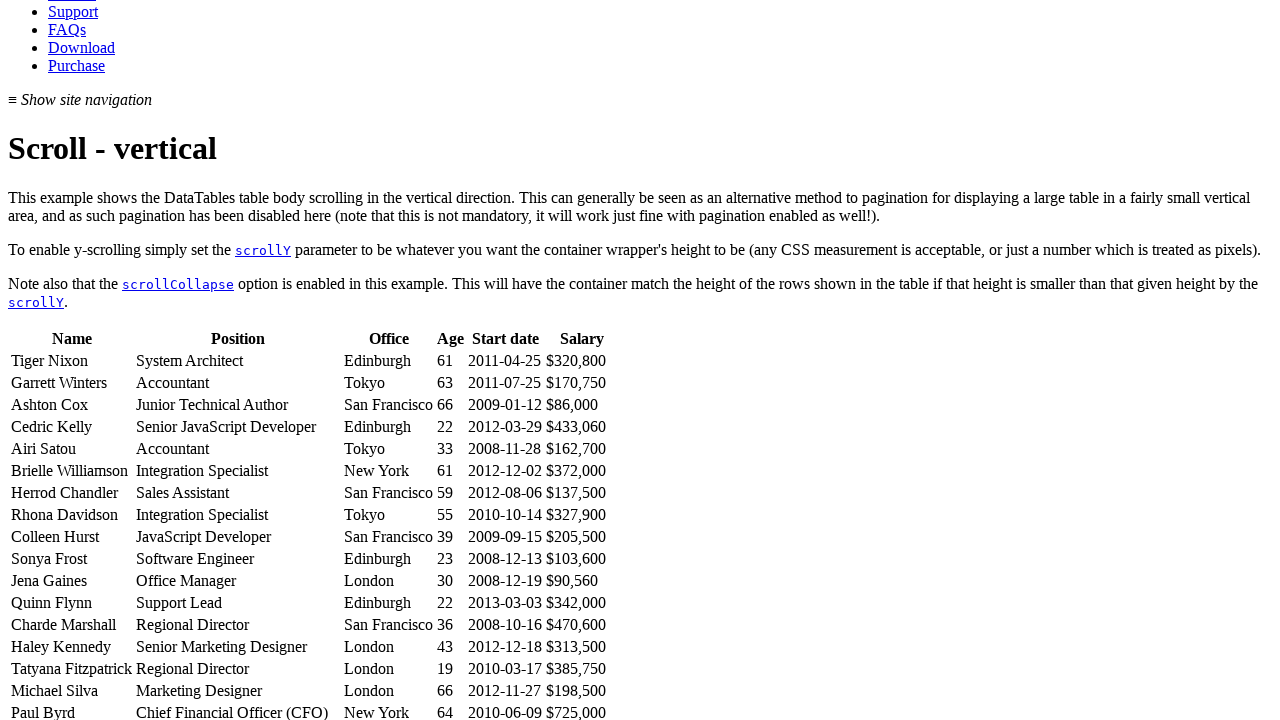

Retrieved text content from row 2: Accountant
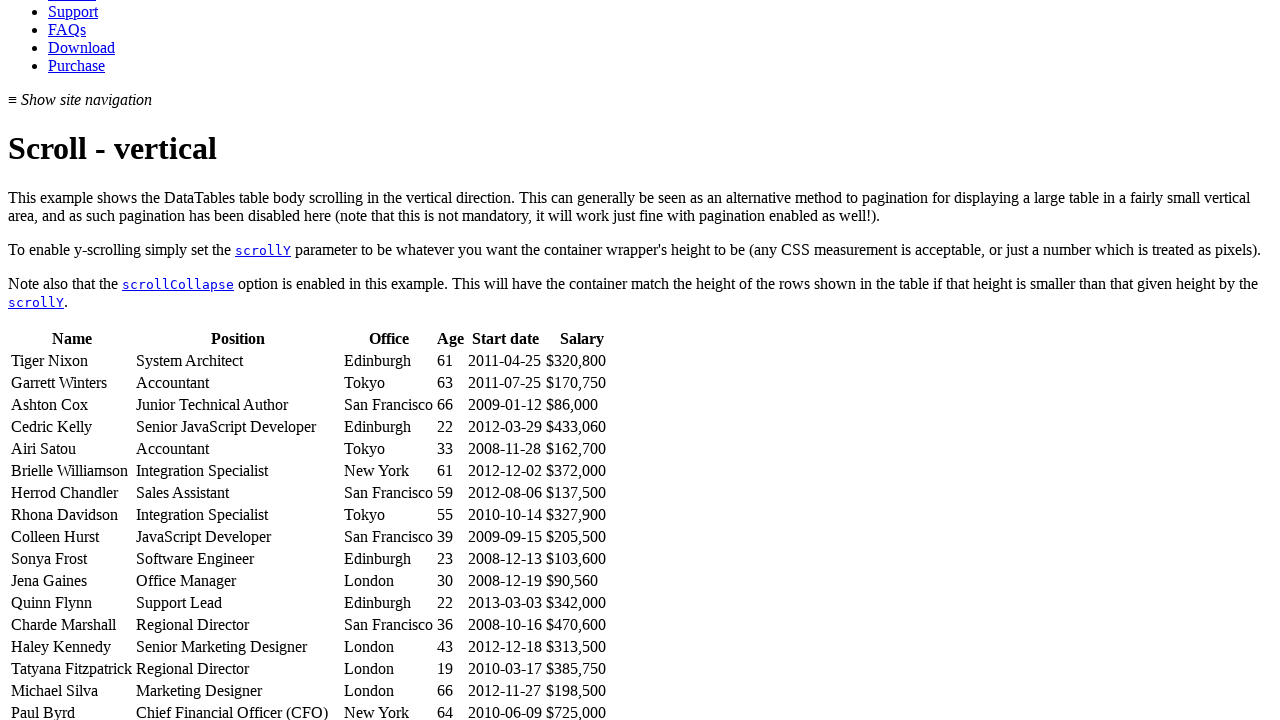

Located Name cell for row 3
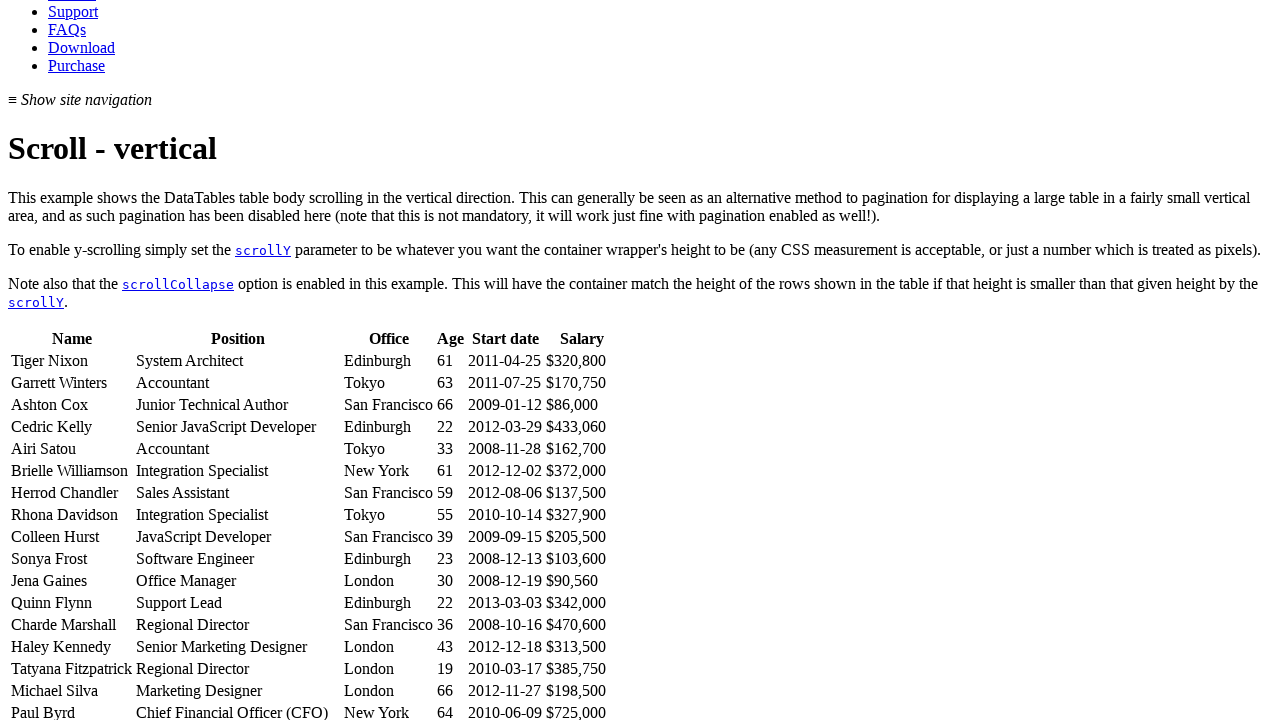

Scrolled row 3 into view
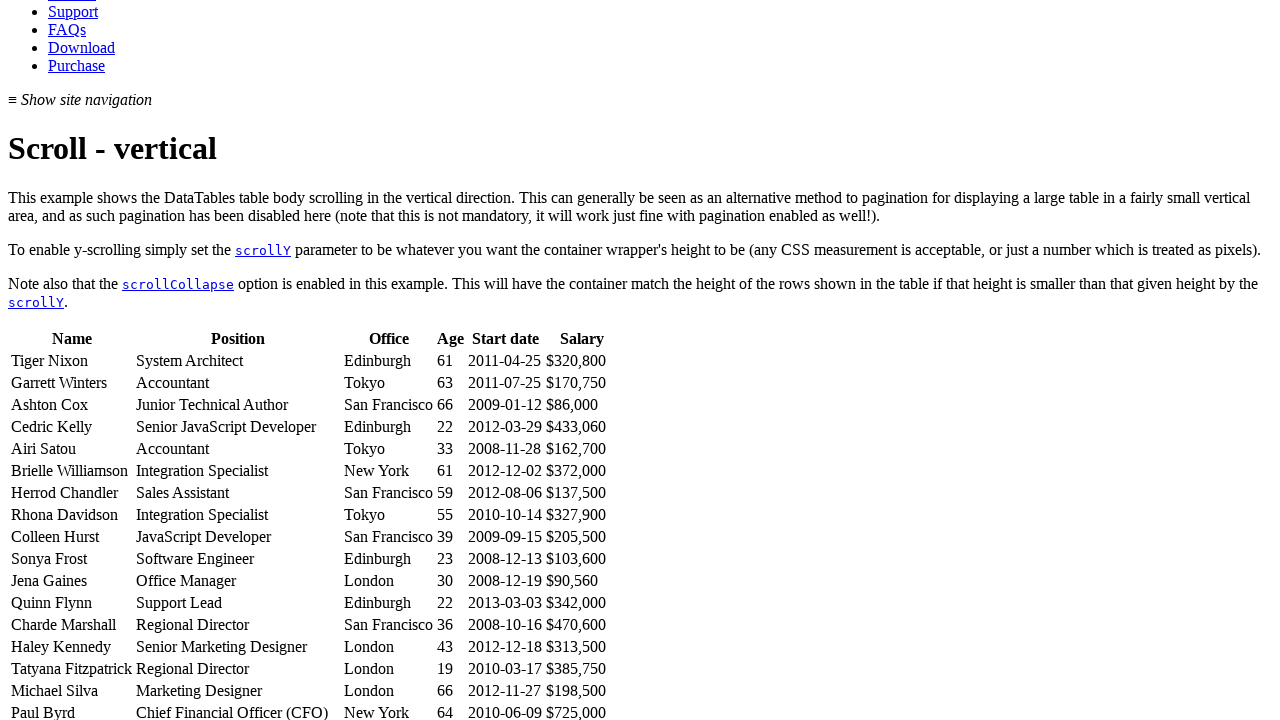

Retrieved text content from row 3: Junior Technical Author
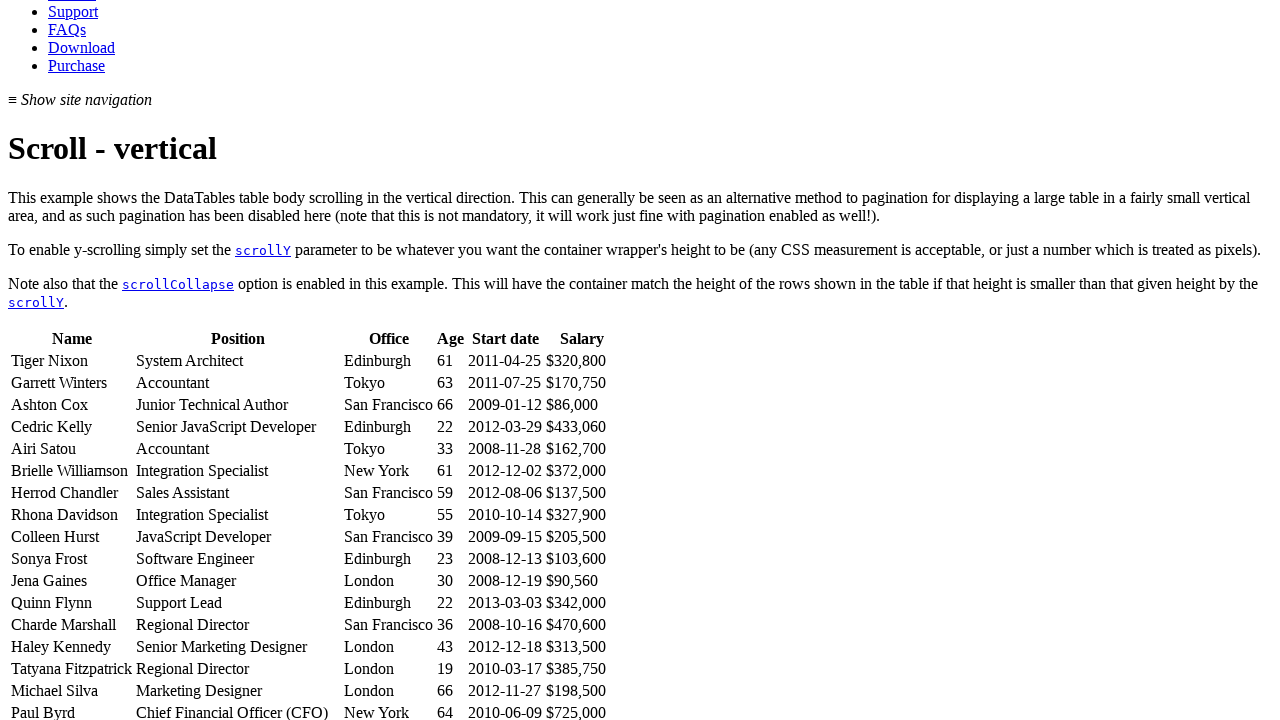

Located Name cell for row 4
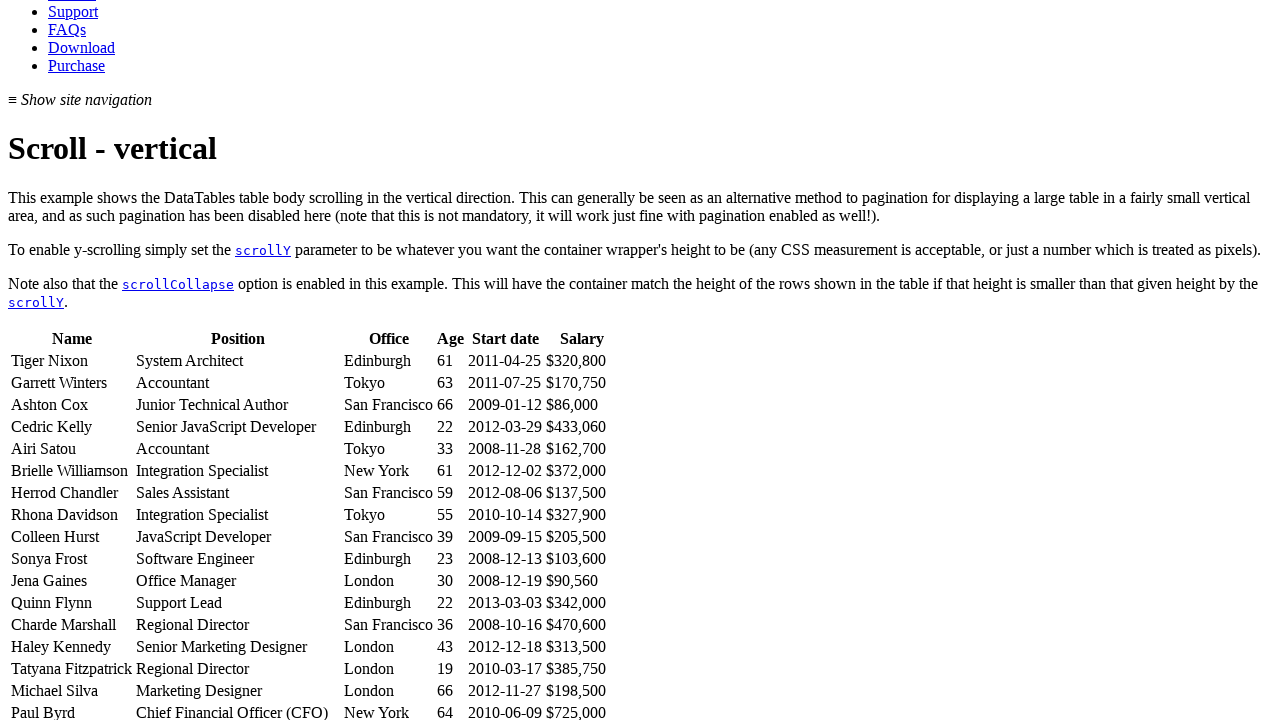

Scrolled row 4 into view
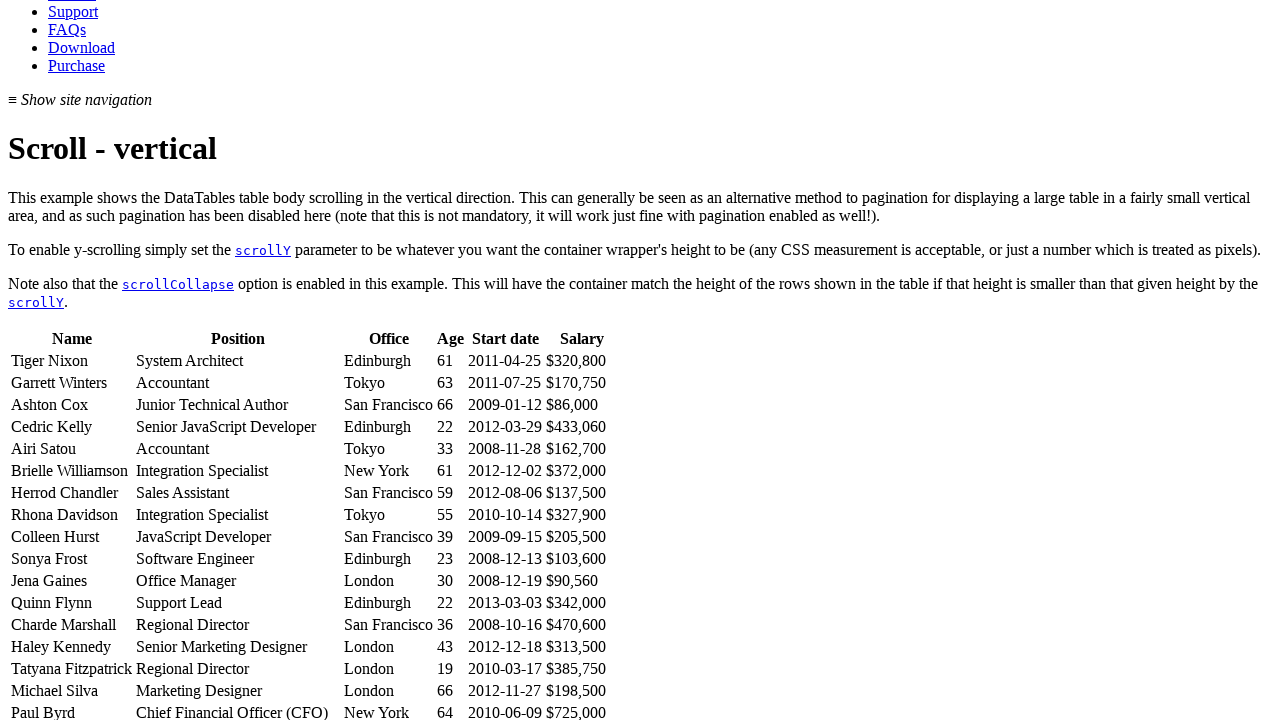

Retrieved text content from row 4: Senior JavaScript Developer
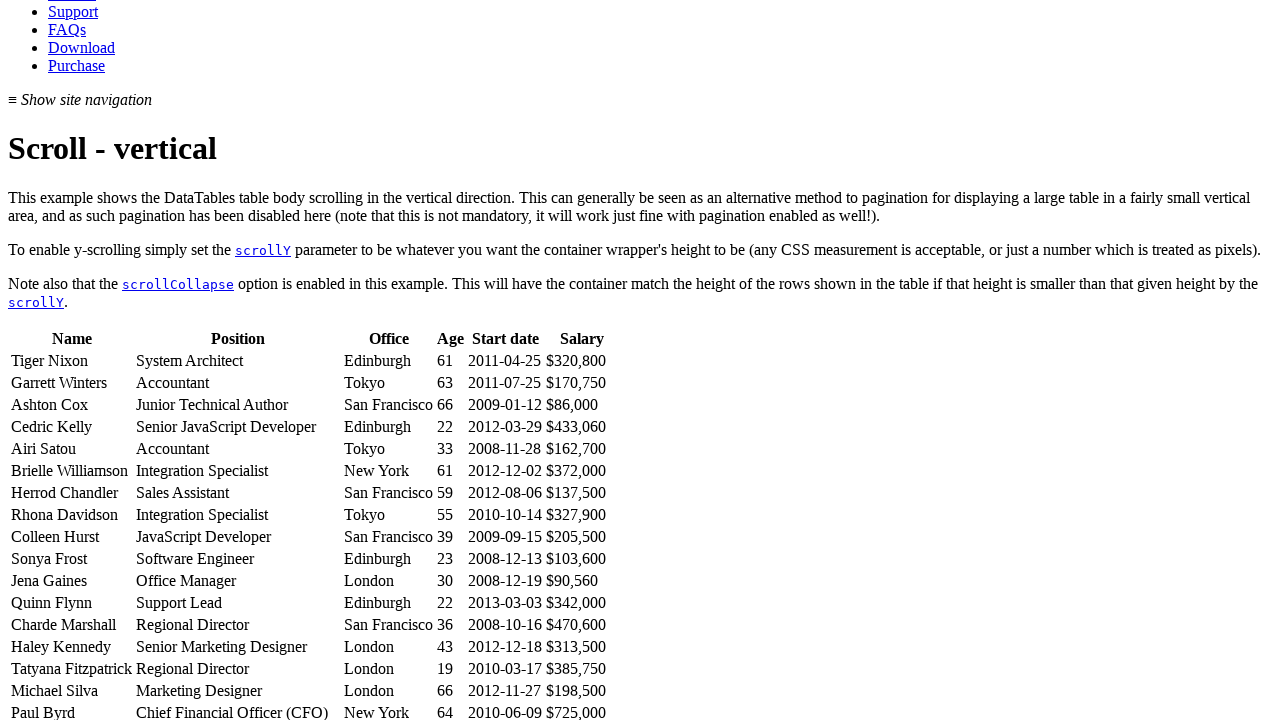

Located Name cell for row 5
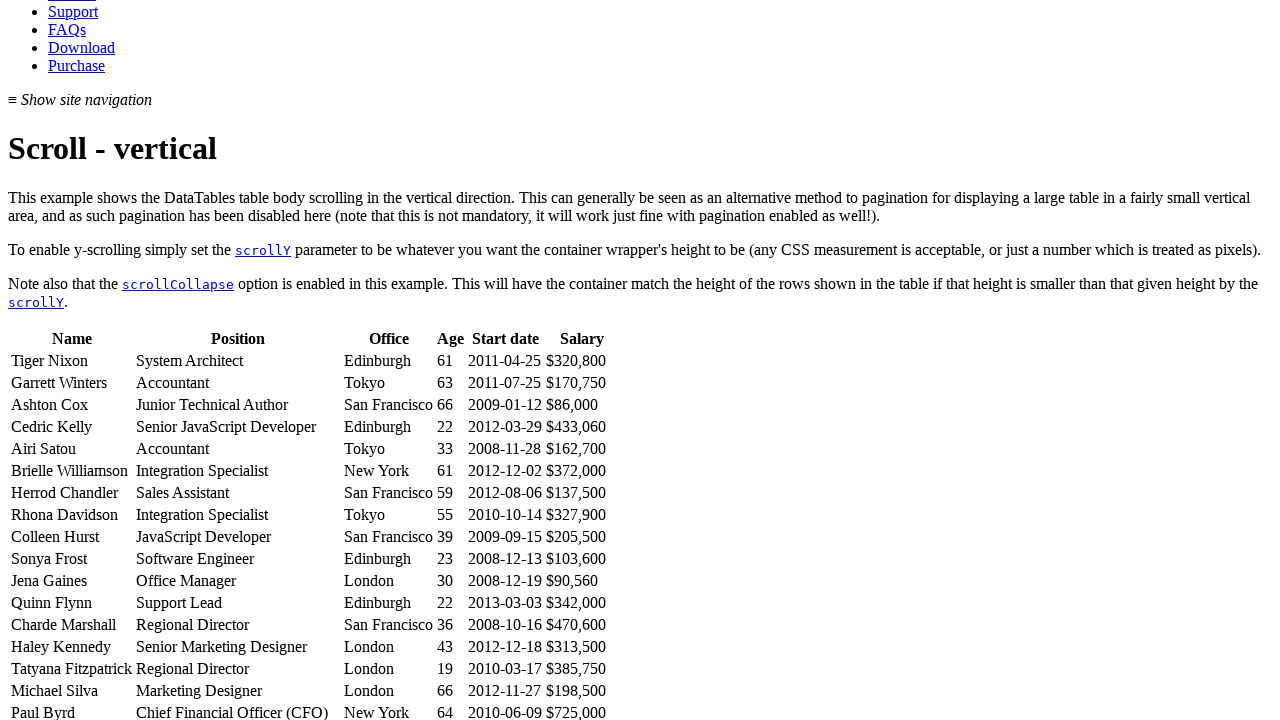

Scrolled row 5 into view
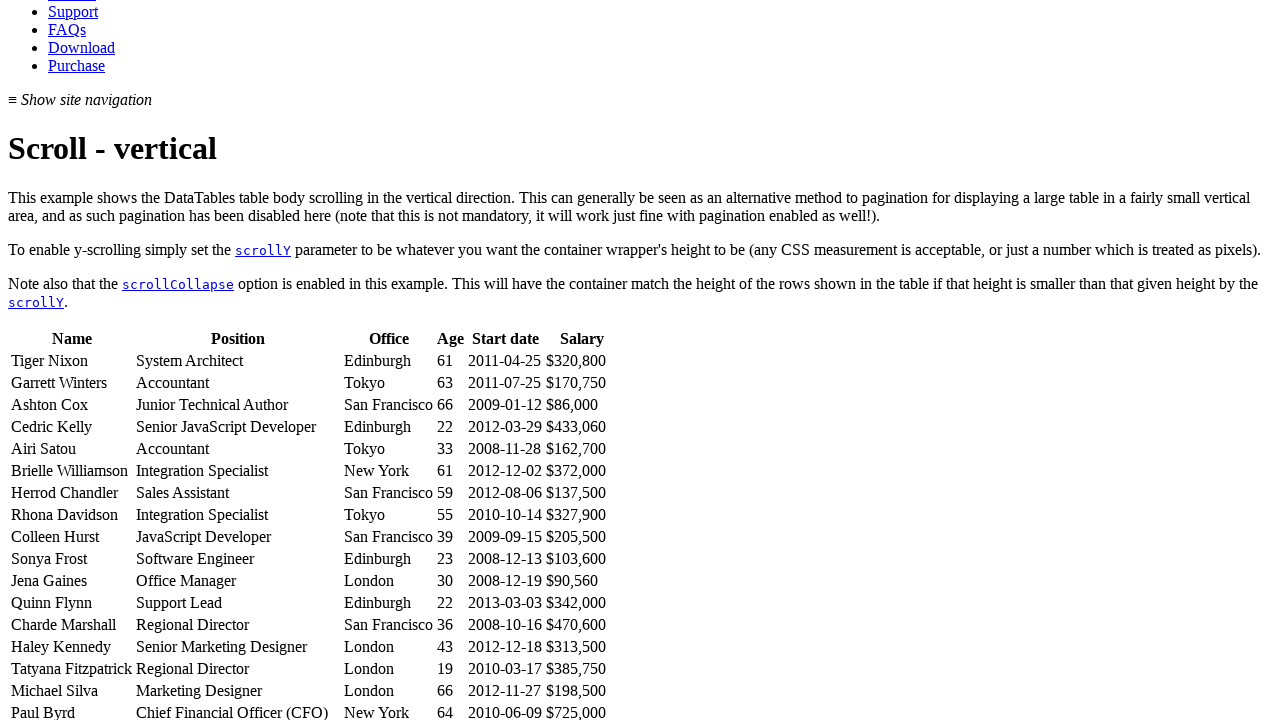

Retrieved text content from row 5: Accountant
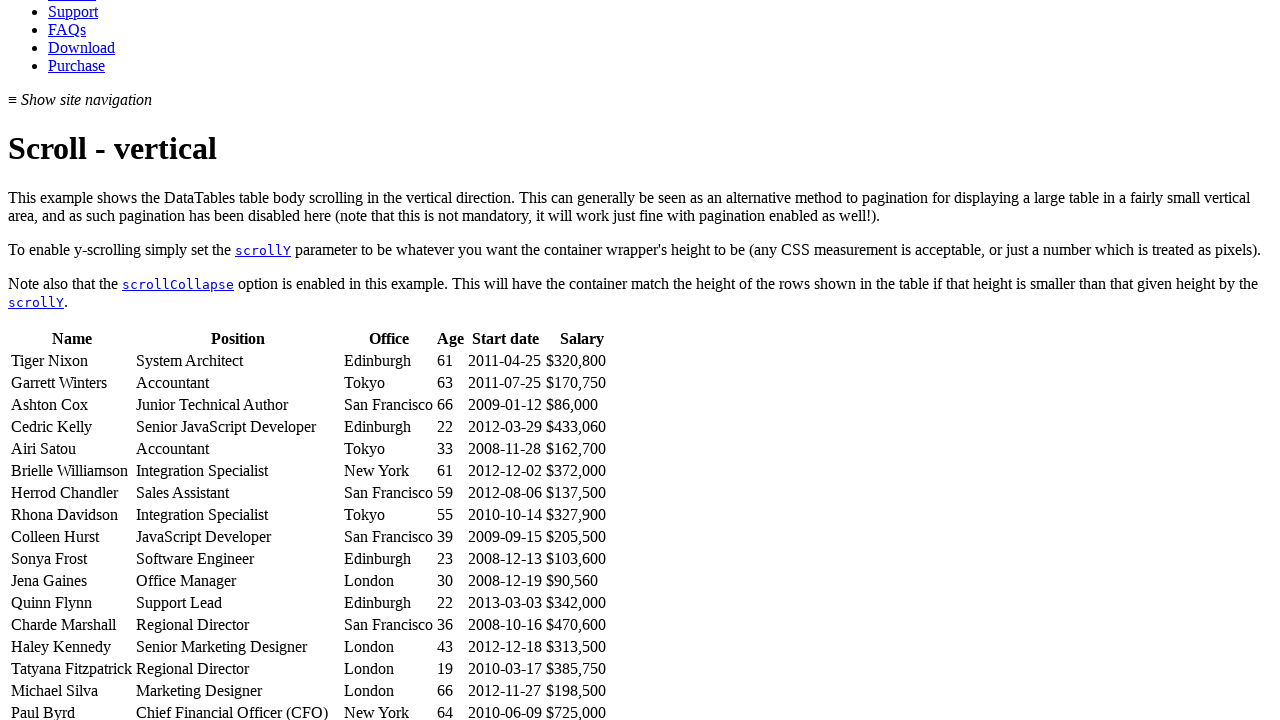

Located Name cell for row 6
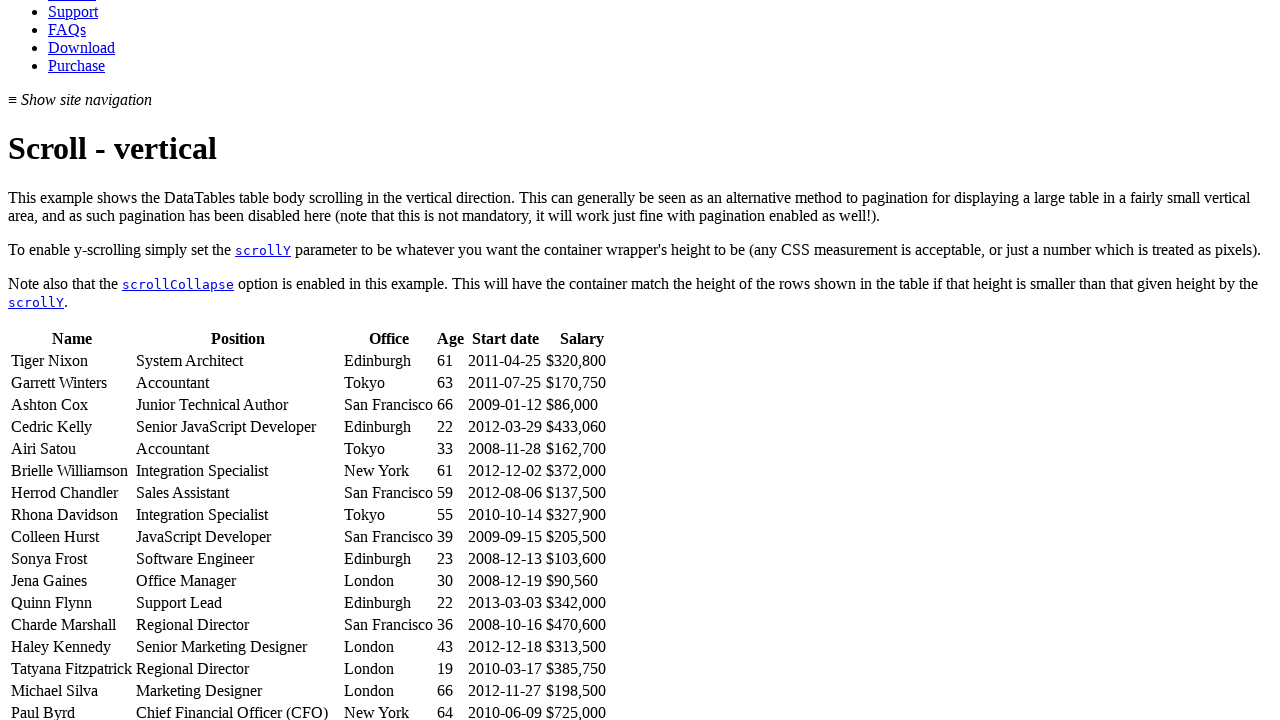

Scrolled row 6 into view
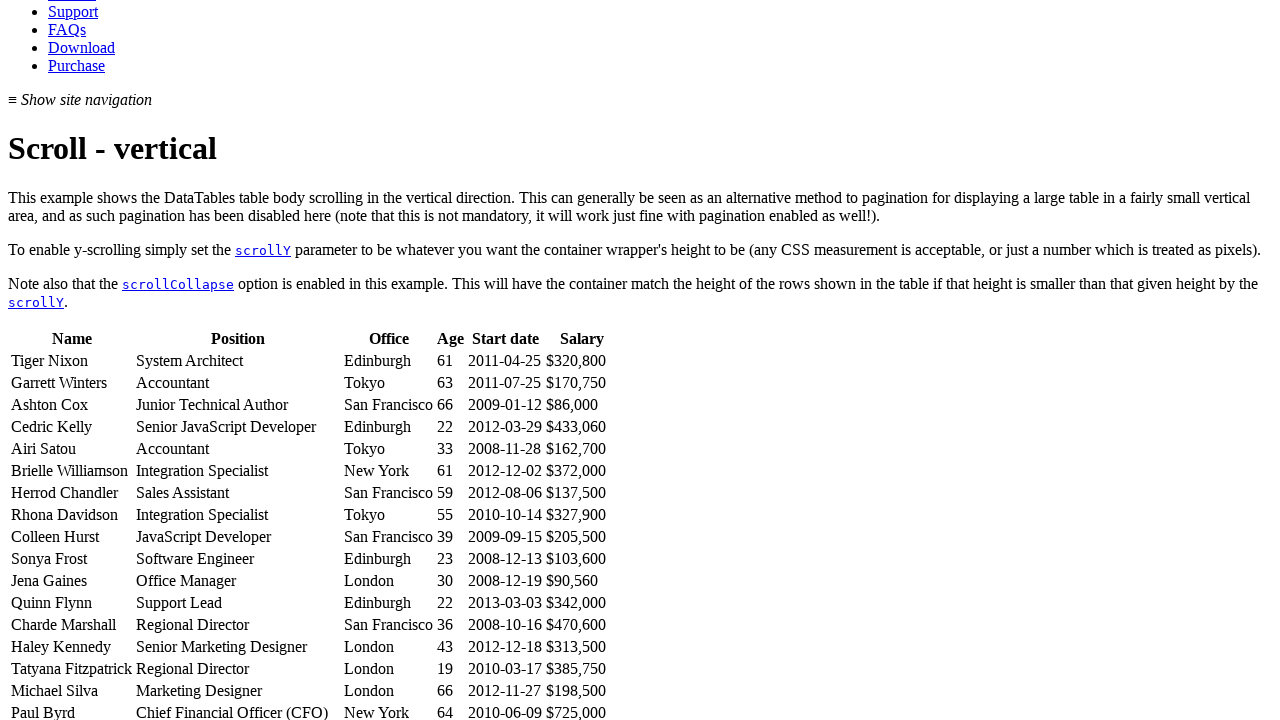

Retrieved text content from row 6: Integration Specialist
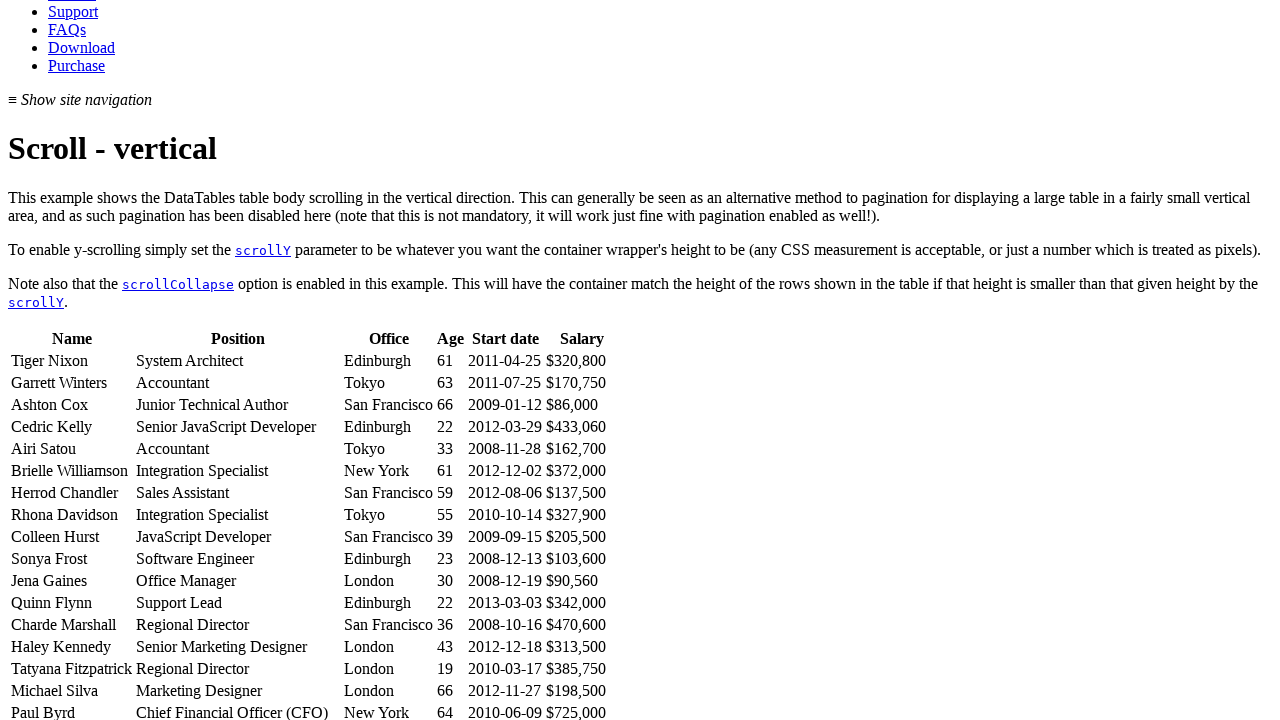

Located Name cell for row 7
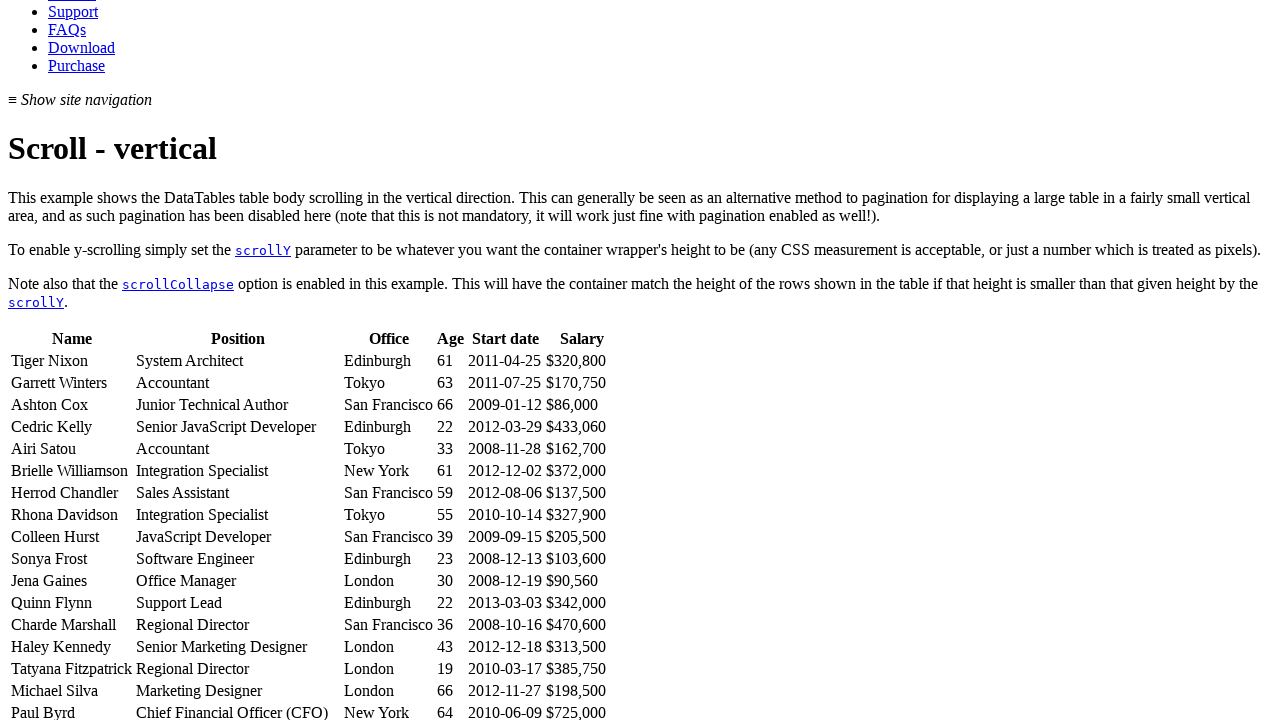

Scrolled row 7 into view
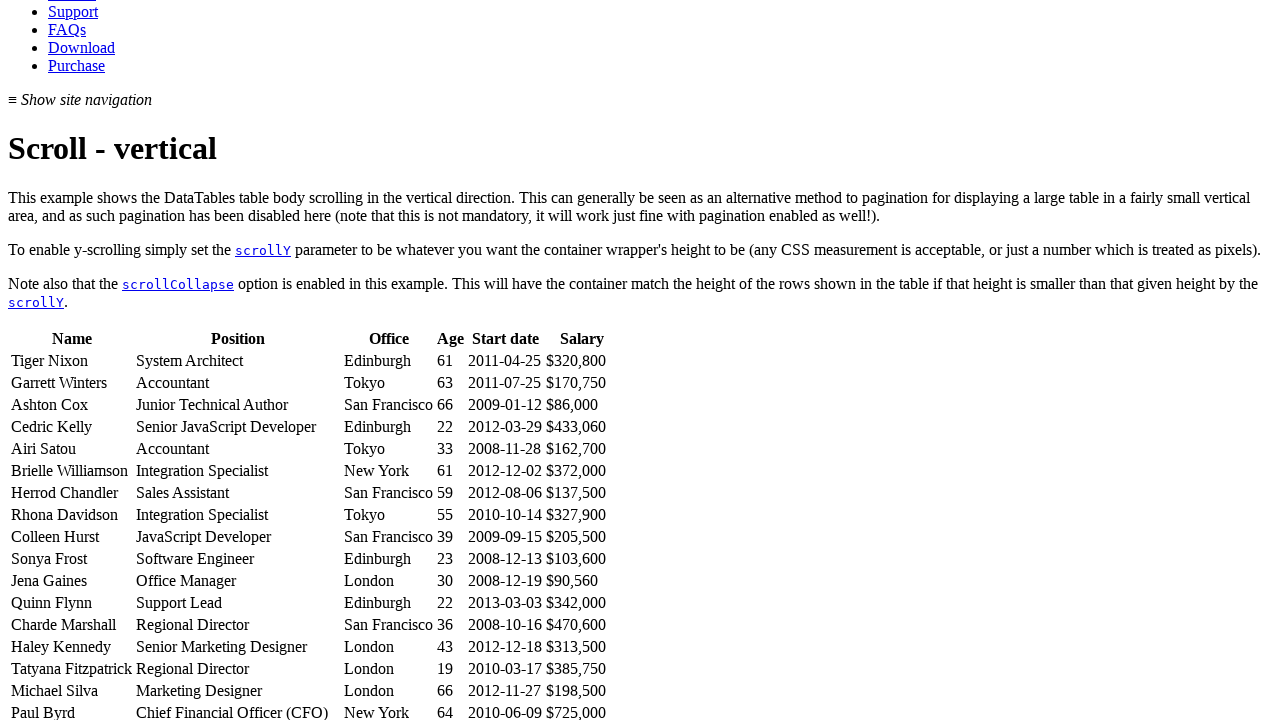

Retrieved text content from row 7: Sales Assistant
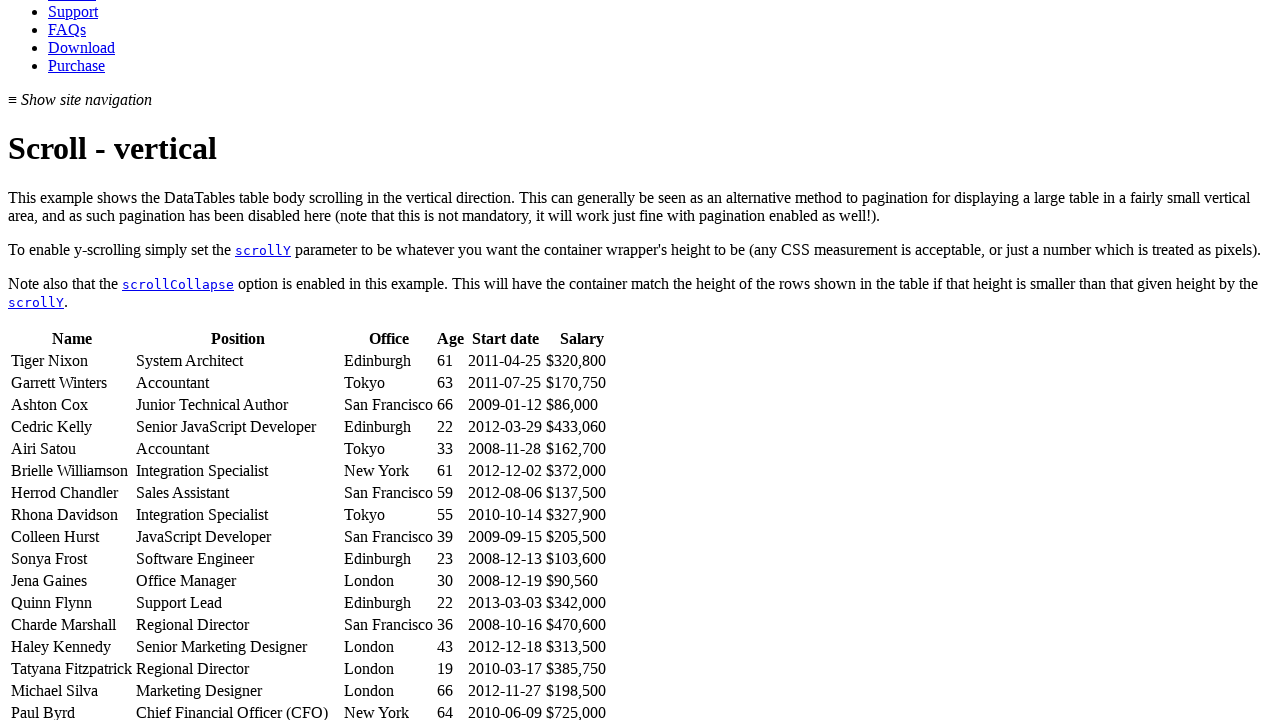

Located Name cell for row 8
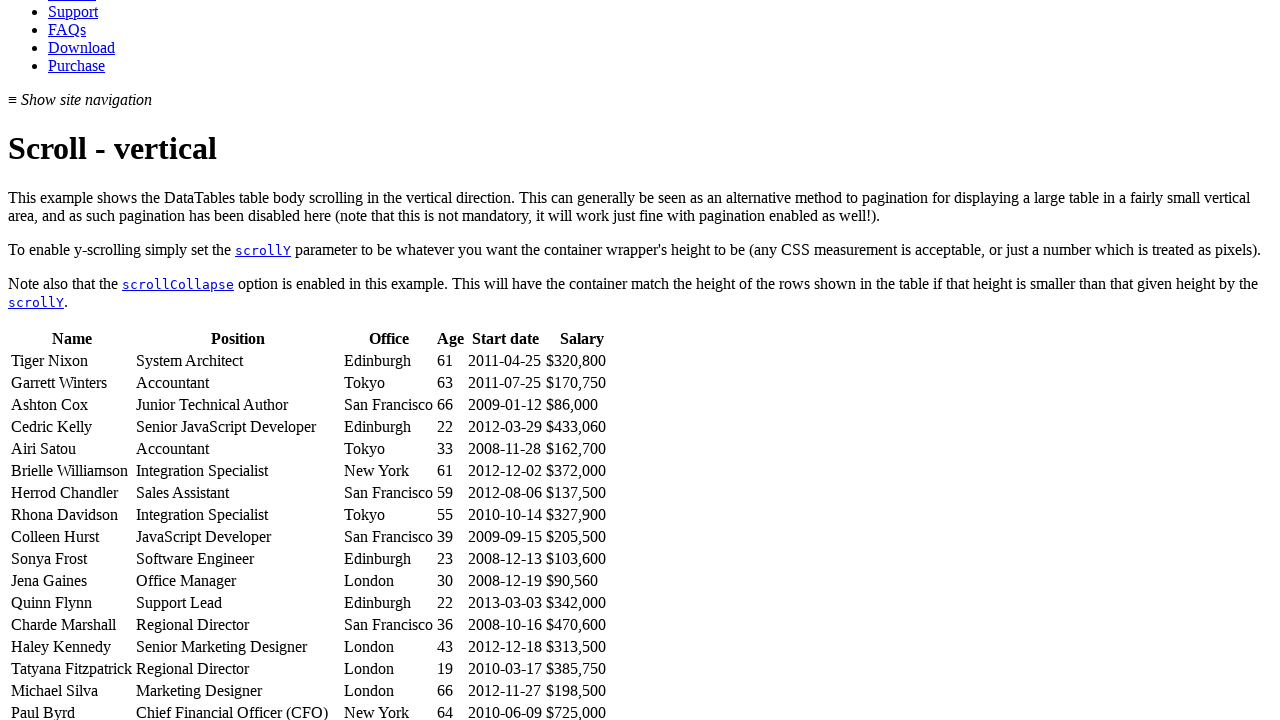

Scrolled row 8 into view
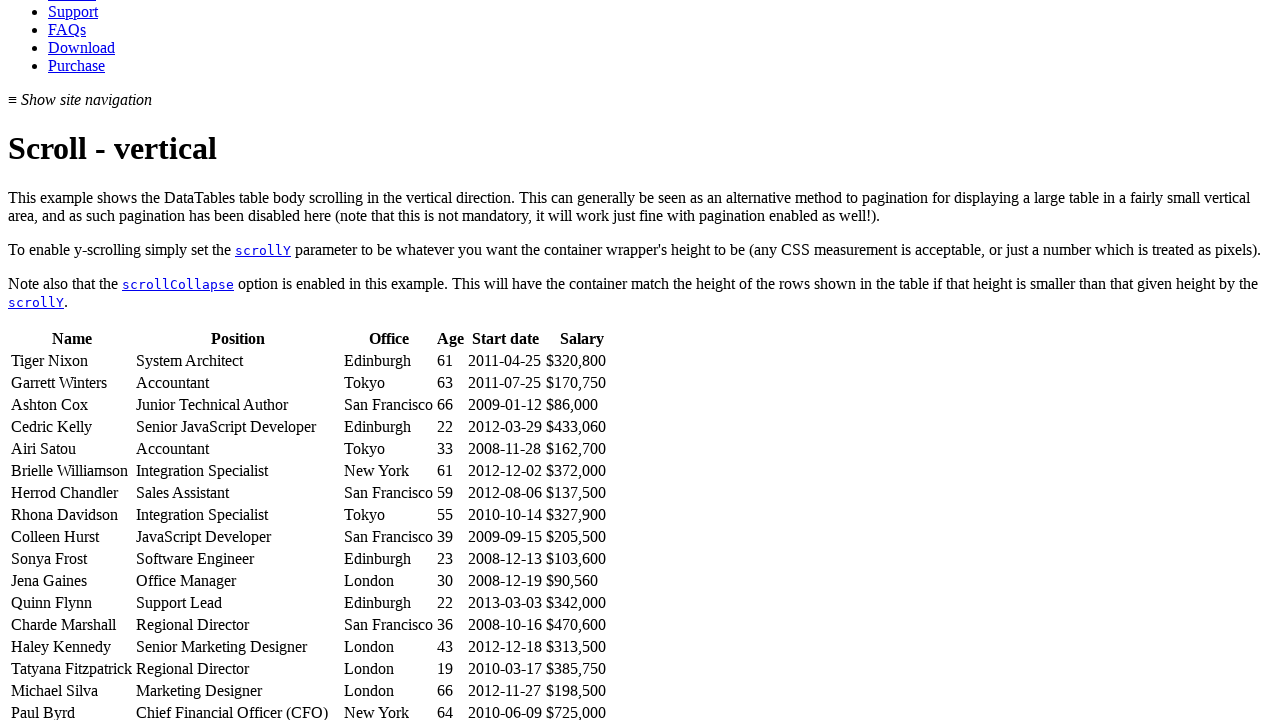

Retrieved text content from row 8: Integration Specialist
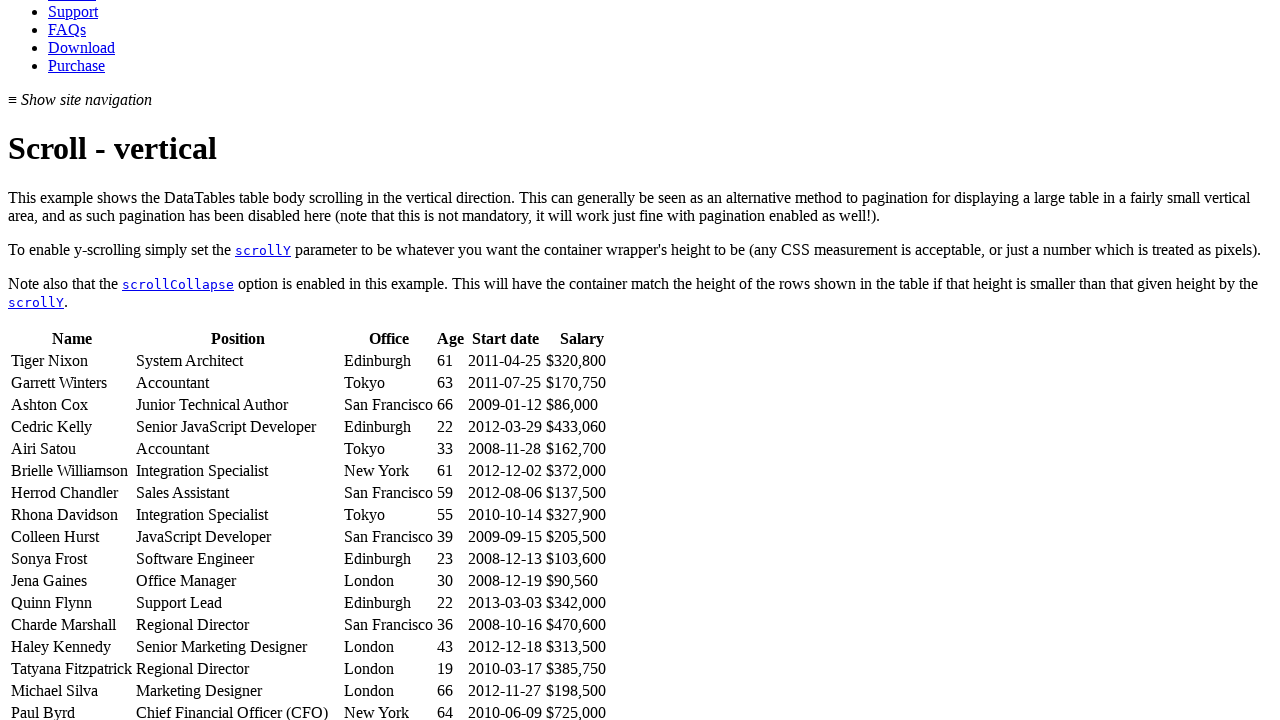

Located Name cell for row 9
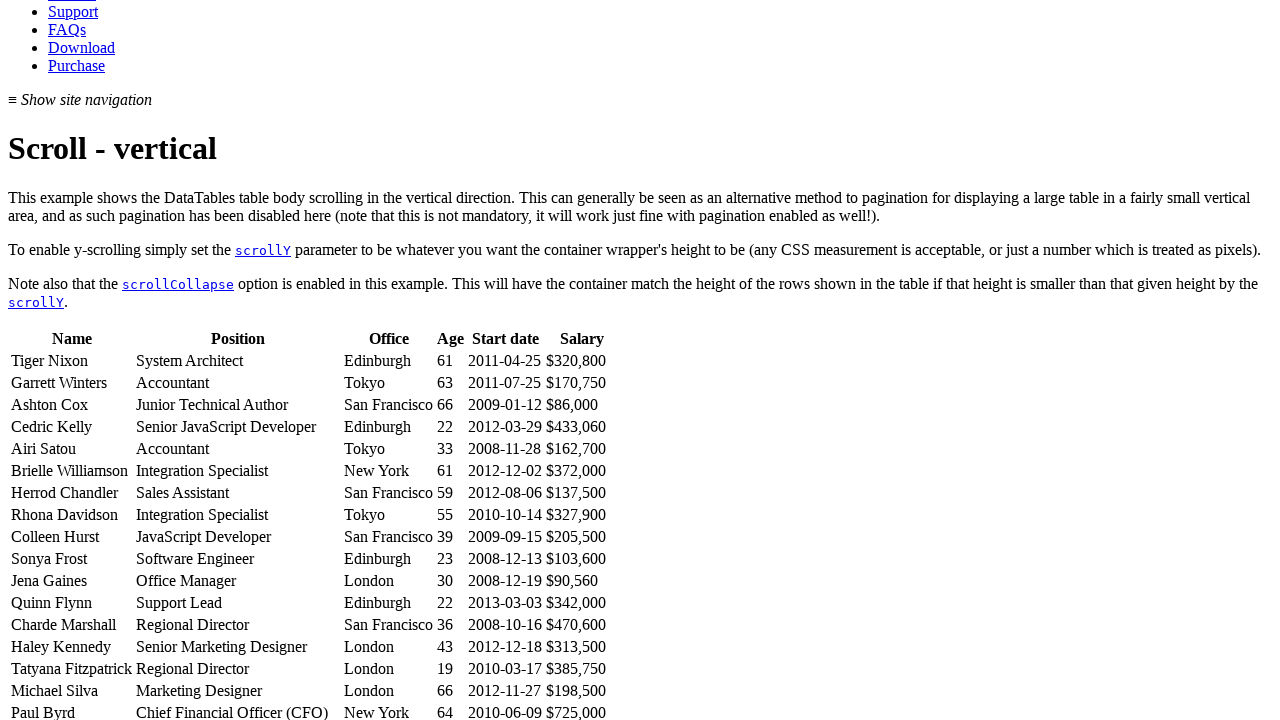

Scrolled row 9 into view
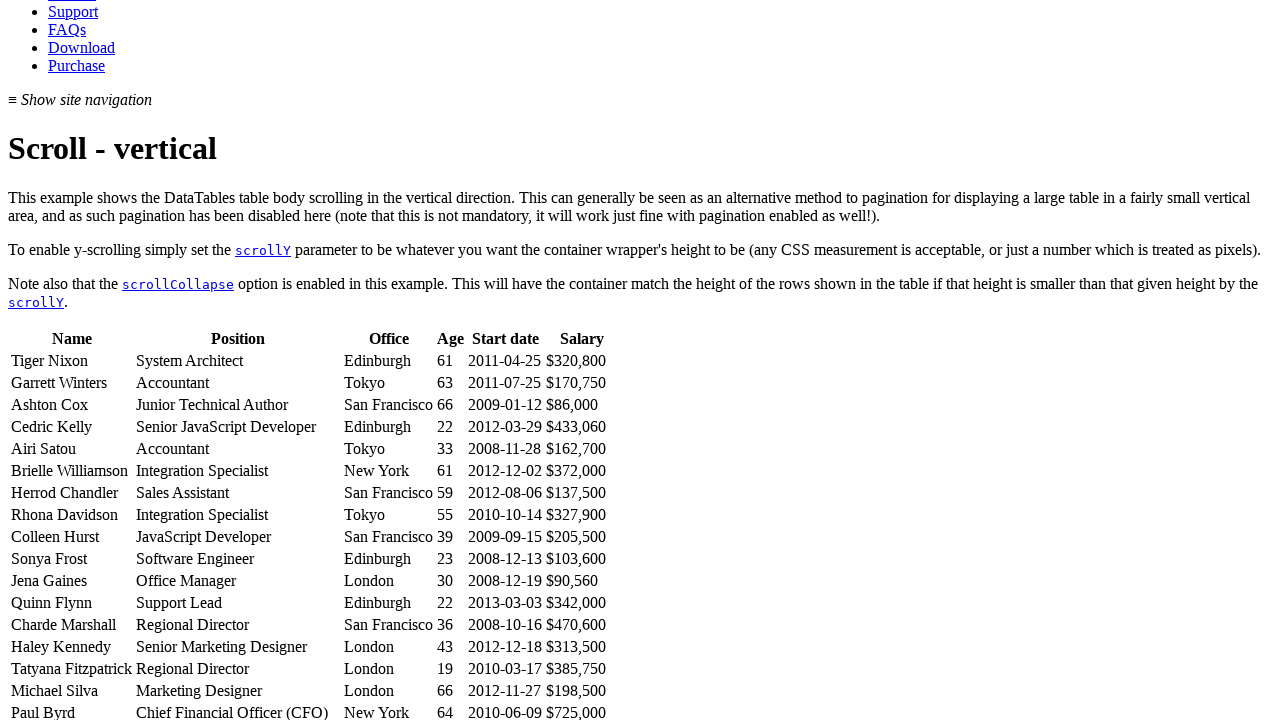

Retrieved text content from row 9: JavaScript Developer
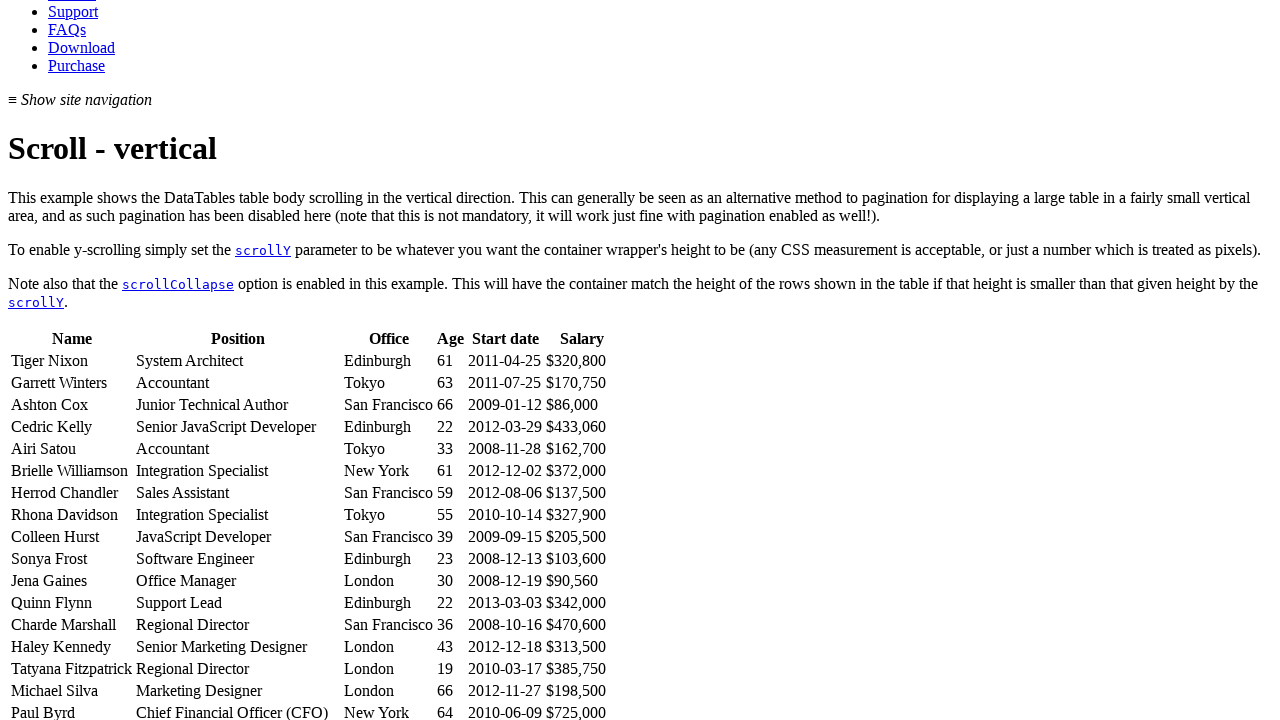

Located Name cell for row 10
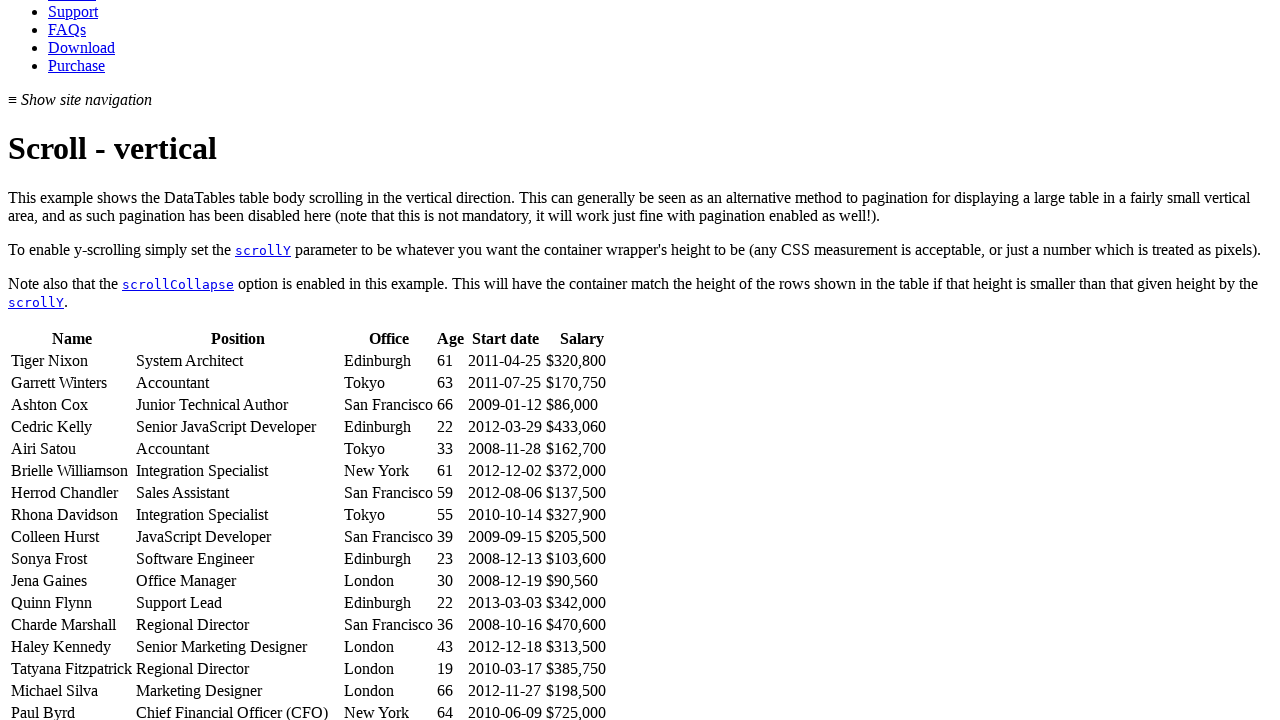

Scrolled row 10 into view
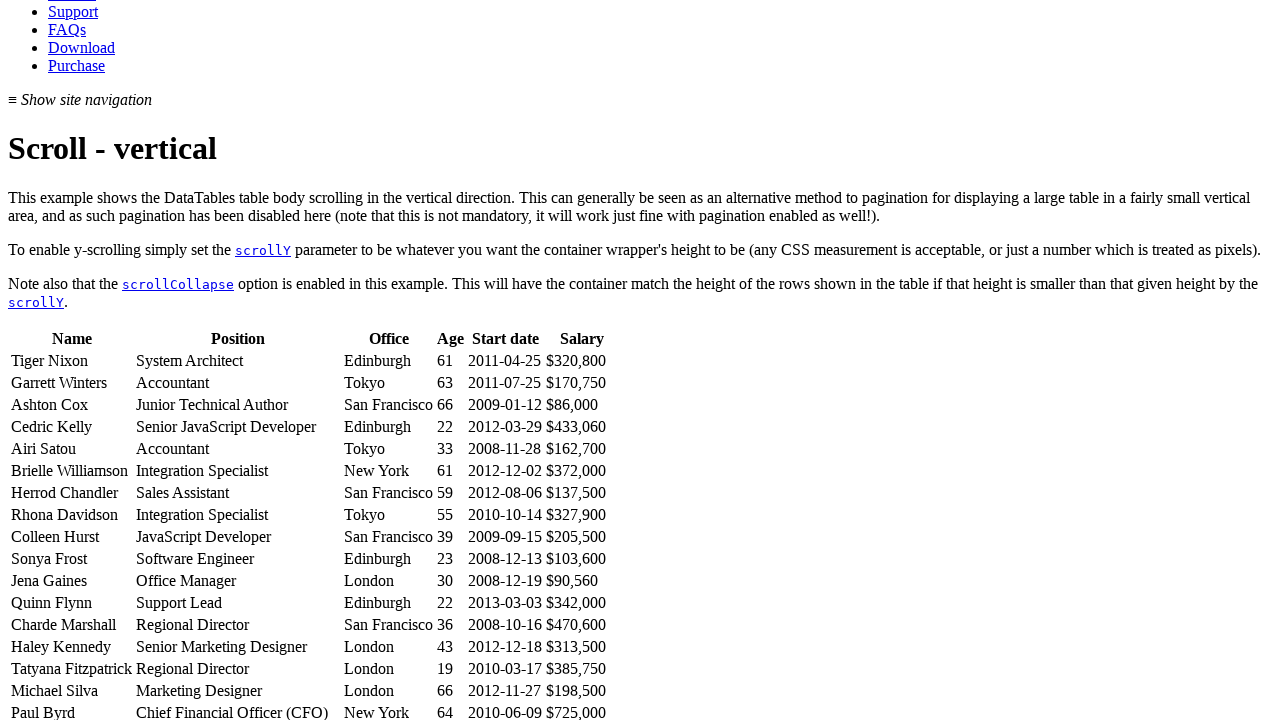

Retrieved text content from row 10: Software Engineer
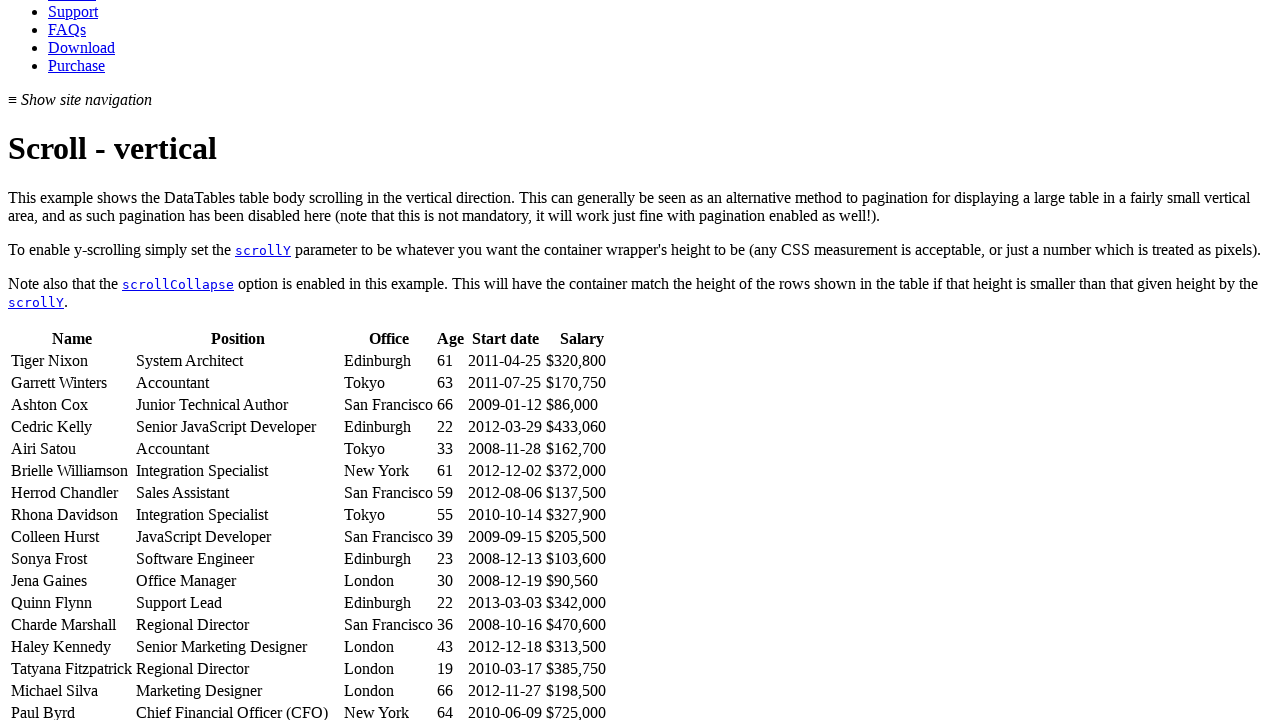

Located Name cell for row 11
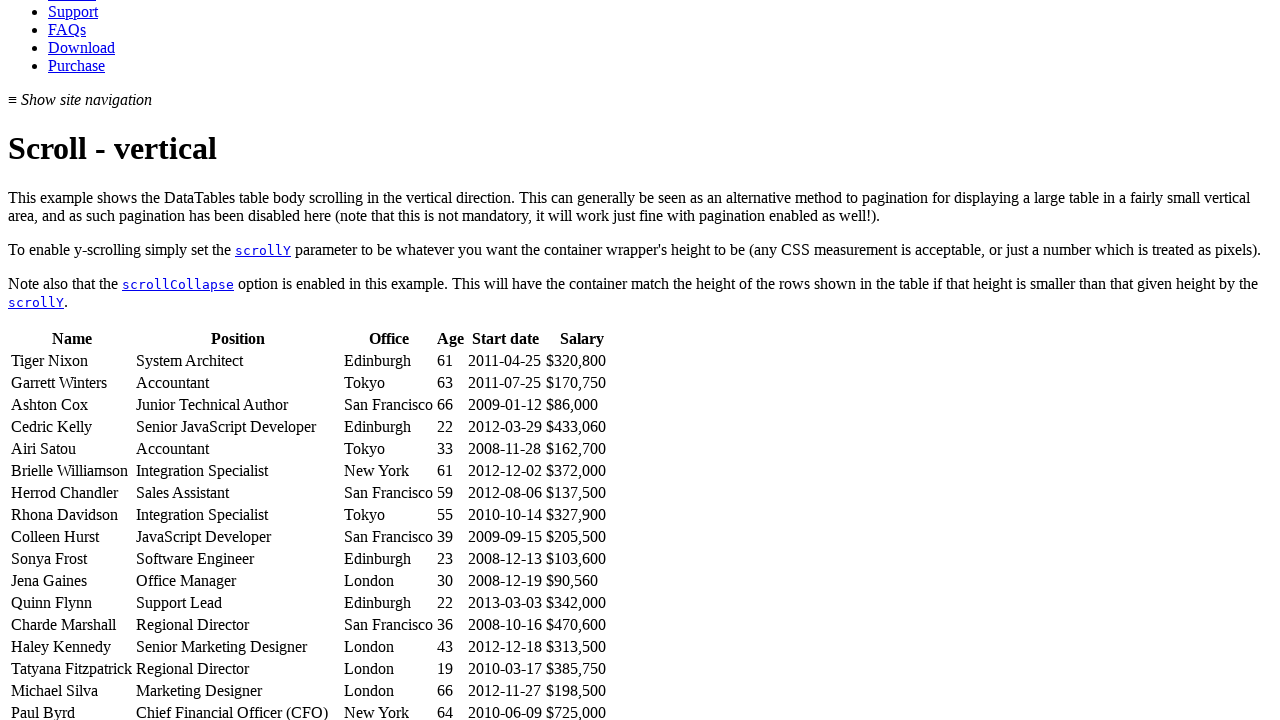

Scrolled row 11 into view
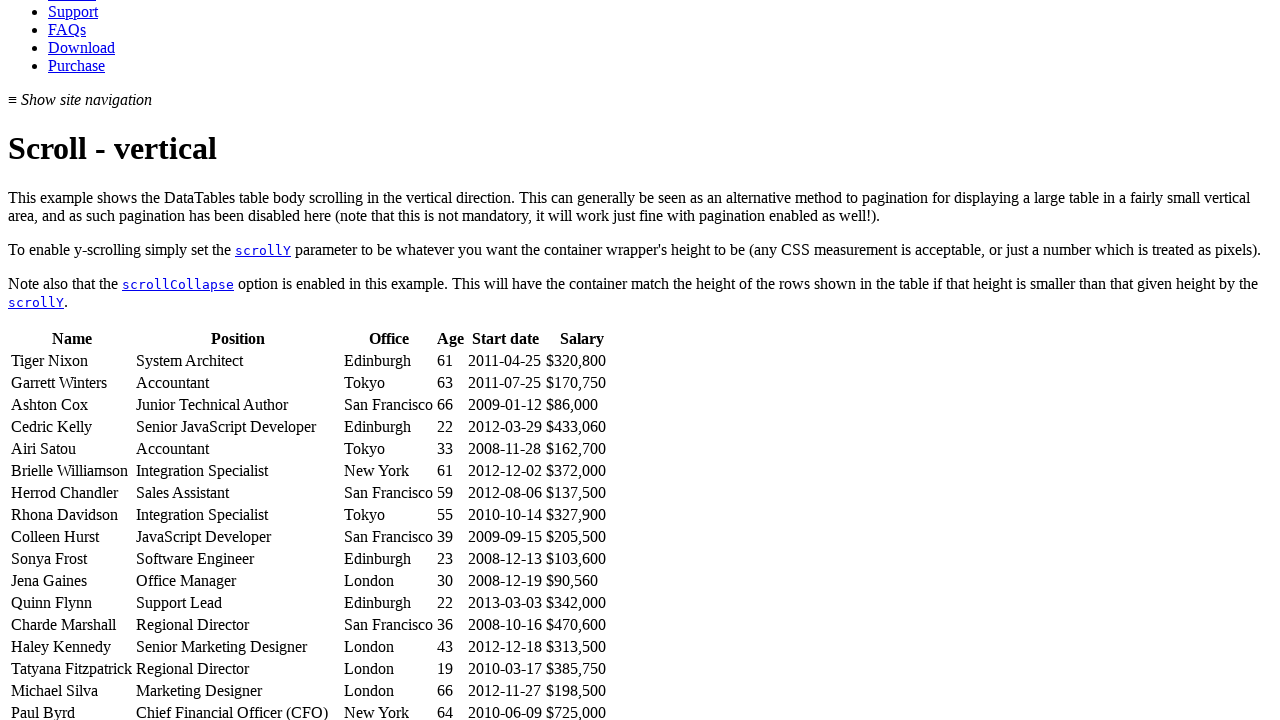

Retrieved text content from row 11: Office Manager
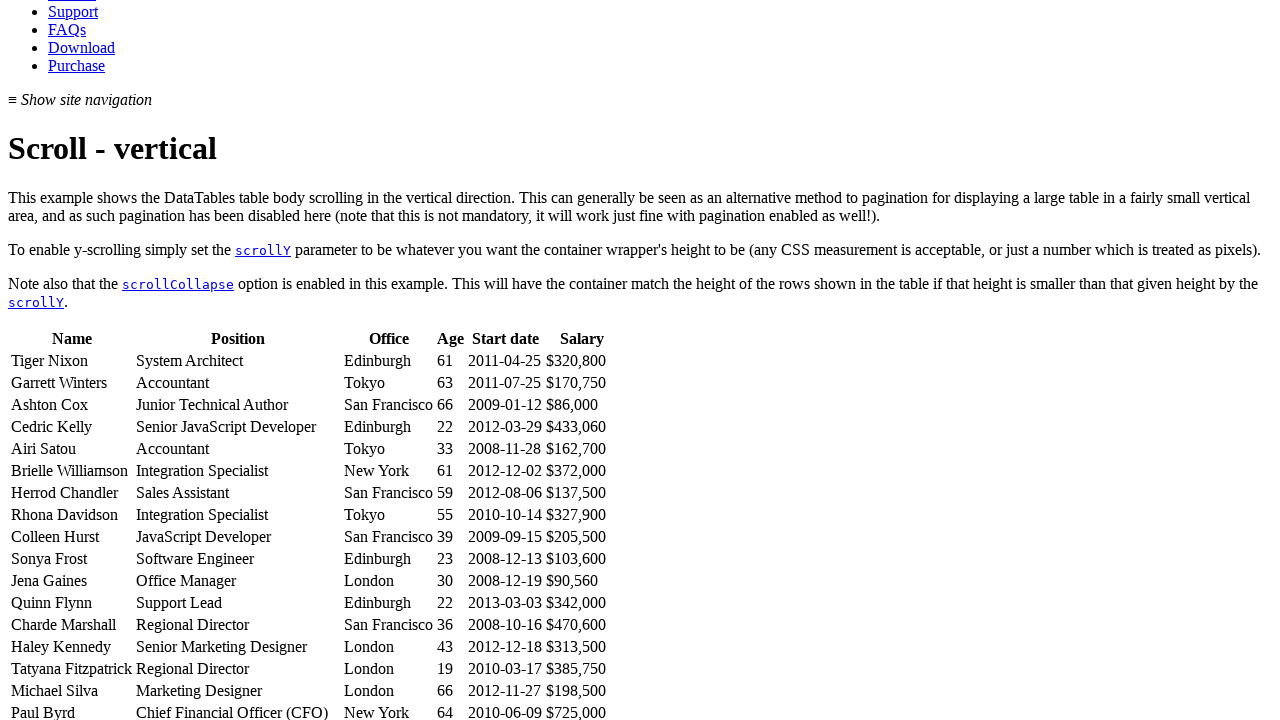

Located Name cell for row 12
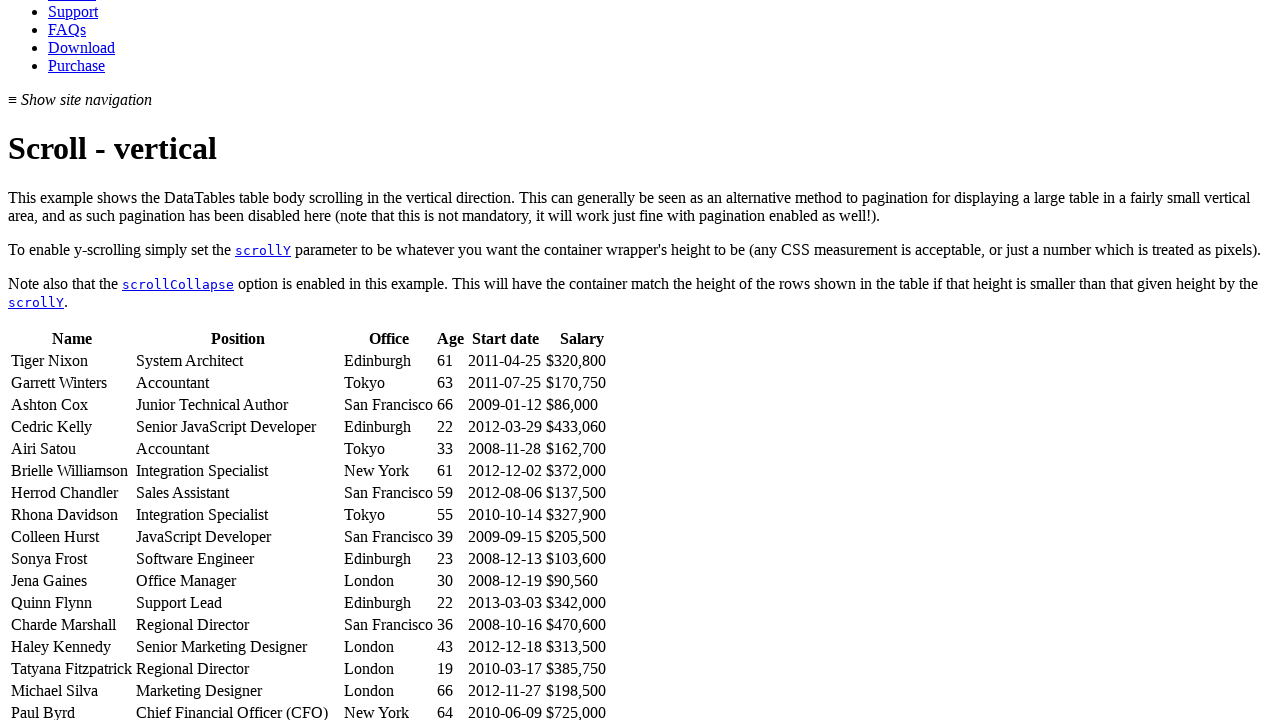

Scrolled row 12 into view
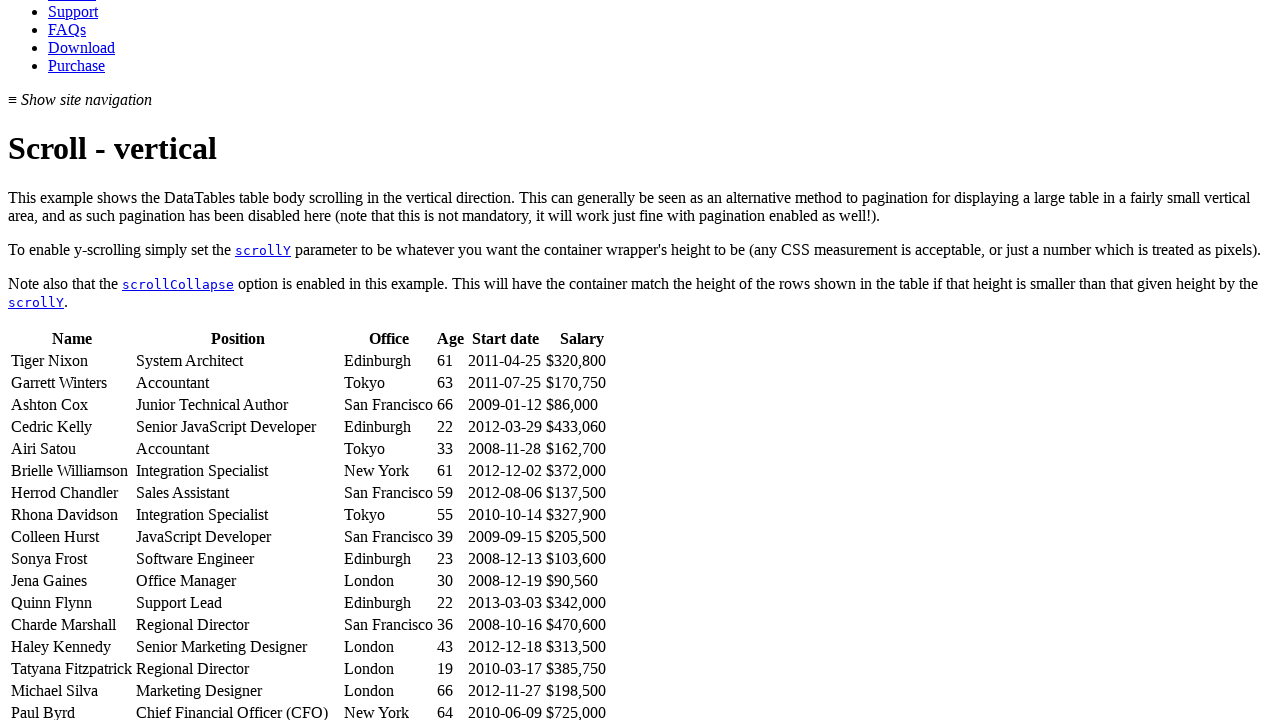

Retrieved text content from row 12: Support Lead
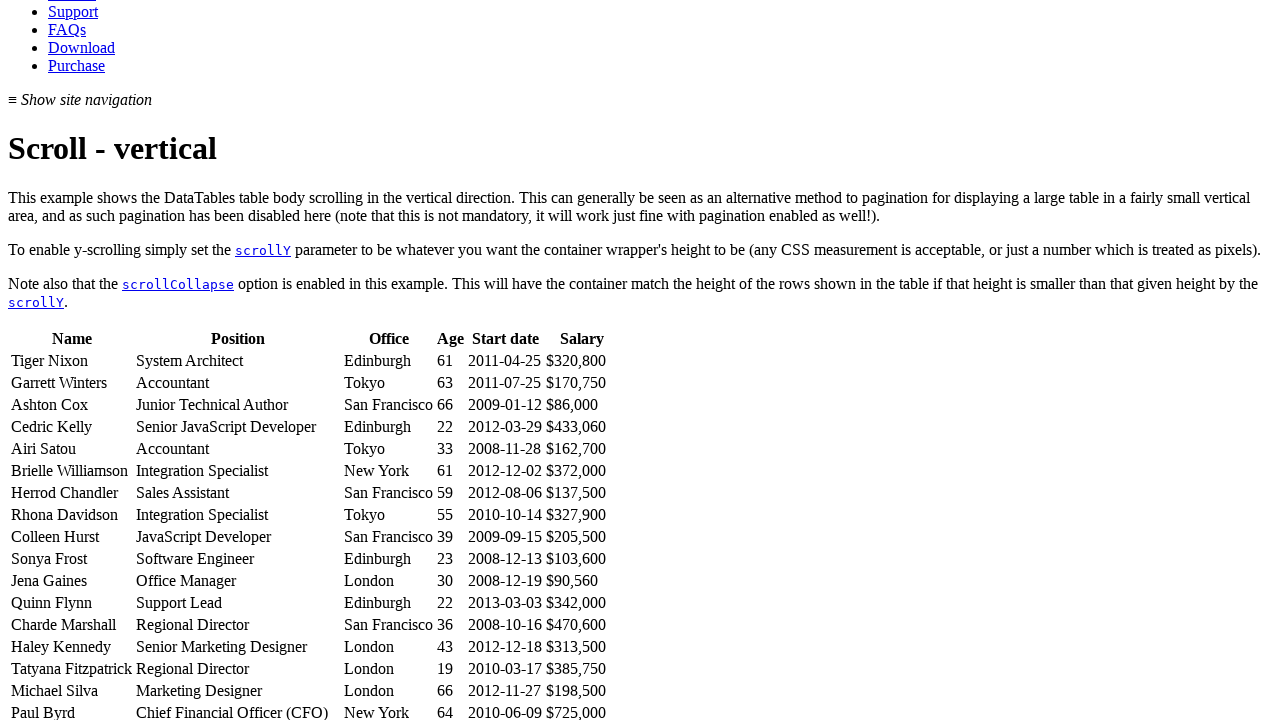

Located Name cell for row 13
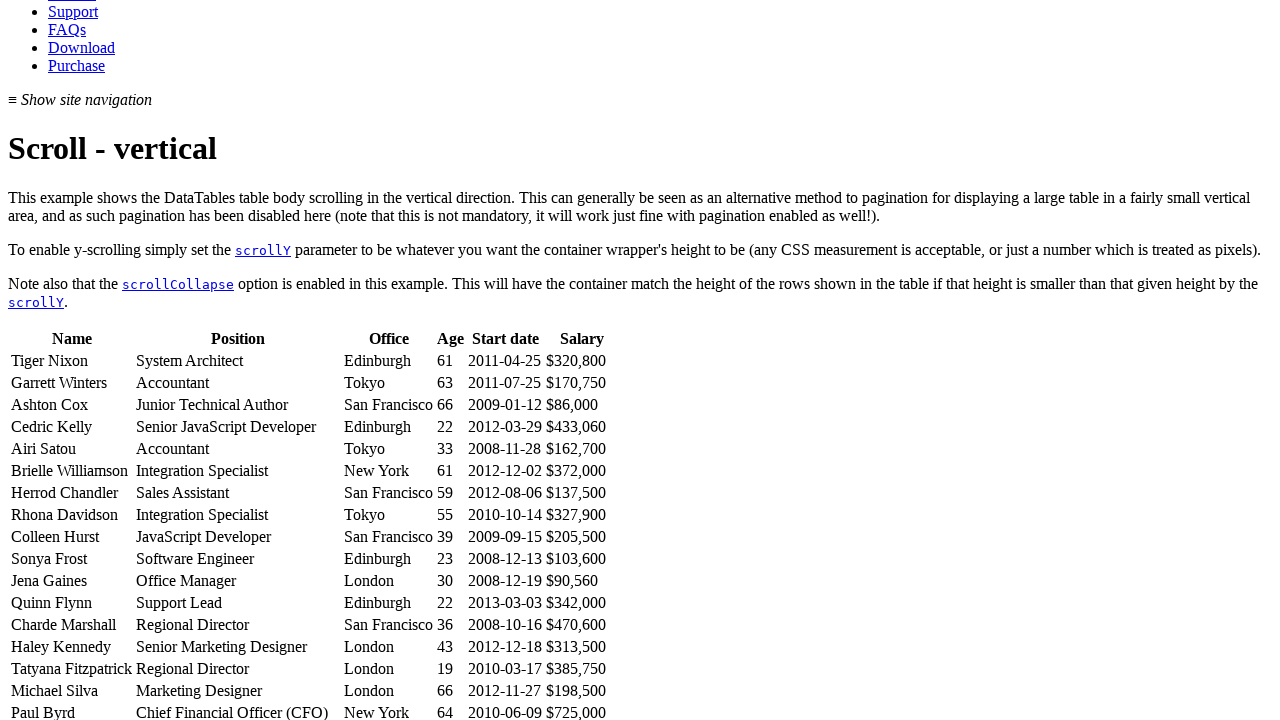

Scrolled row 13 into view
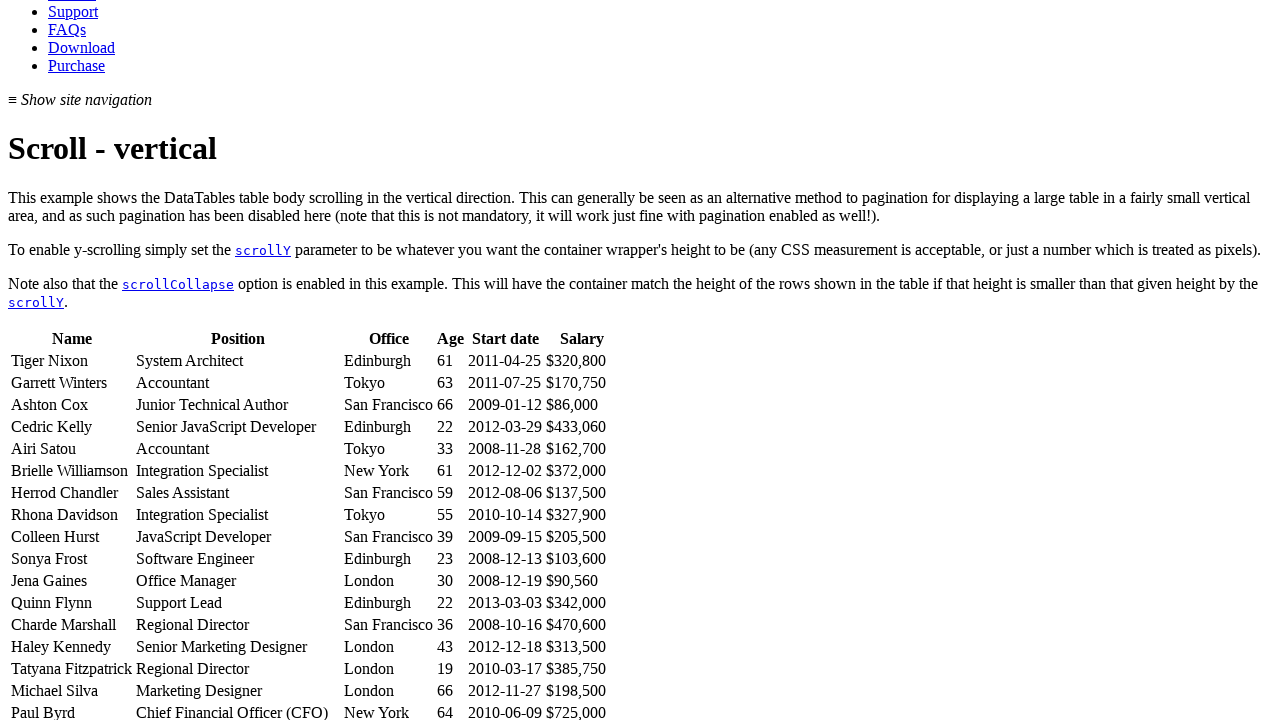

Retrieved text content from row 13: Regional Director
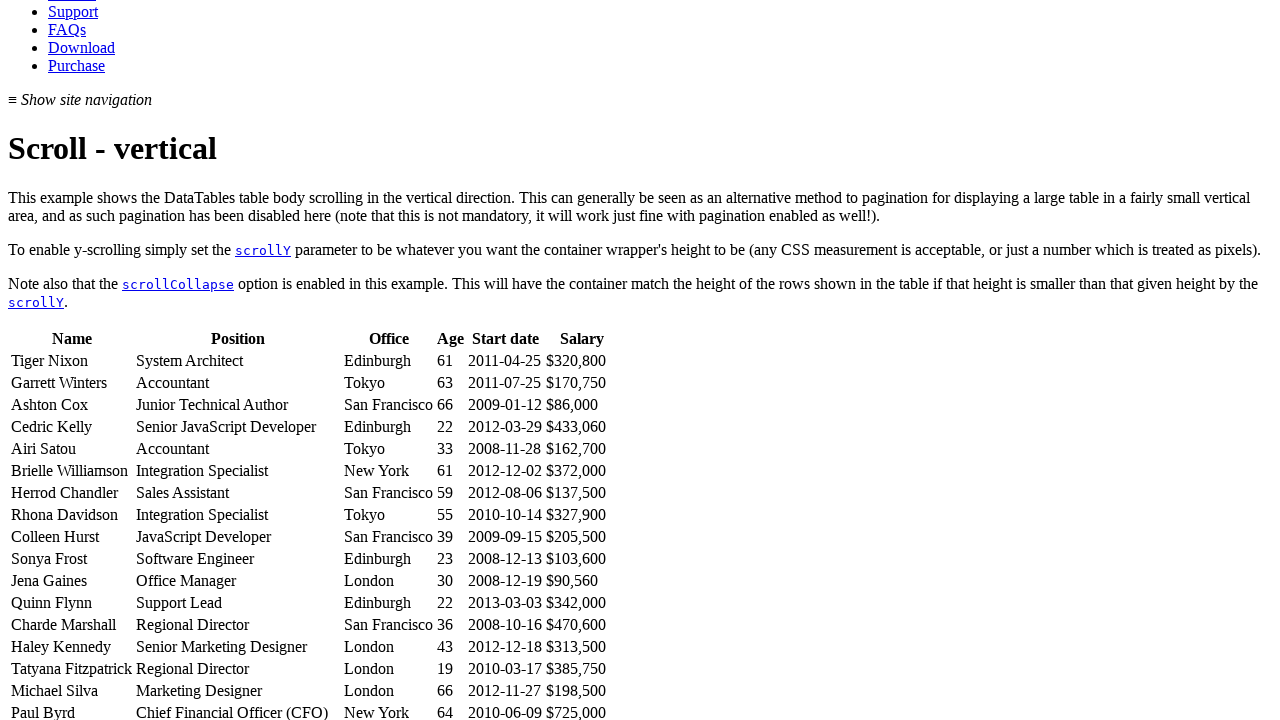

Located Name cell for row 14
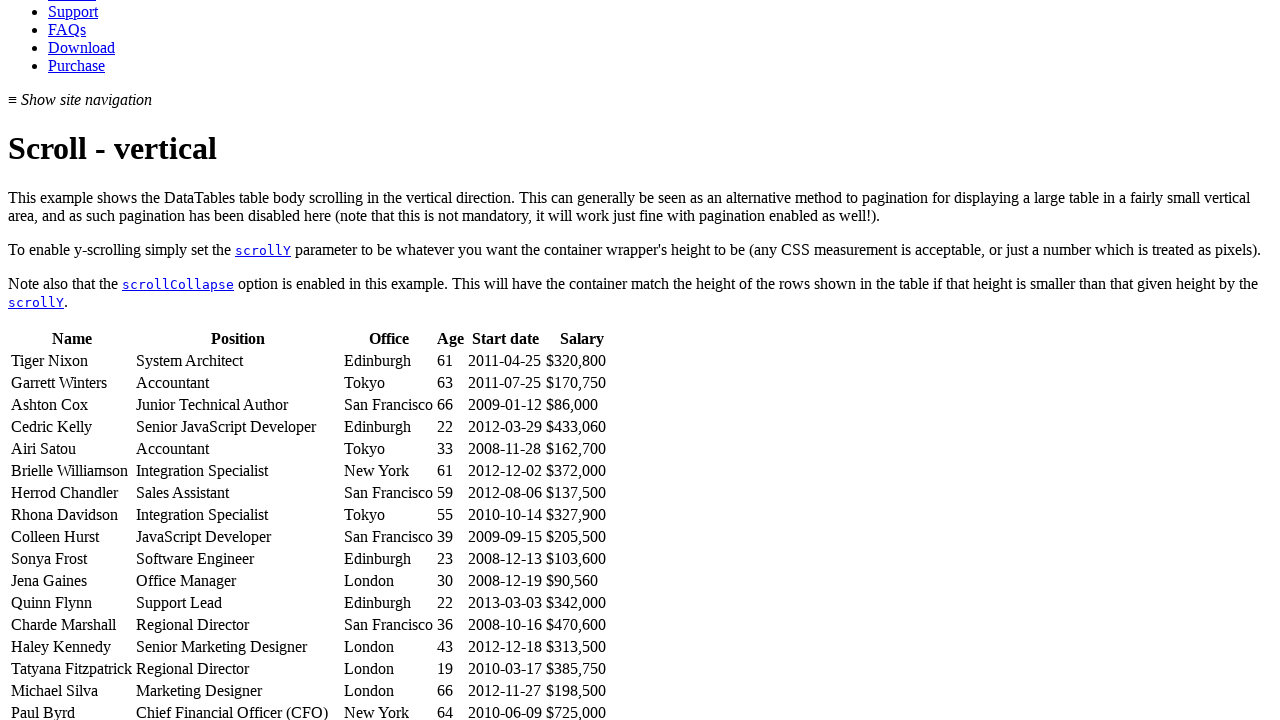

Scrolled row 14 into view
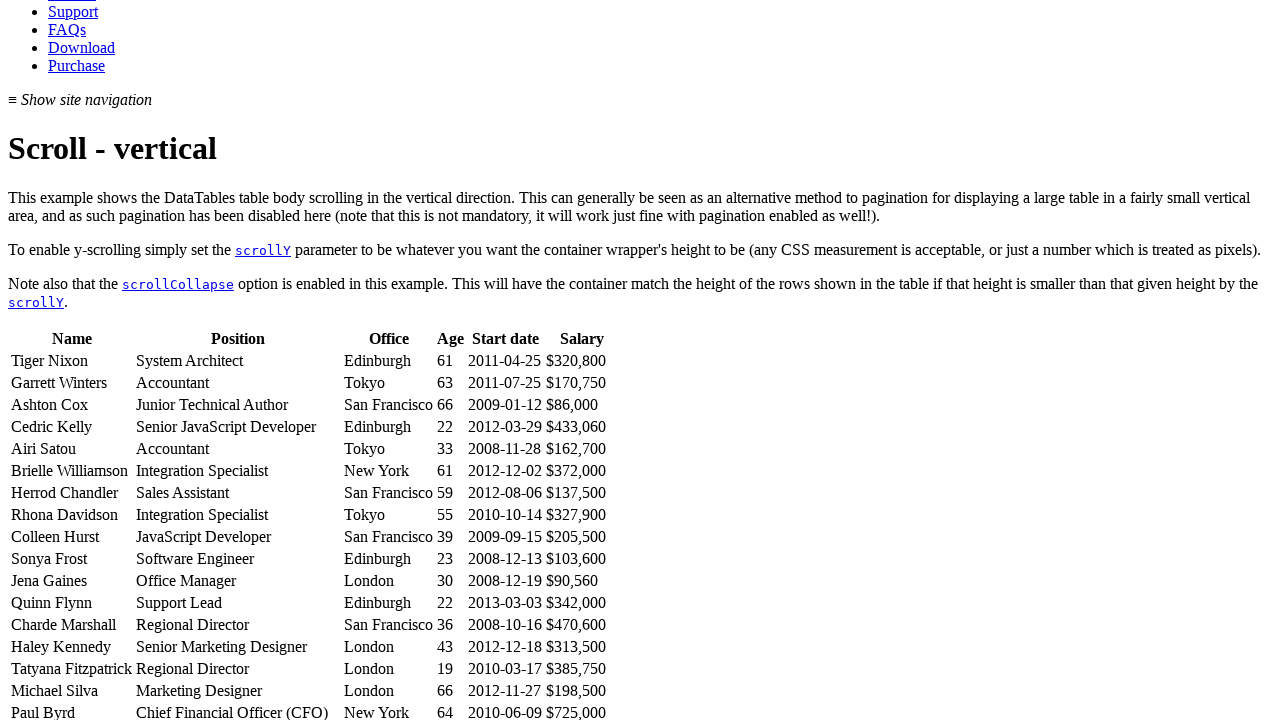

Retrieved text content from row 14: Senior Marketing Designer
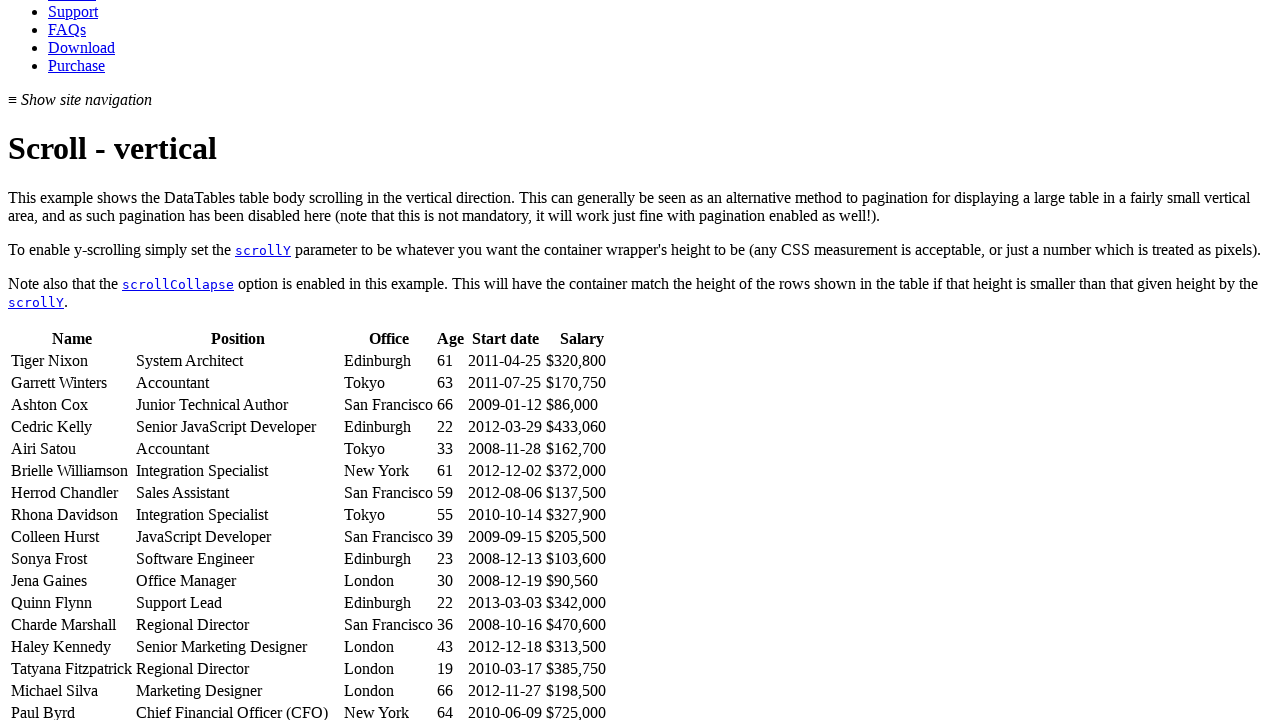

Located Name cell for row 15
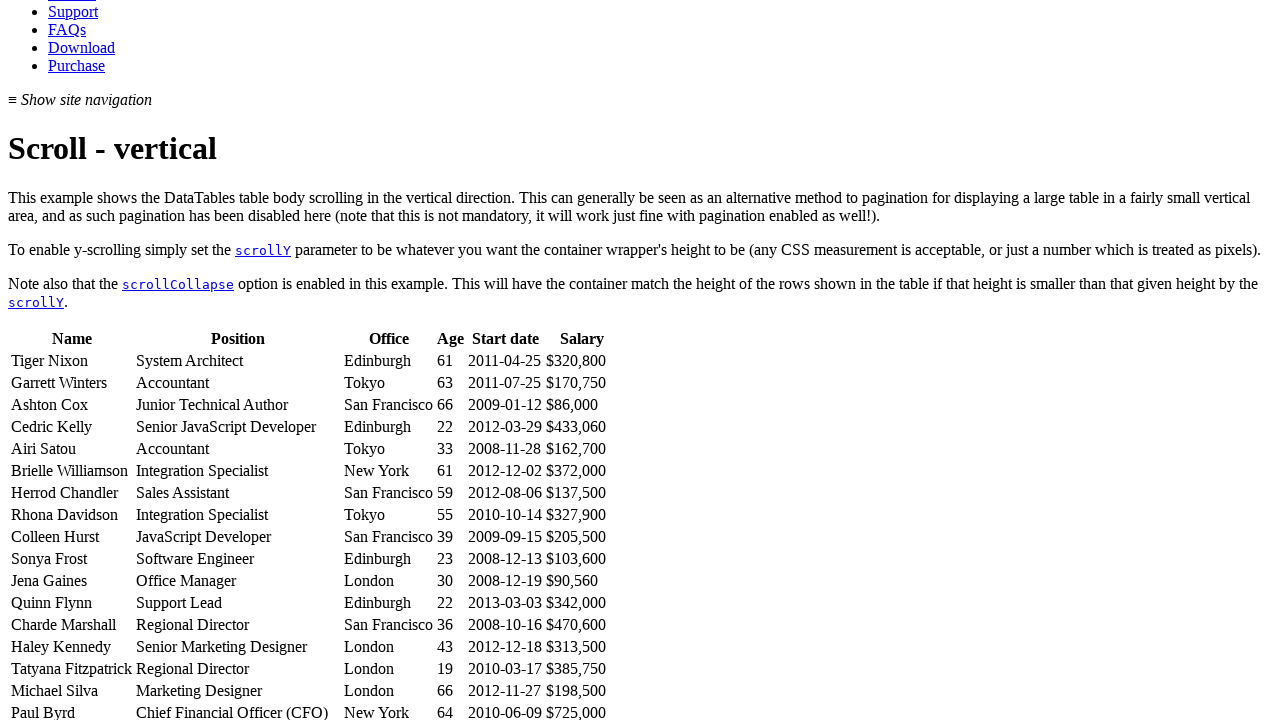

Scrolled row 15 into view
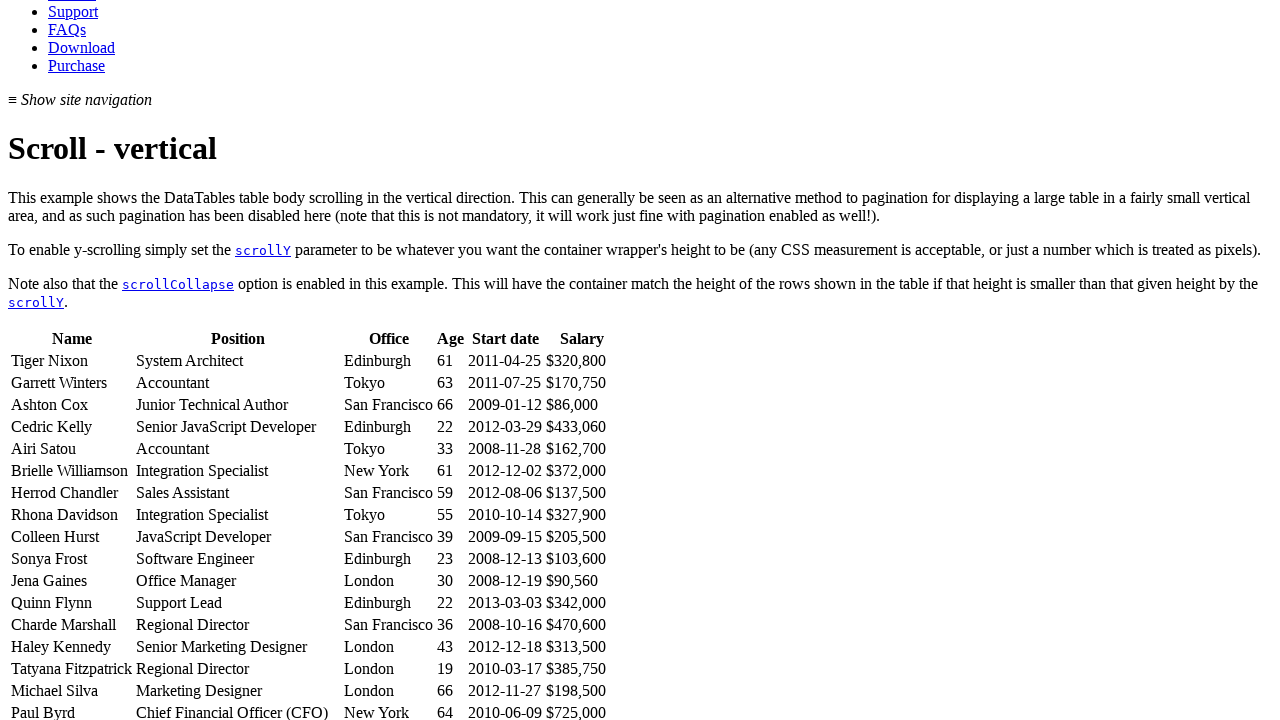

Retrieved text content from row 15: Regional Director
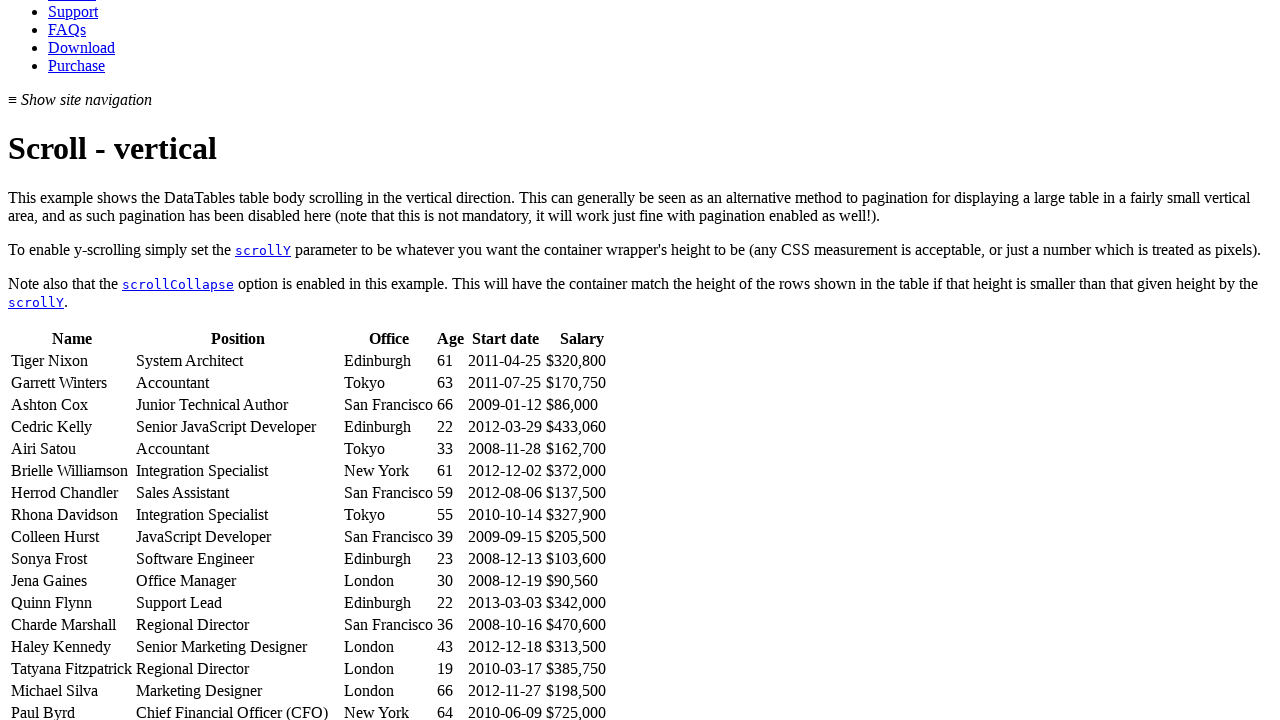

Located Name cell for row 16
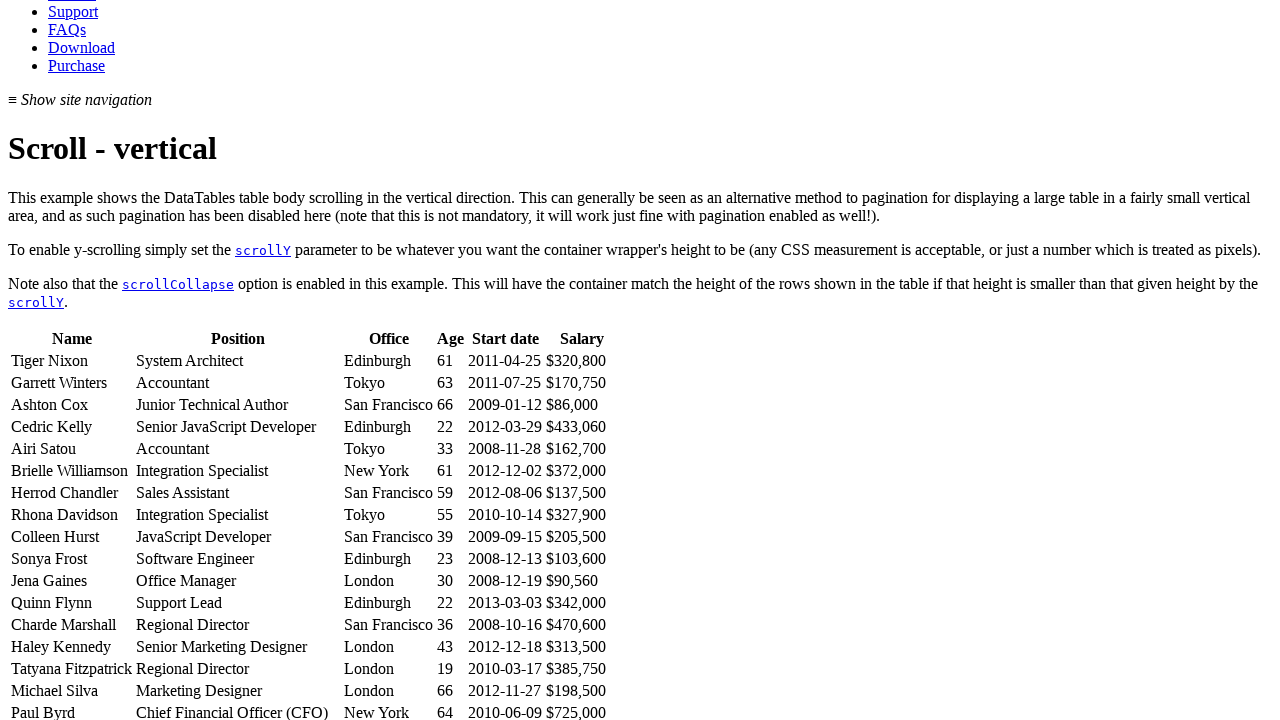

Scrolled row 16 into view
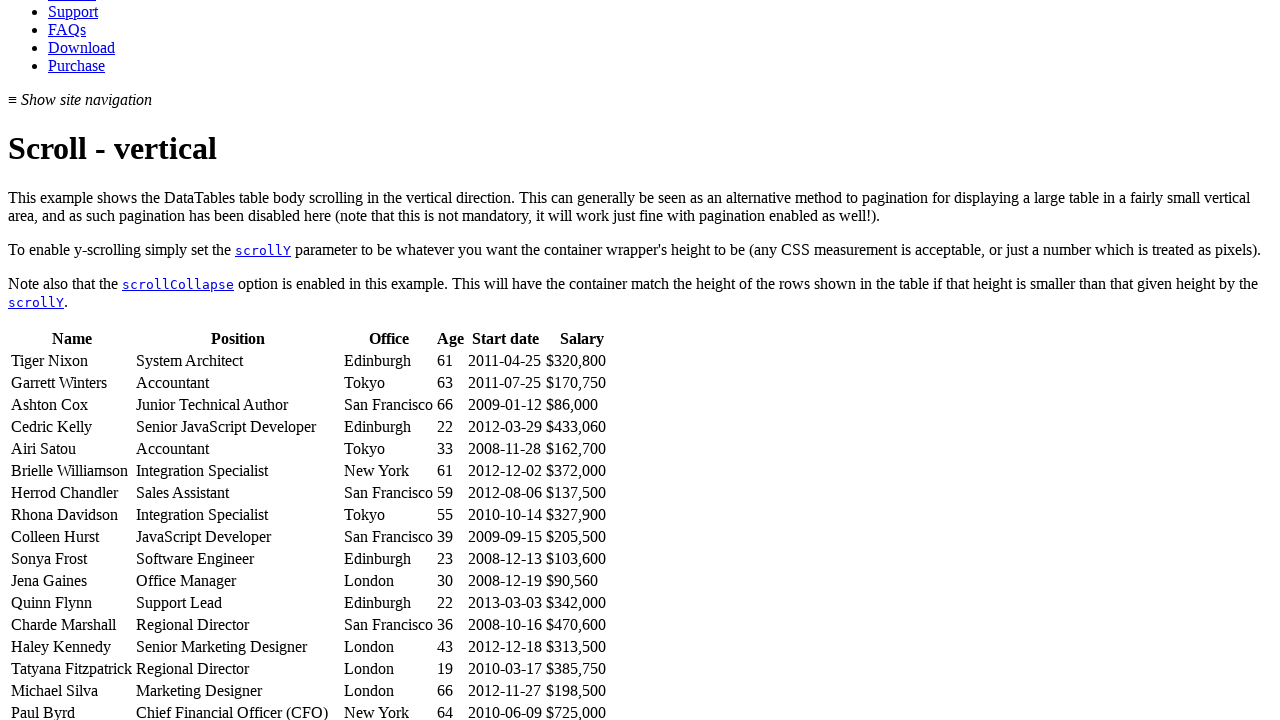

Retrieved text content from row 16: Marketing Designer
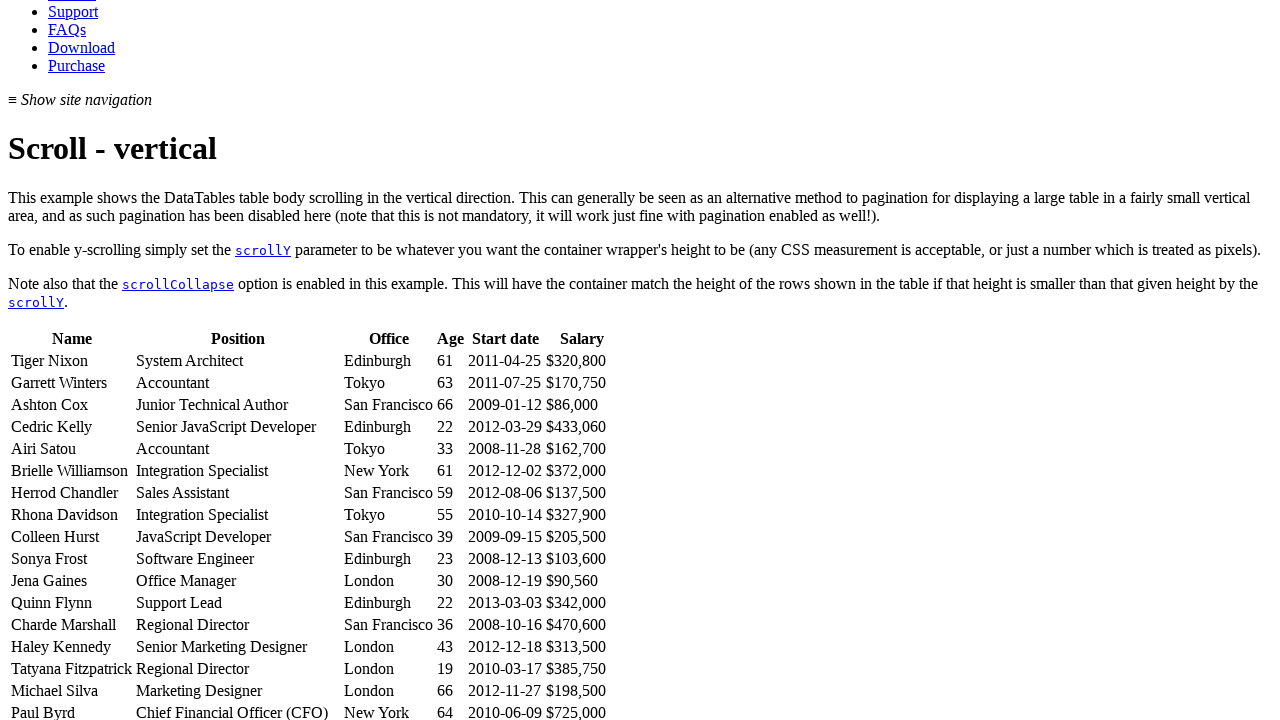

Located Name cell for row 17
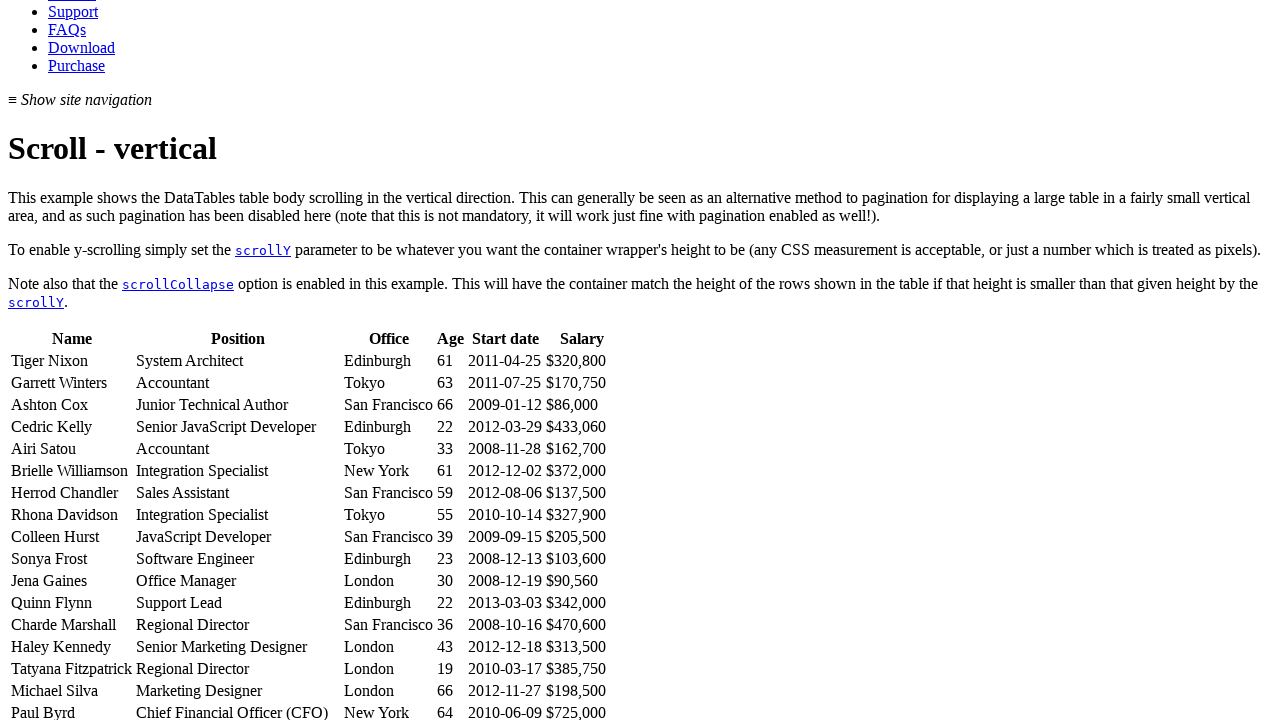

Scrolled row 17 into view
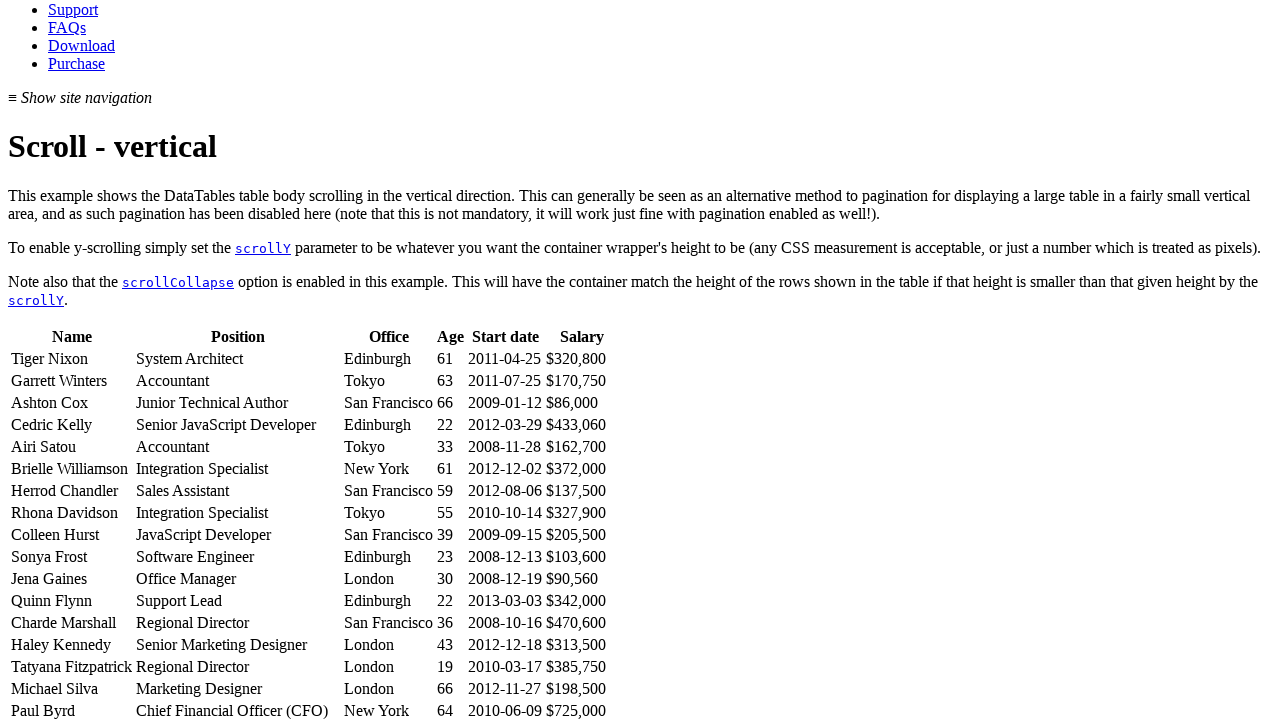

Retrieved text content from row 17: Chief Financial Officer (CFO)
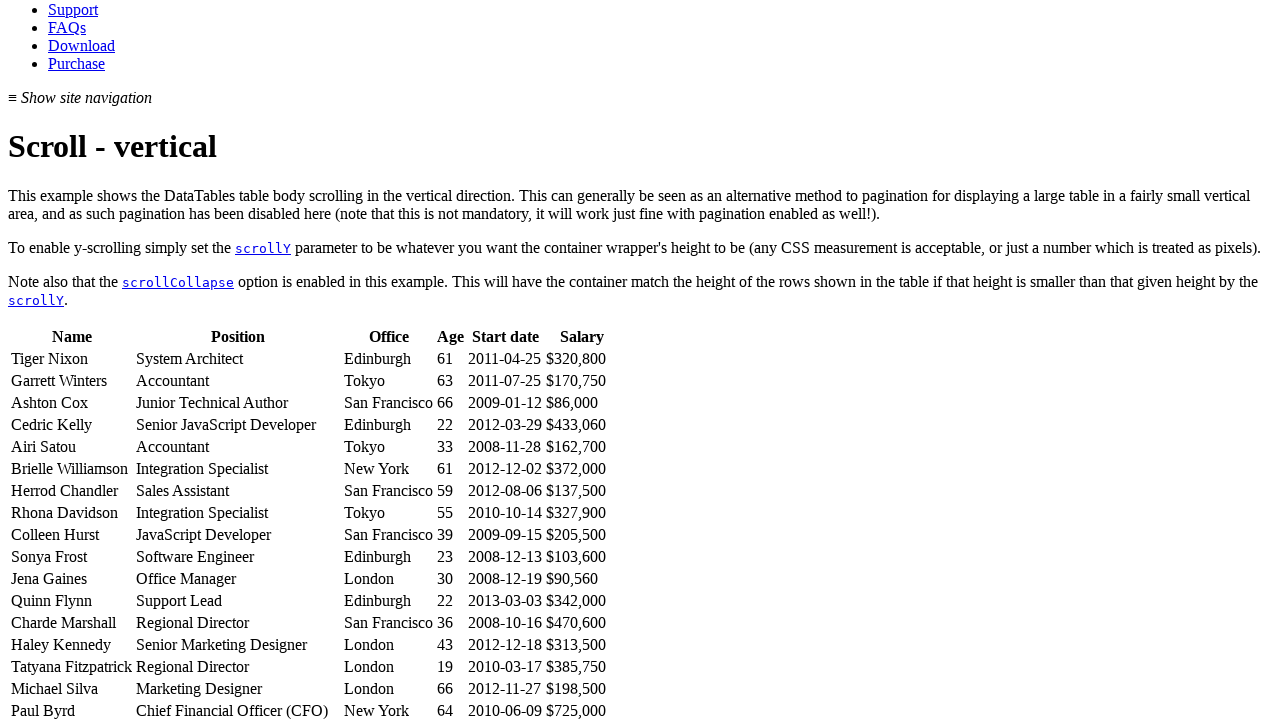

Located Name cell for row 18
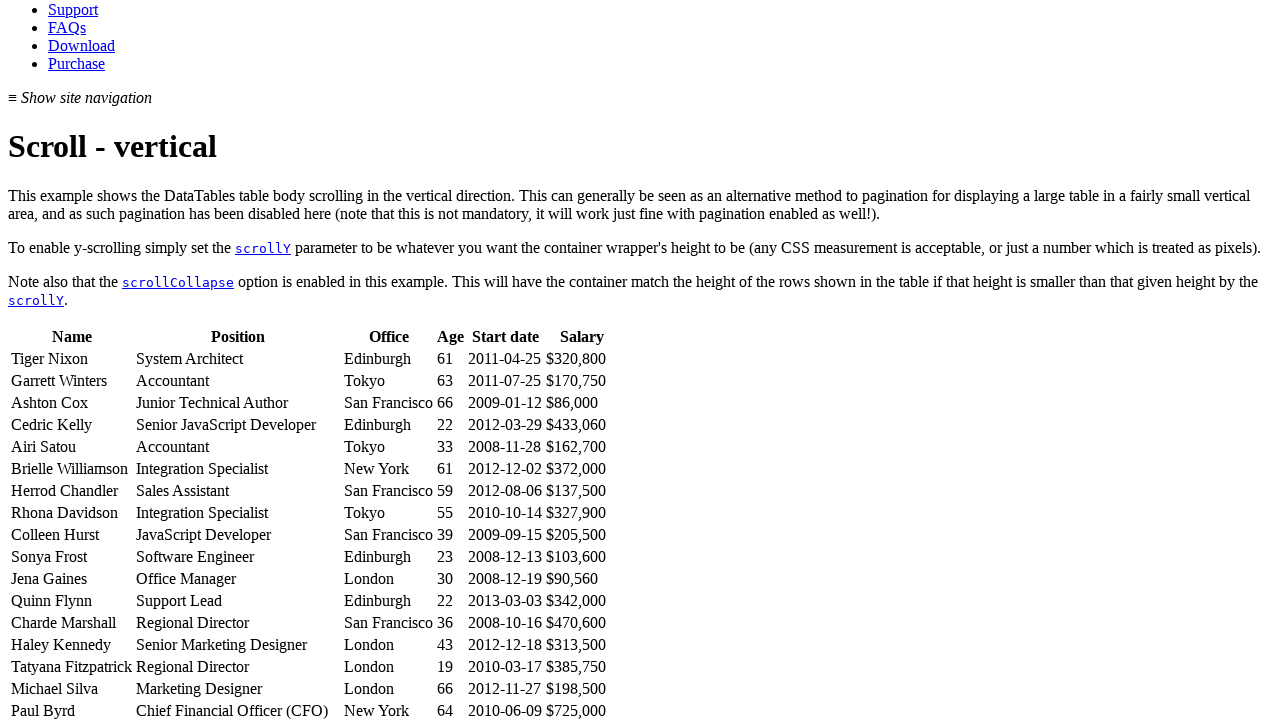

Scrolled row 18 into view
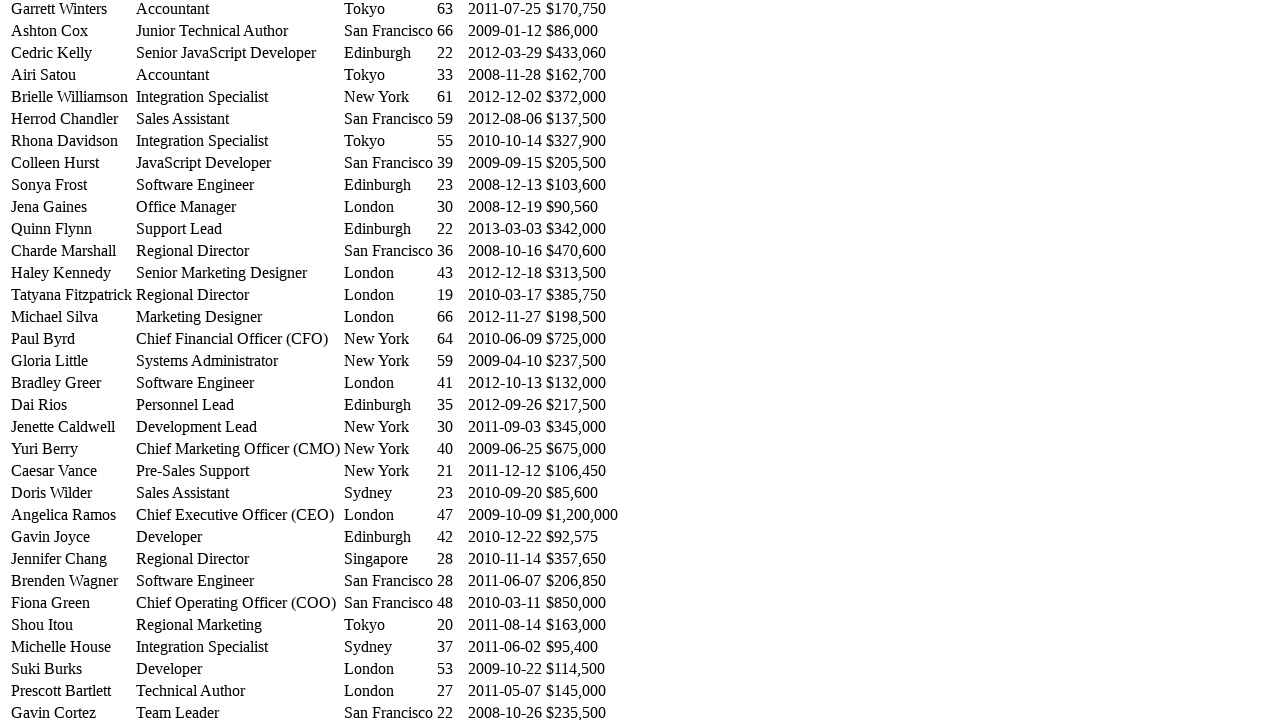

Retrieved text content from row 18: Systems Administrator
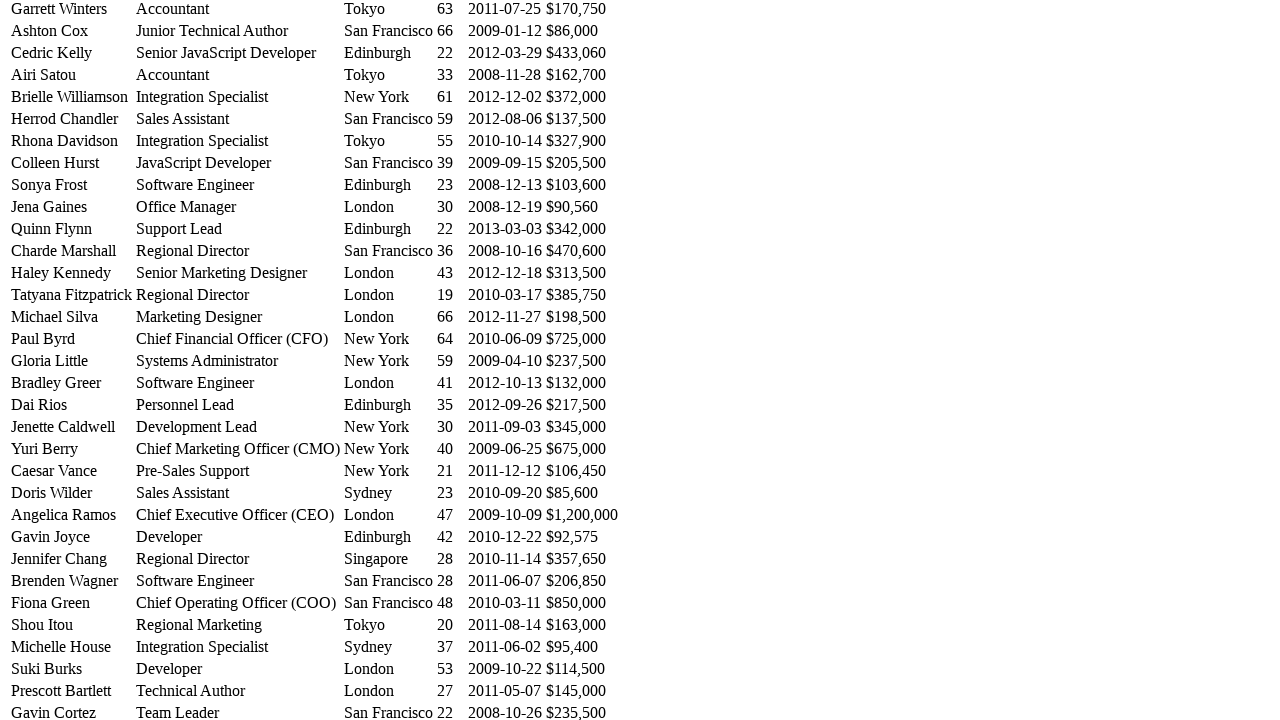

Located Name cell for row 19
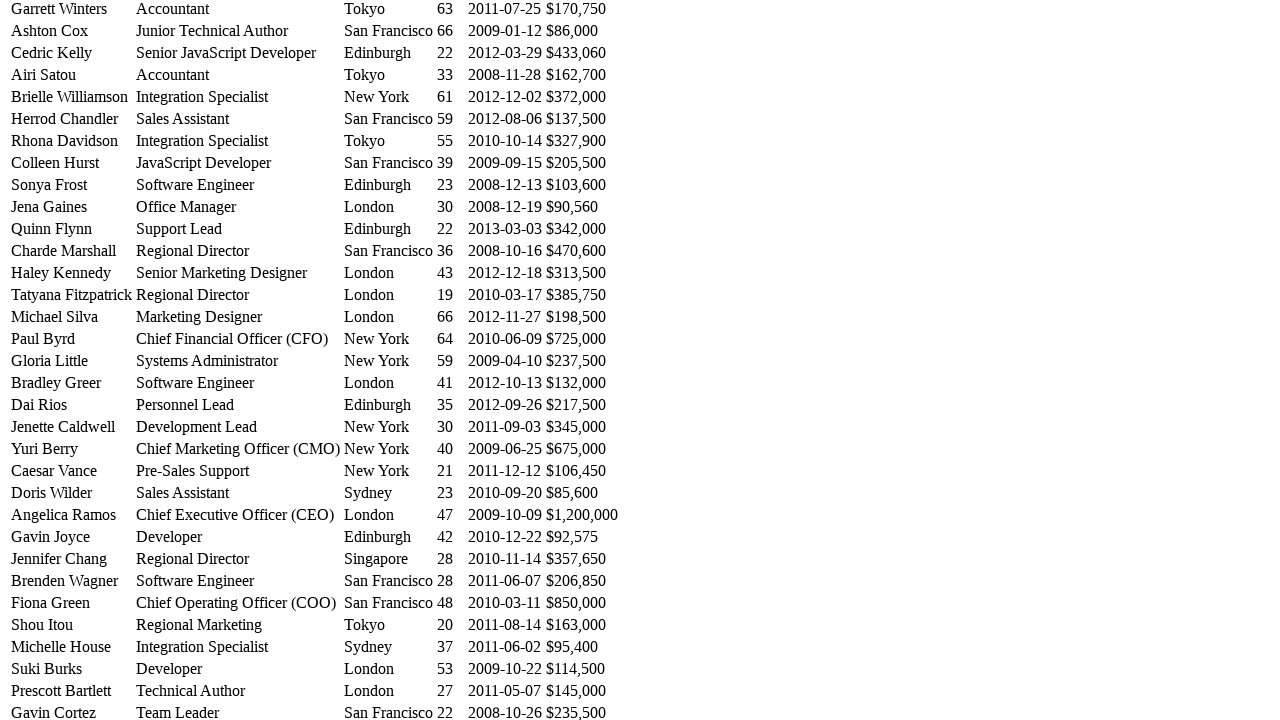

Scrolled row 19 into view
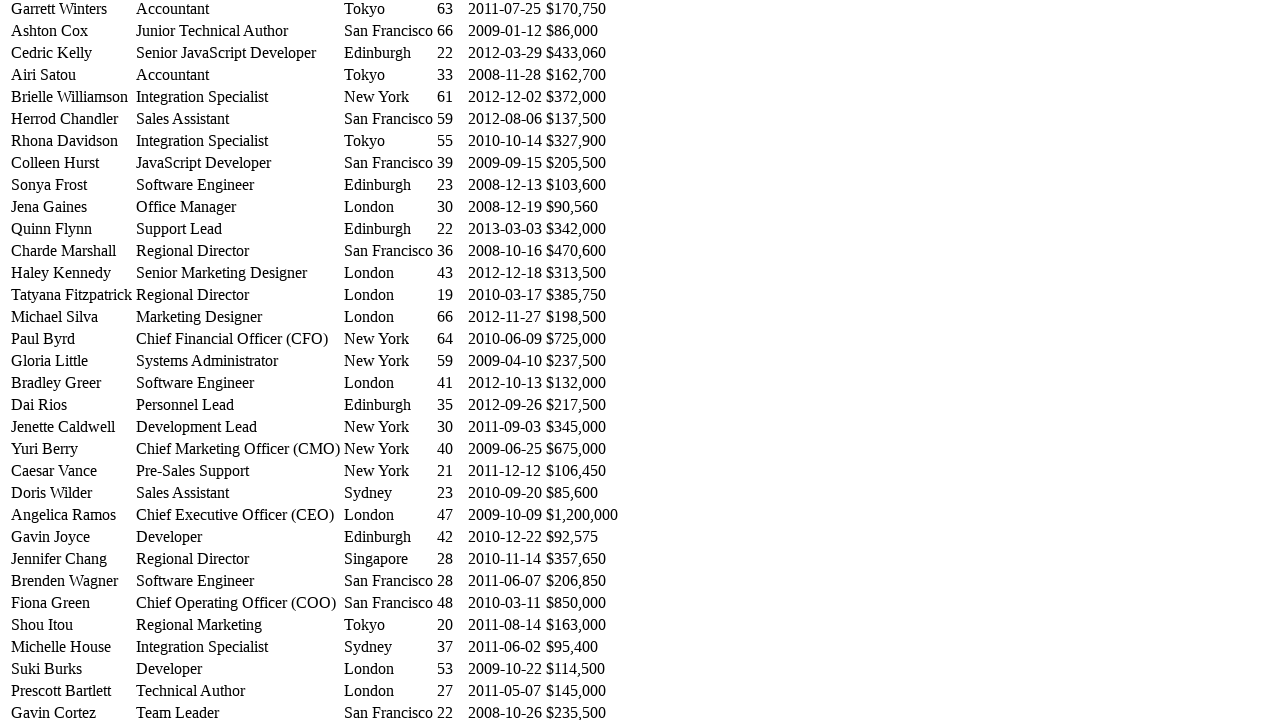

Retrieved text content from row 19: Software Engineer
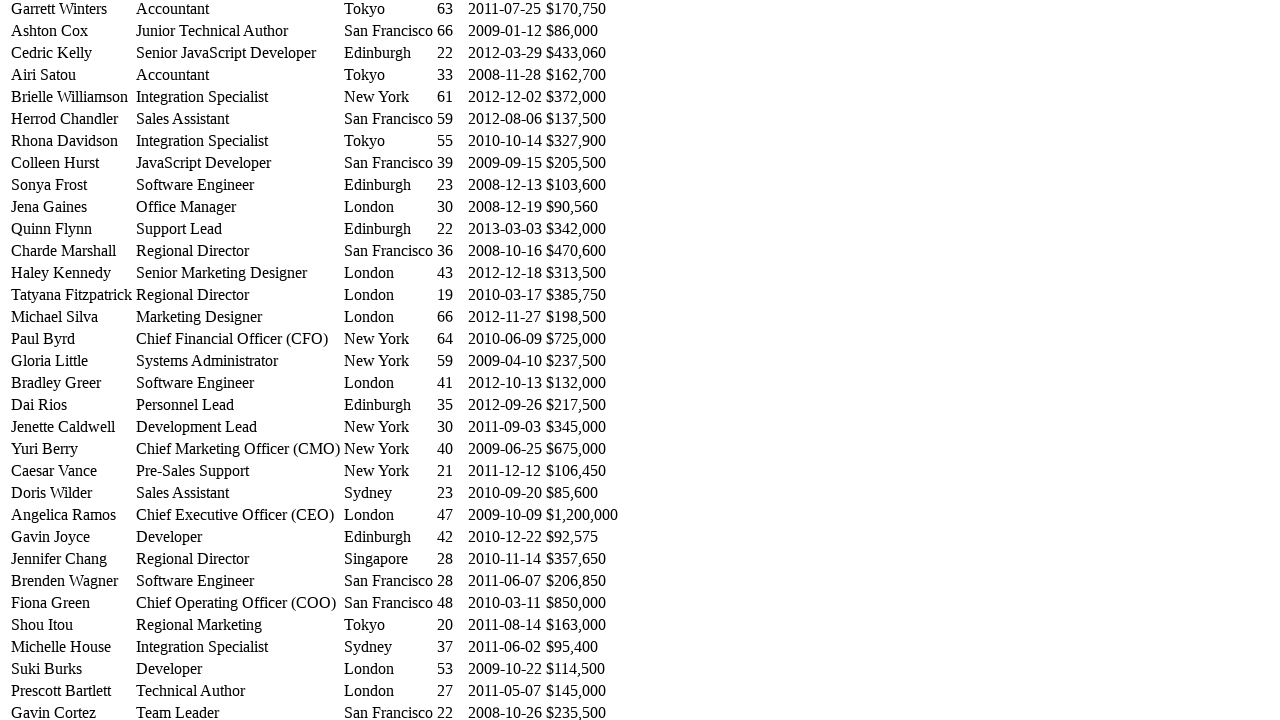

Located Name cell for row 20
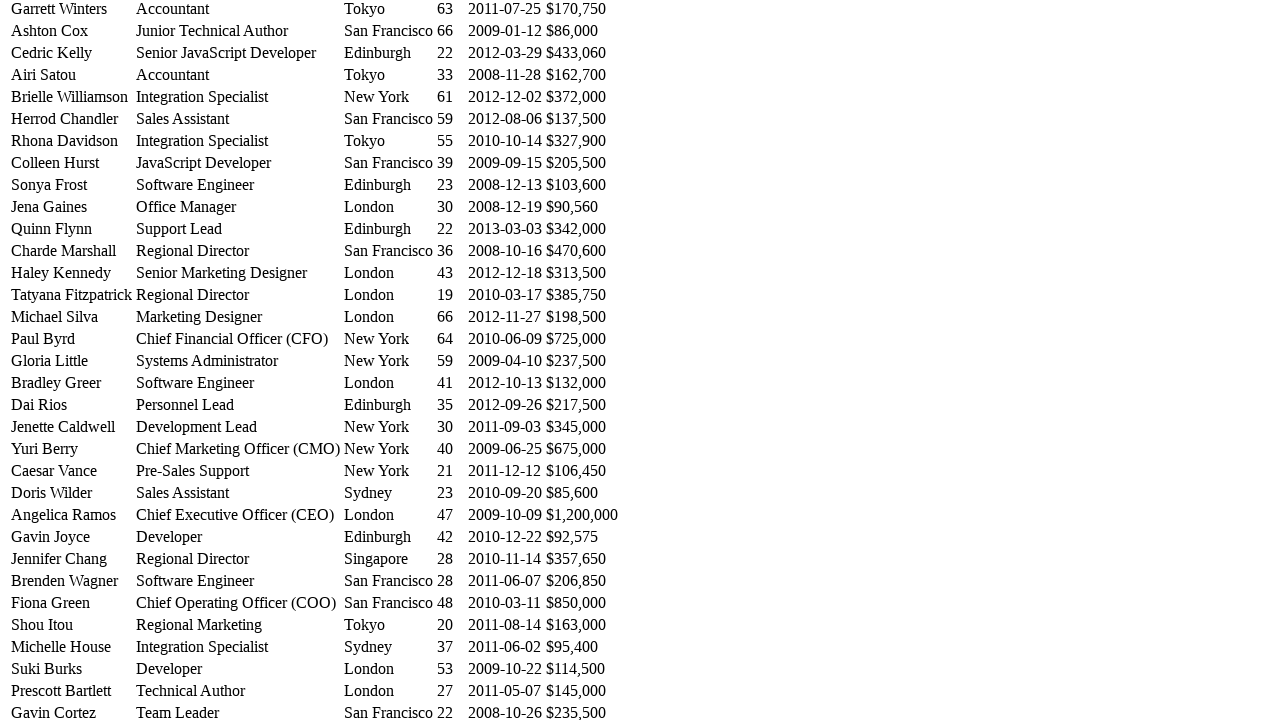

Scrolled row 20 into view
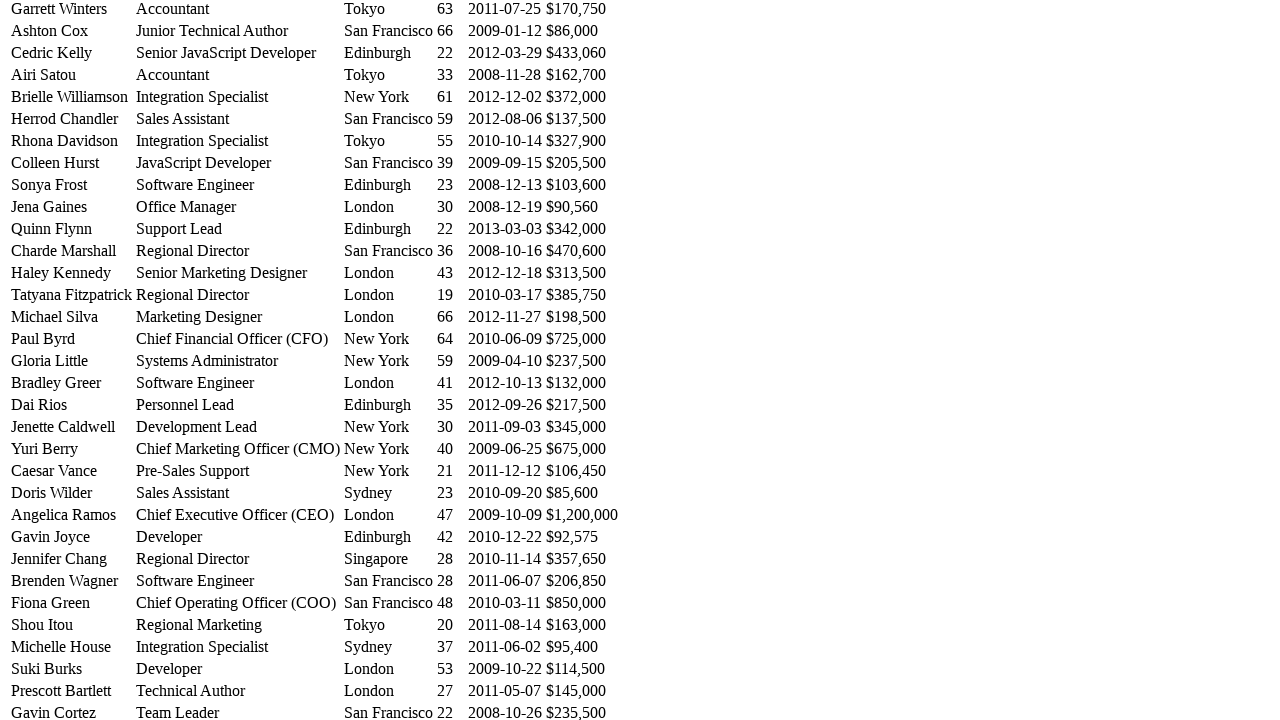

Retrieved text content from row 20: Personnel Lead
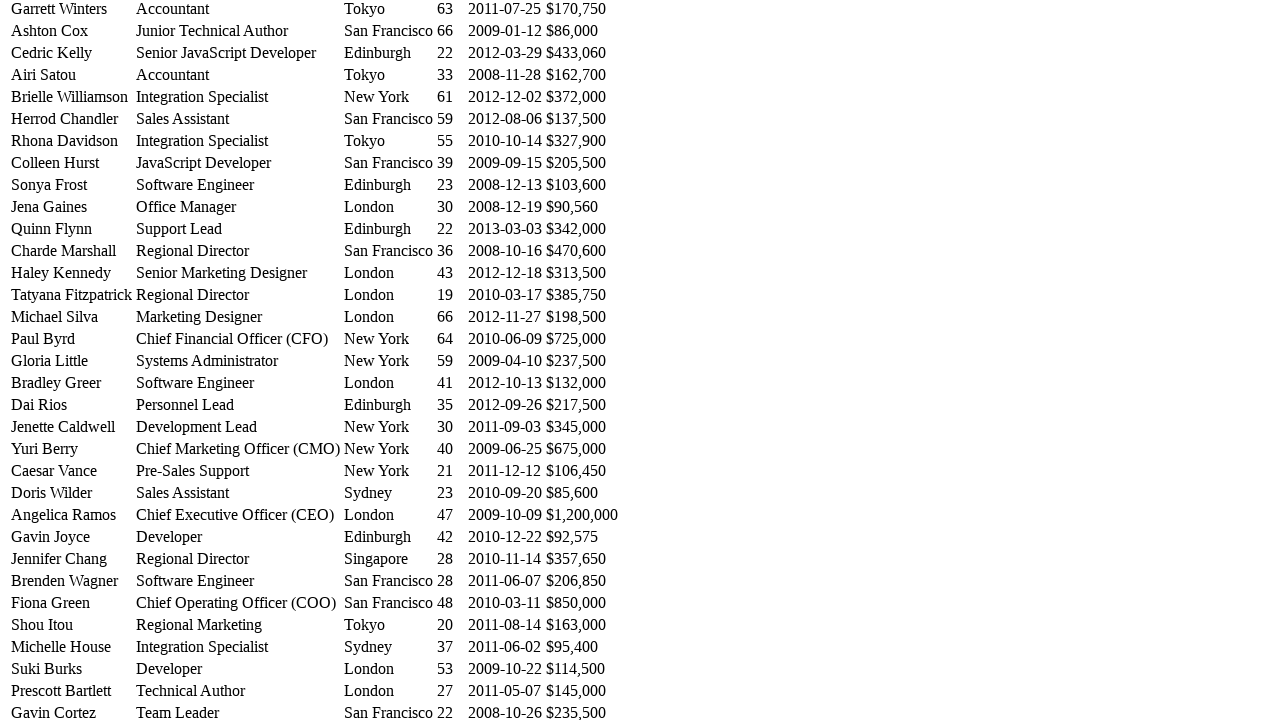

Located Name cell for row 21
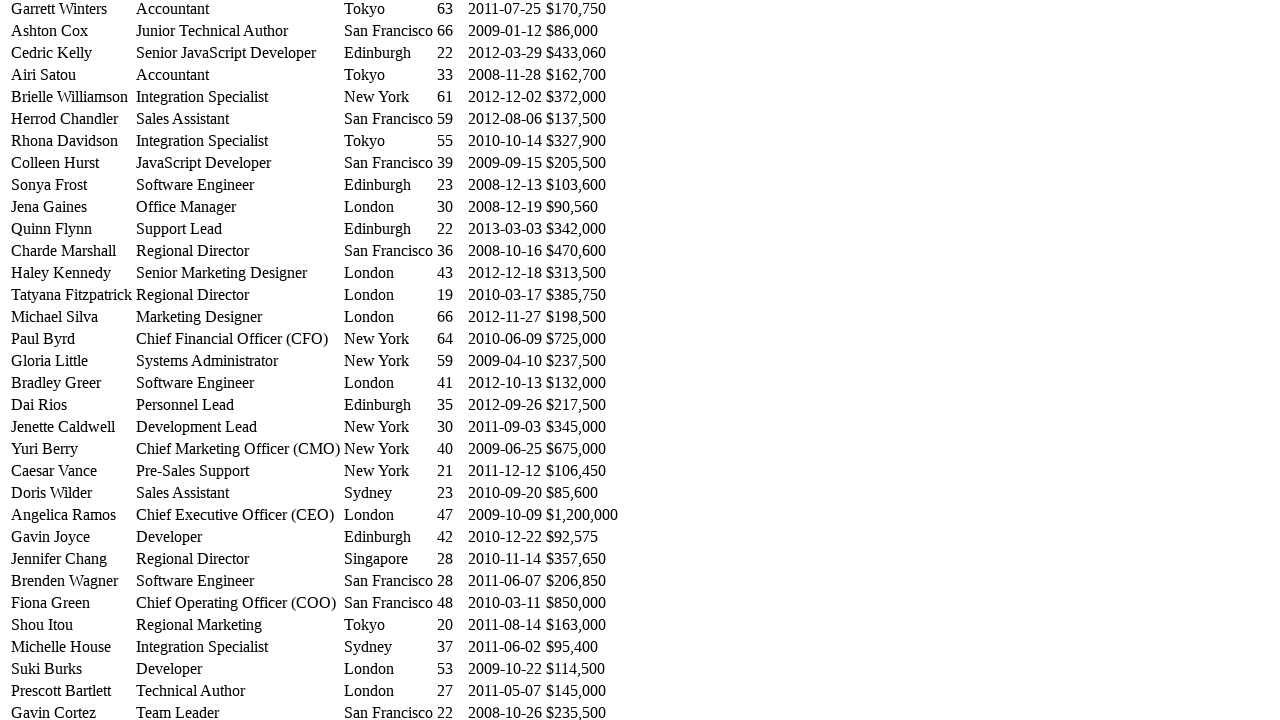

Scrolled row 21 into view
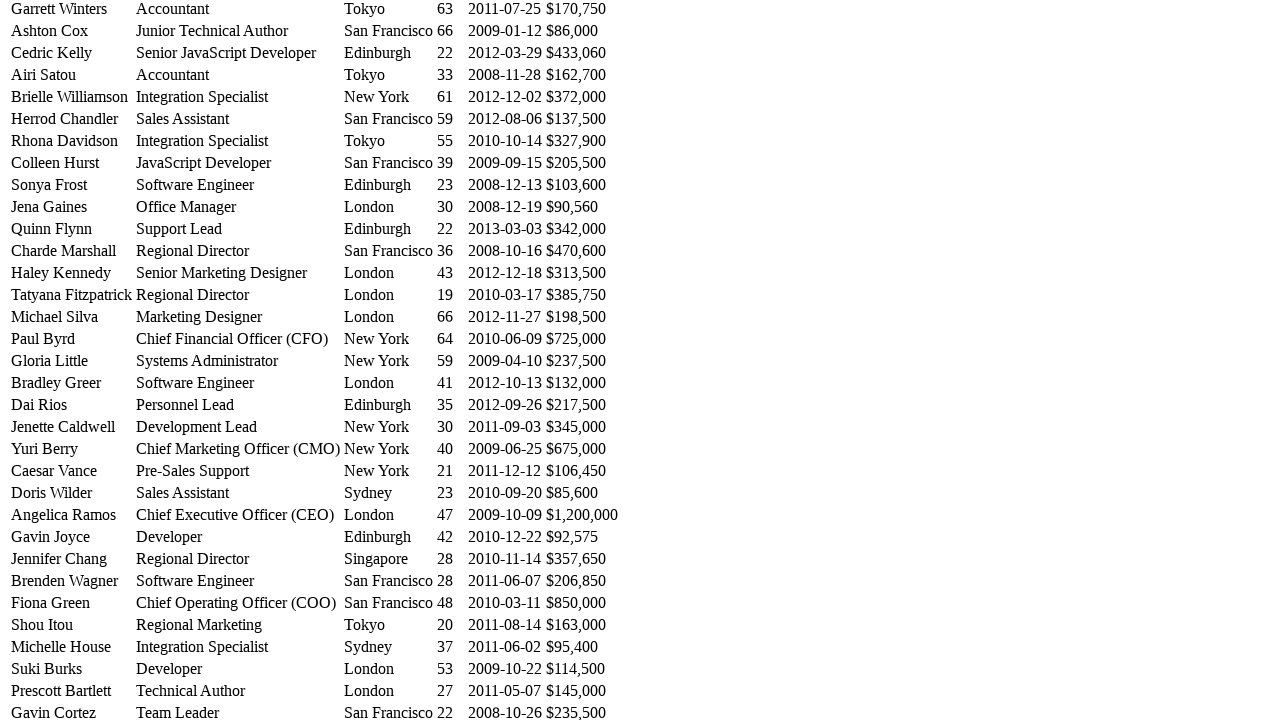

Retrieved text content from row 21: Development Lead
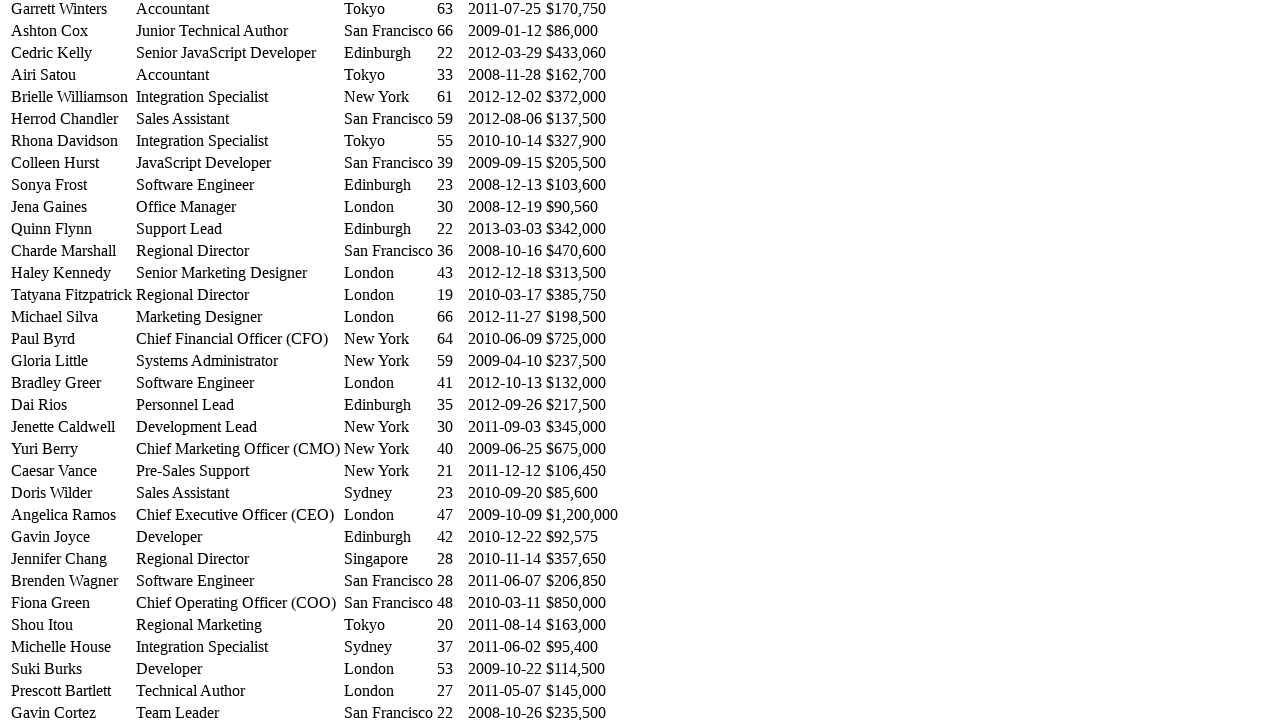

Located Name cell for row 22
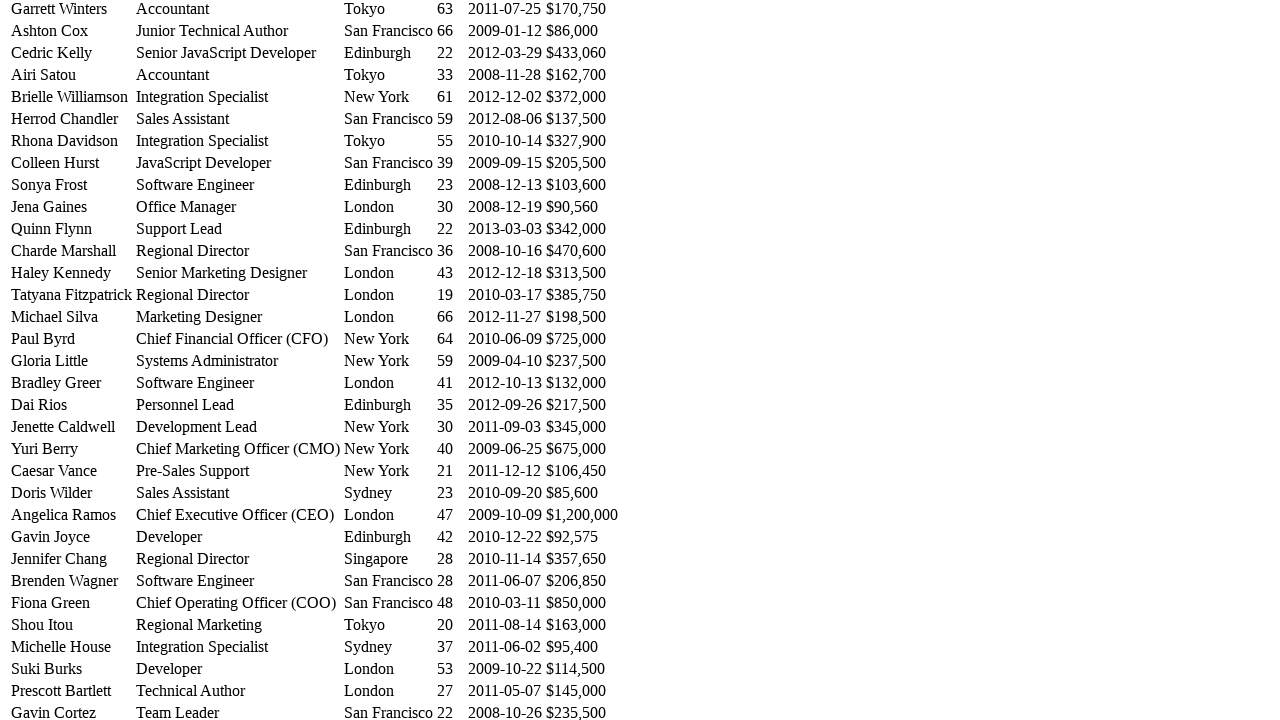

Scrolled row 22 into view
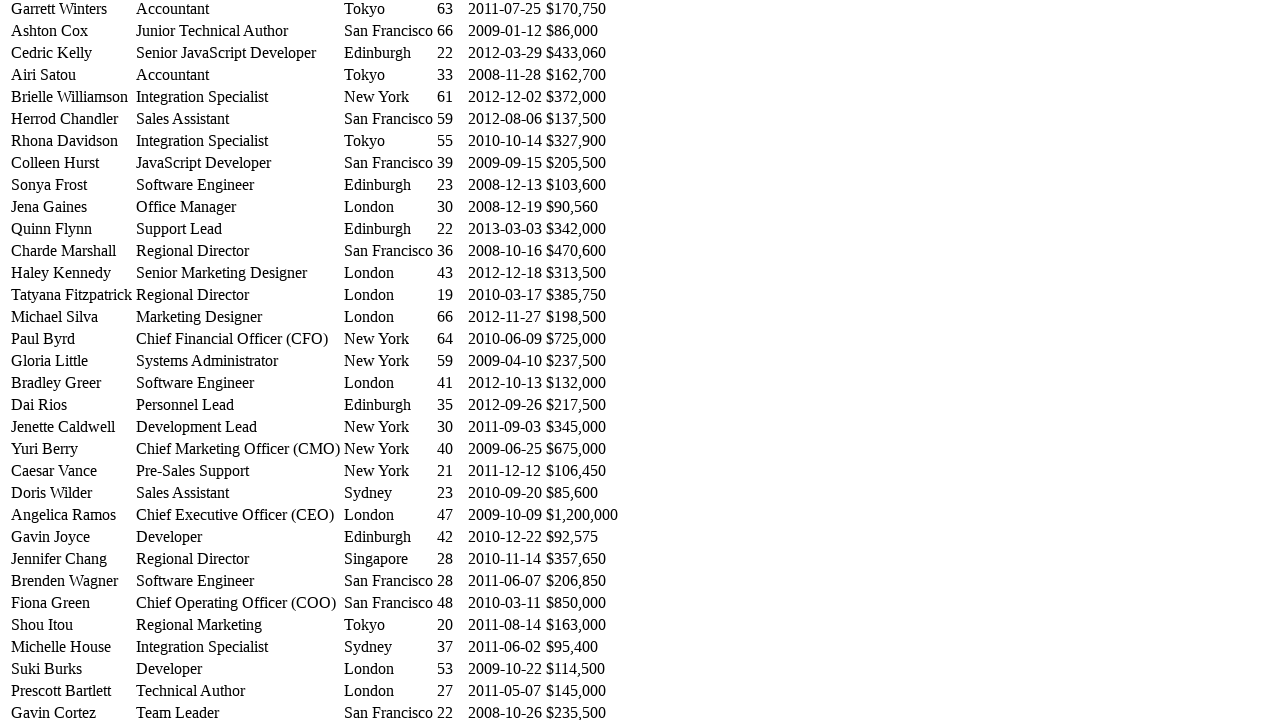

Retrieved text content from row 22: Chief Marketing Officer (CMO)
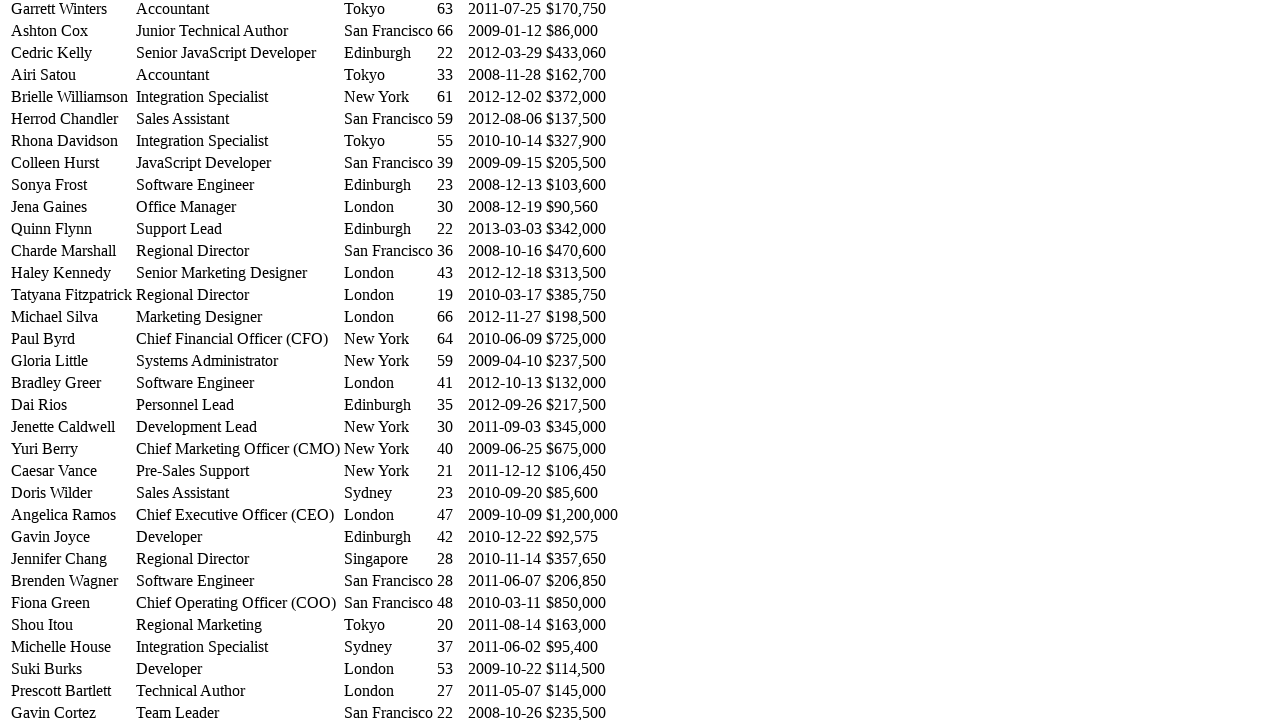

Located Name cell for row 23
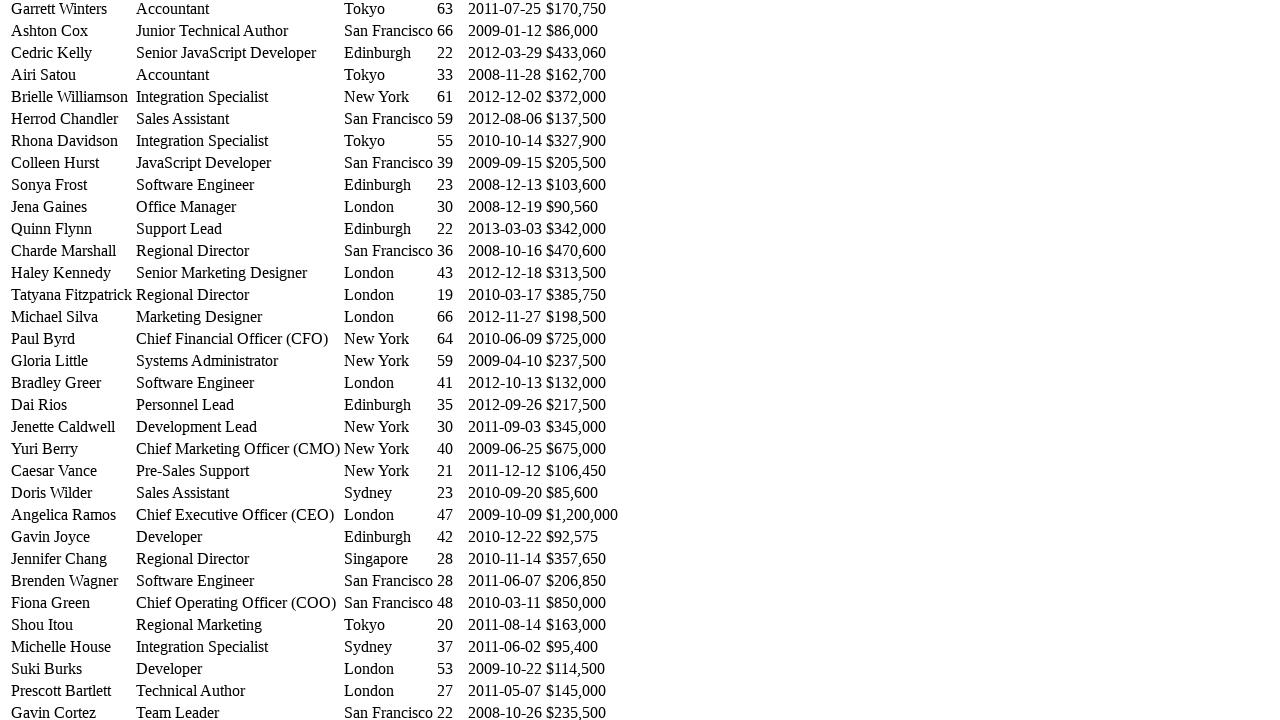

Scrolled row 23 into view
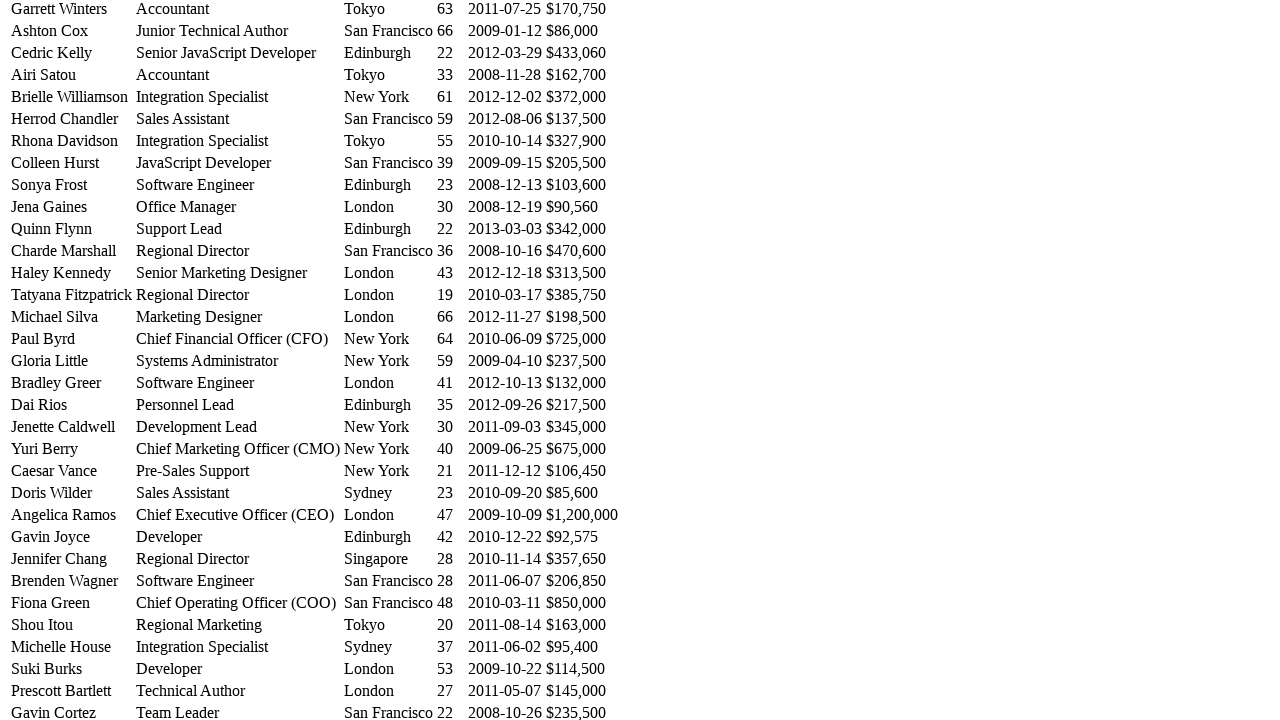

Retrieved text content from row 23: Pre-Sales Support
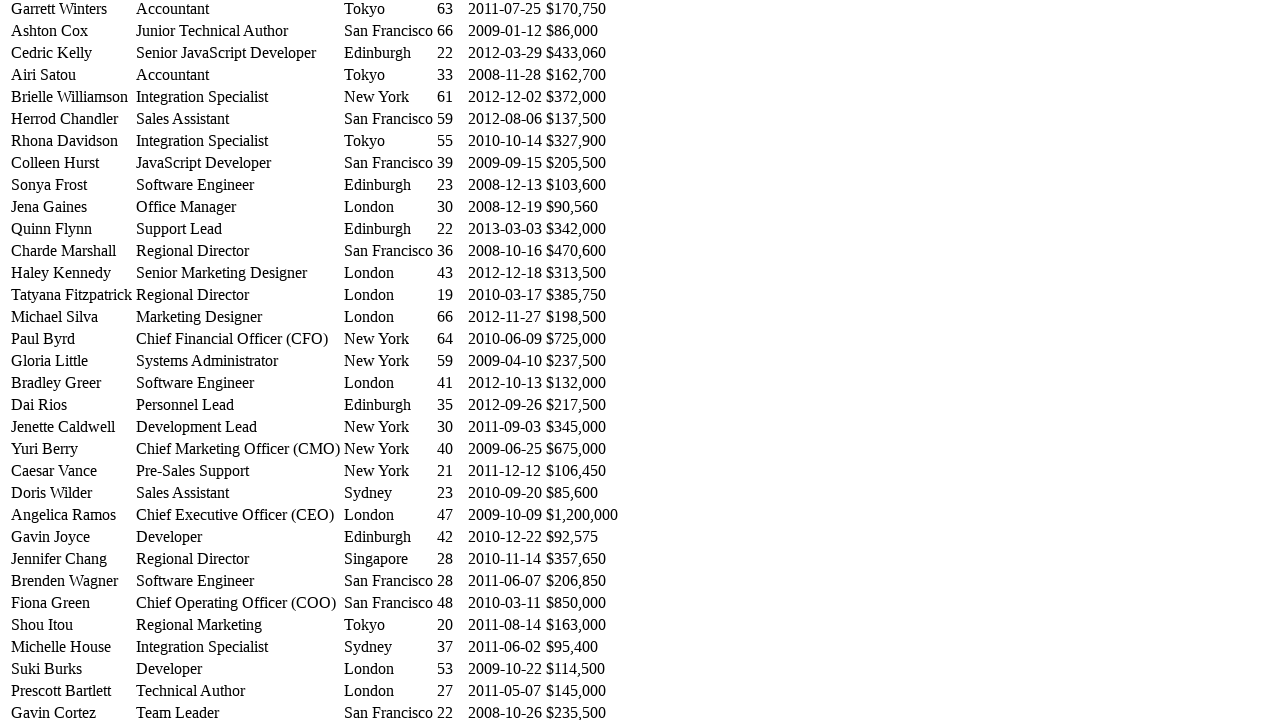

Located Name cell for row 24
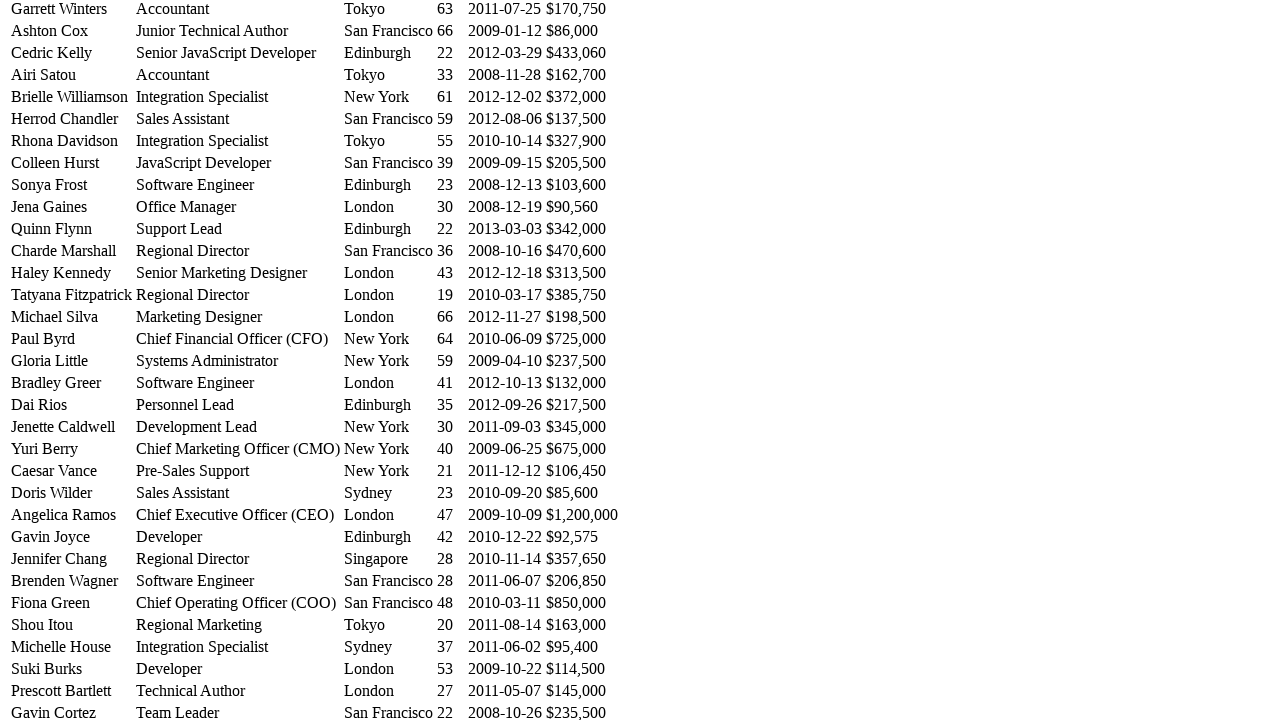

Scrolled row 24 into view
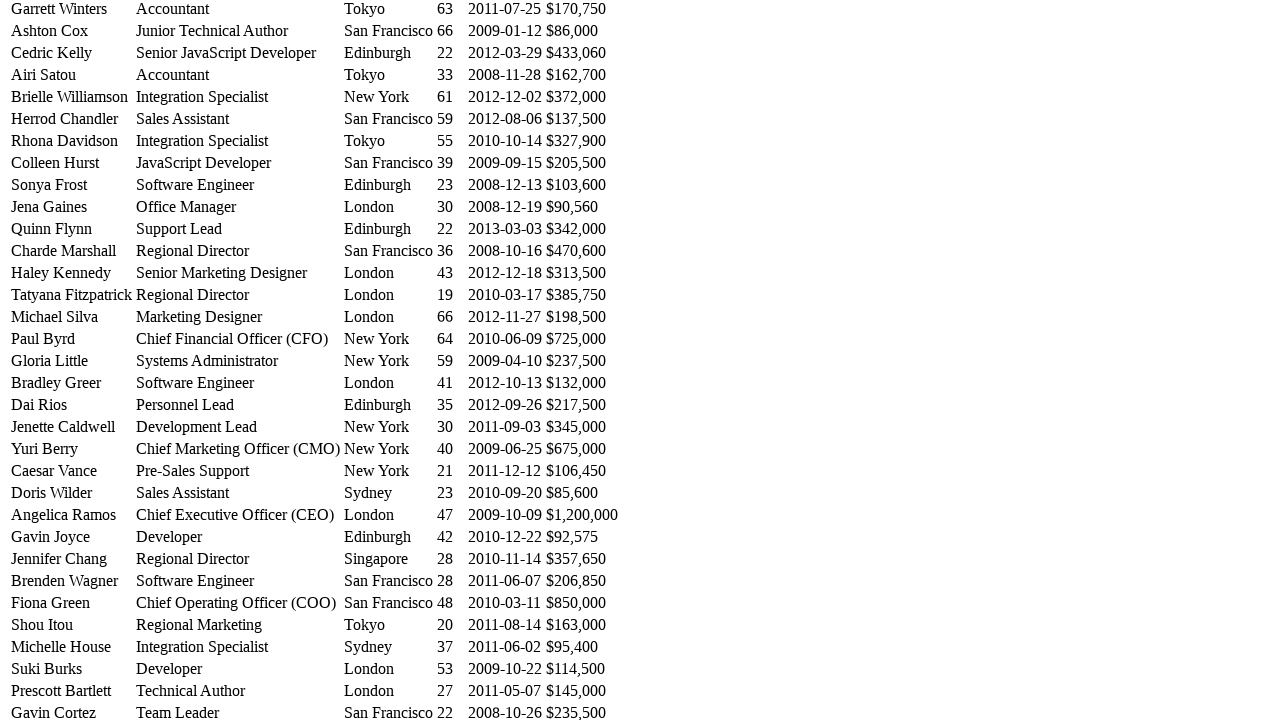

Retrieved text content from row 24: Sales Assistant
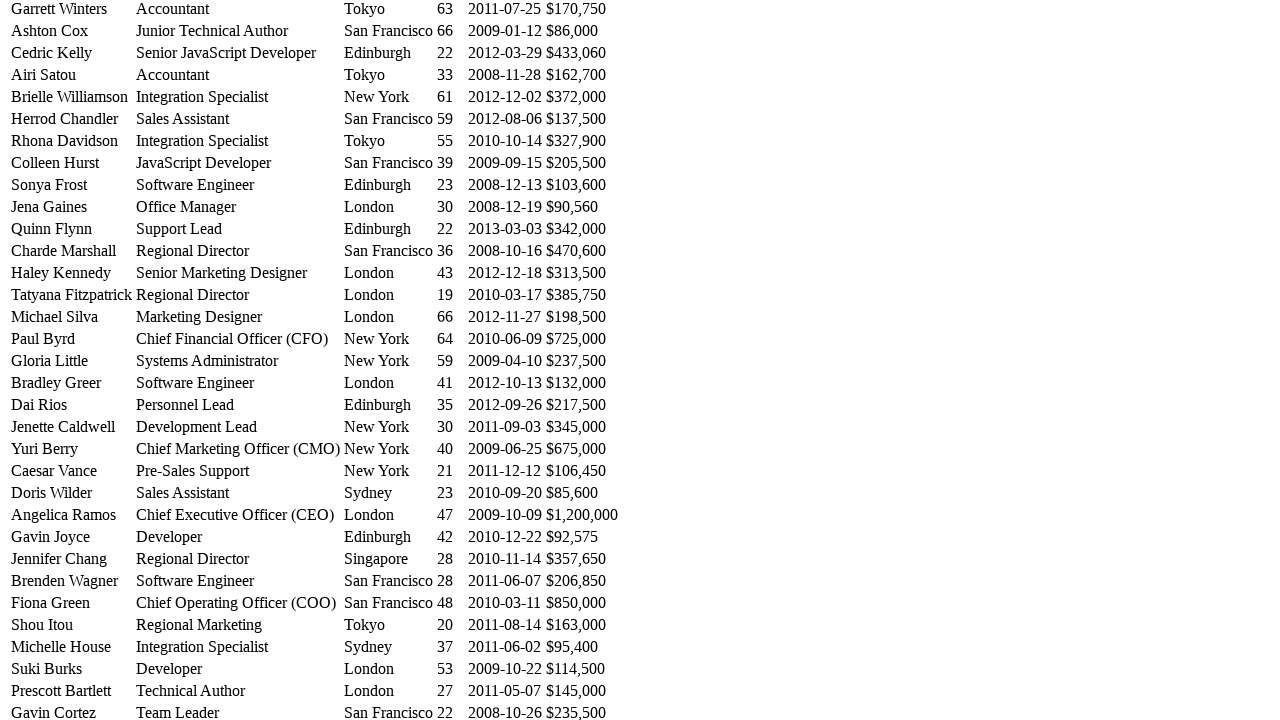

Located Name cell for row 25
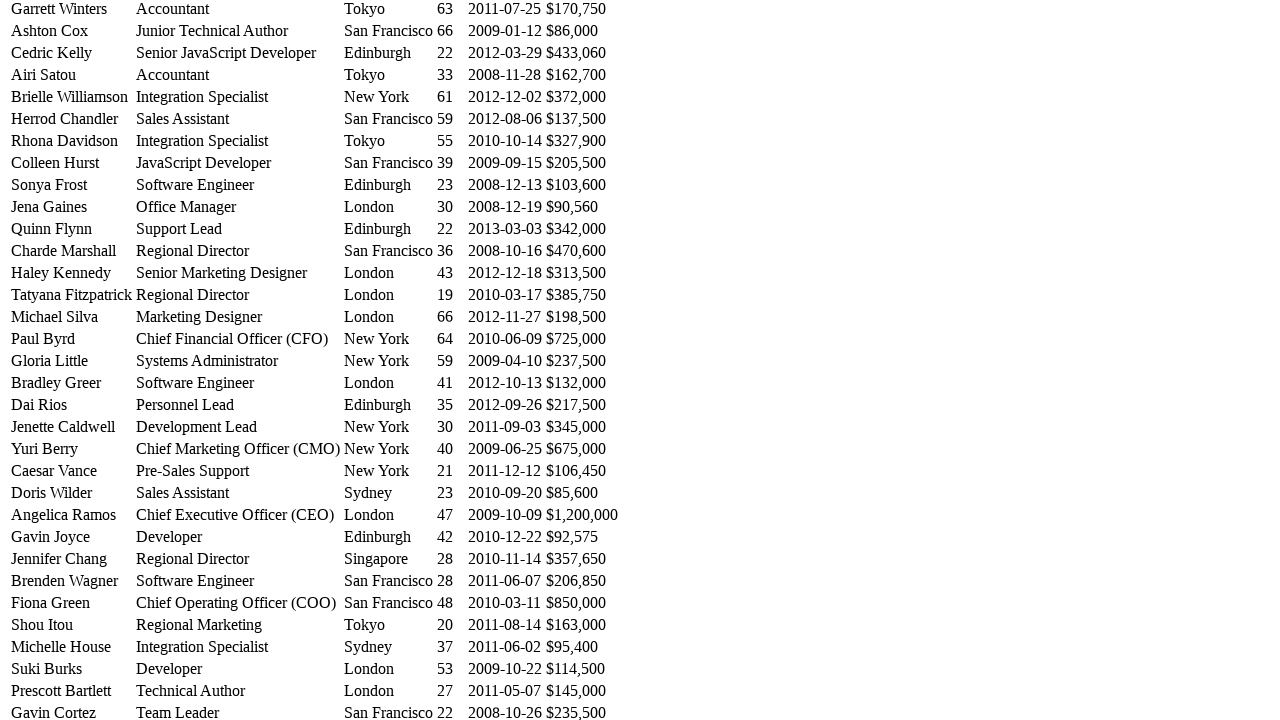

Scrolled row 25 into view
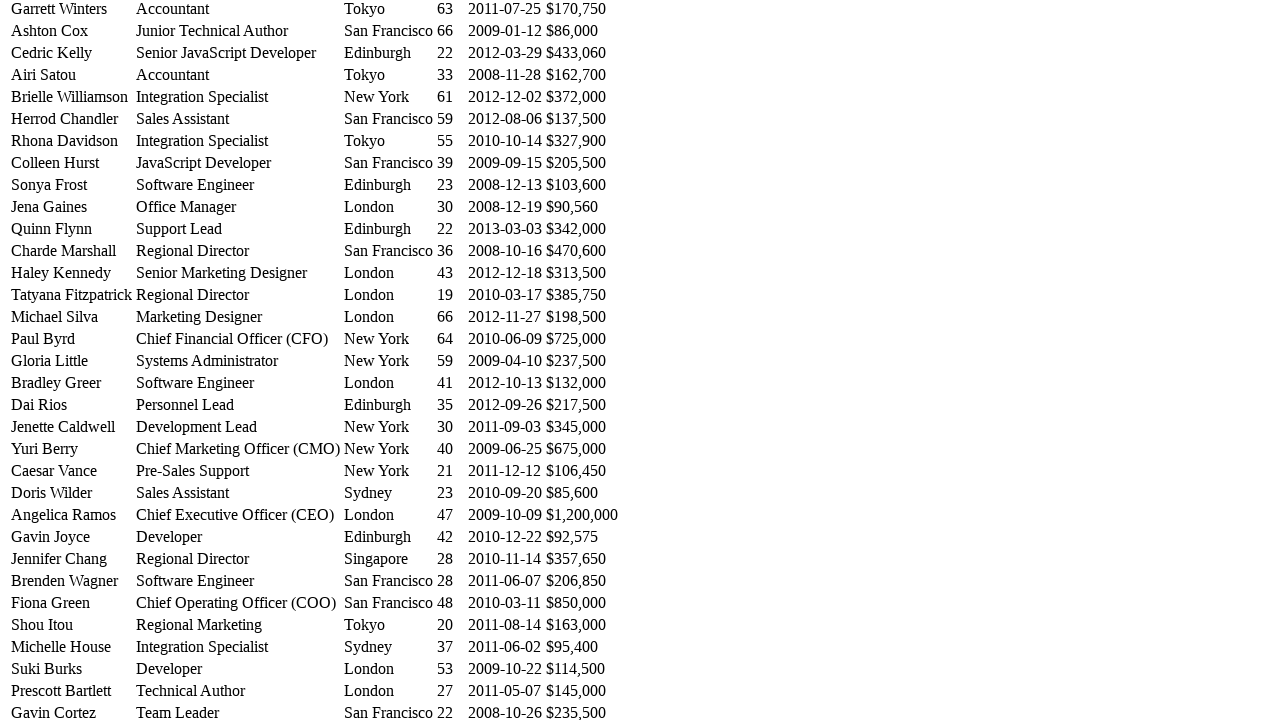

Retrieved text content from row 25: Chief Executive Officer (CEO)
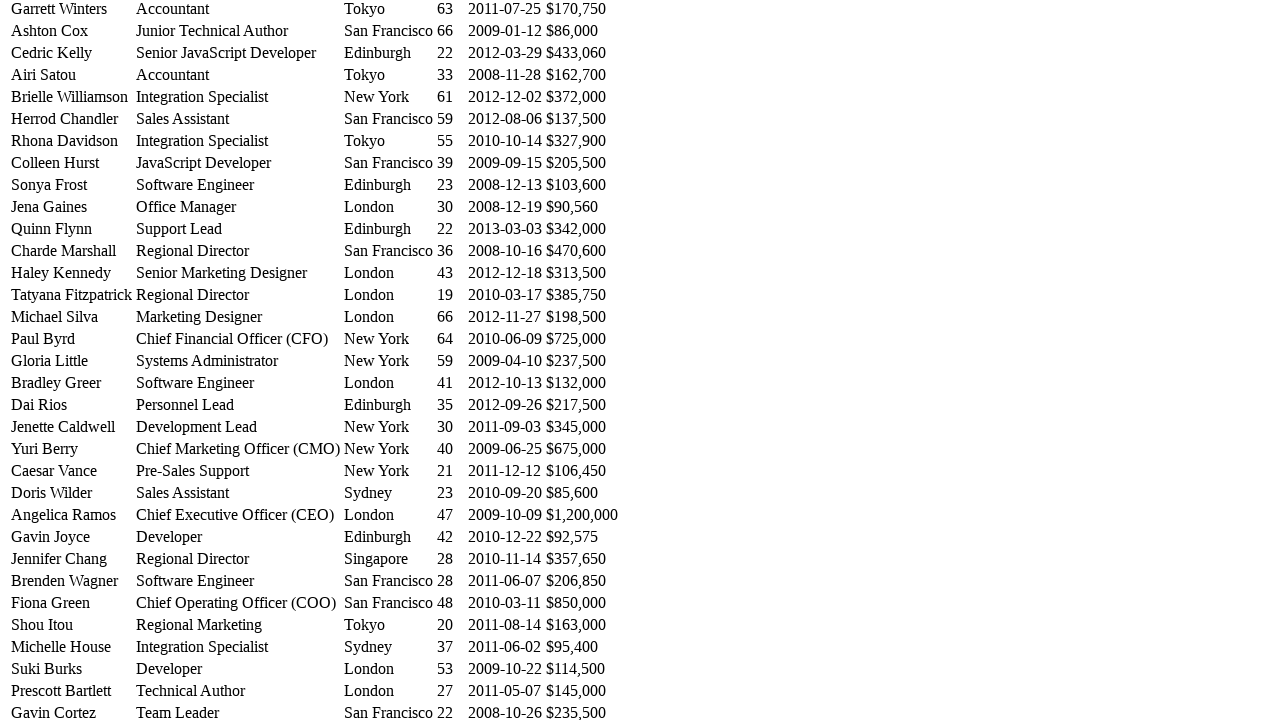

Located Name cell for row 26
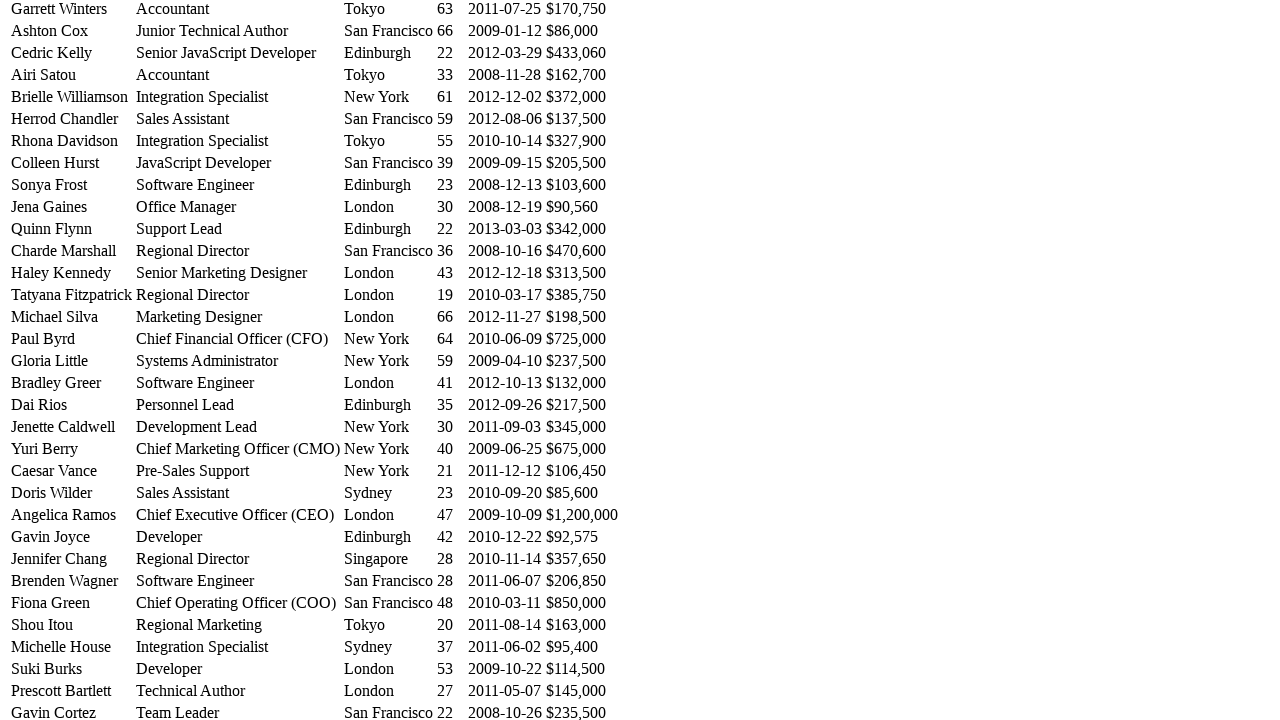

Scrolled row 26 into view
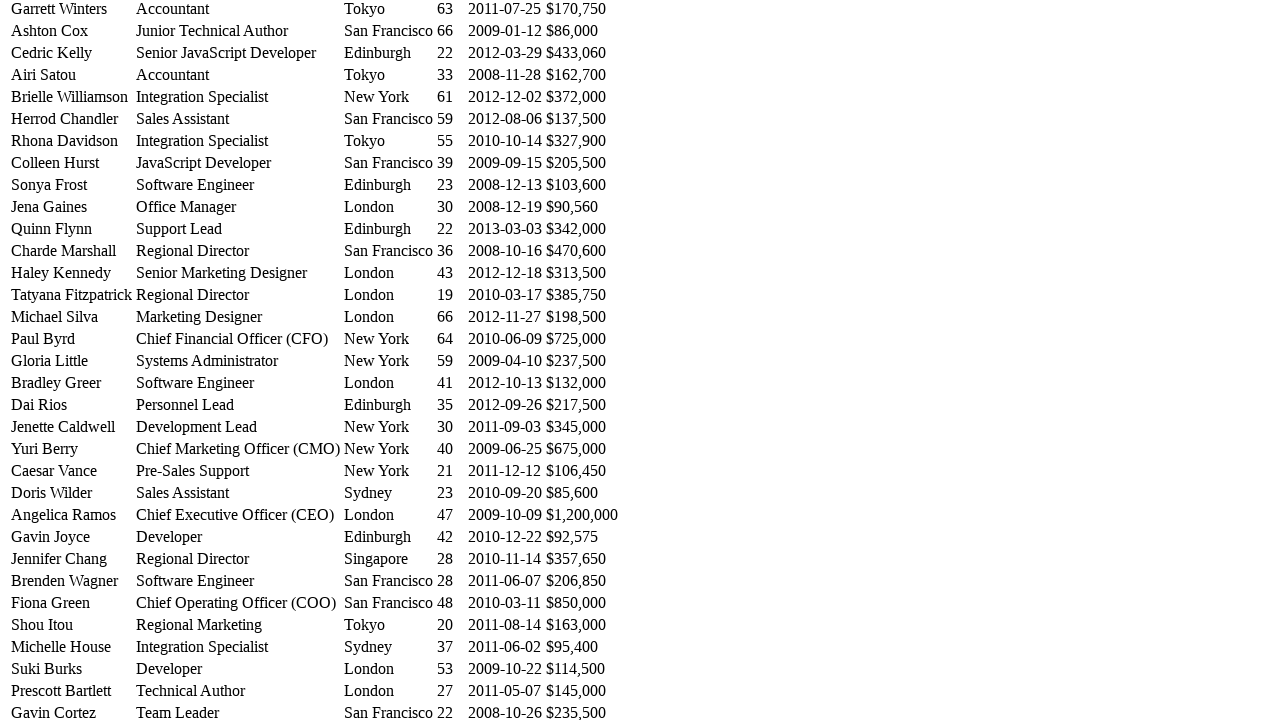

Retrieved text content from row 26: Developer
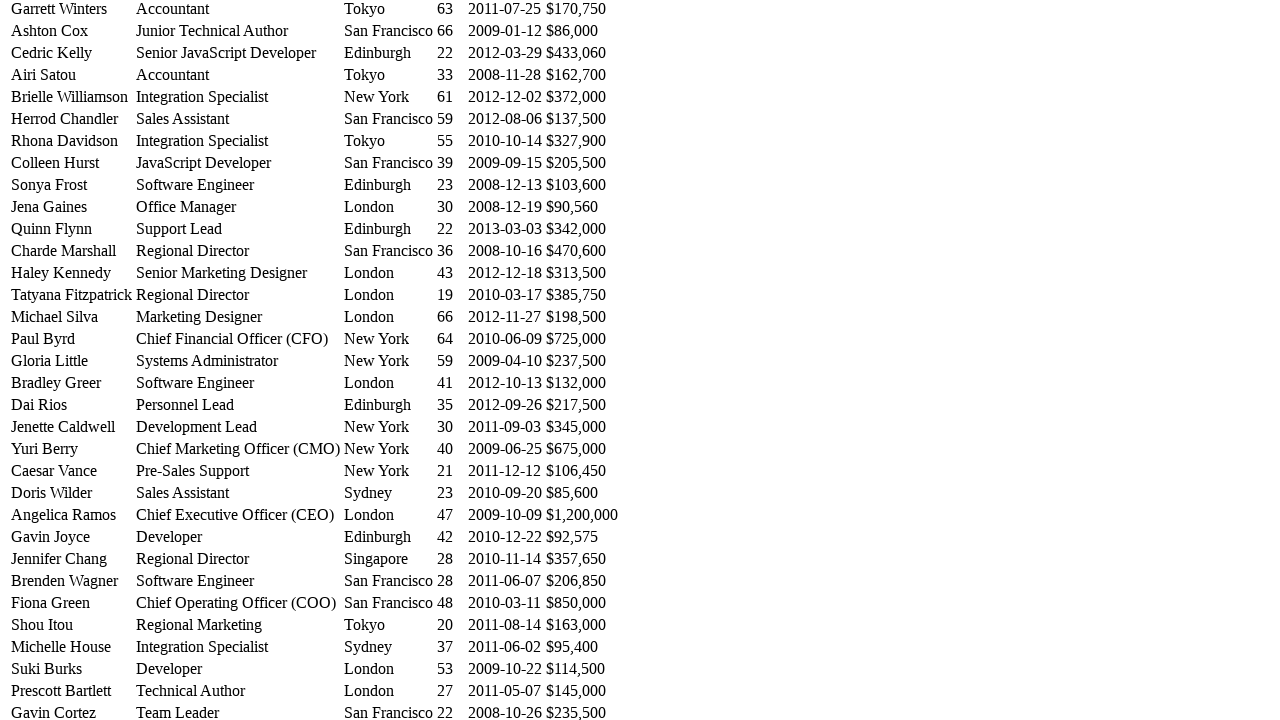

Located Name cell for row 27
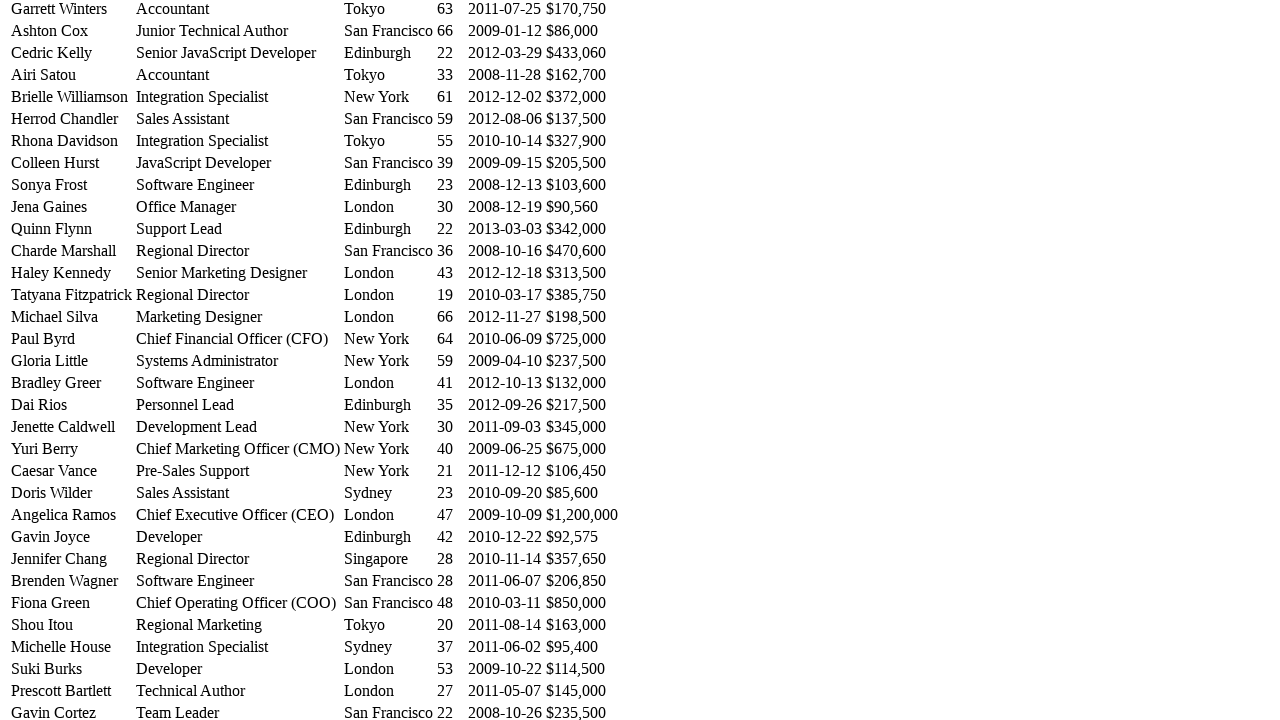

Scrolled row 27 into view
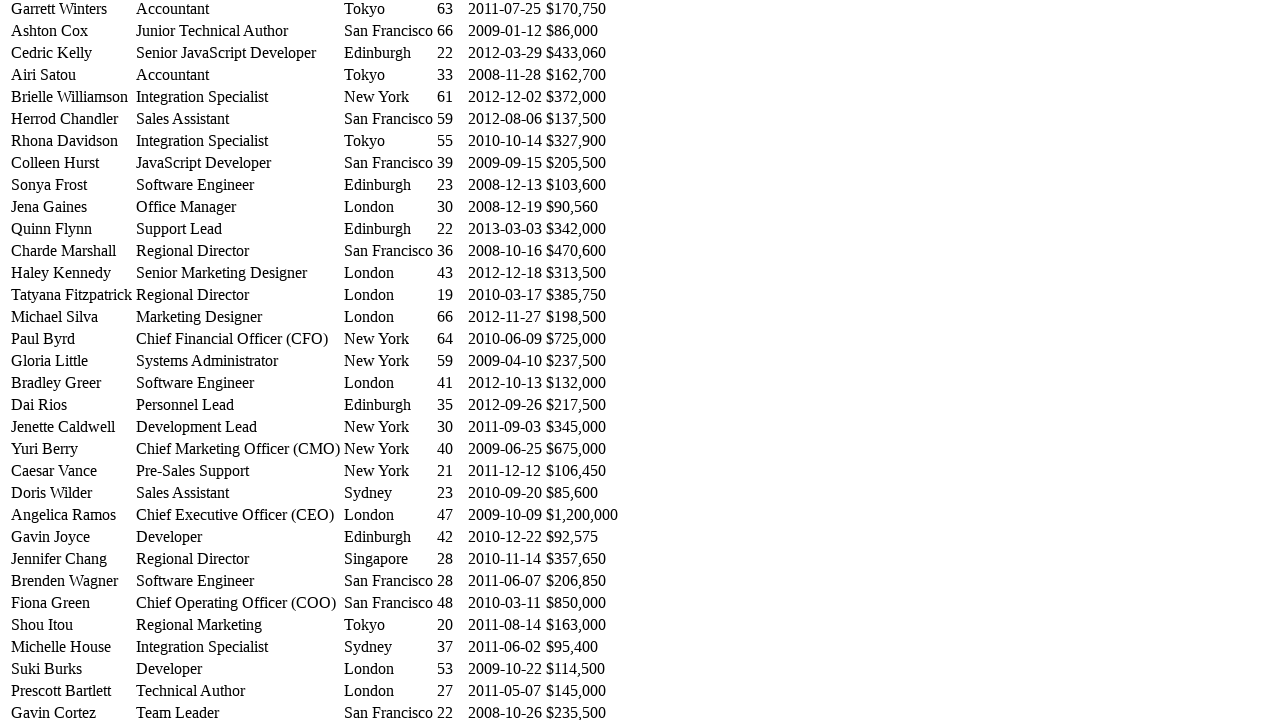

Retrieved text content from row 27: Regional Director
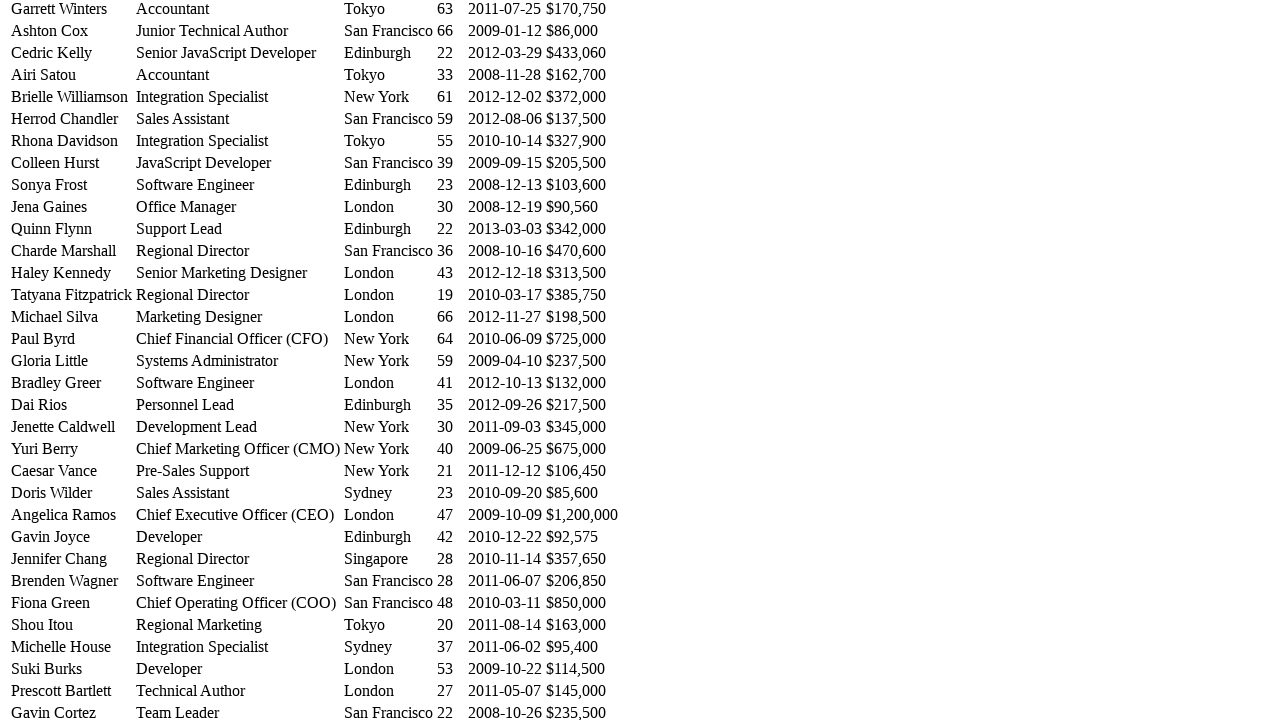

Located Name cell for row 28
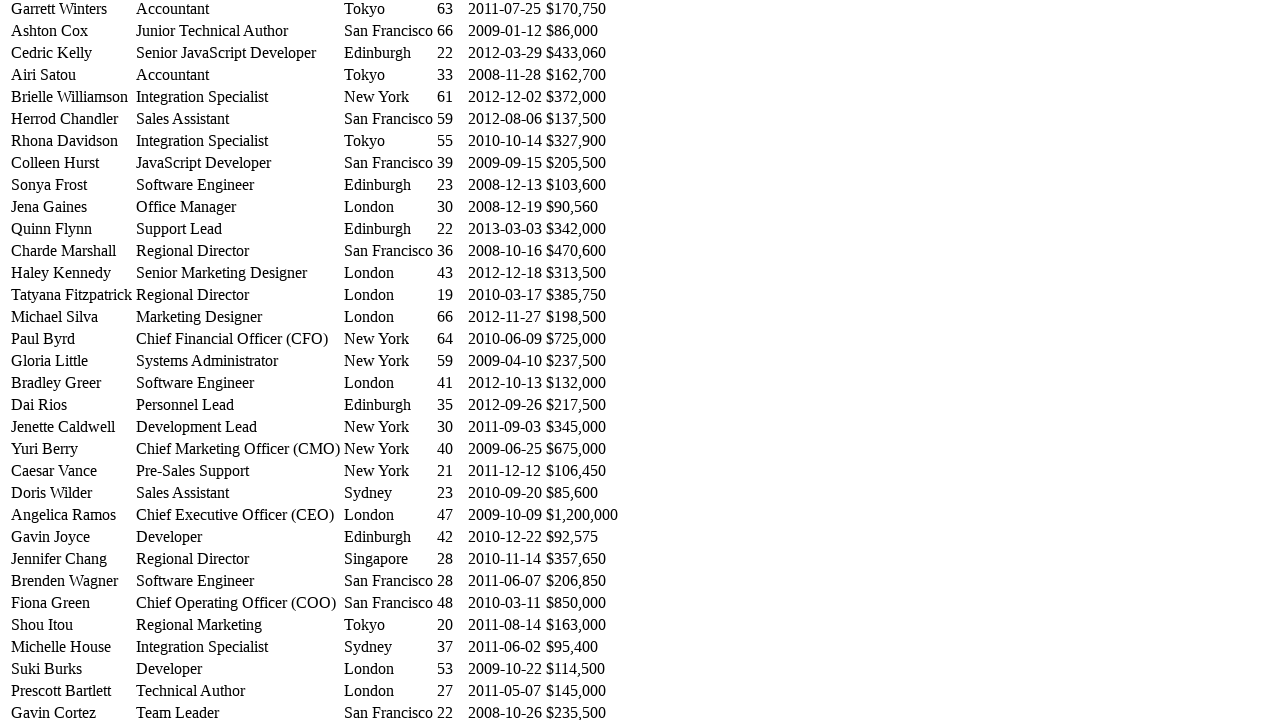

Scrolled row 28 into view
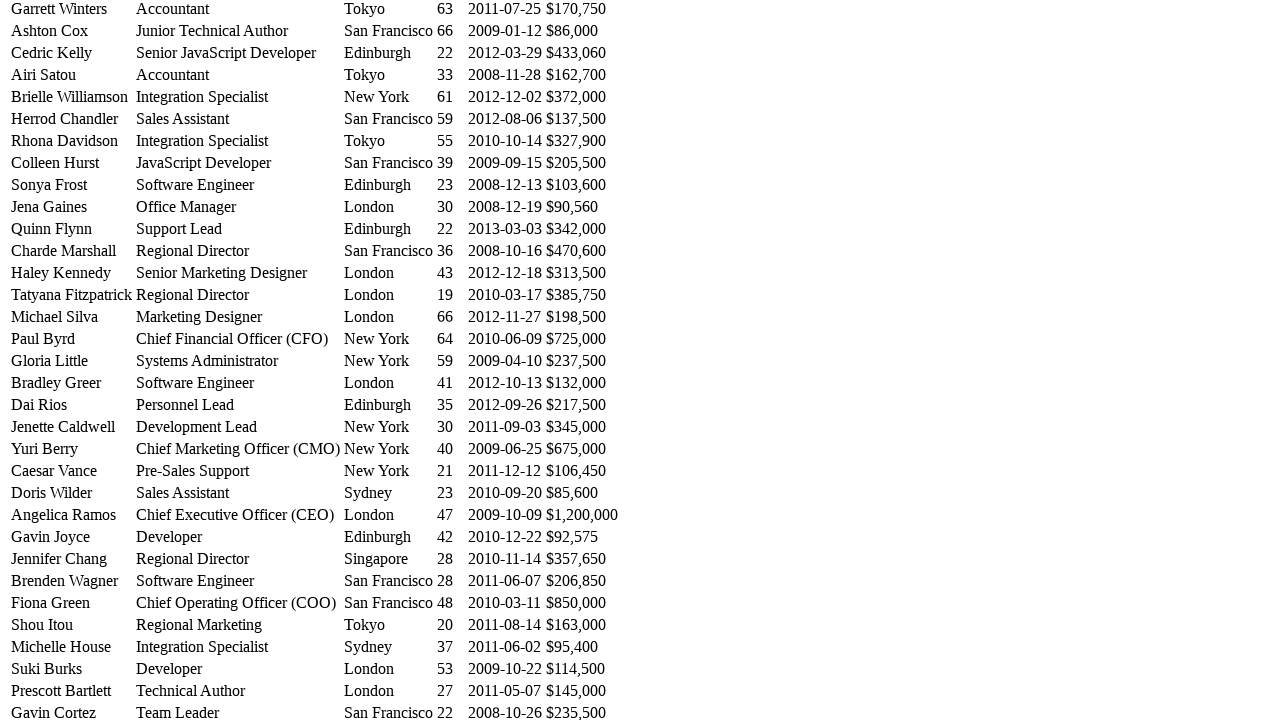

Retrieved text content from row 28: Software Engineer
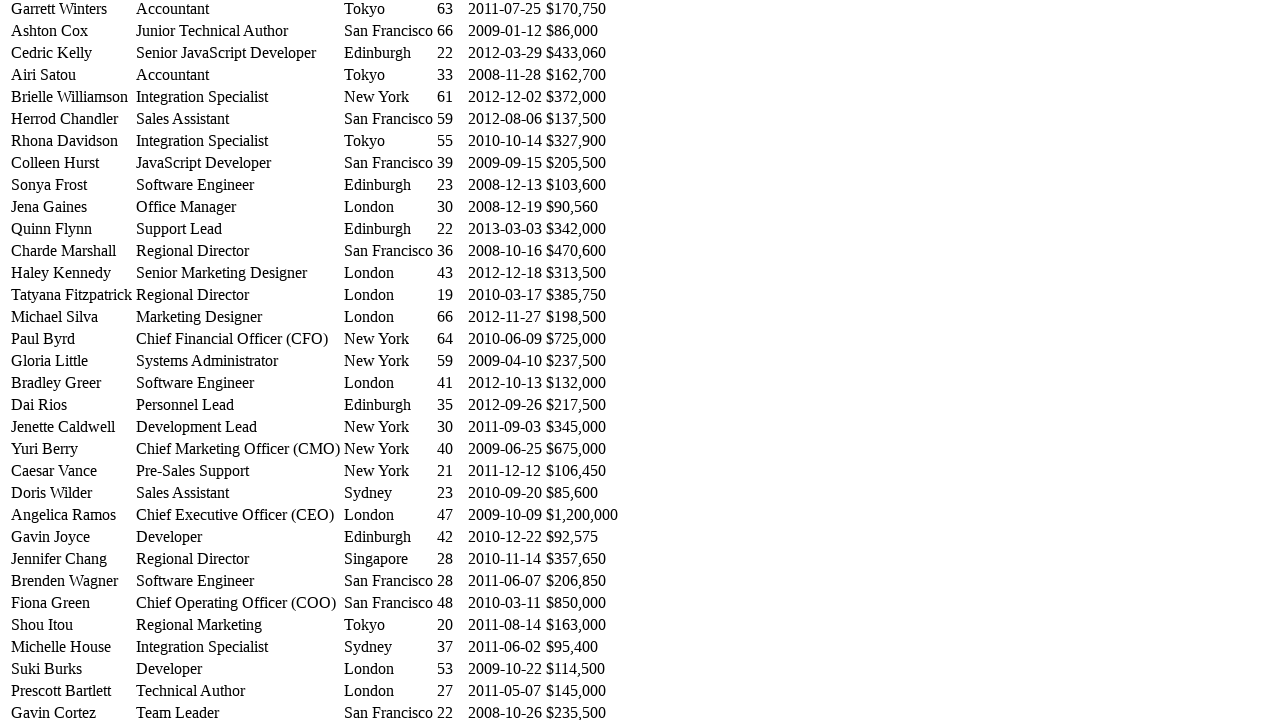

Located Name cell for row 29
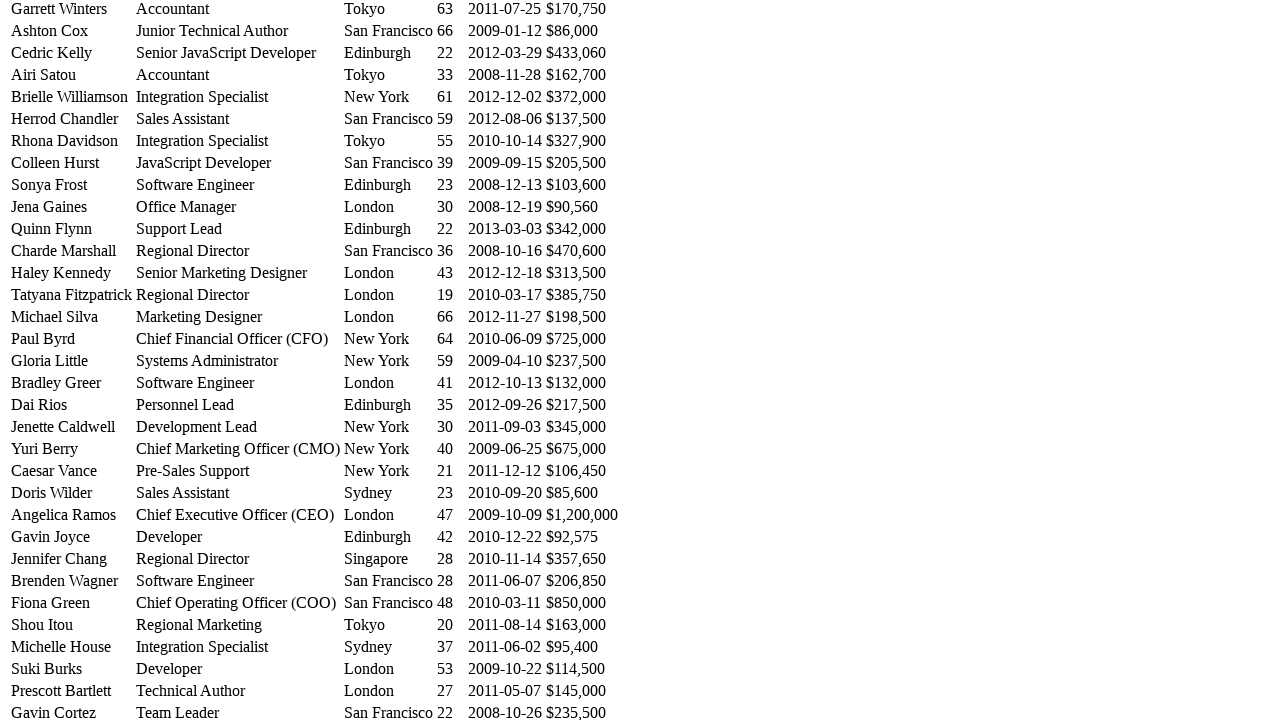

Scrolled row 29 into view
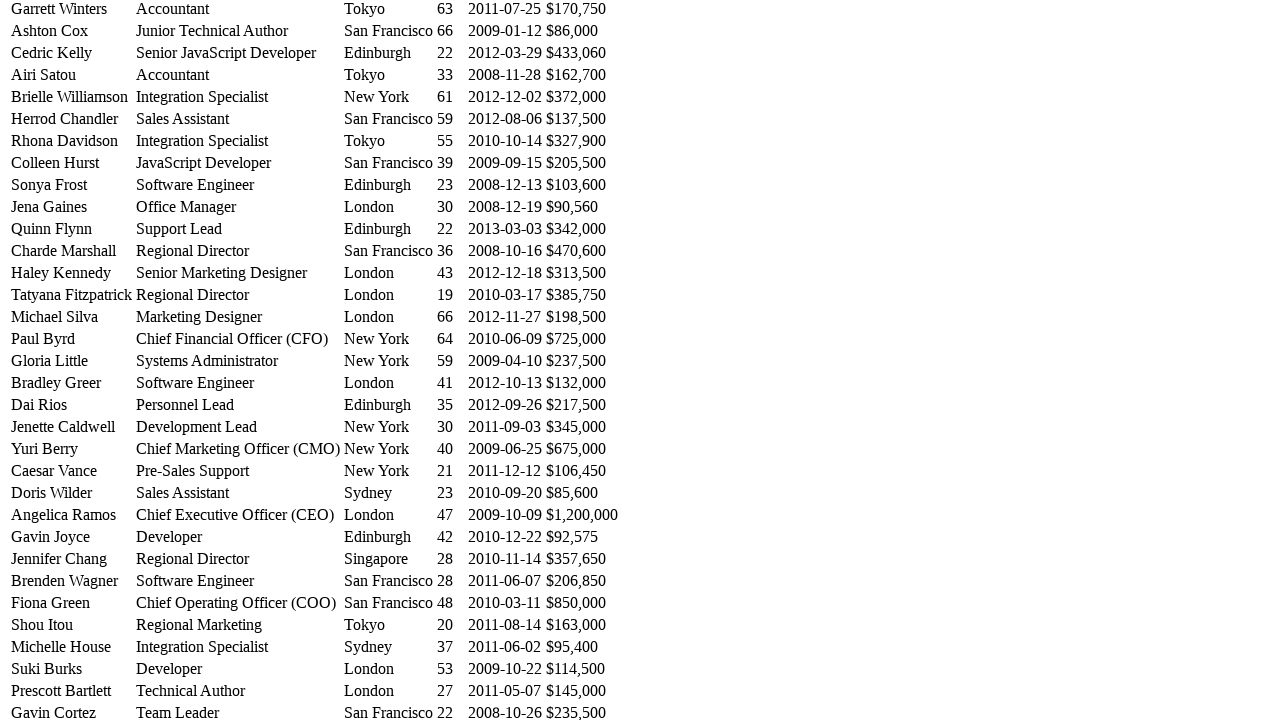

Retrieved text content from row 29: Chief Operating Officer (COO)
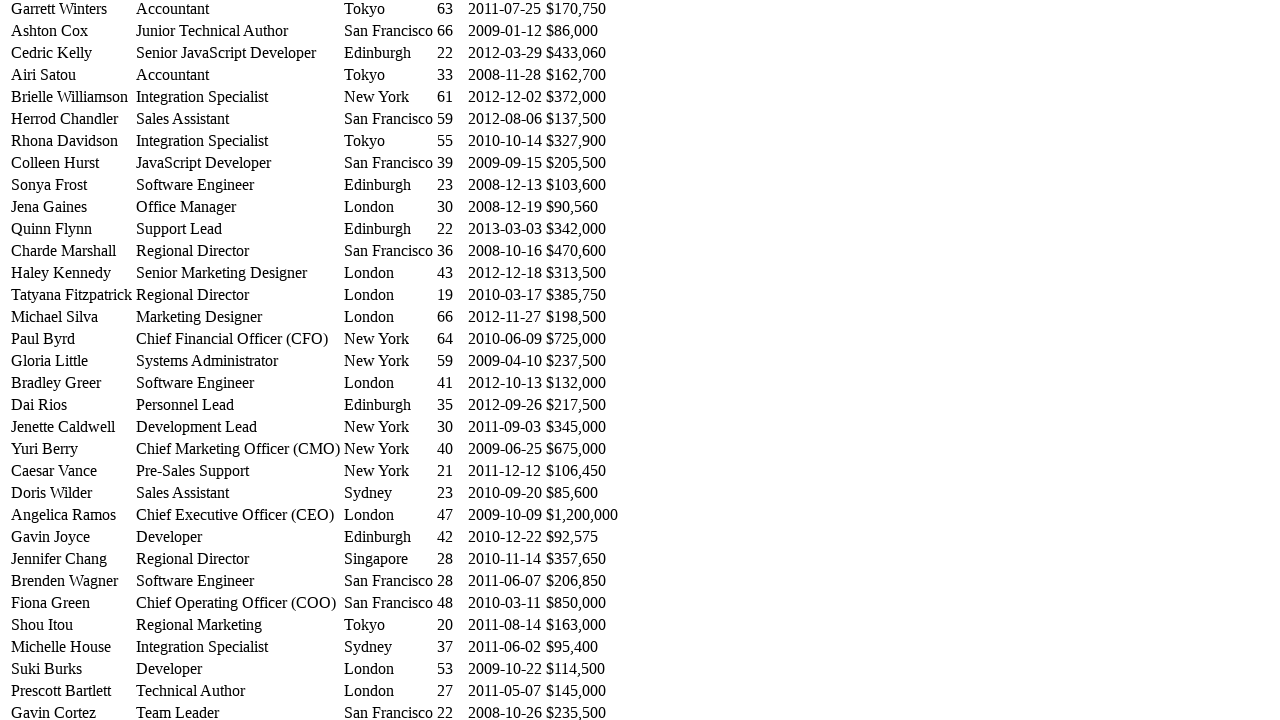

Located Name cell for row 30
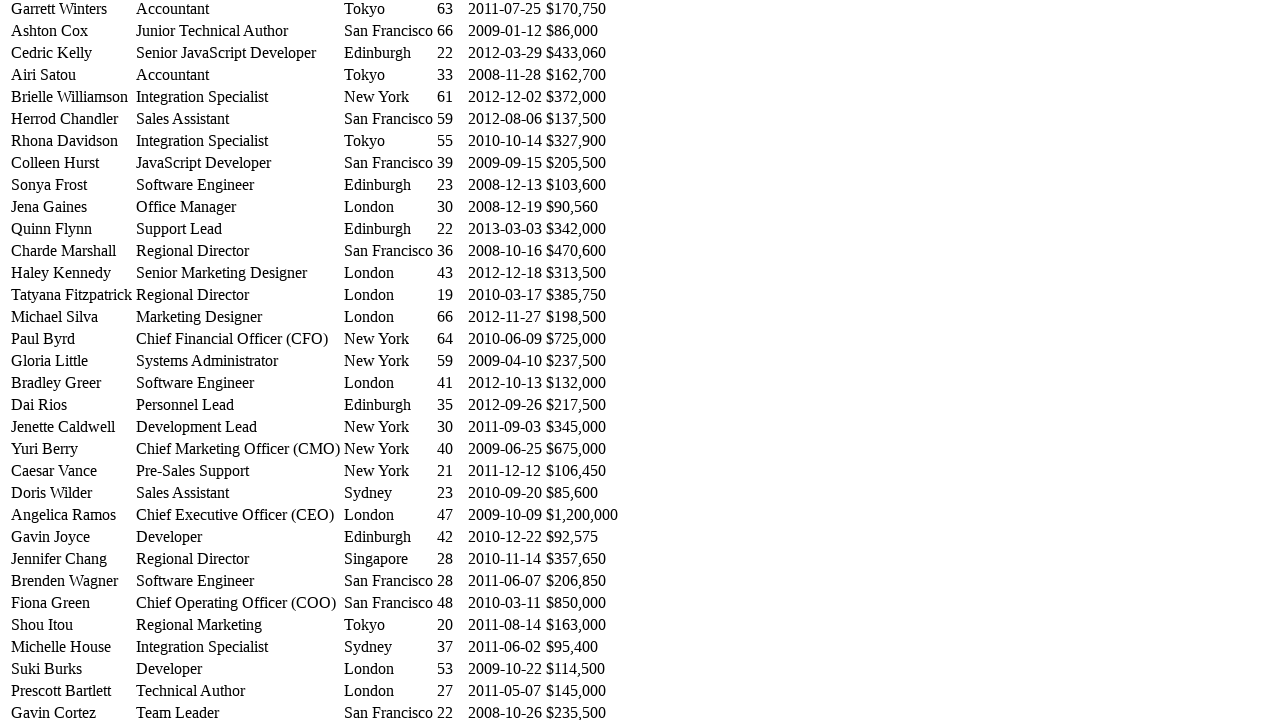

Scrolled row 30 into view
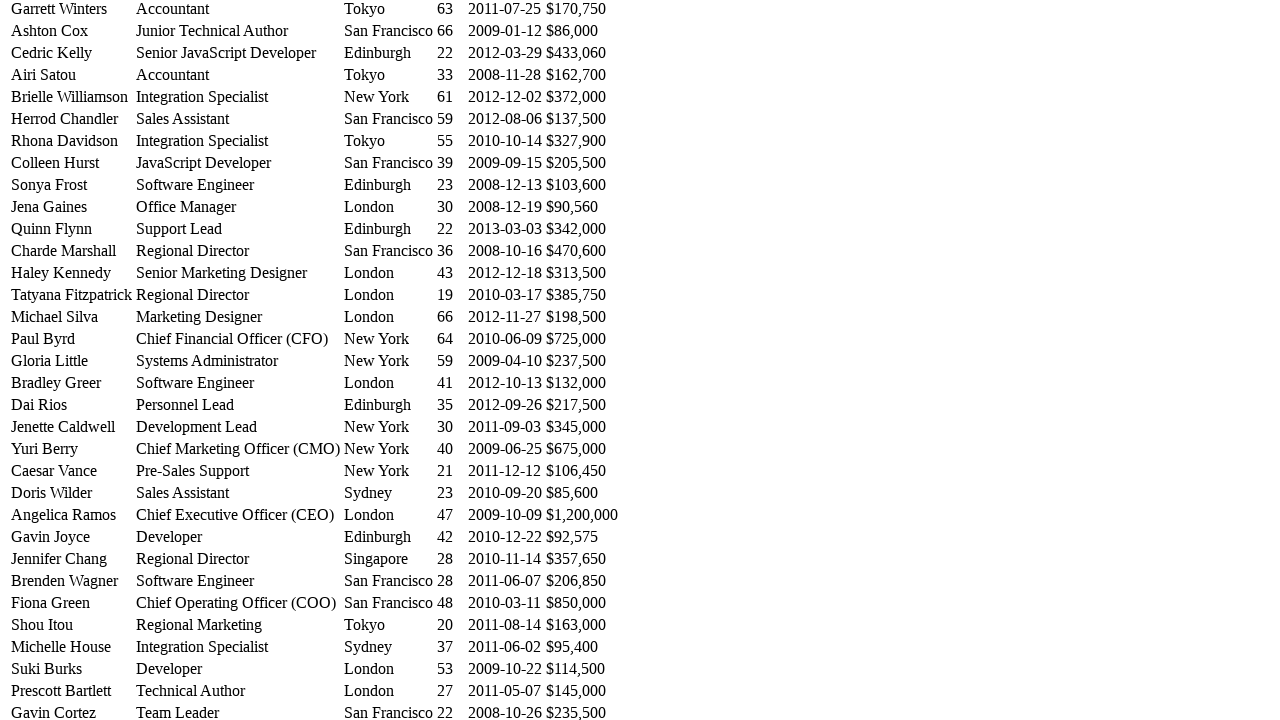

Retrieved text content from row 30: Regional Marketing
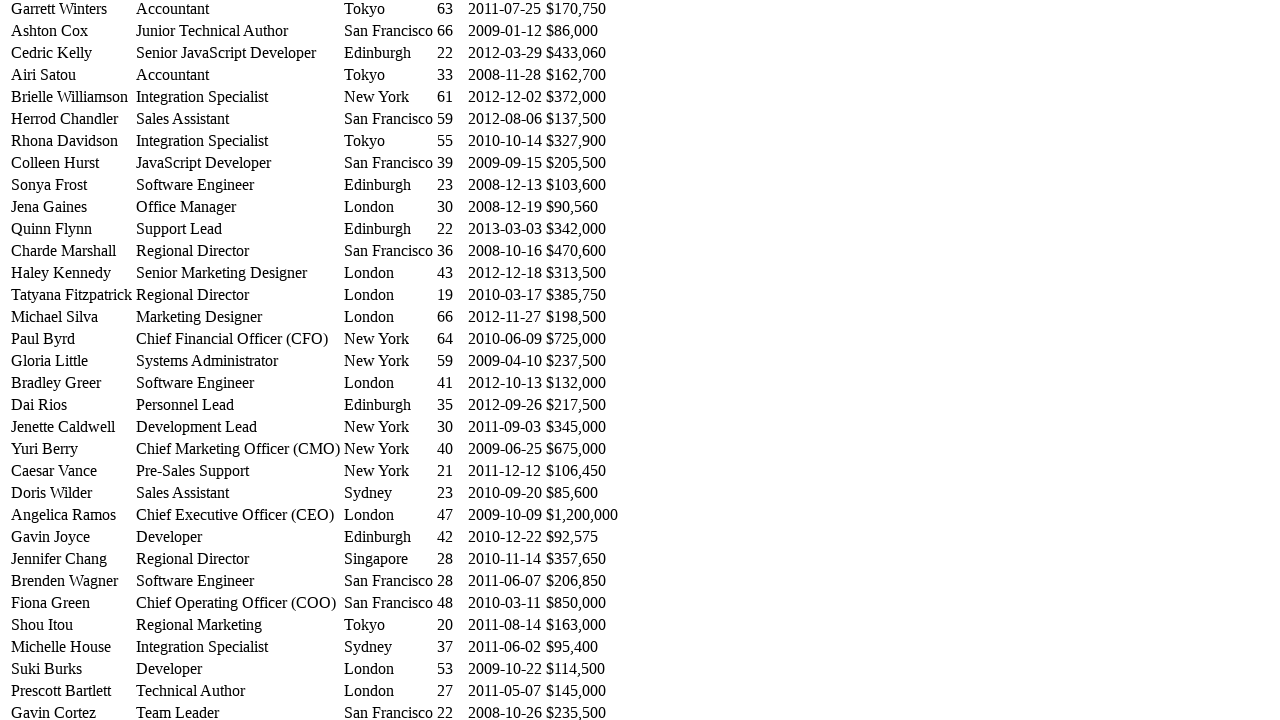

Located Name cell for row 31
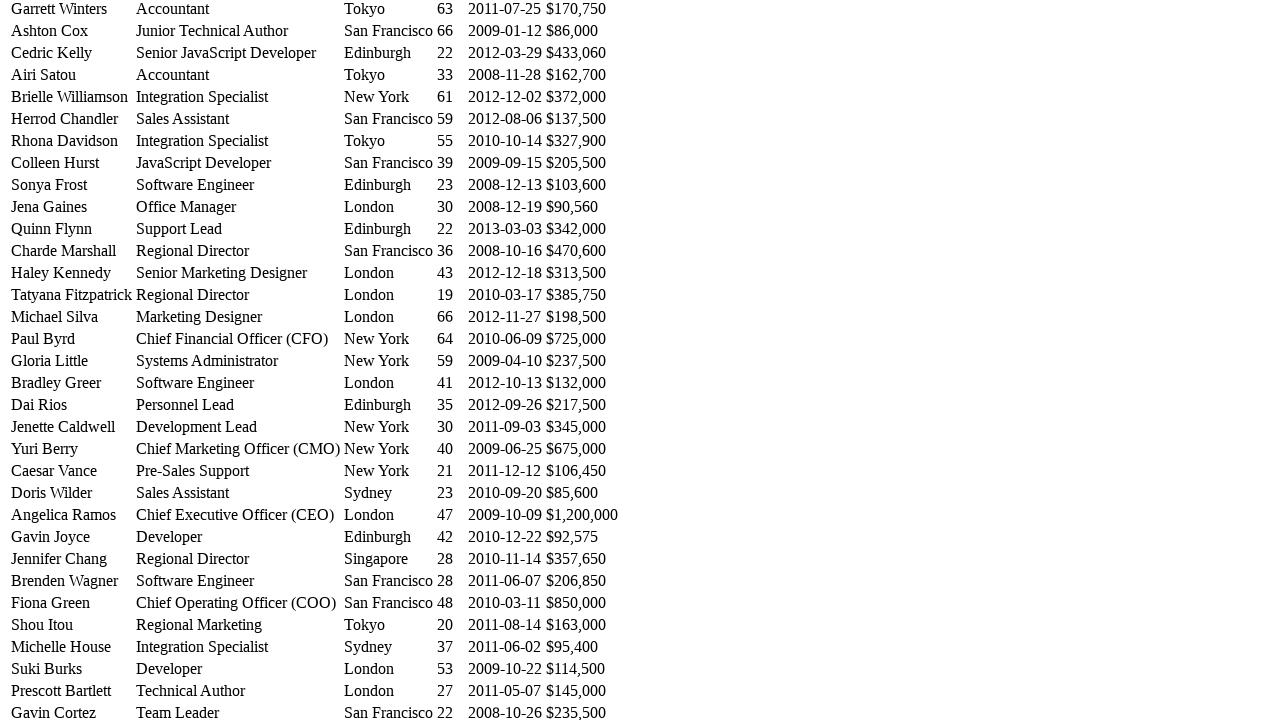

Scrolled row 31 into view
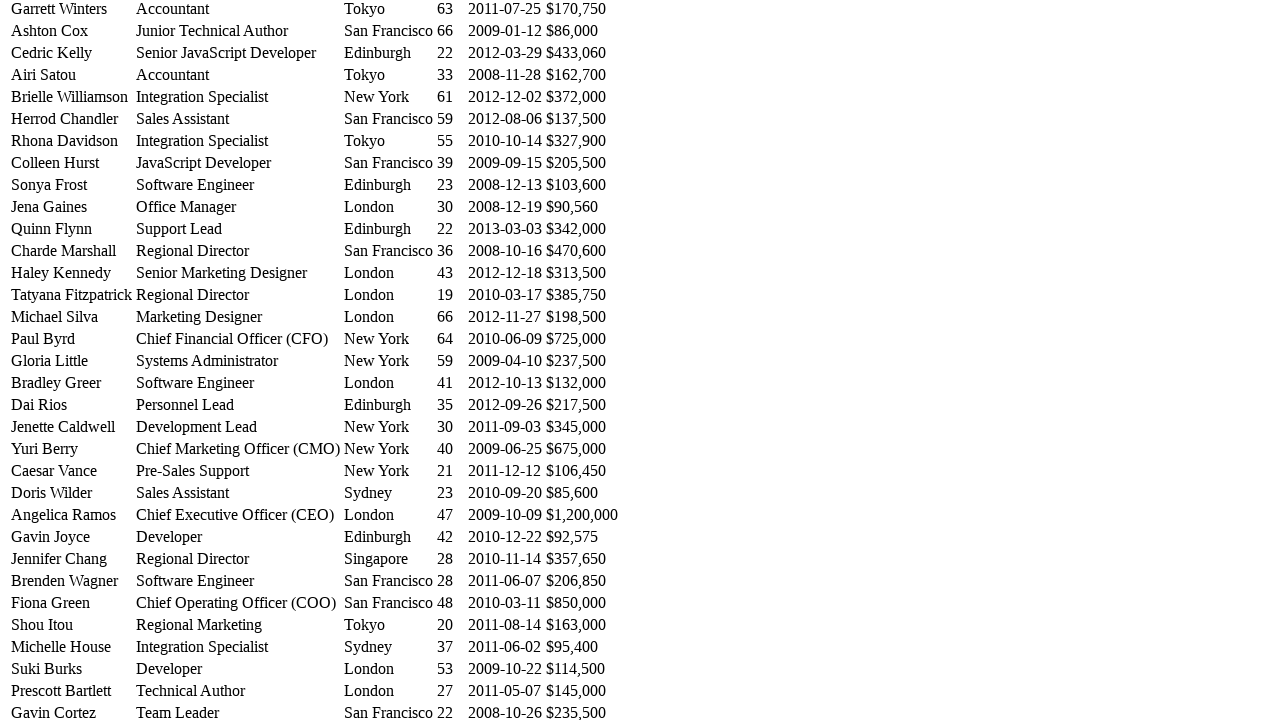

Retrieved text content from row 31: Integration Specialist
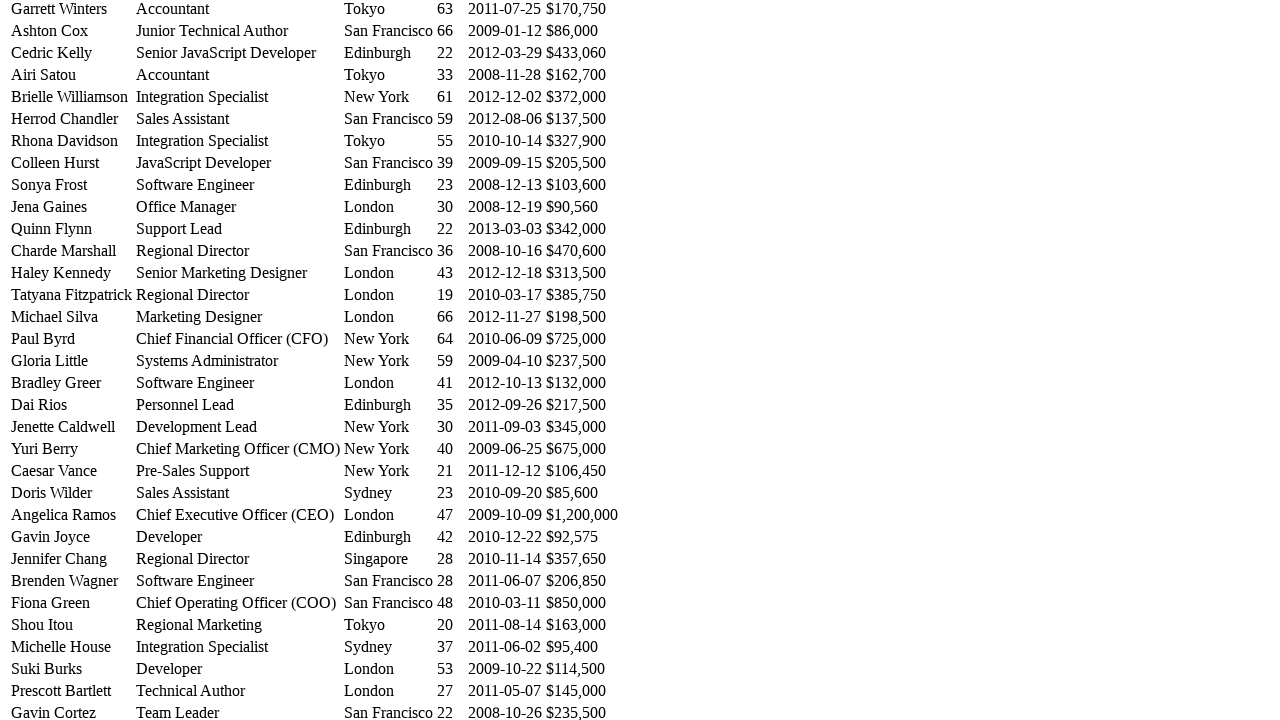

Located Name cell for row 32
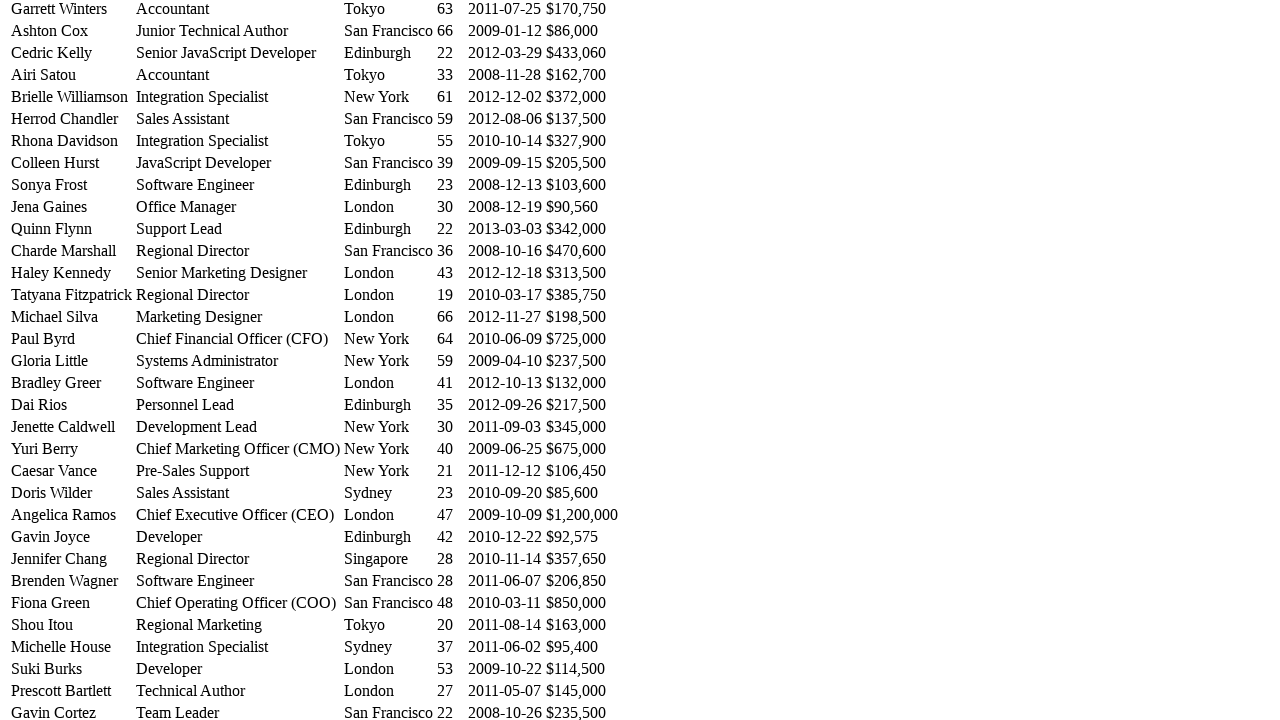

Scrolled row 32 into view
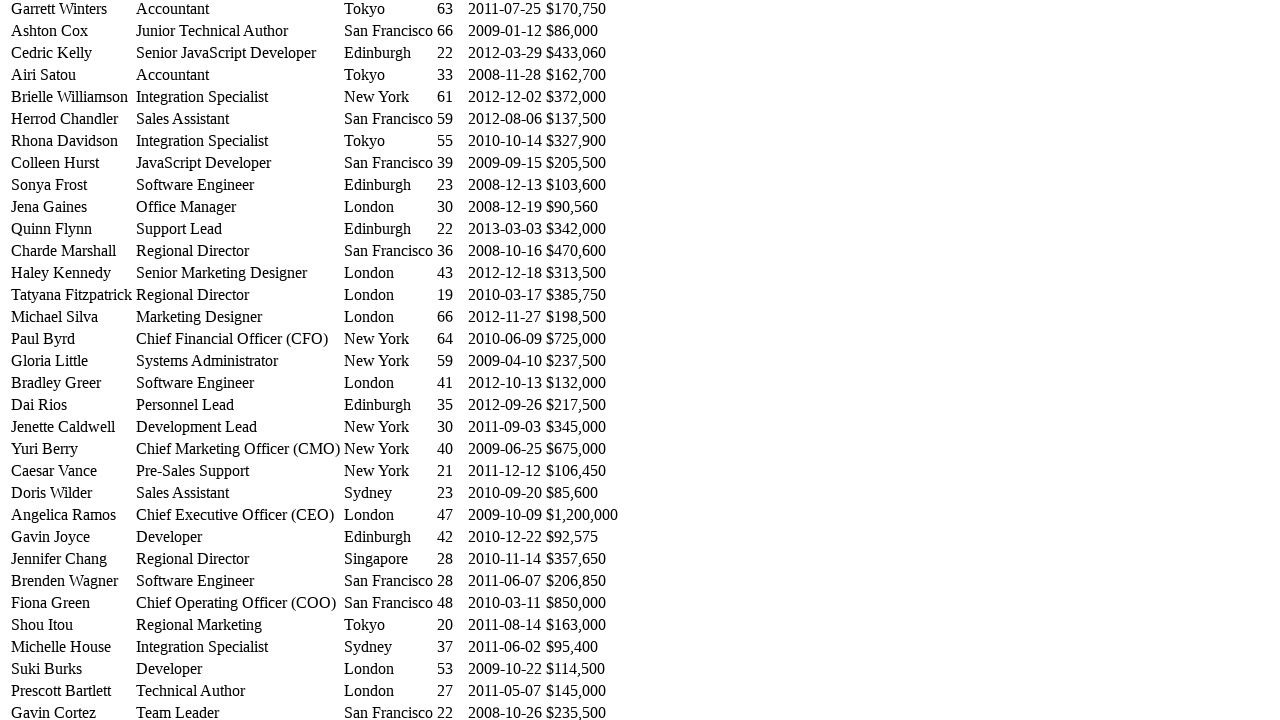

Retrieved text content from row 32: Developer
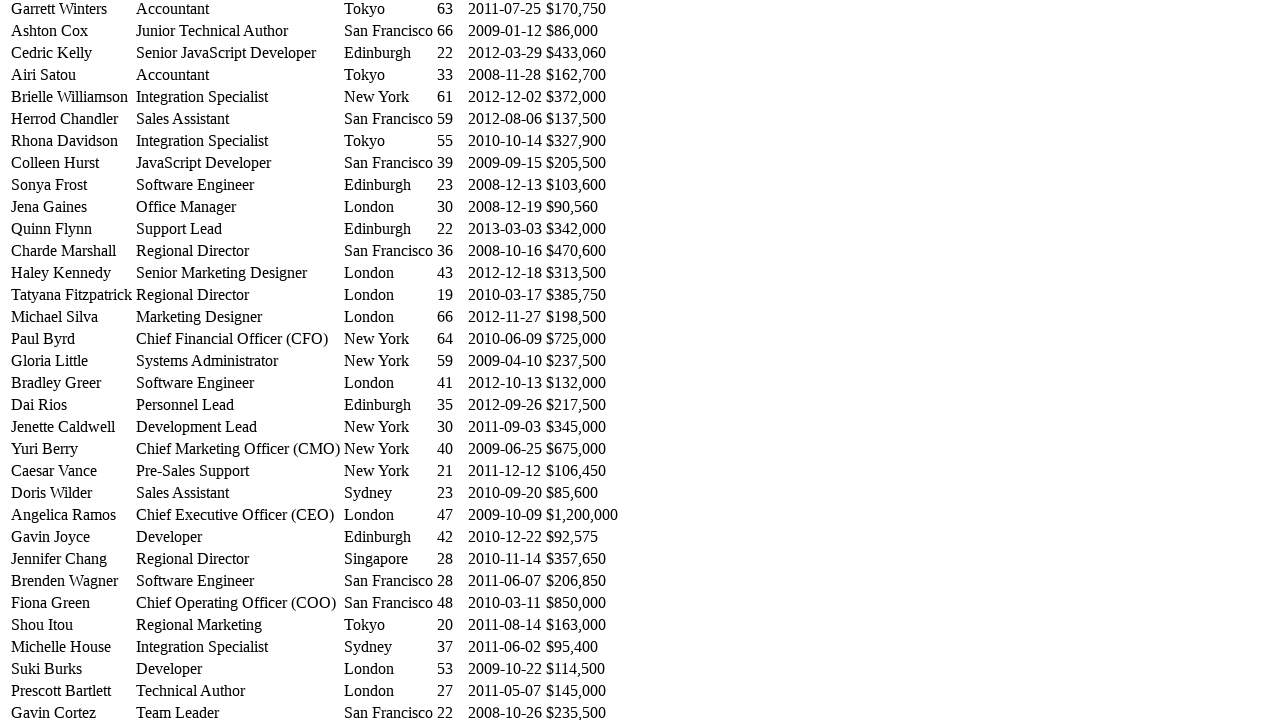

Located Name cell for row 33
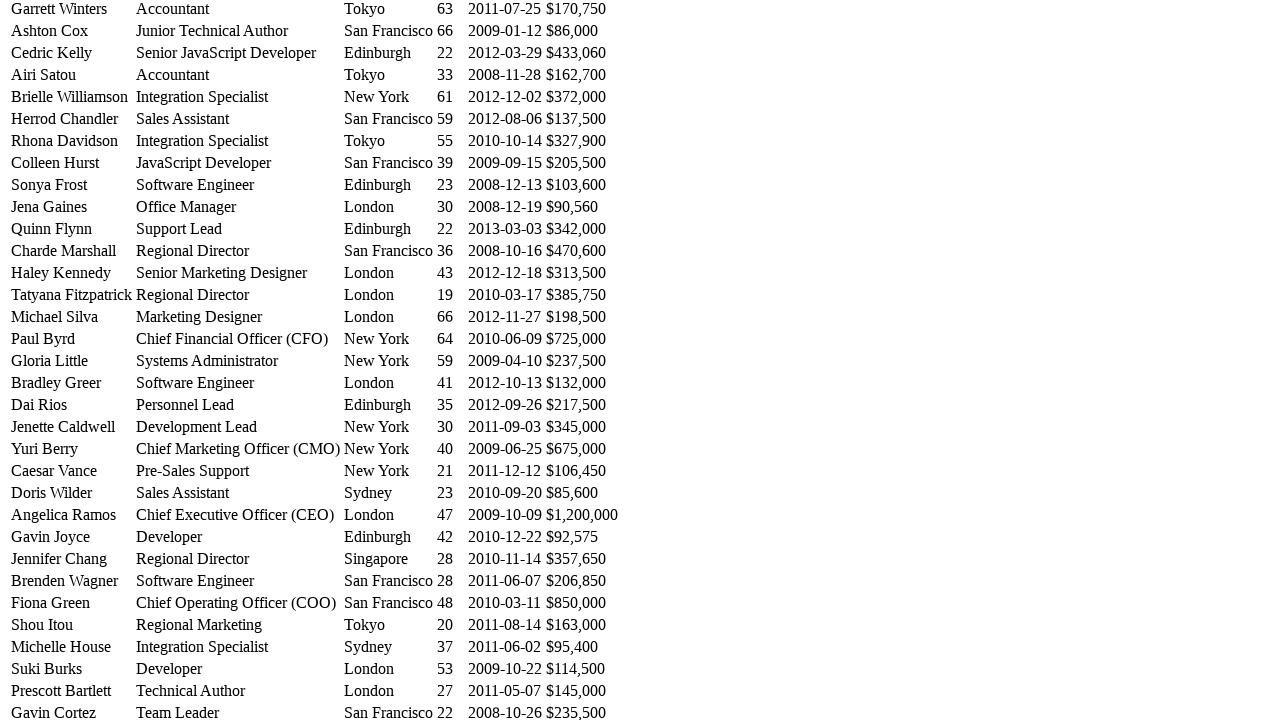

Scrolled row 33 into view
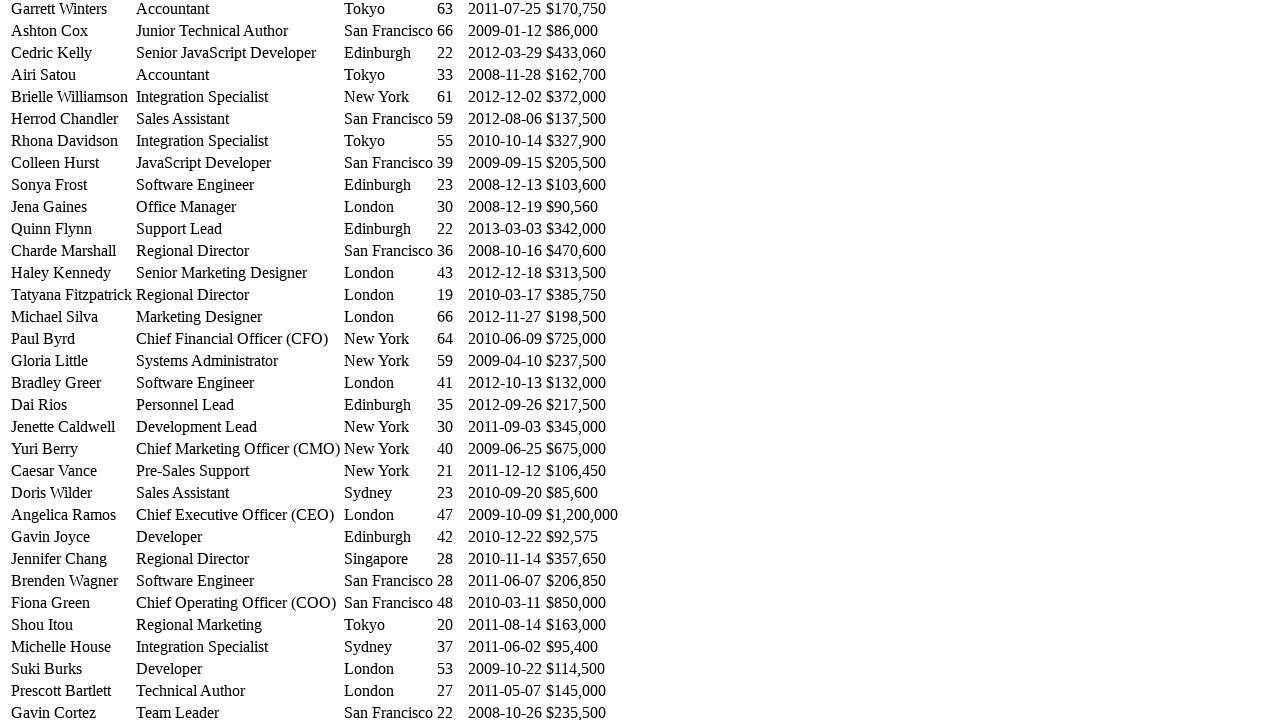

Retrieved text content from row 33: Technical Author
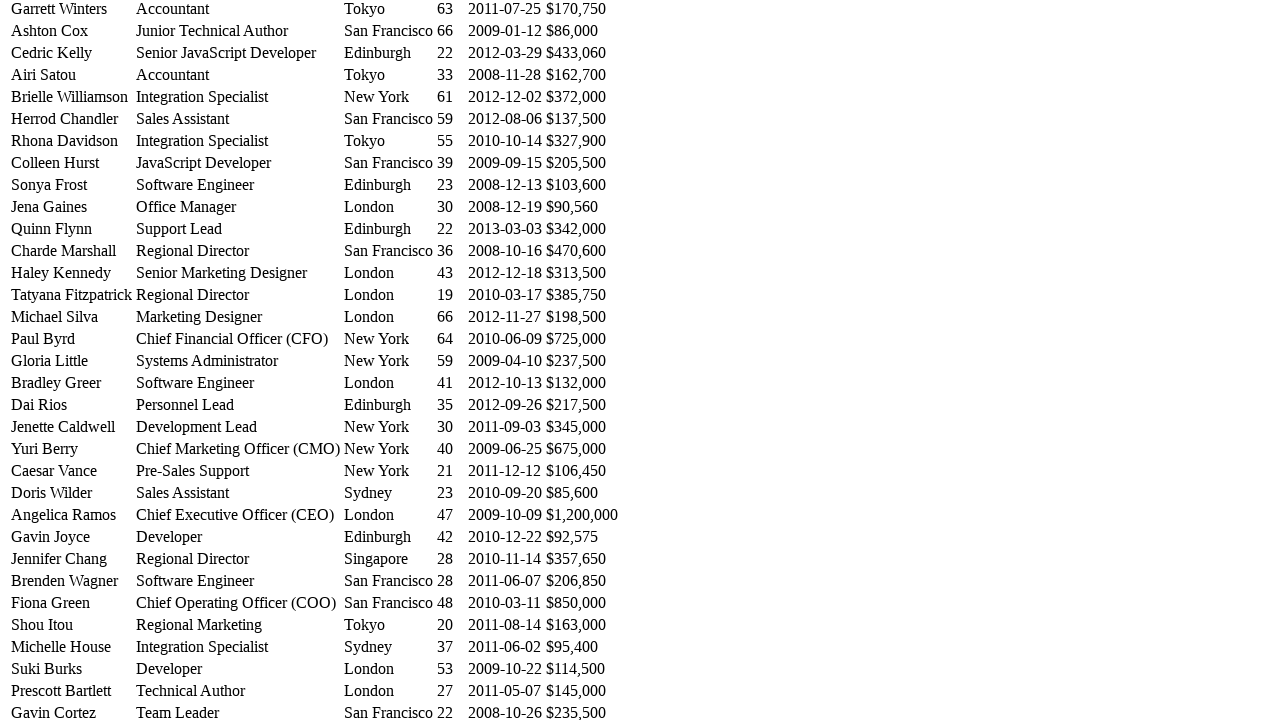

Located Name cell for row 34
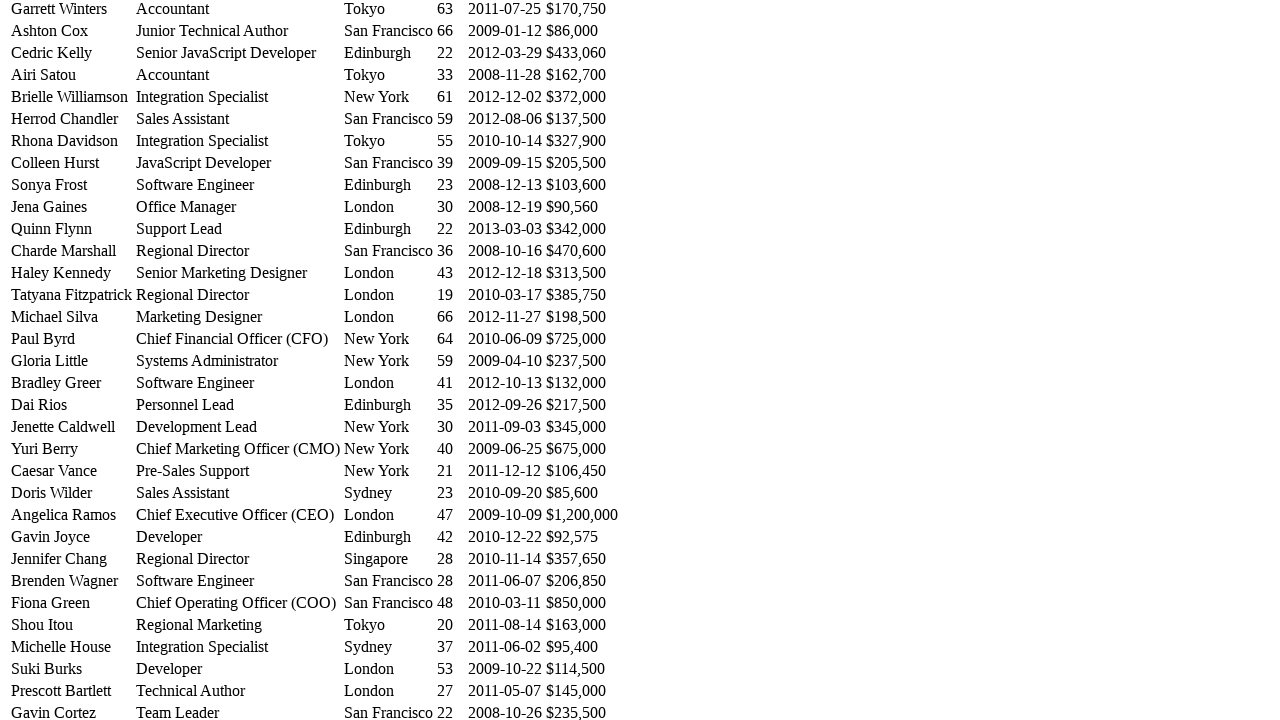

Scrolled row 34 into view
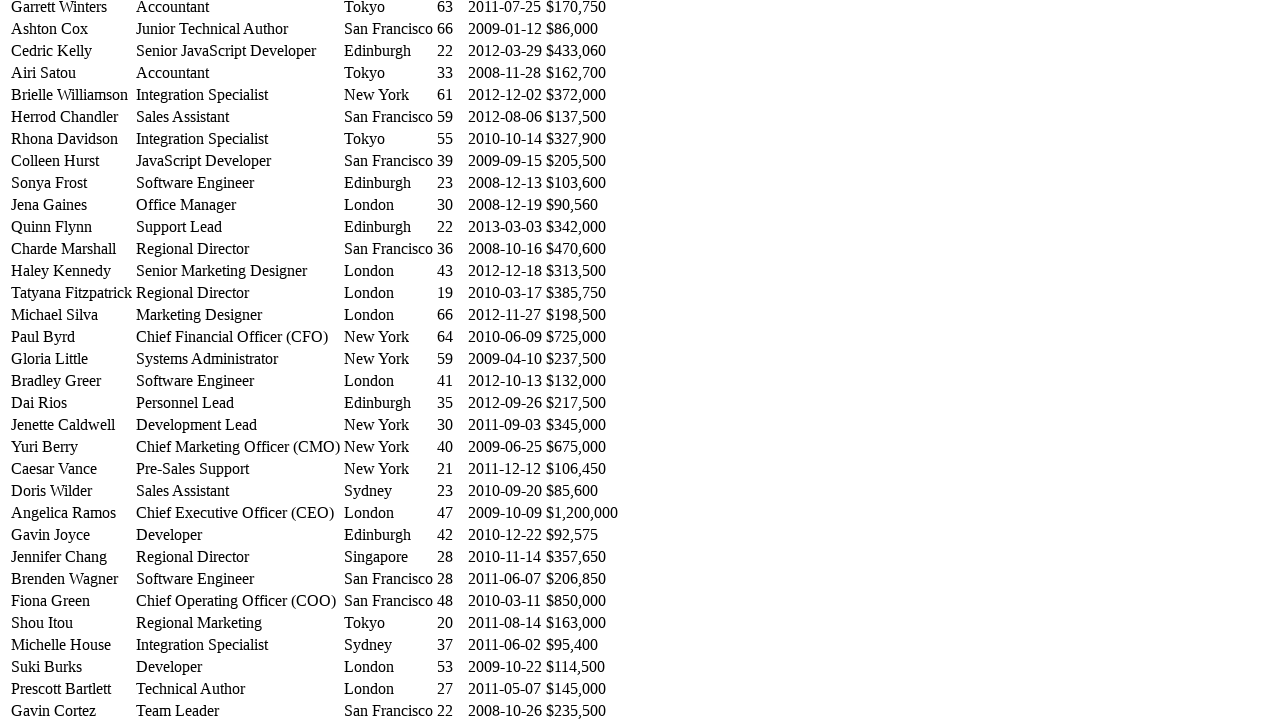

Retrieved text content from row 34: Team Leader
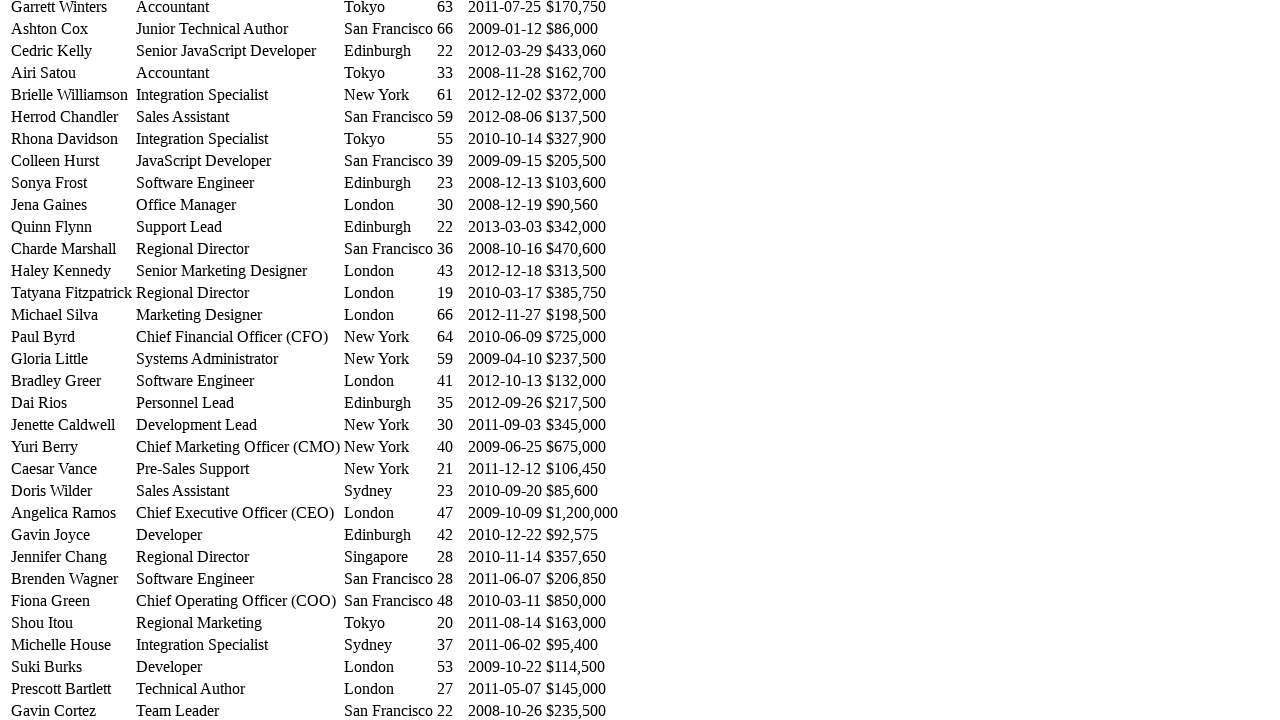

Located Name cell for row 35
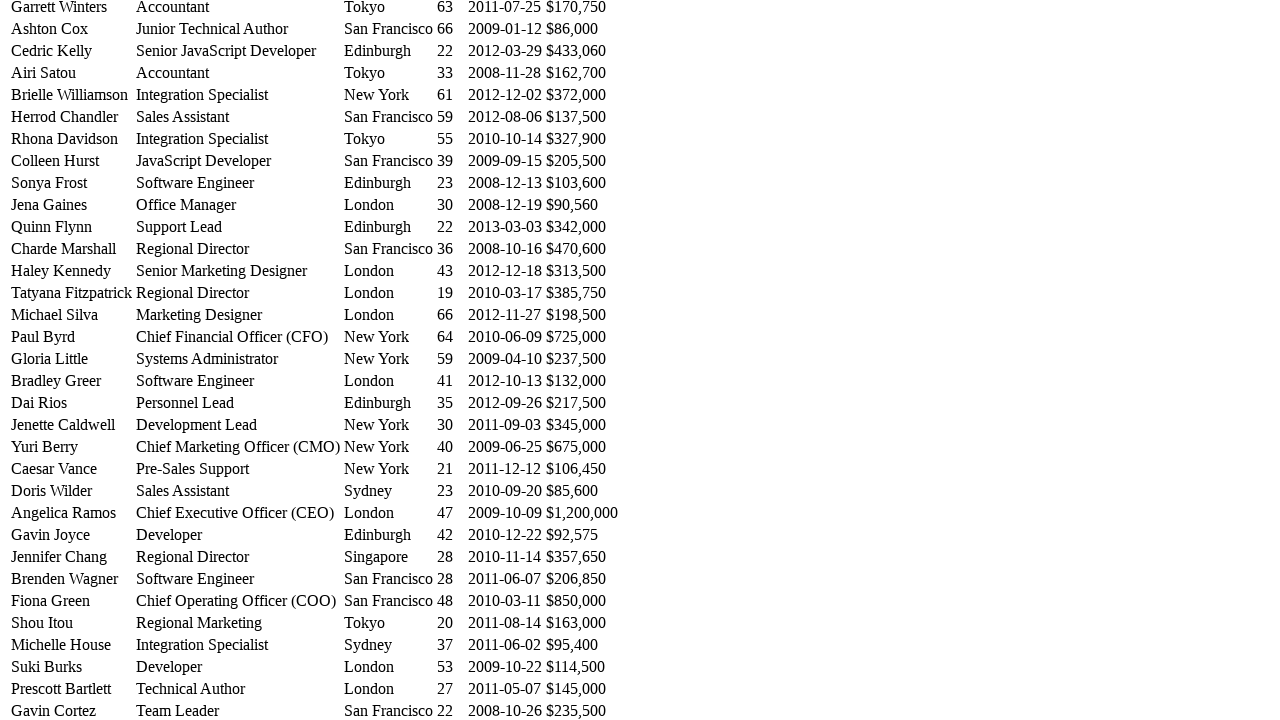

Scrolled row 35 into view
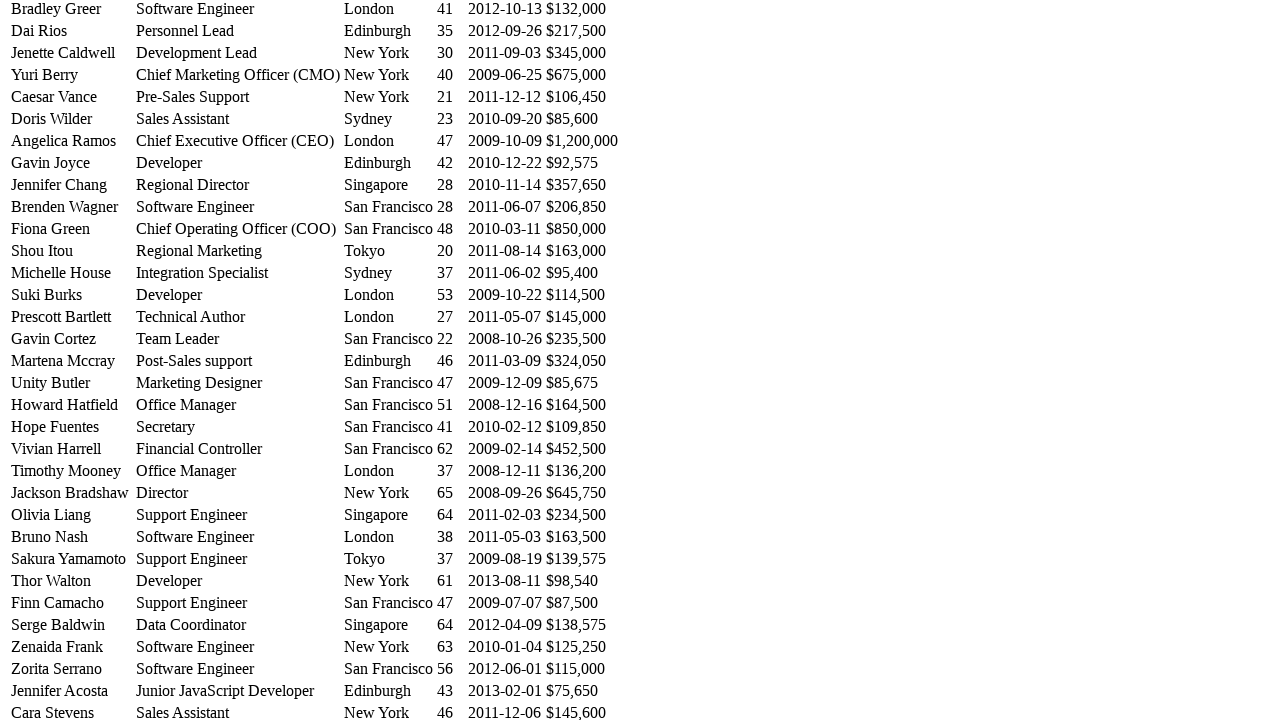

Retrieved text content from row 35: Post-Sales support
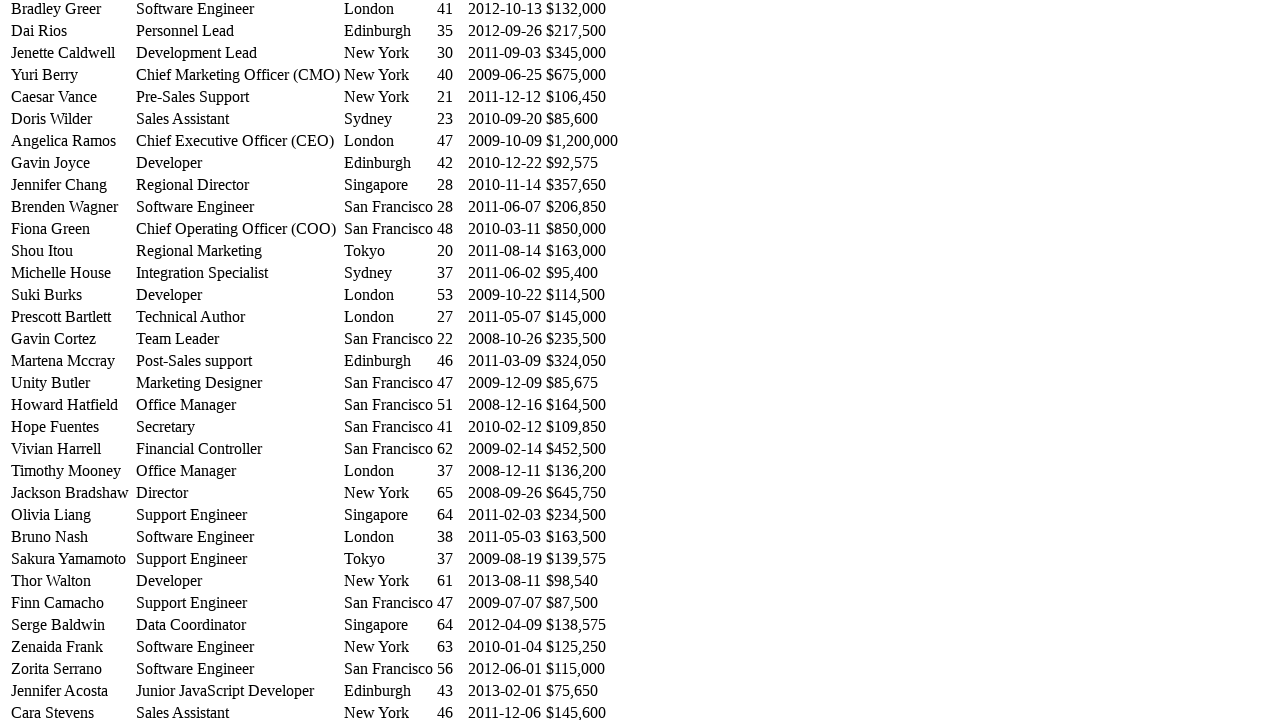

Located Name cell for row 36
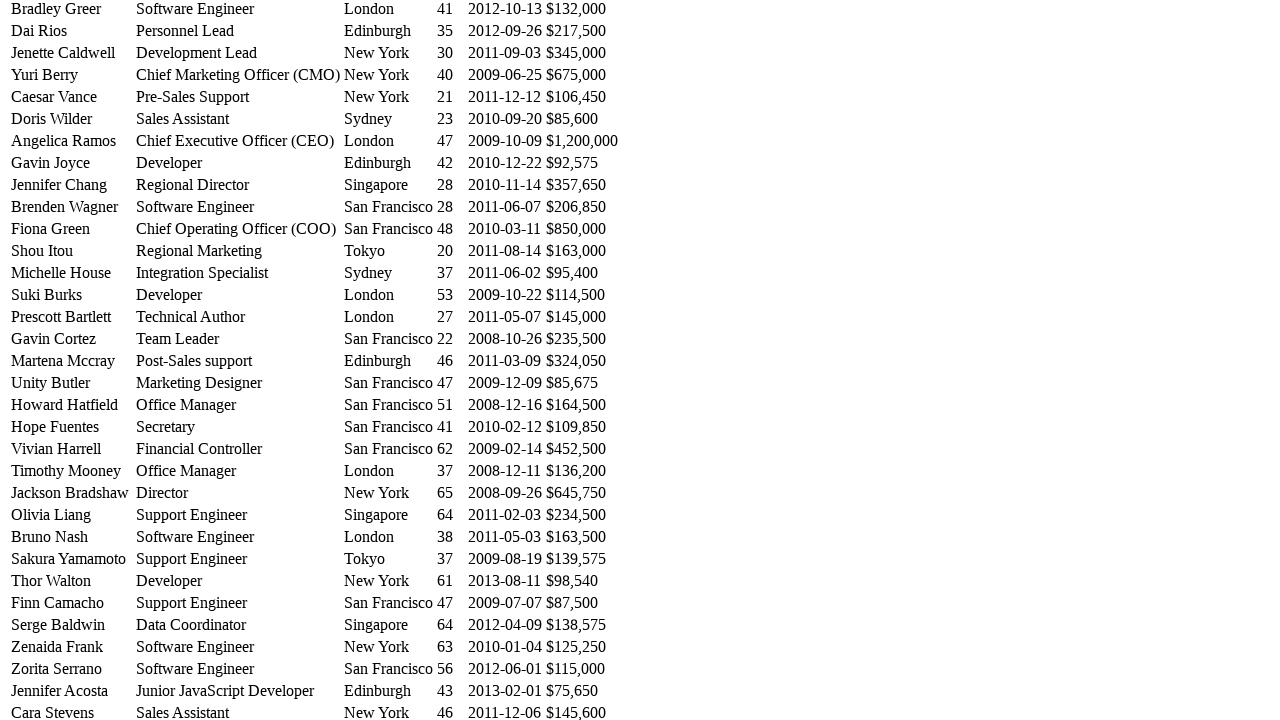

Scrolled row 36 into view
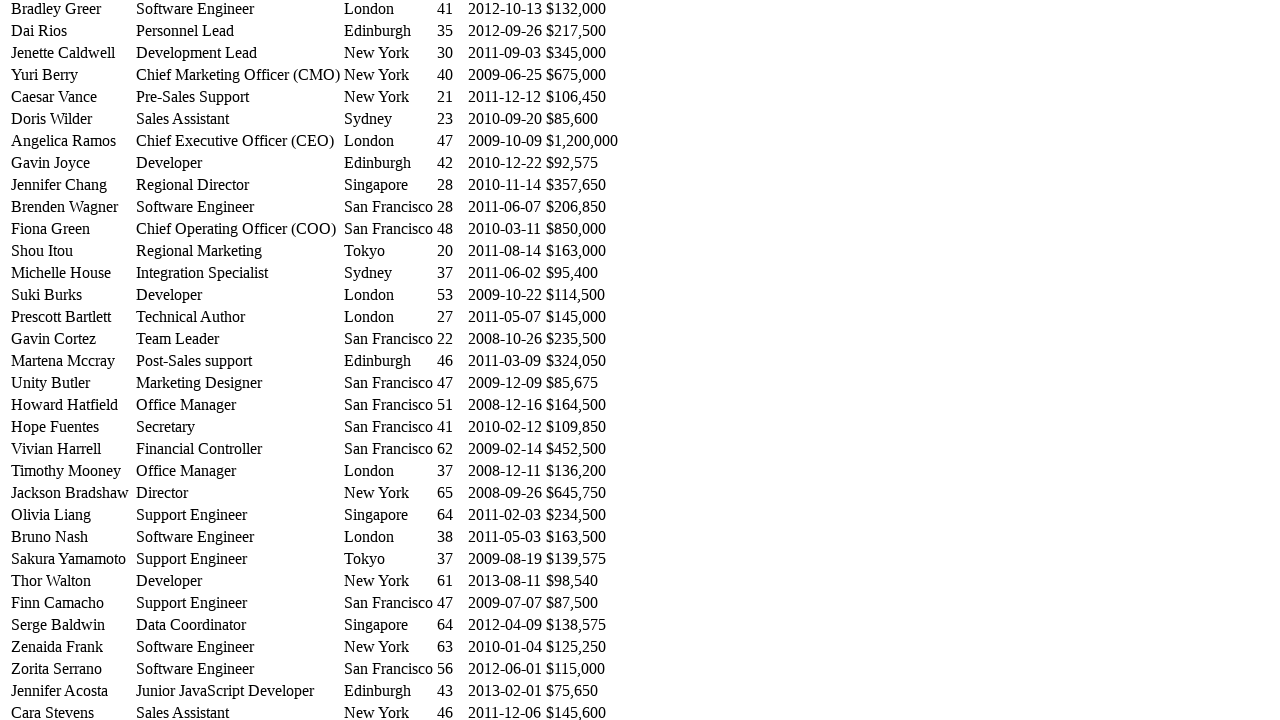

Retrieved text content from row 36: Marketing Designer
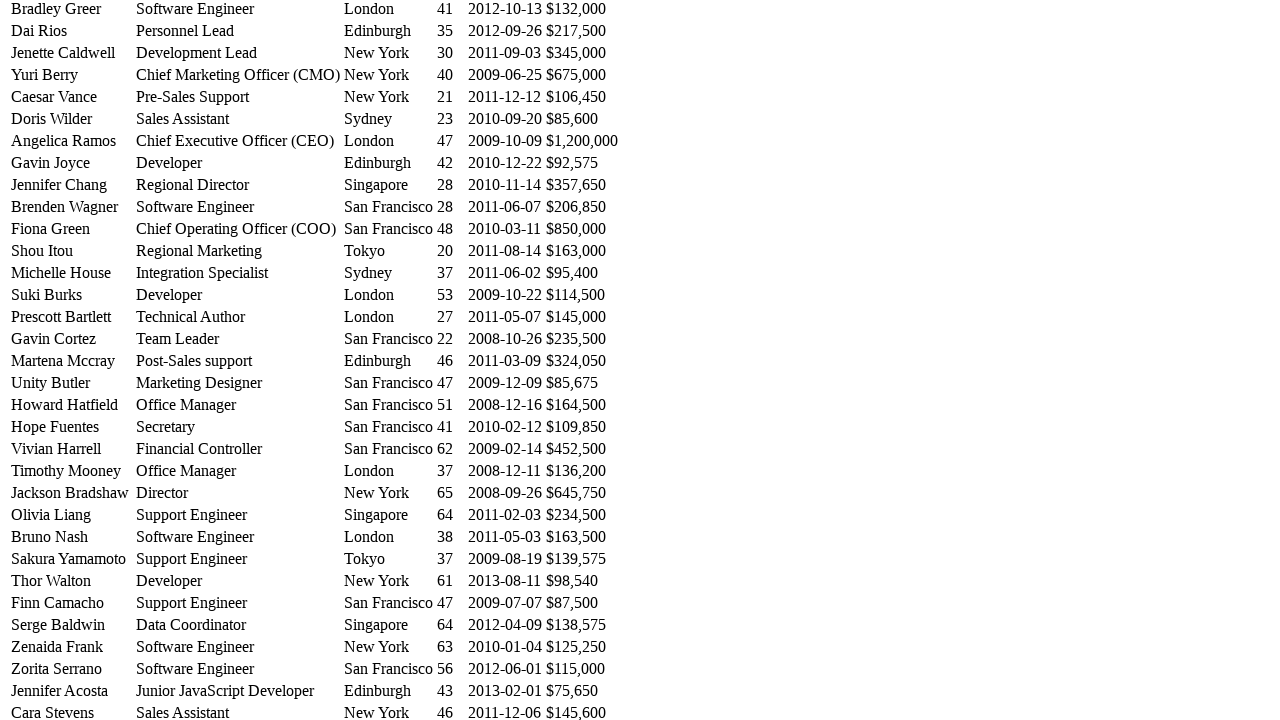

Located Name cell for row 37
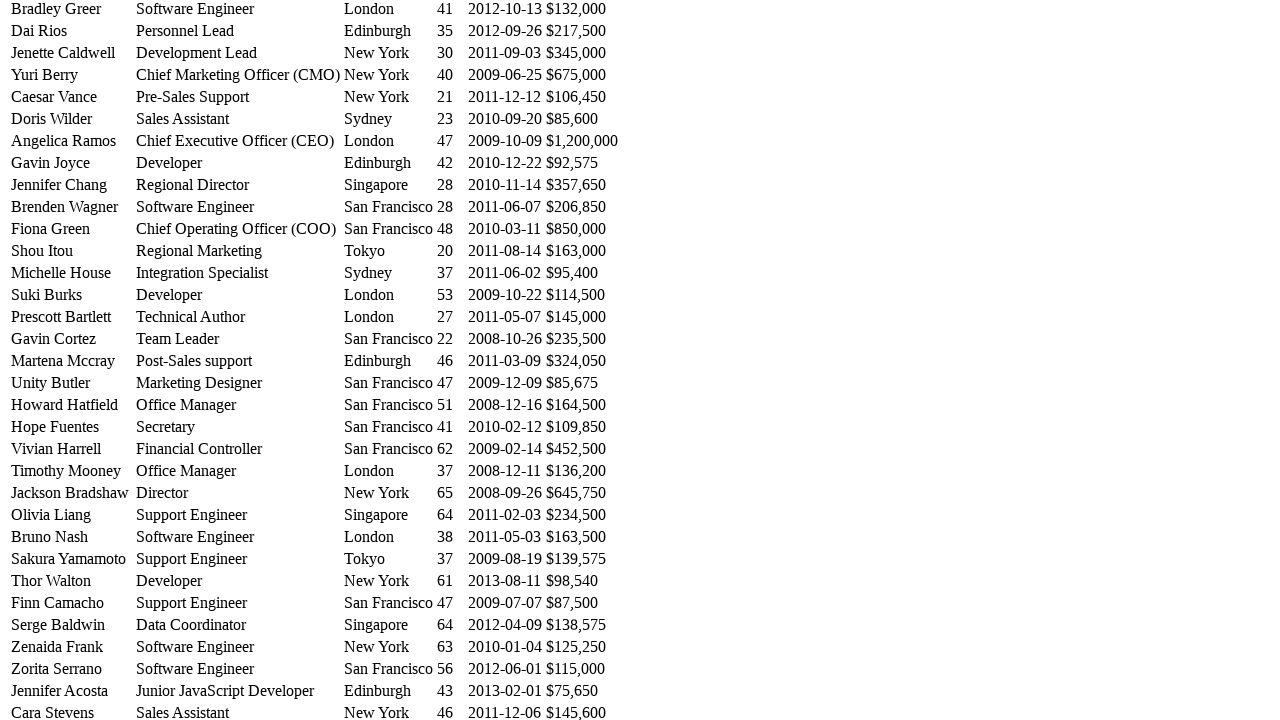

Scrolled row 37 into view
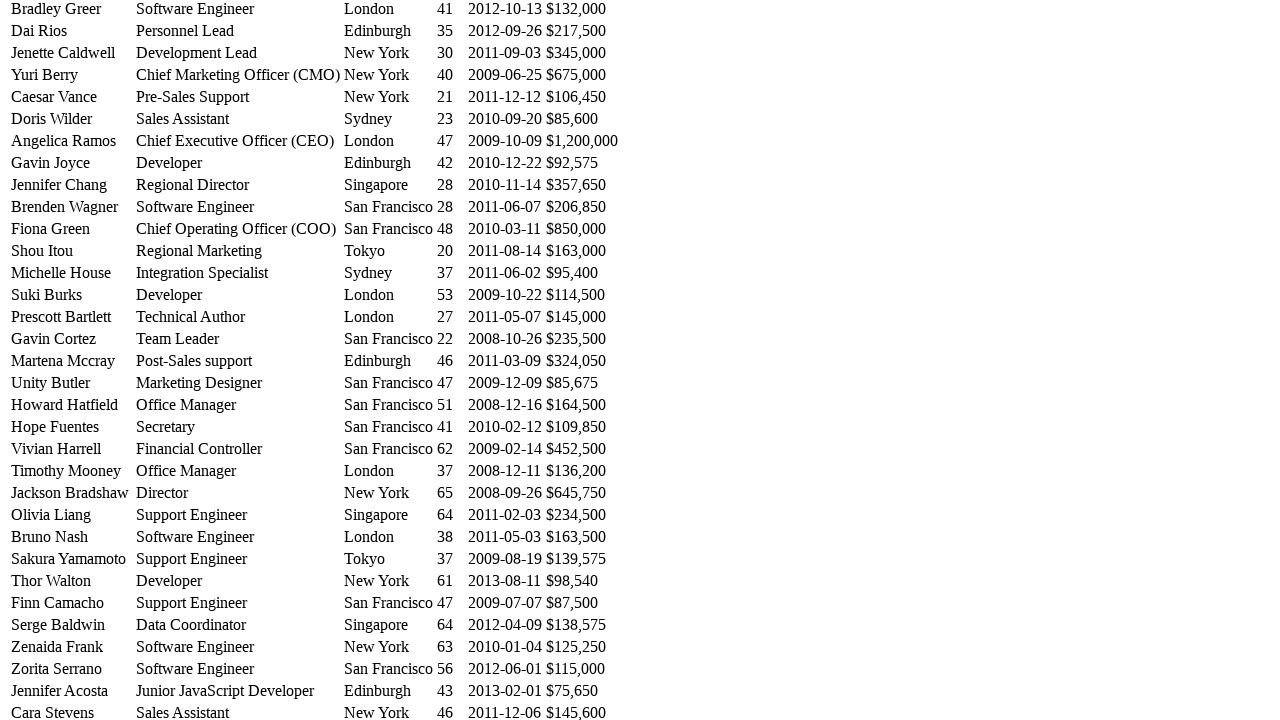

Retrieved text content from row 37: Office Manager
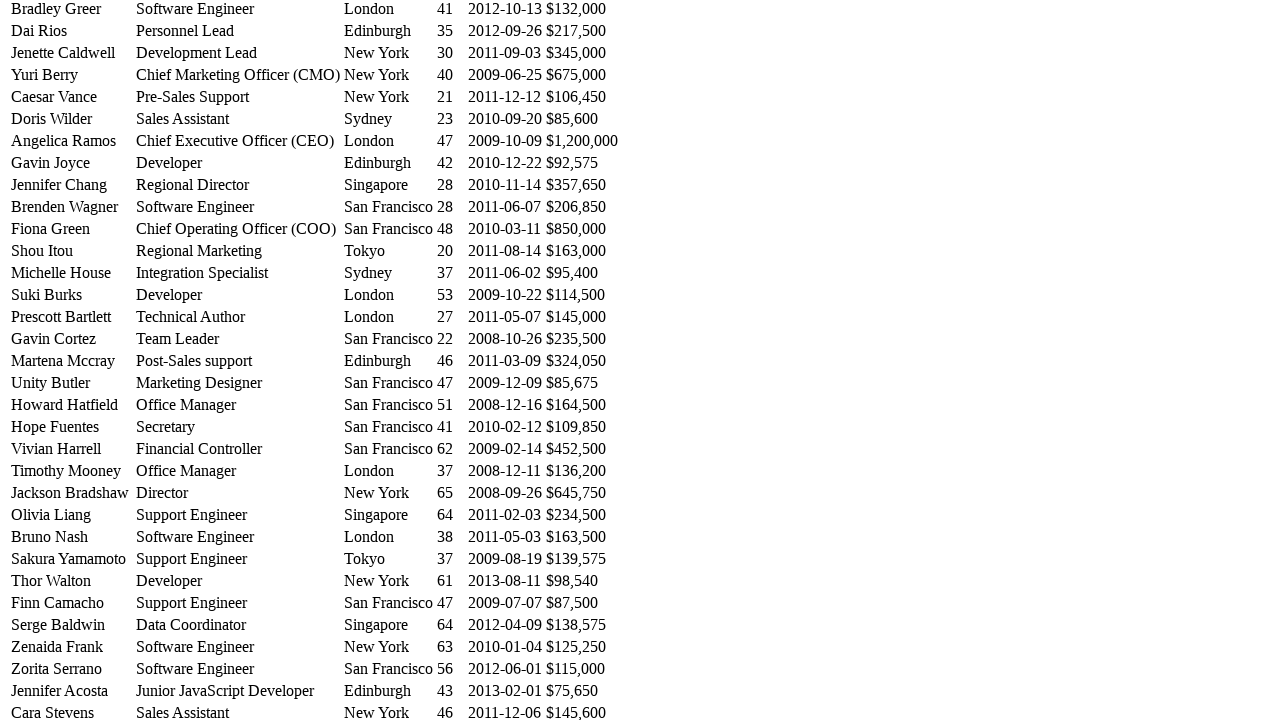

Located Name cell for row 38
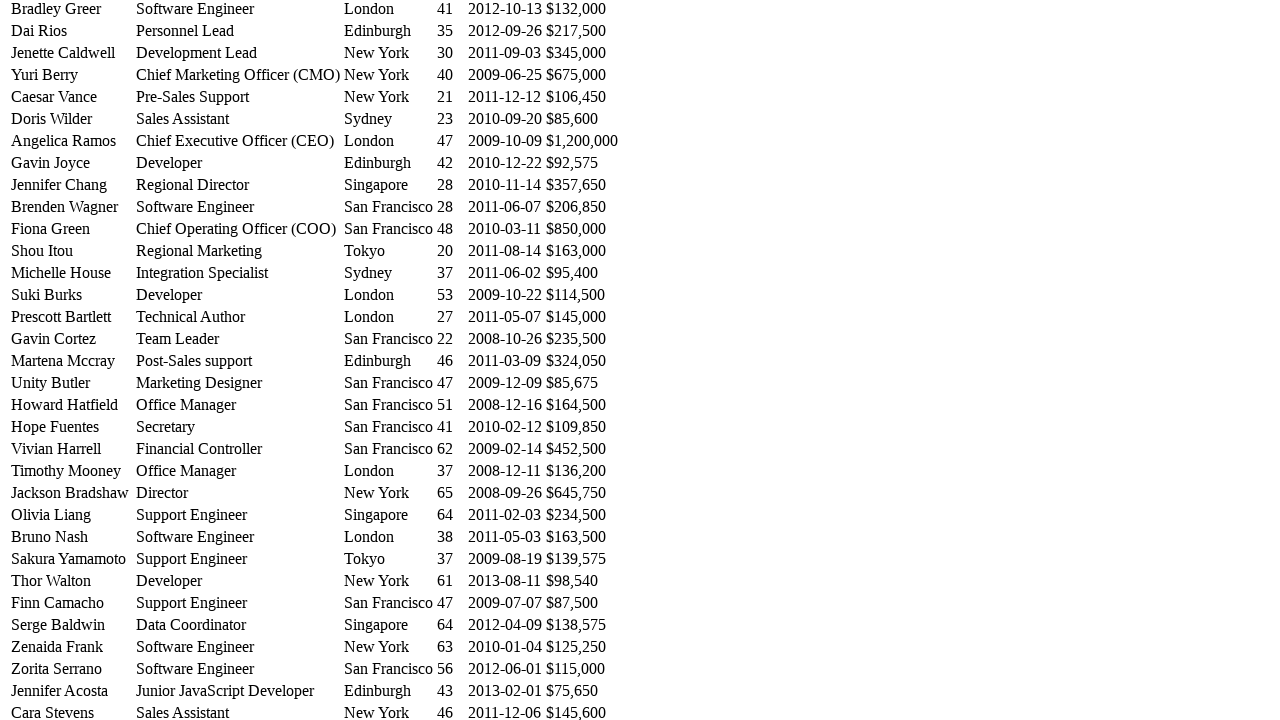

Scrolled row 38 into view
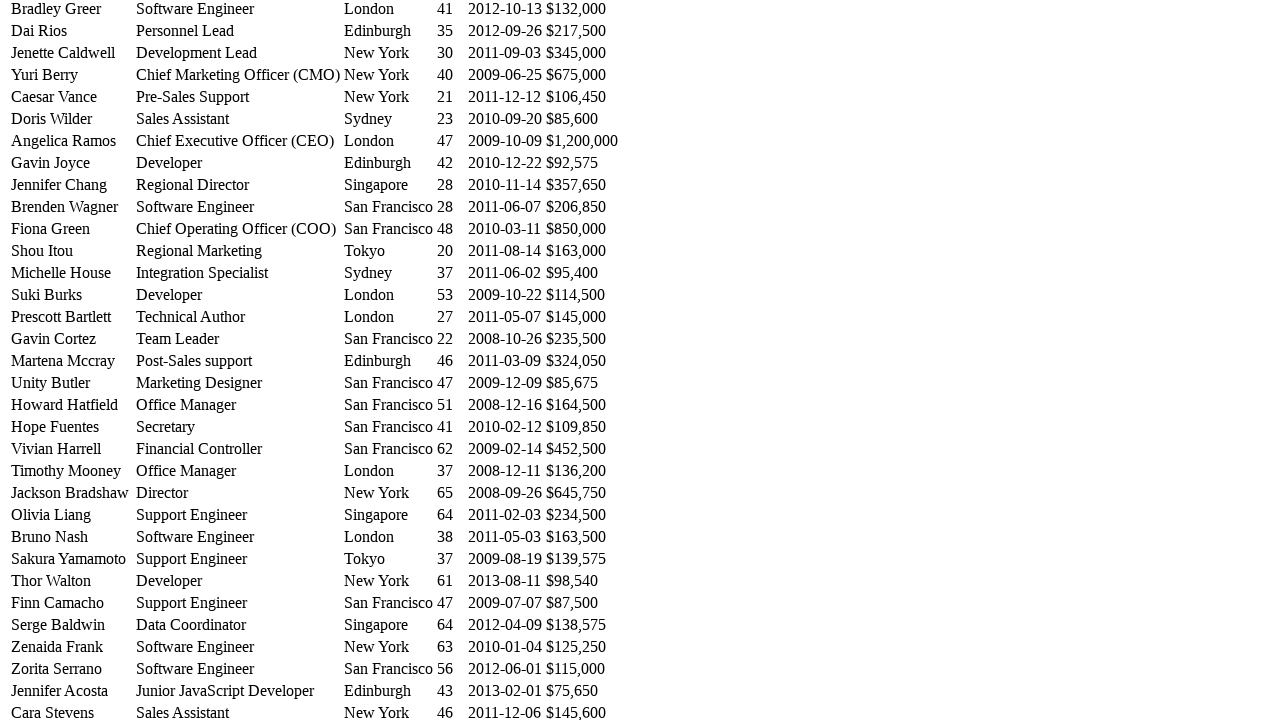

Retrieved text content from row 38: Secretary
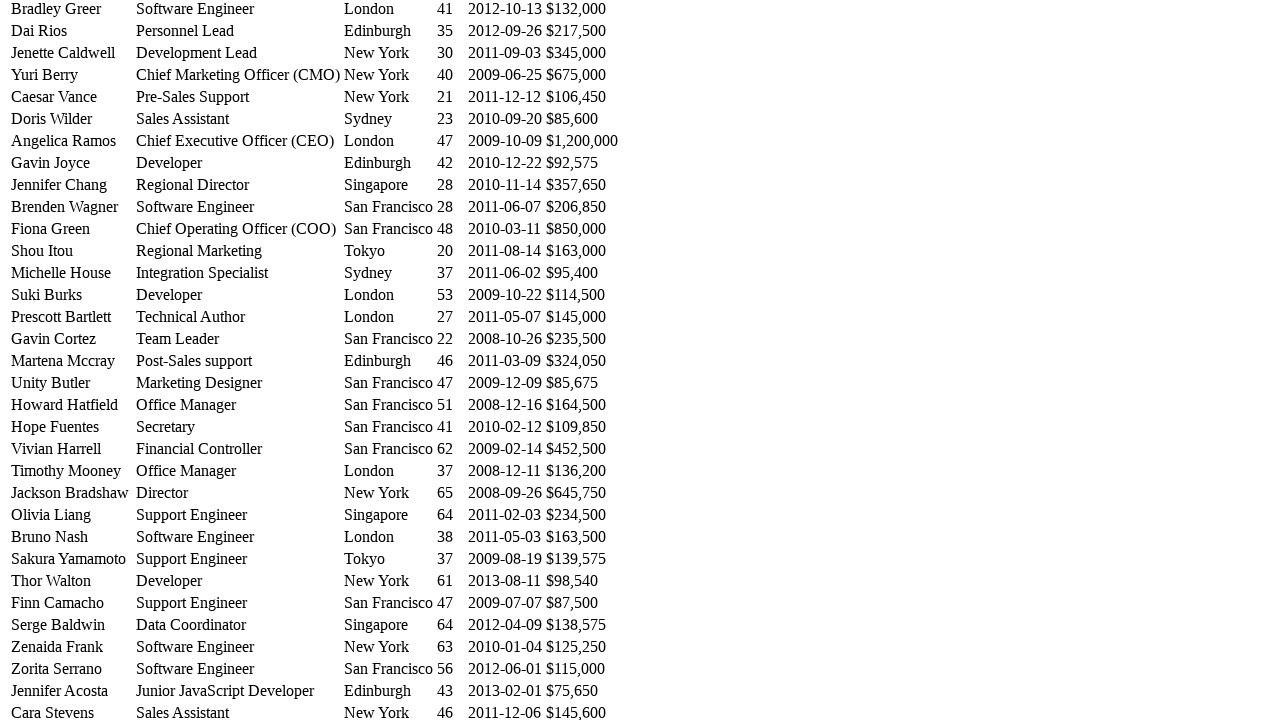

Located Name cell for row 39
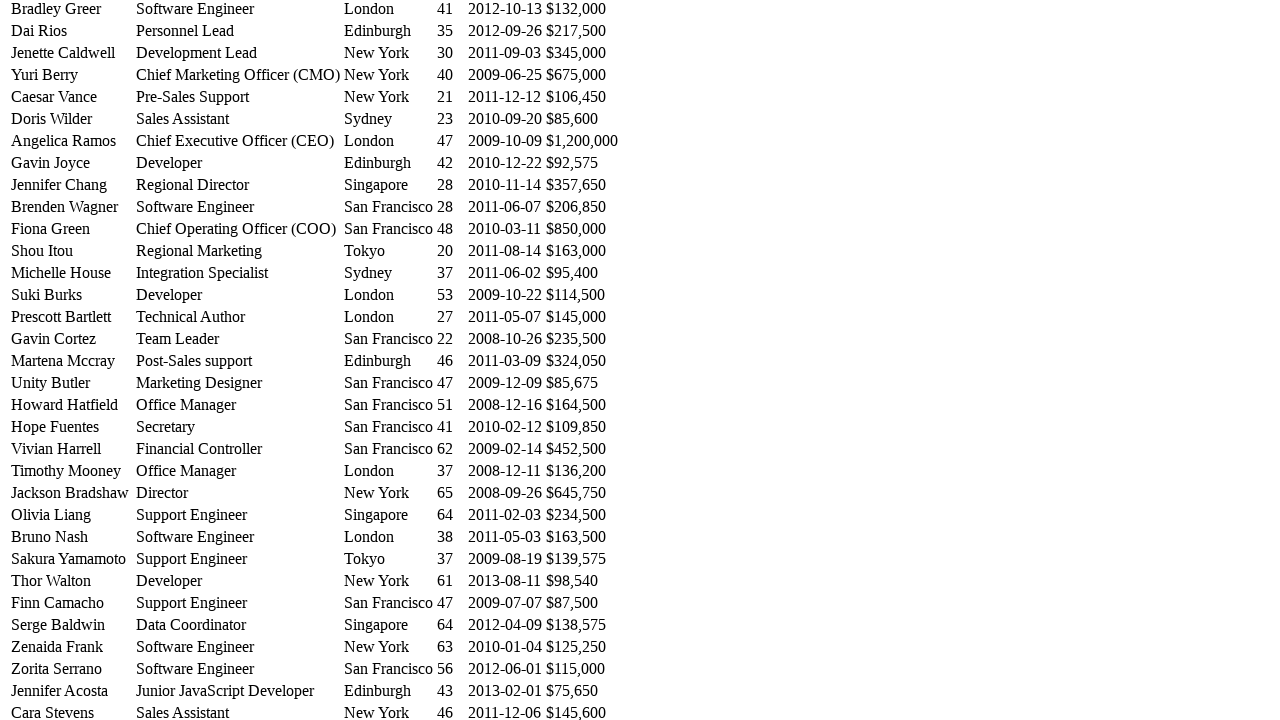

Scrolled row 39 into view
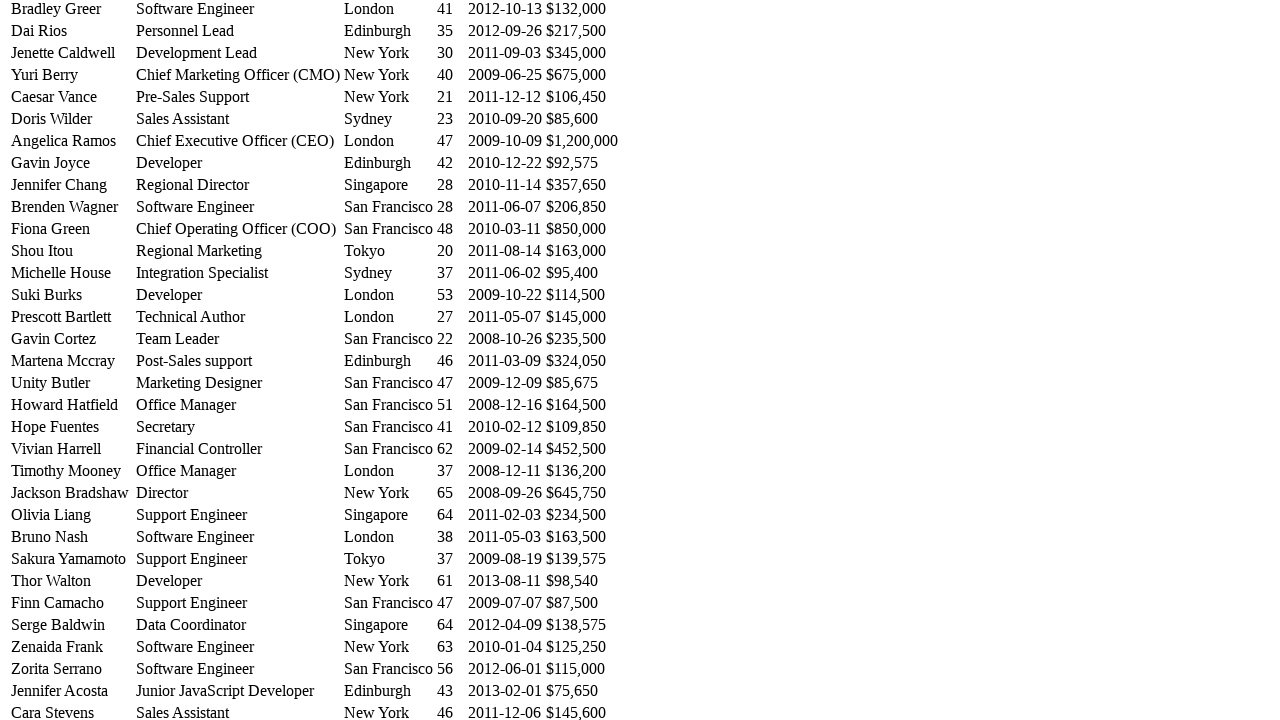

Retrieved text content from row 39: Financial Controller
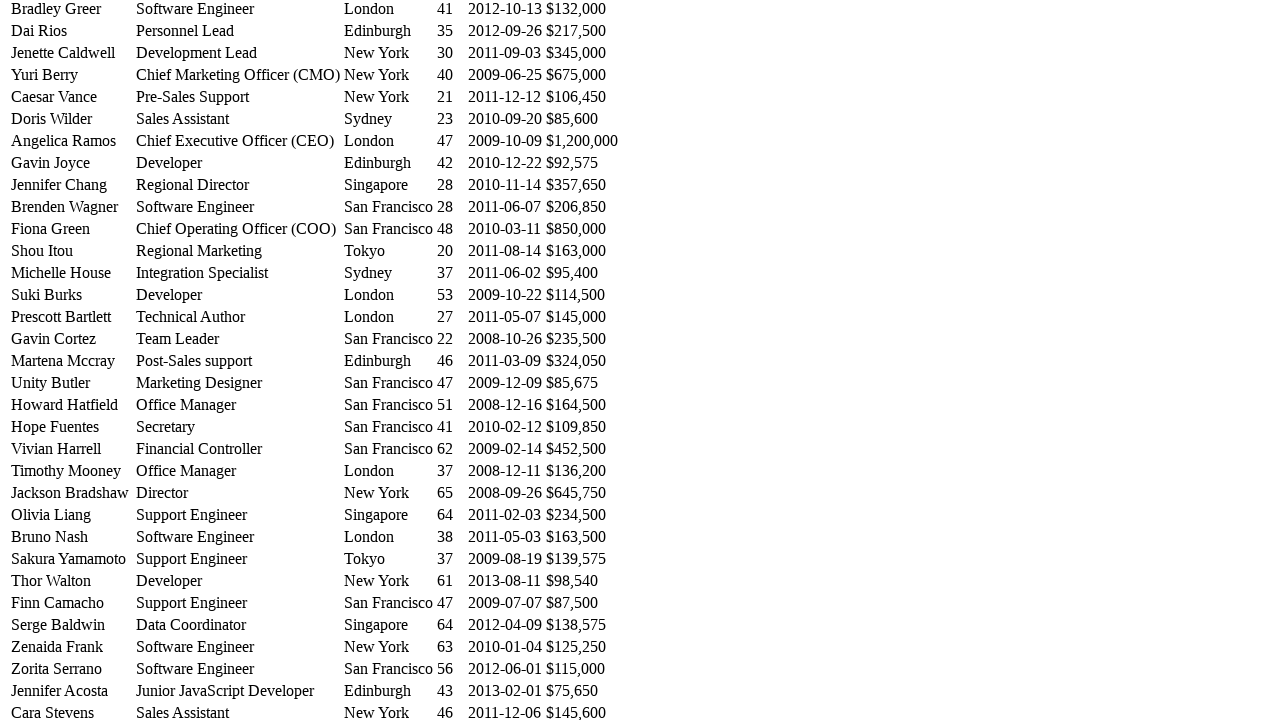

Located Name cell for row 40
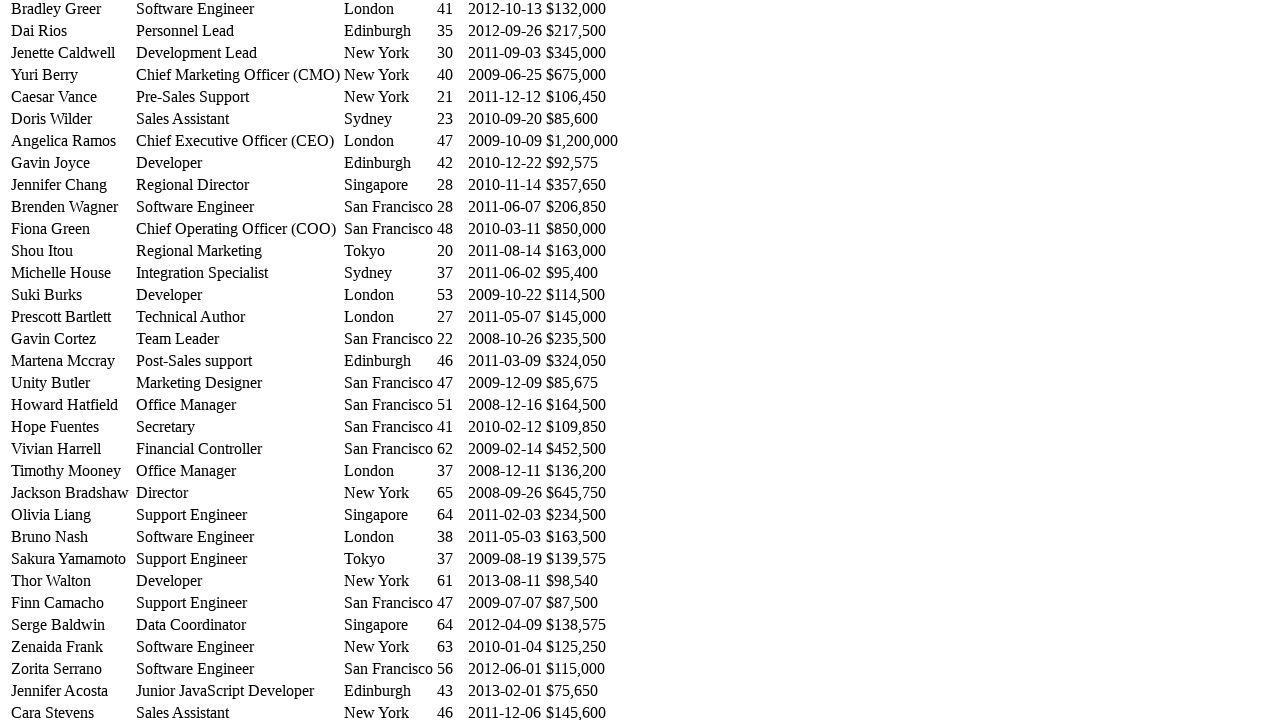

Scrolled row 40 into view
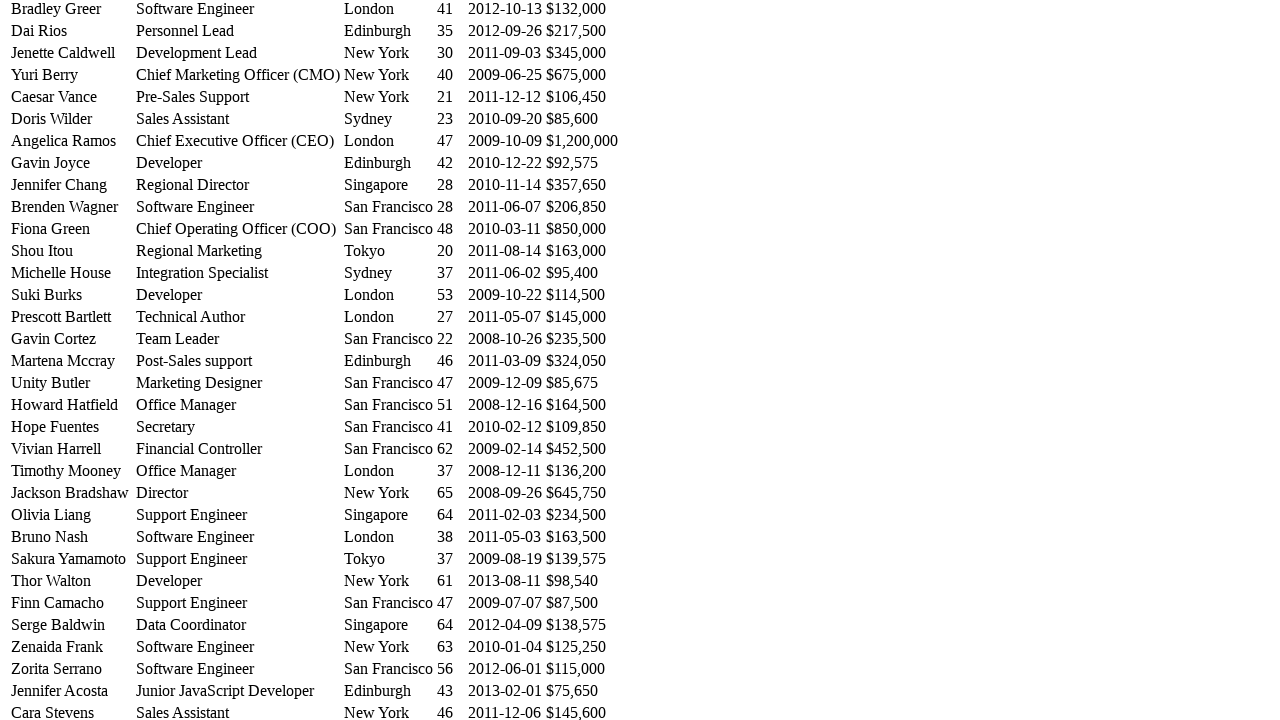

Retrieved text content from row 40: Office Manager
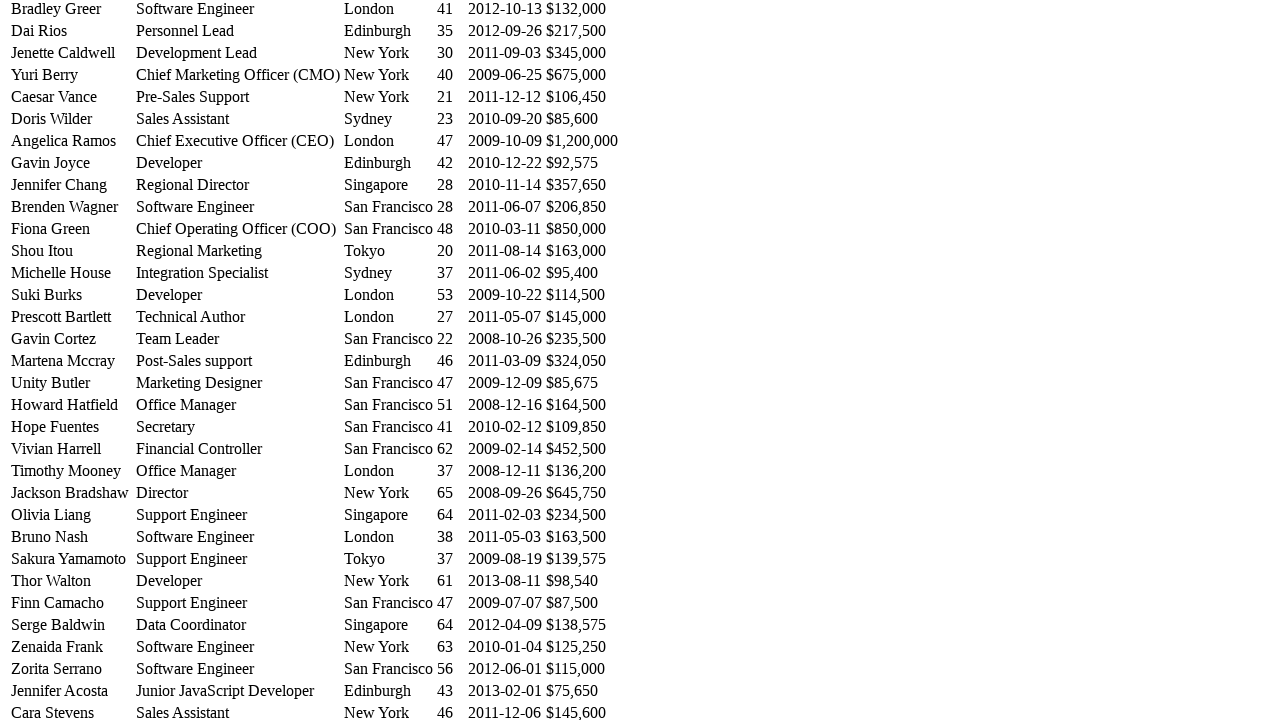

Located Name cell for row 41
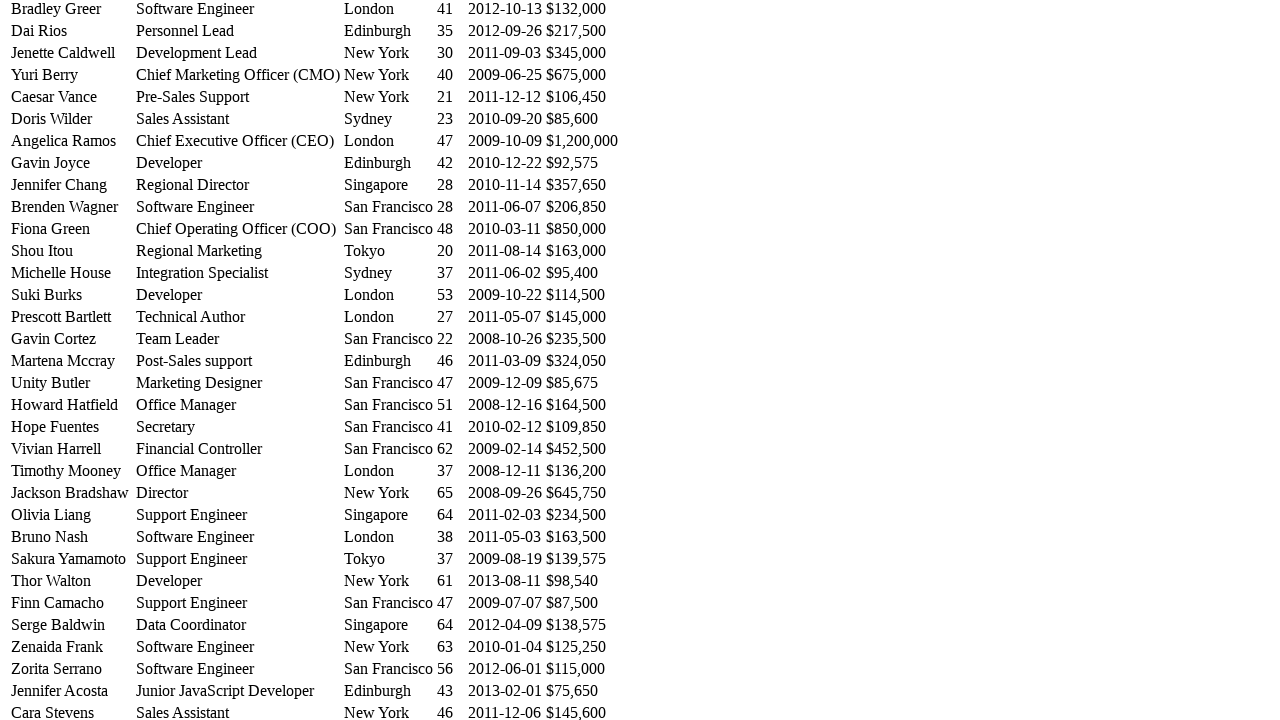

Scrolled row 41 into view
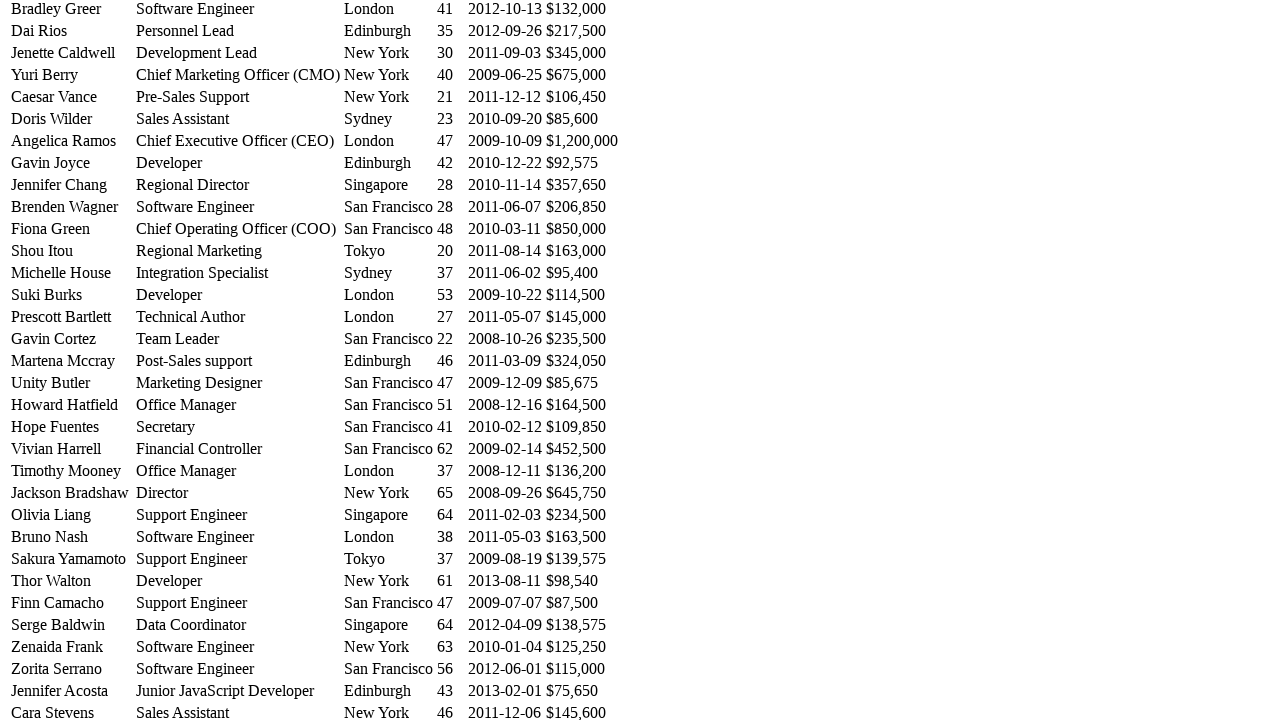

Retrieved text content from row 41: Director
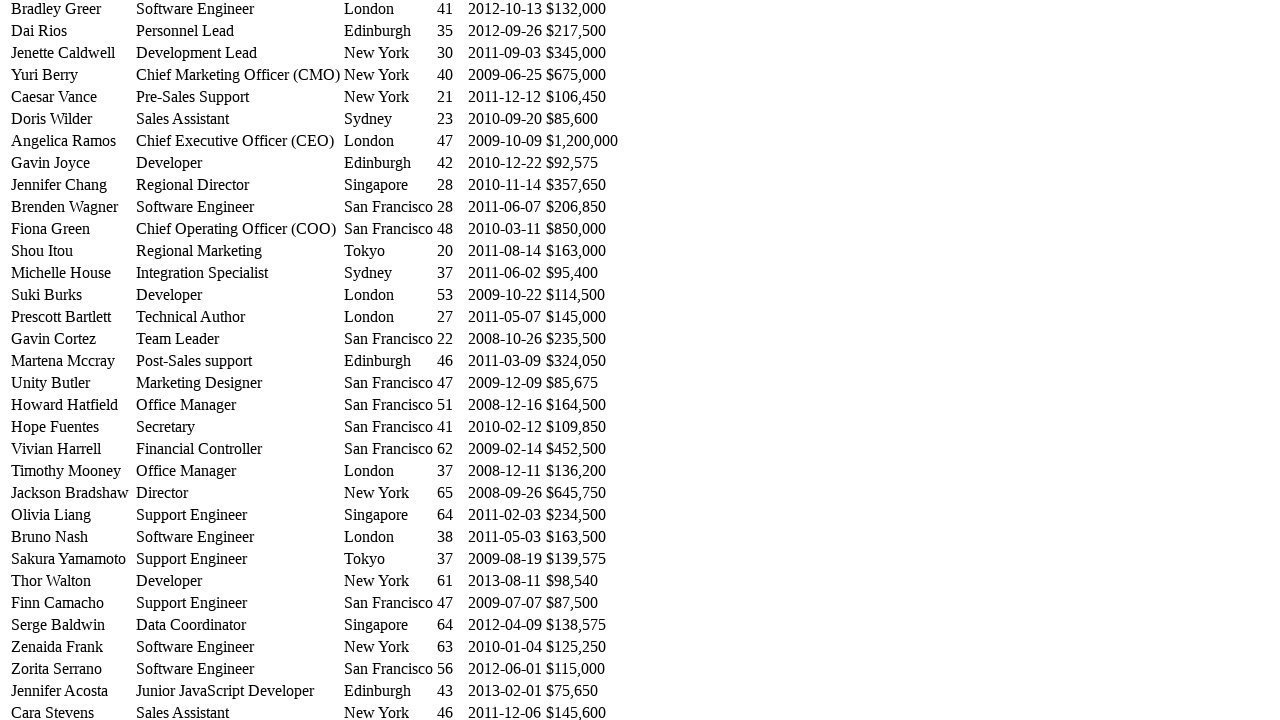

Located Name cell for row 42
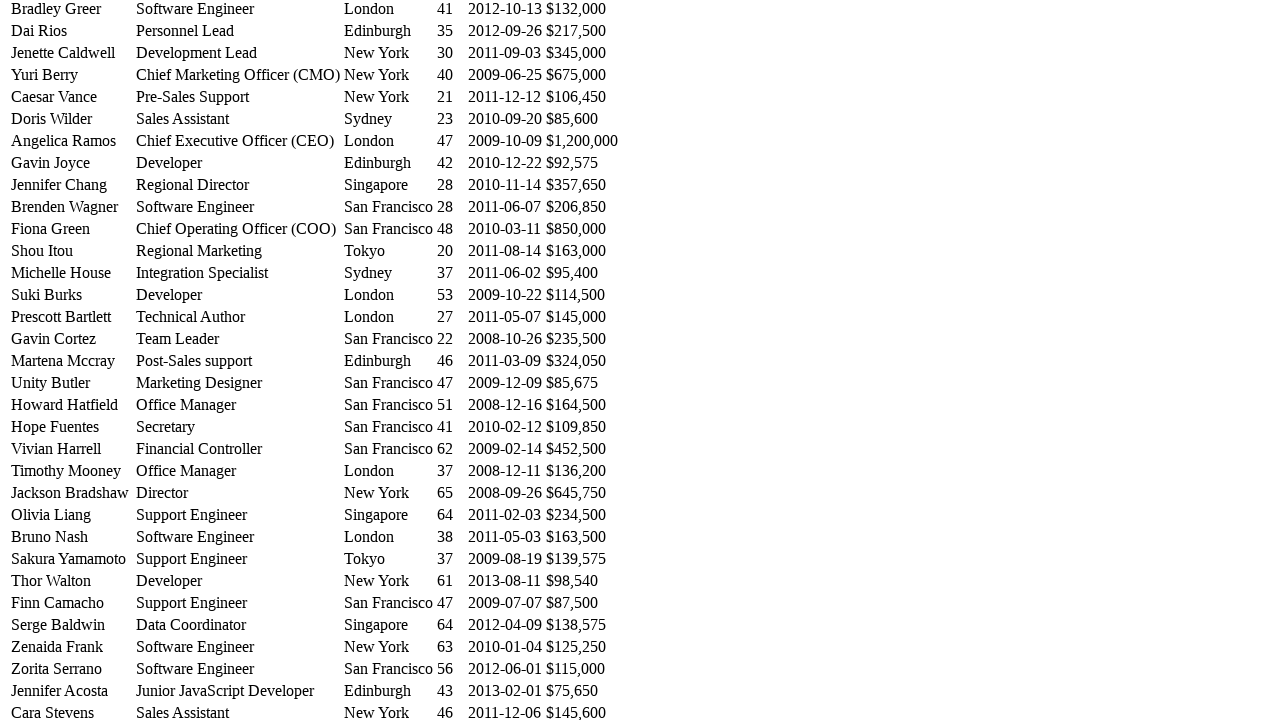

Scrolled row 42 into view
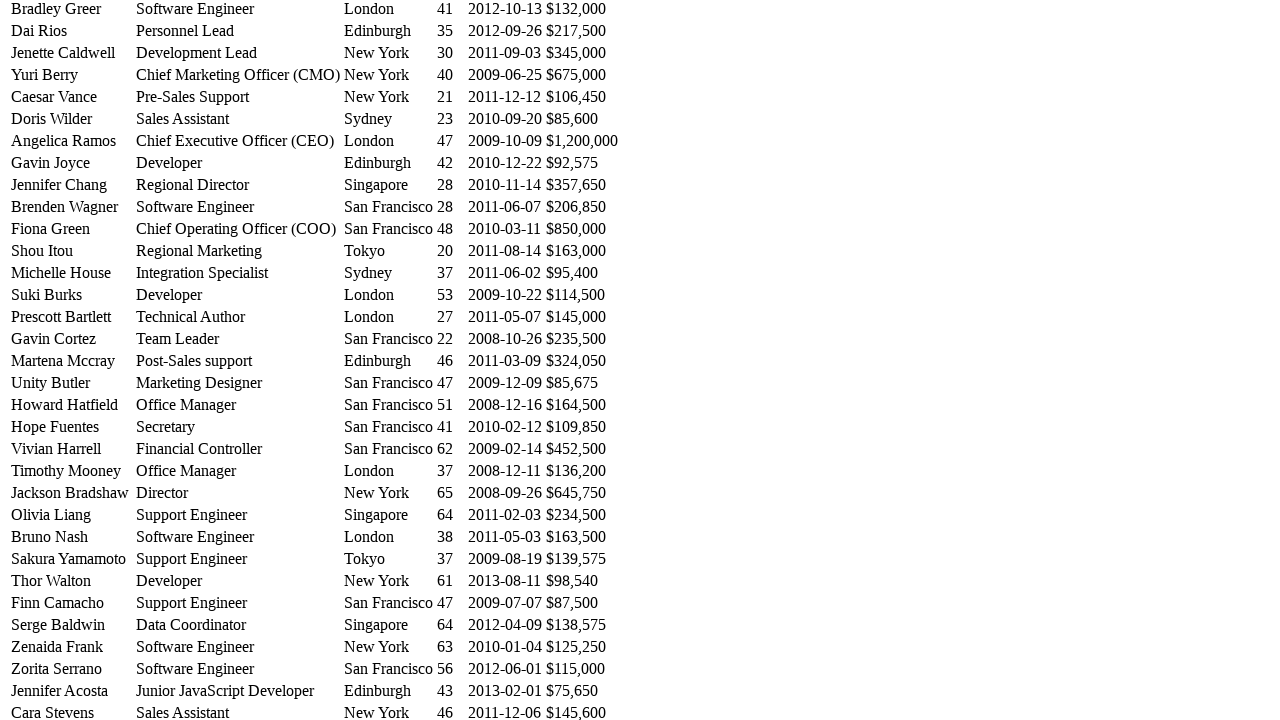

Retrieved text content from row 42: Support Engineer
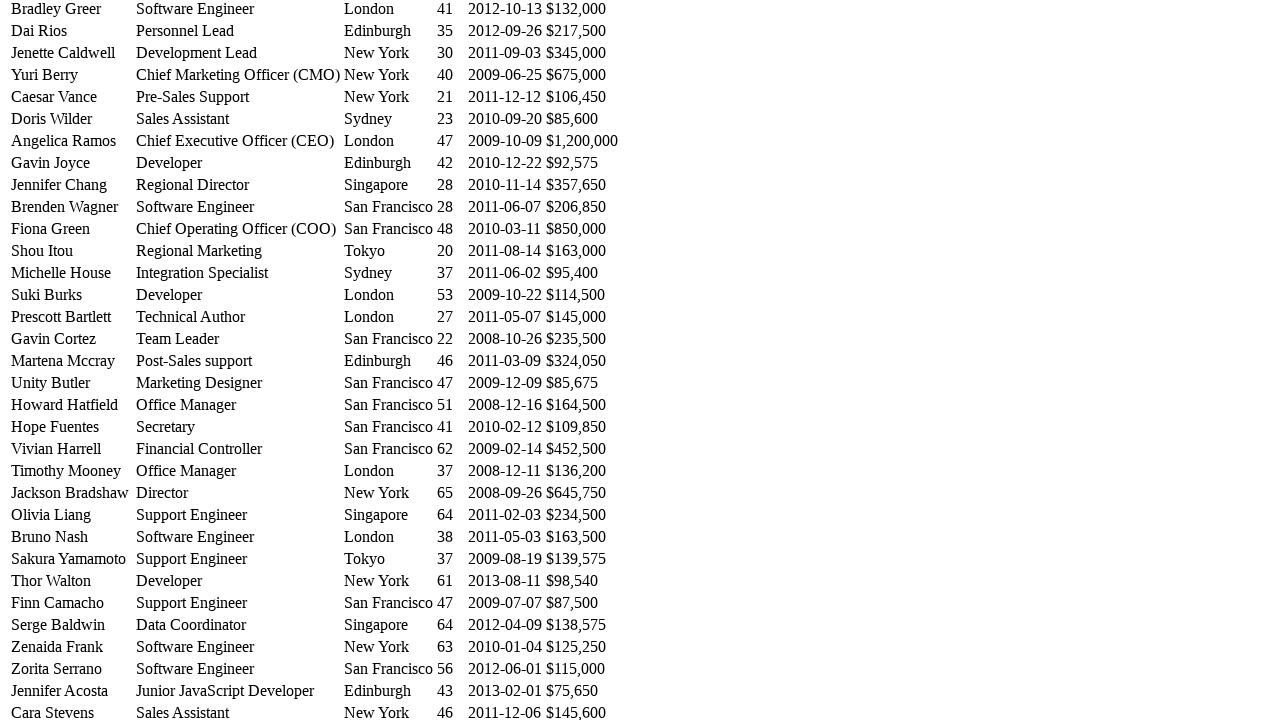

Located Name cell for row 43
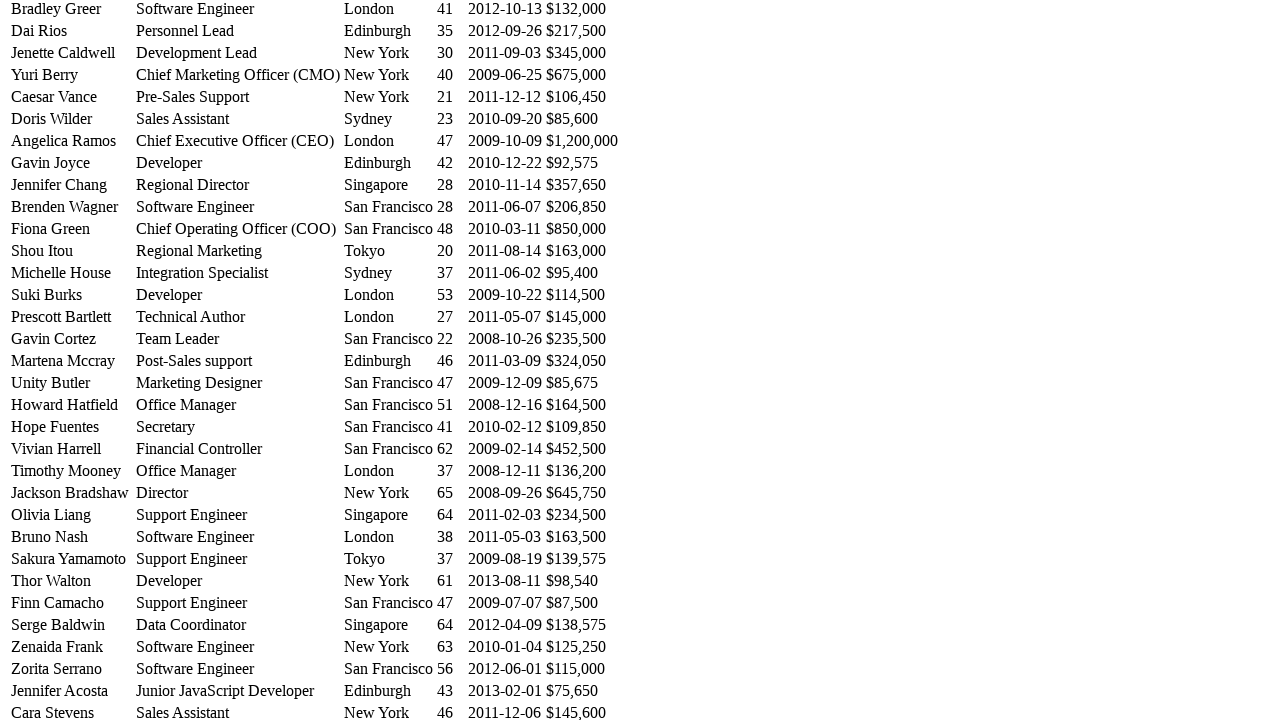

Scrolled row 43 into view
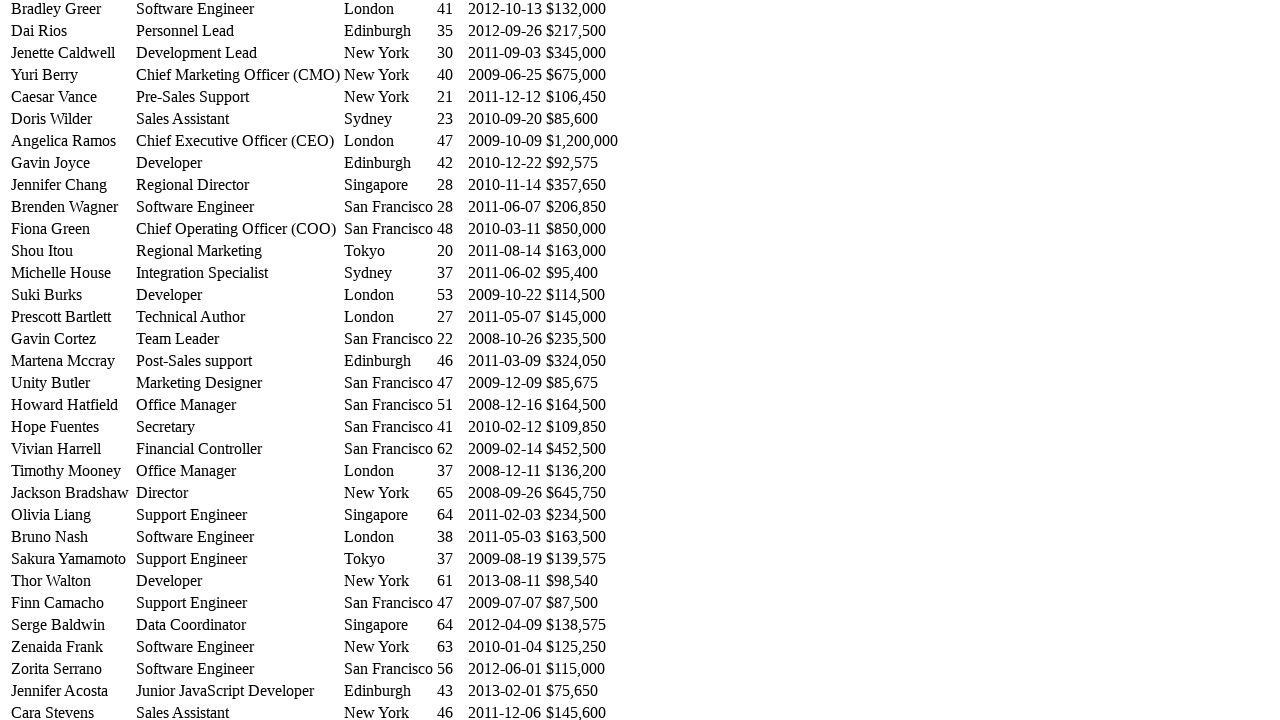

Retrieved text content from row 43: Software Engineer
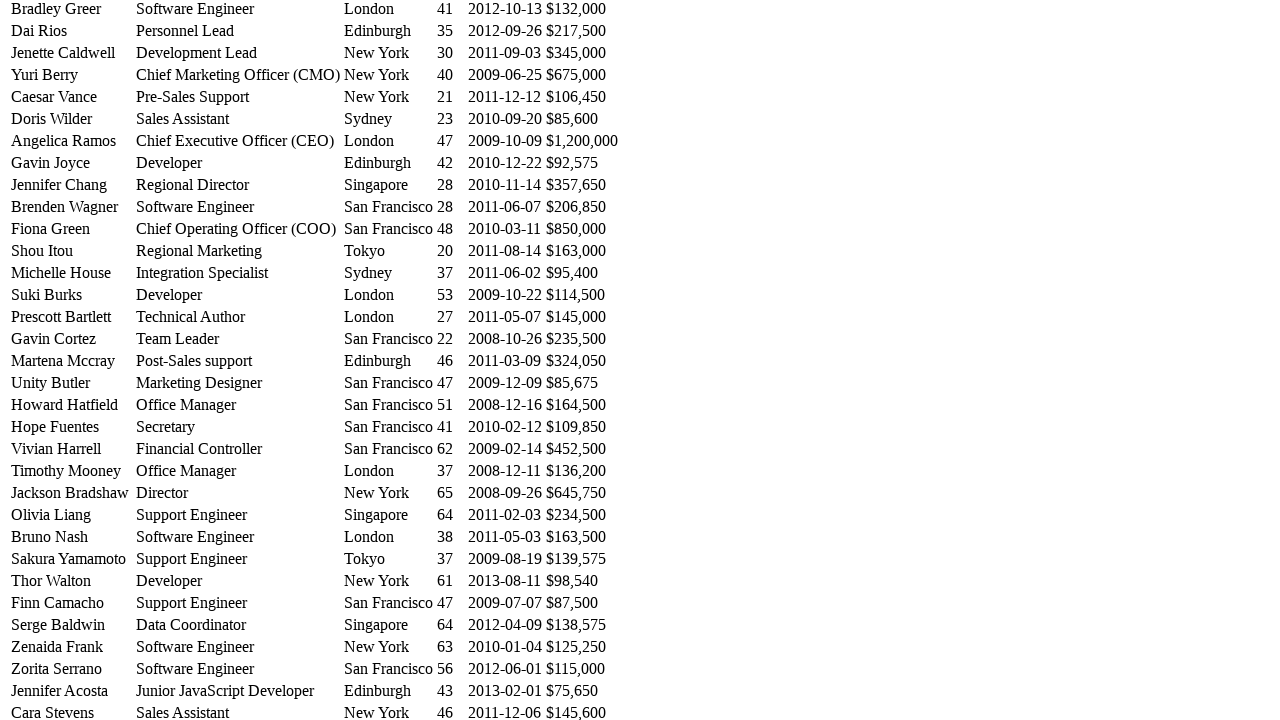

Located Name cell for row 44
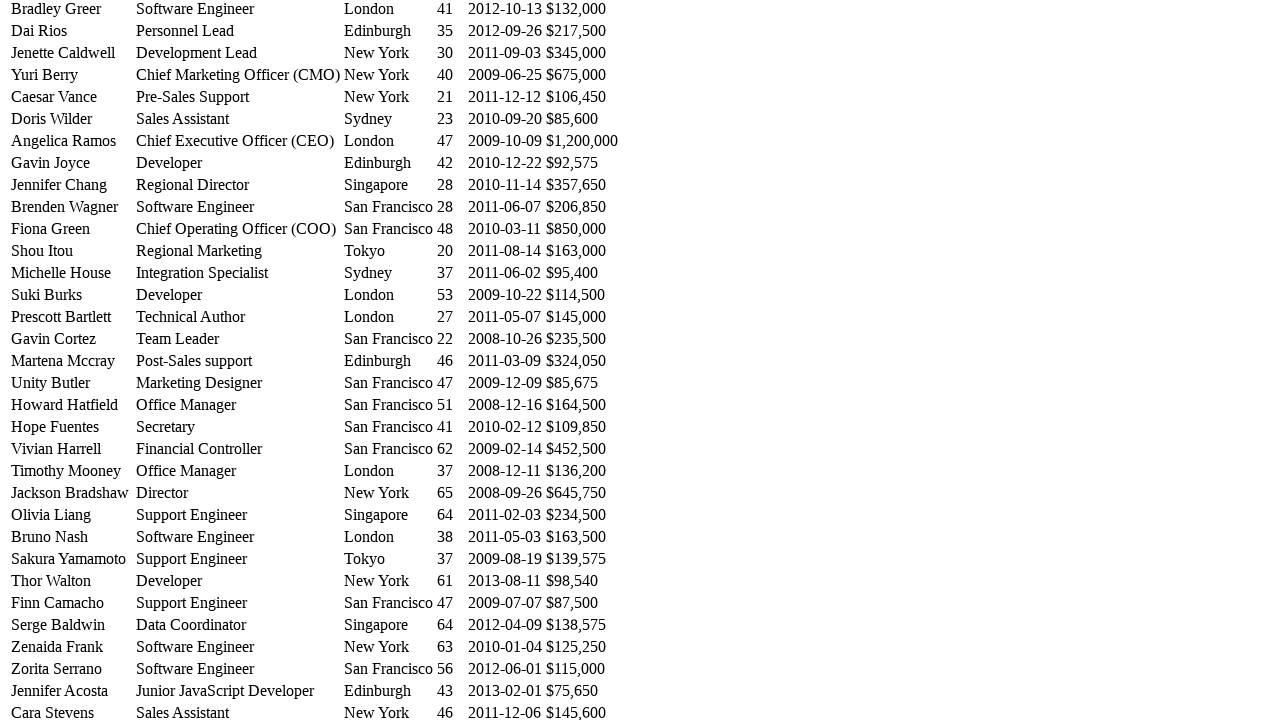

Scrolled row 44 into view
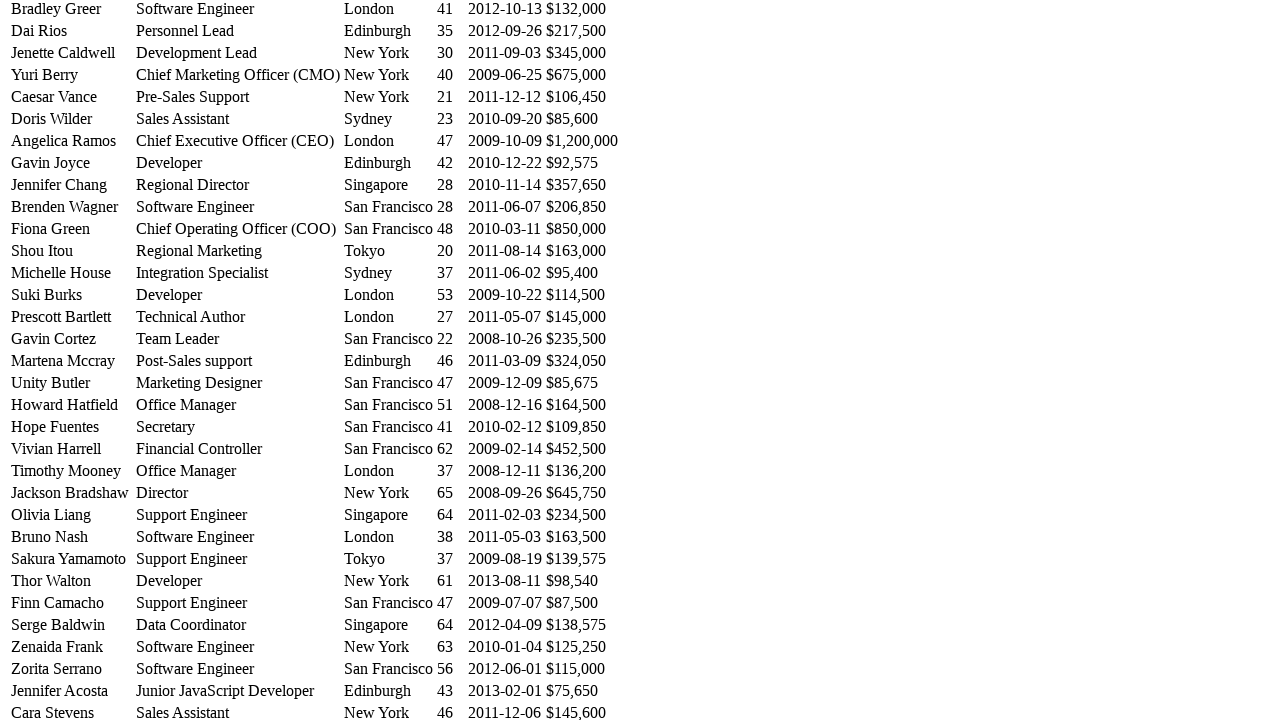

Retrieved text content from row 44: Support Engineer
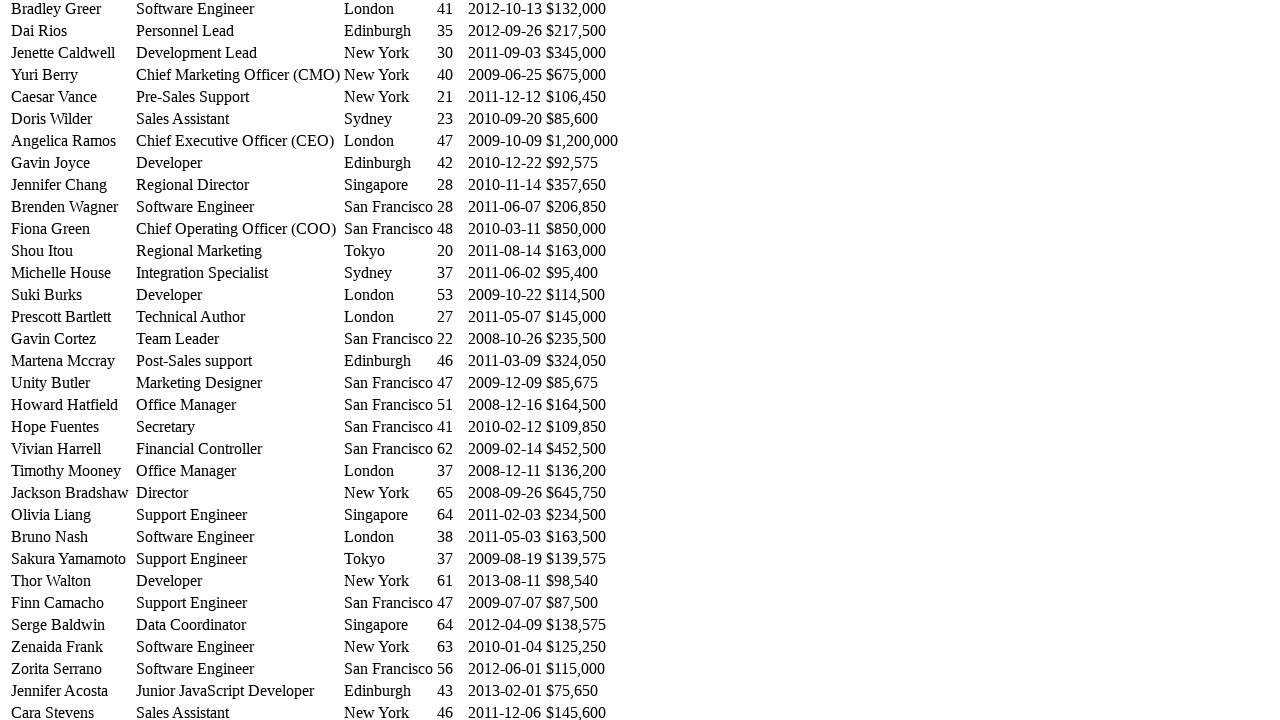

Located Name cell for row 45
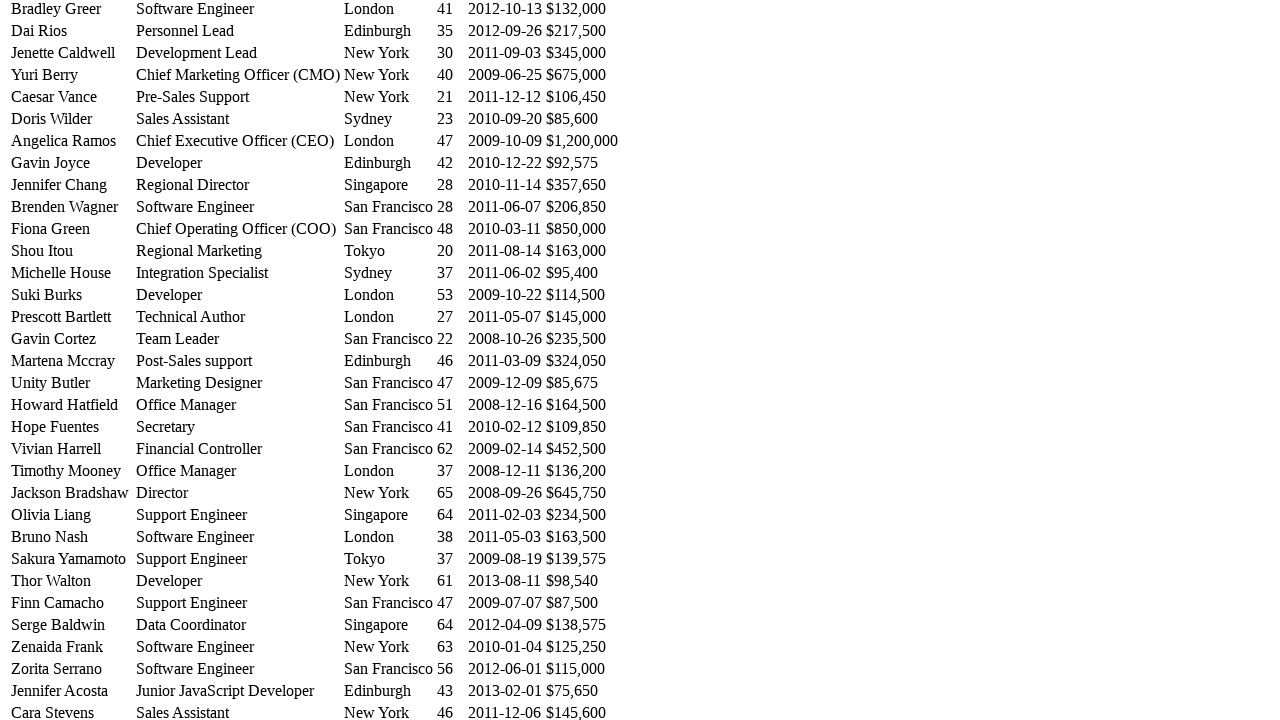

Scrolled row 45 into view
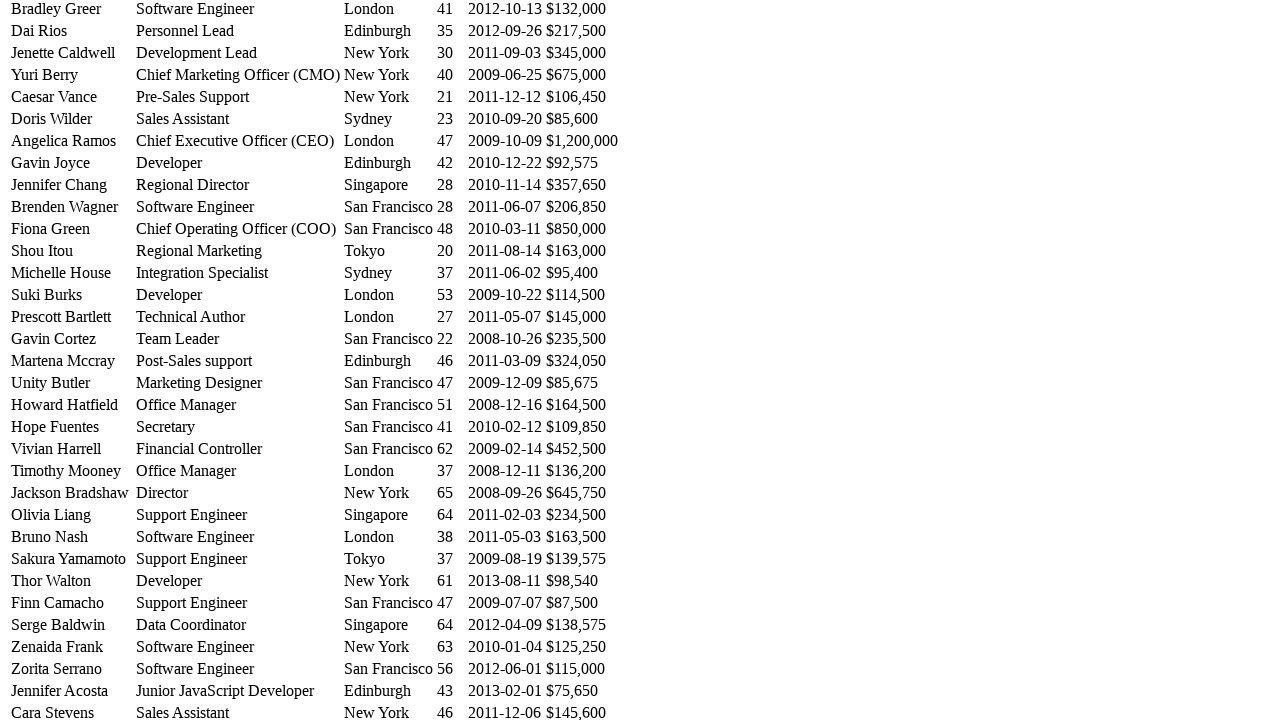

Retrieved text content from row 45: Developer
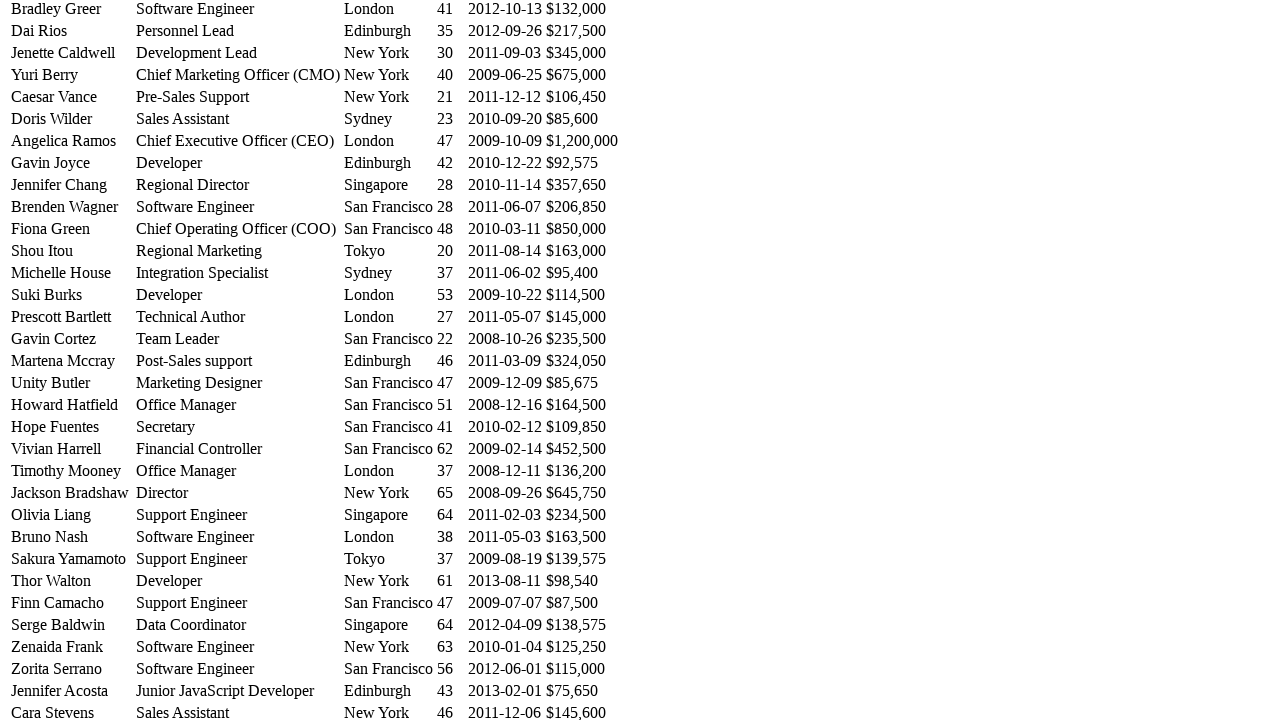

Located Name cell for row 46
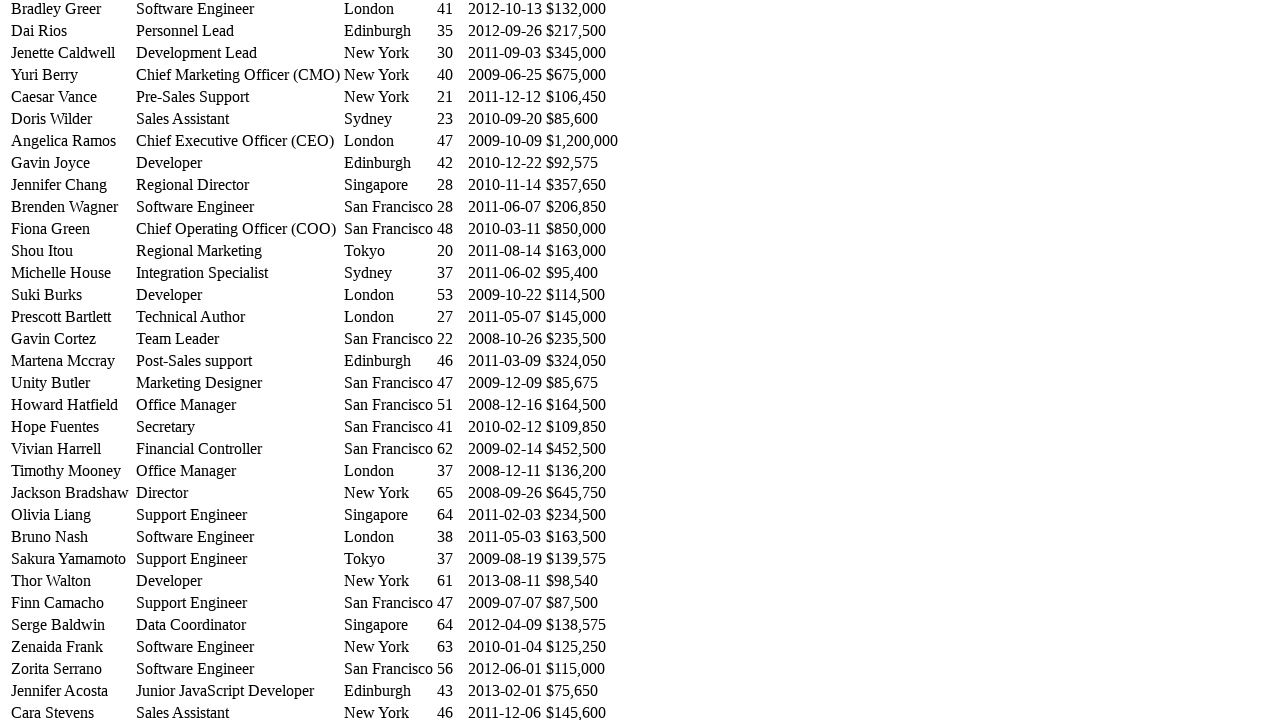

Scrolled row 46 into view
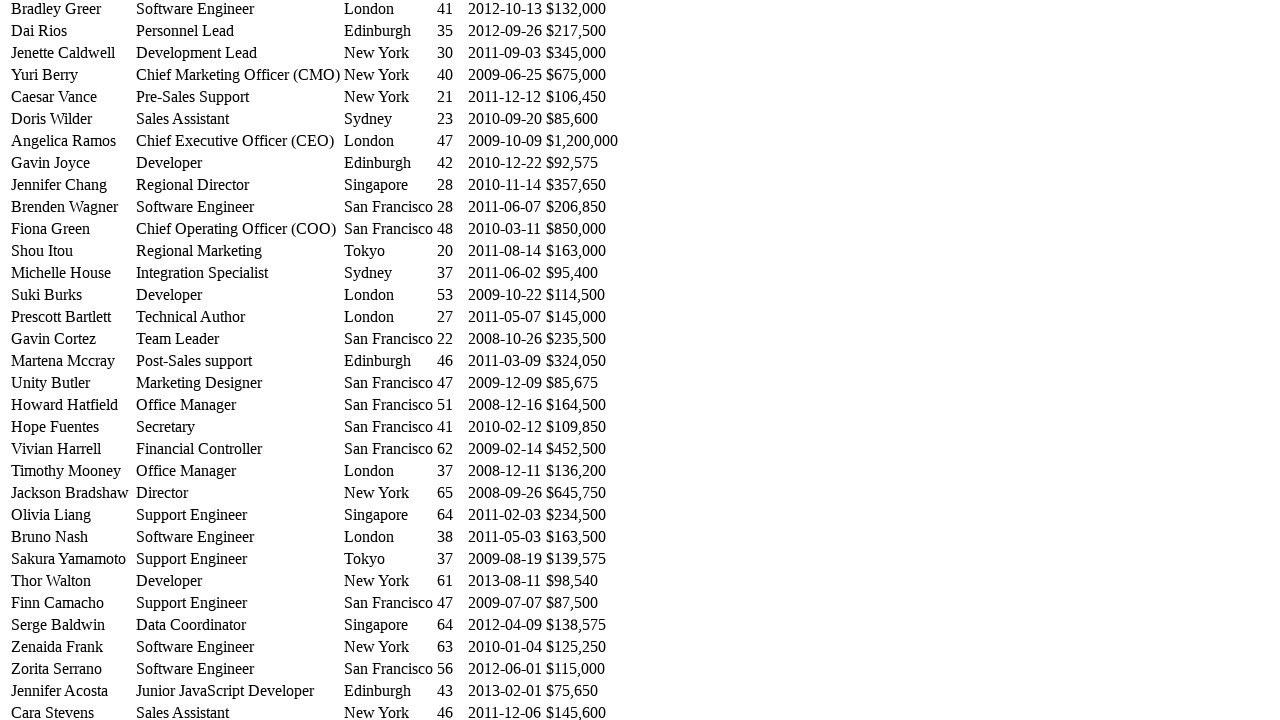

Retrieved text content from row 46: Support Engineer
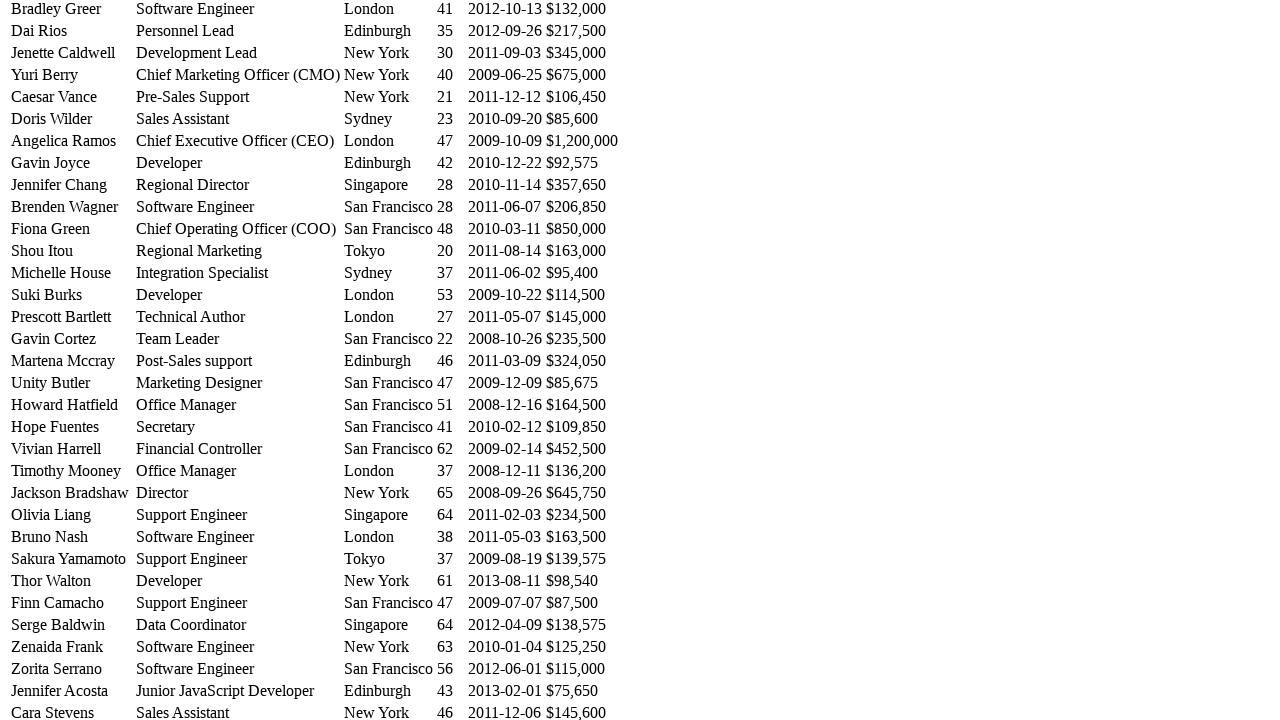

Located Name cell for row 47
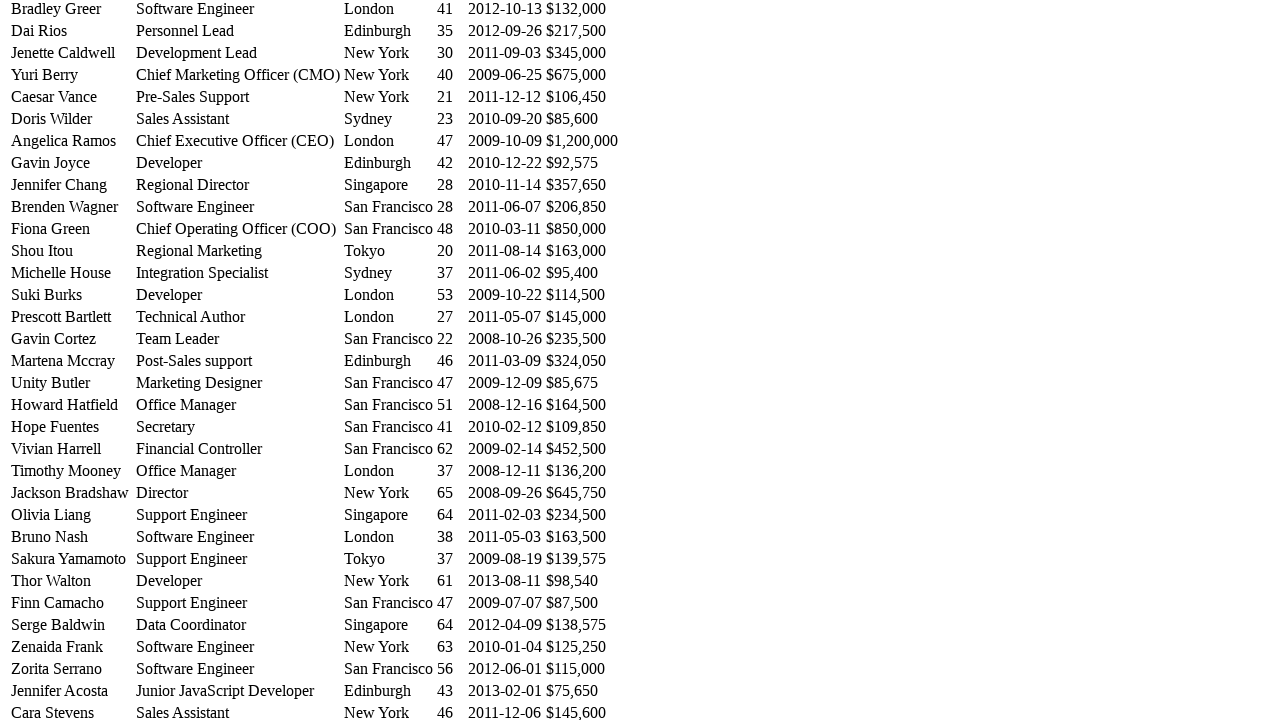

Scrolled row 47 into view
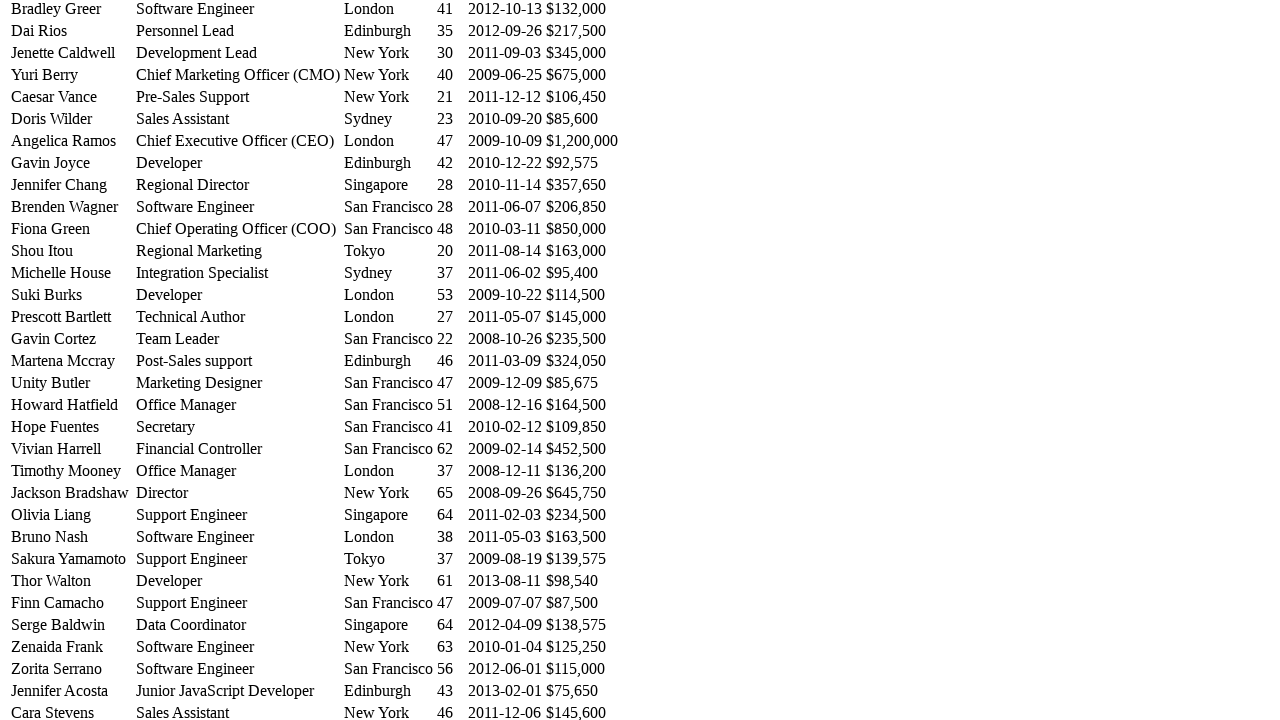

Retrieved text content from row 47: Data Coordinator
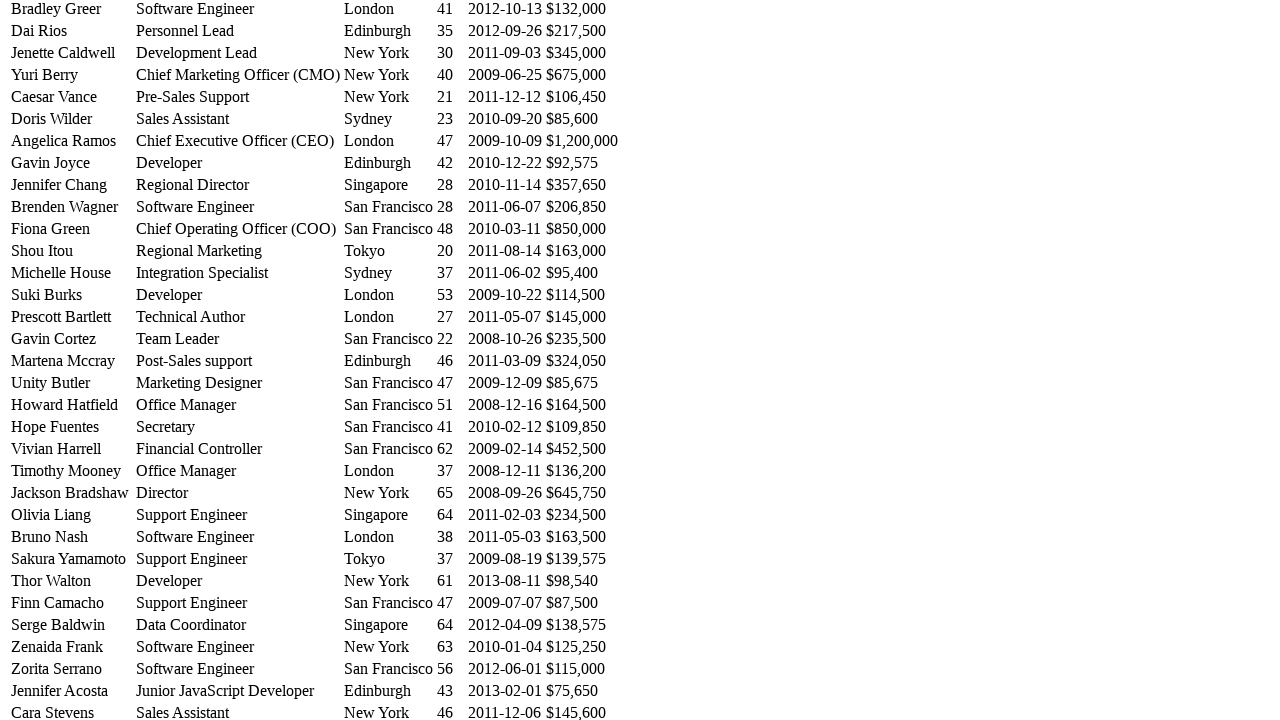

Located Name cell for row 48
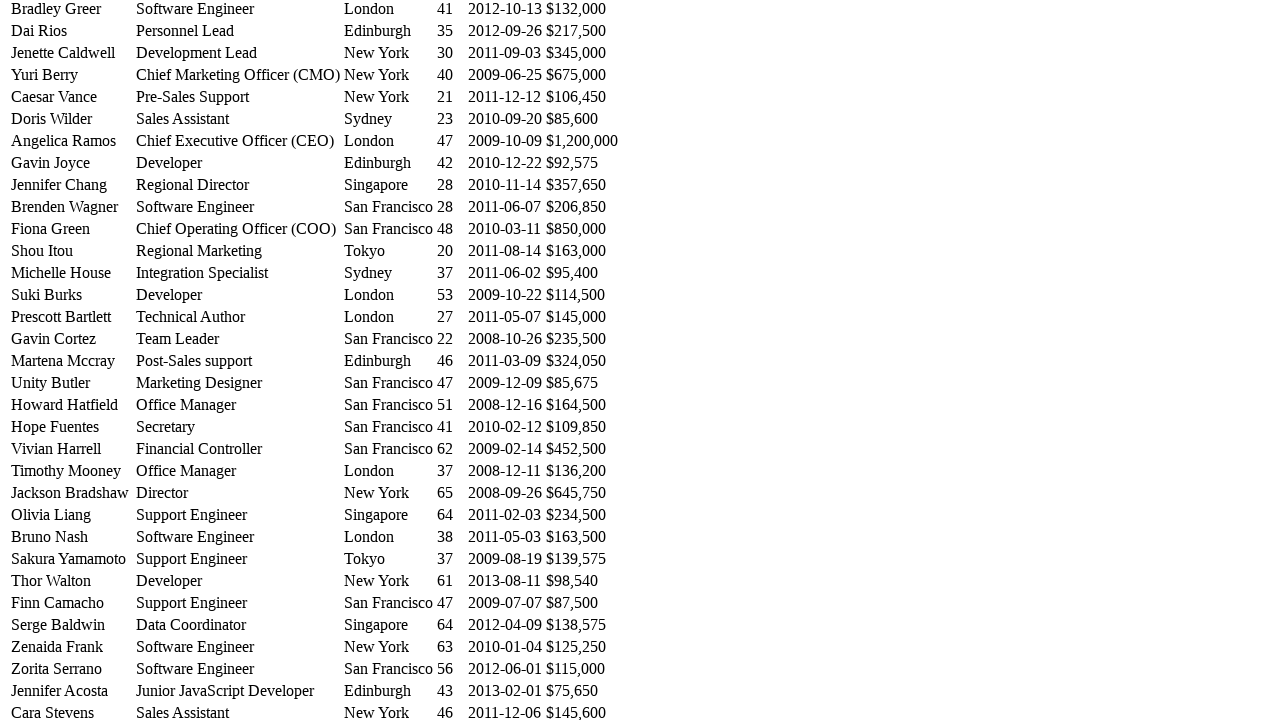

Scrolled row 48 into view
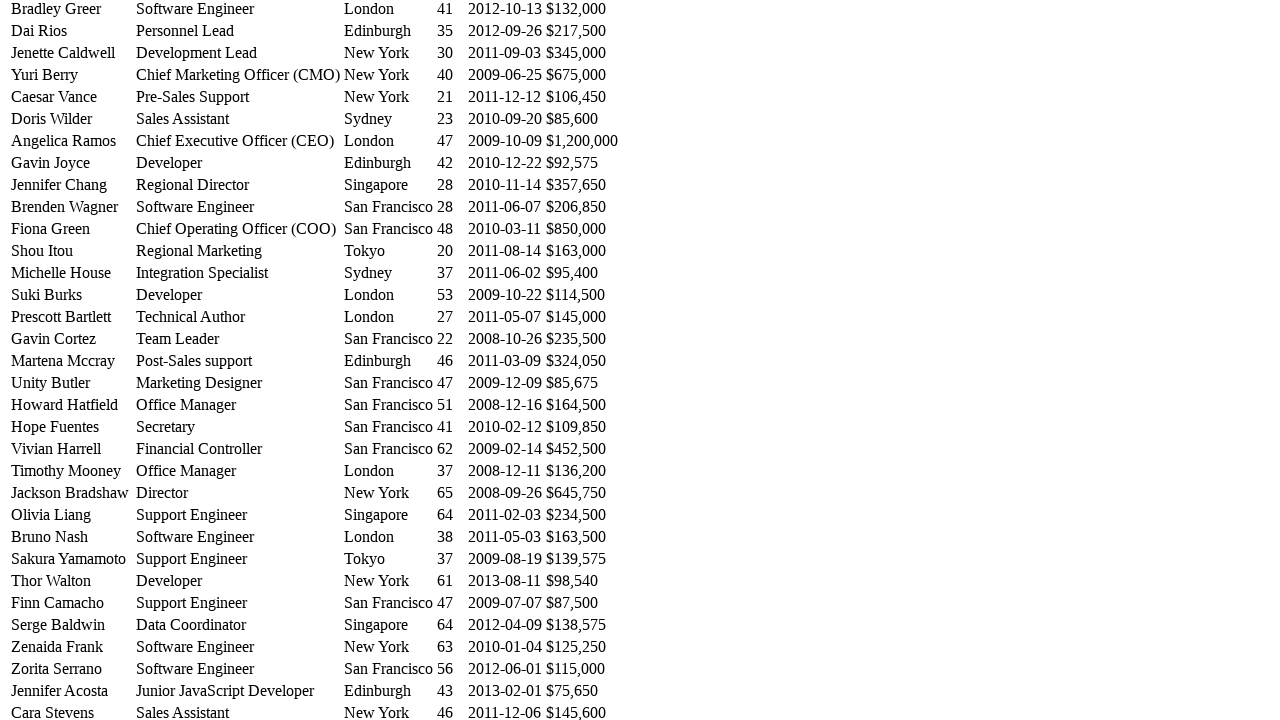

Retrieved text content from row 48: Software Engineer
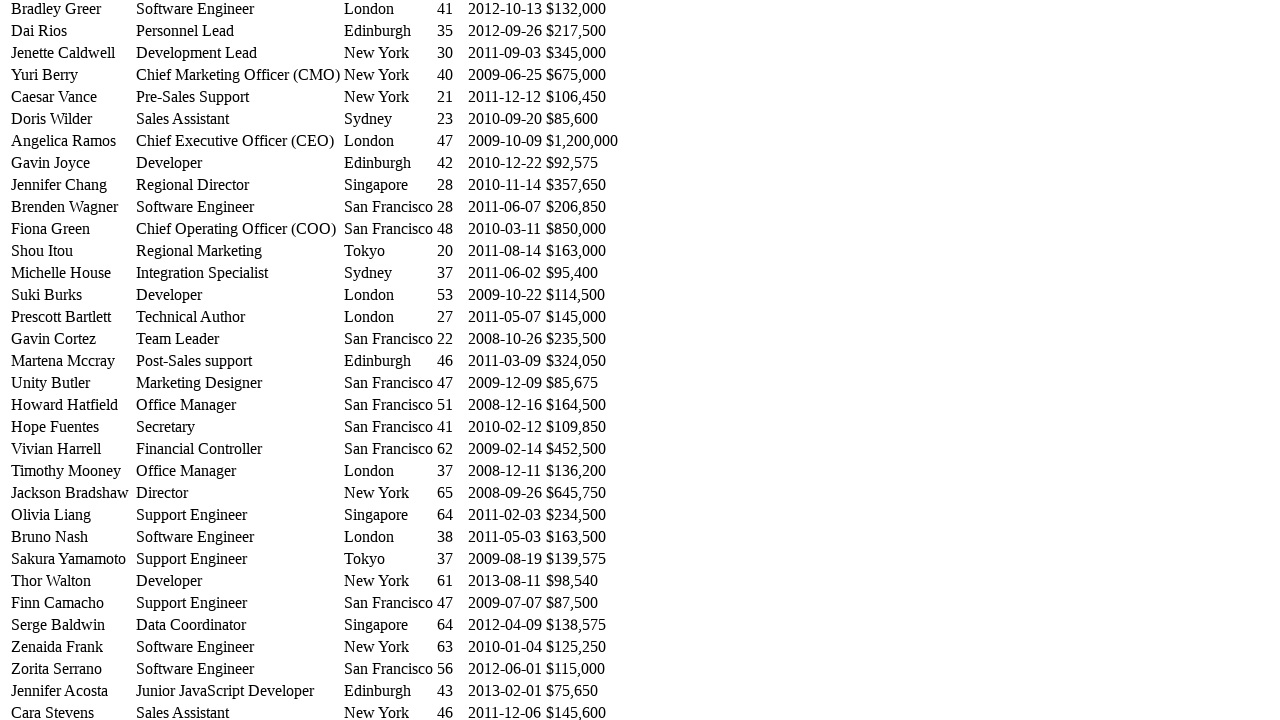

Located Name cell for row 49
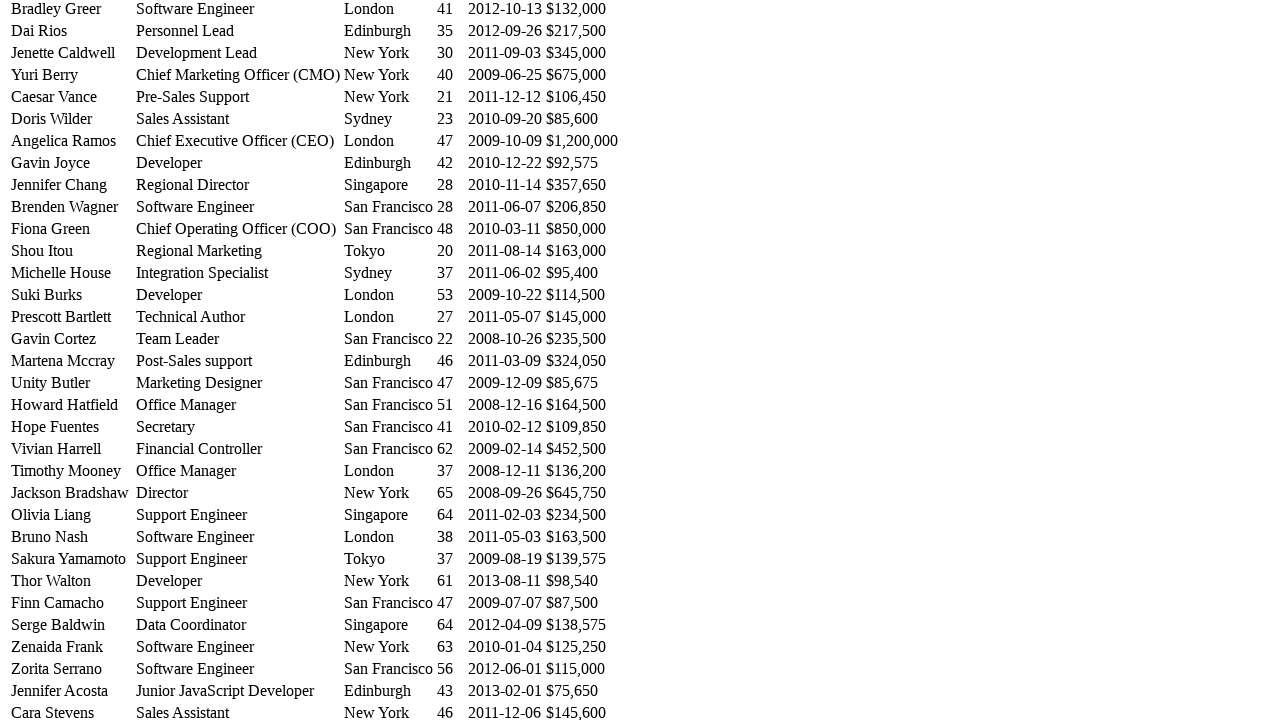

Scrolled row 49 into view
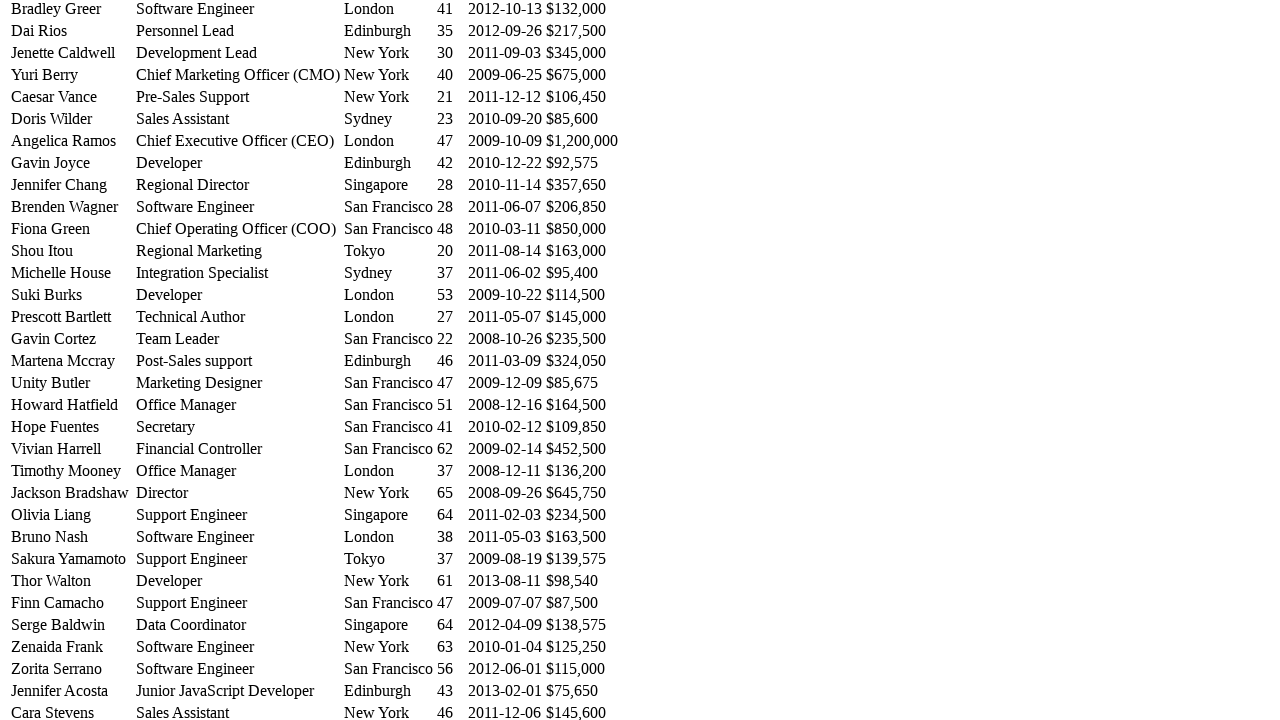

Retrieved text content from row 49: Software Engineer
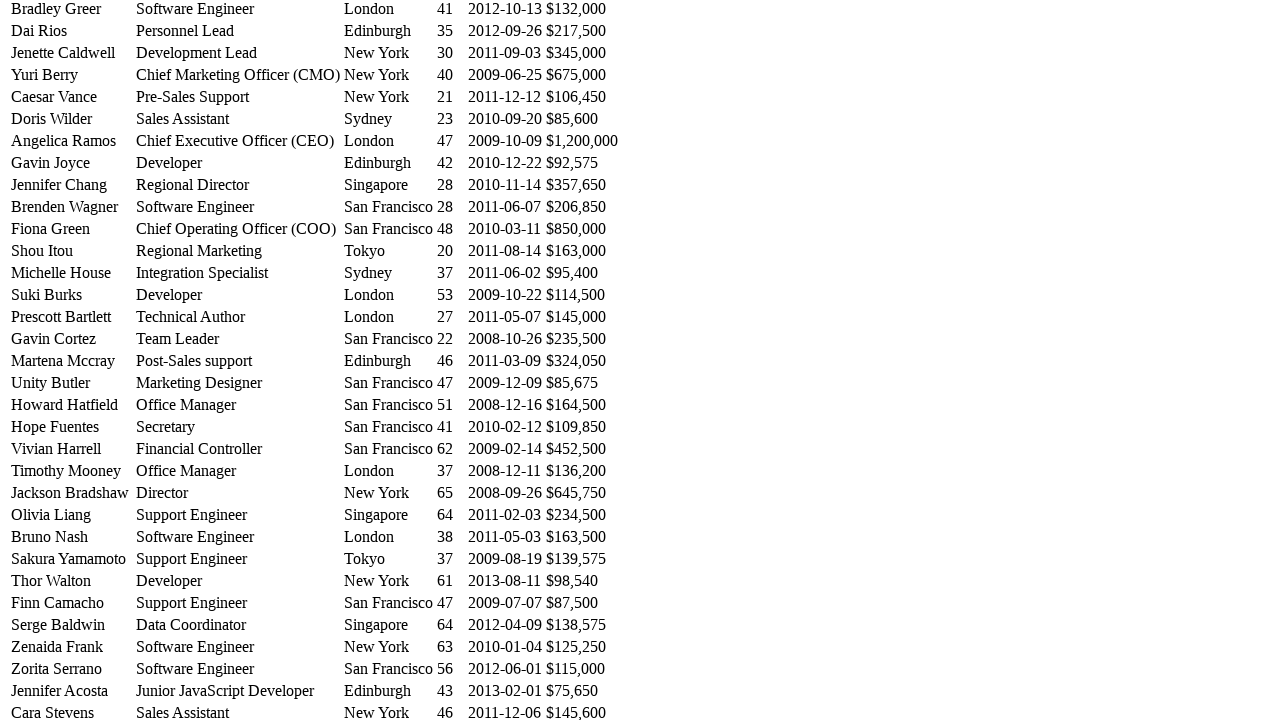

Located Name cell for row 50
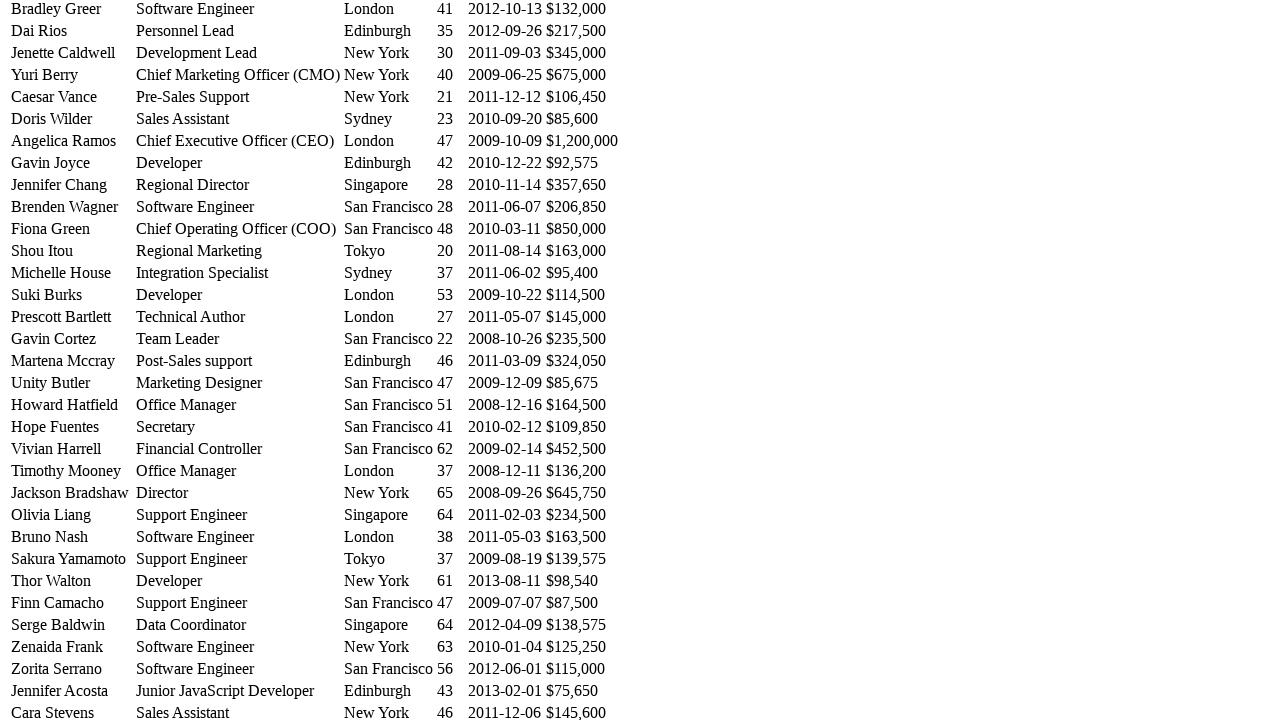

Scrolled row 50 into view
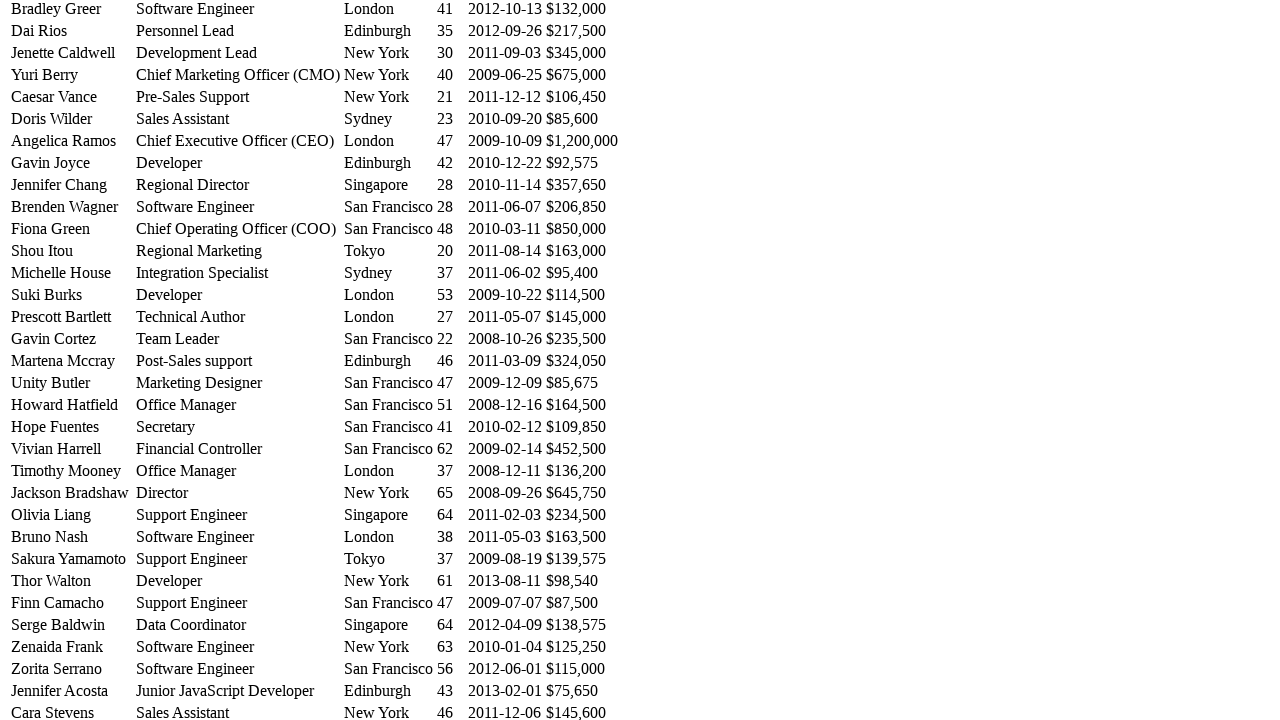

Retrieved text content from row 50: Junior JavaScript Developer
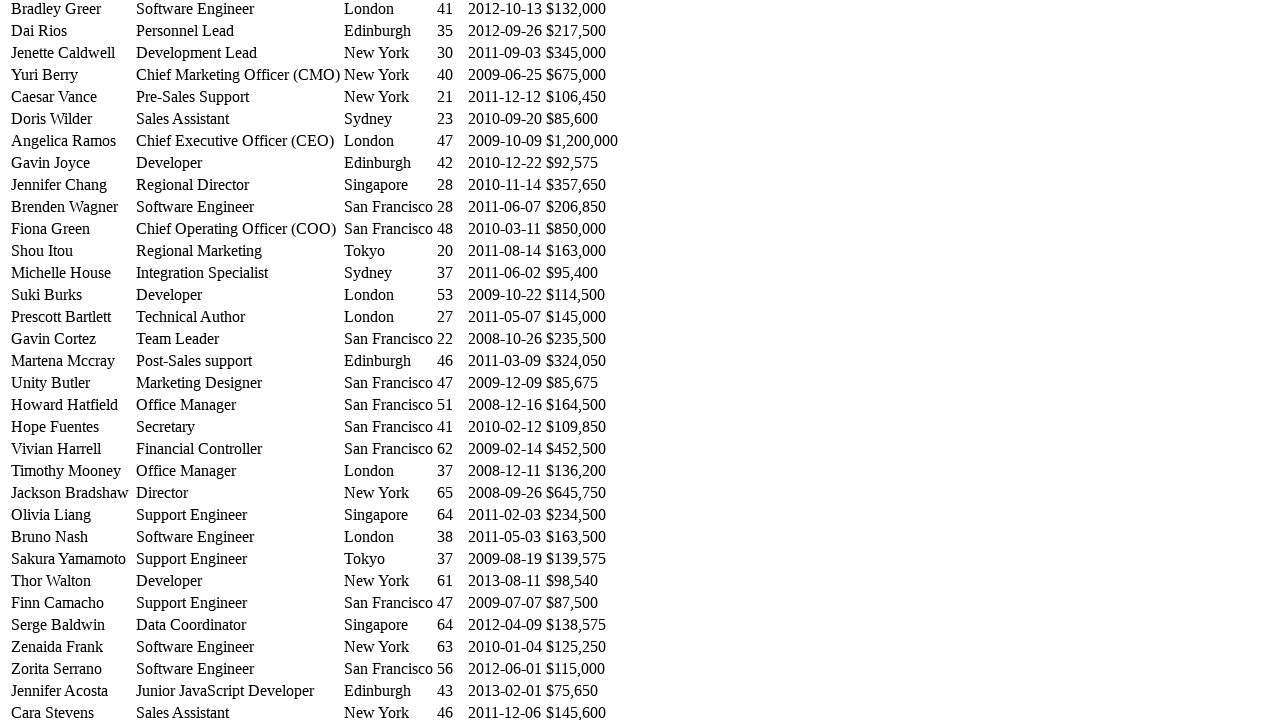

Located Name cell for row 51
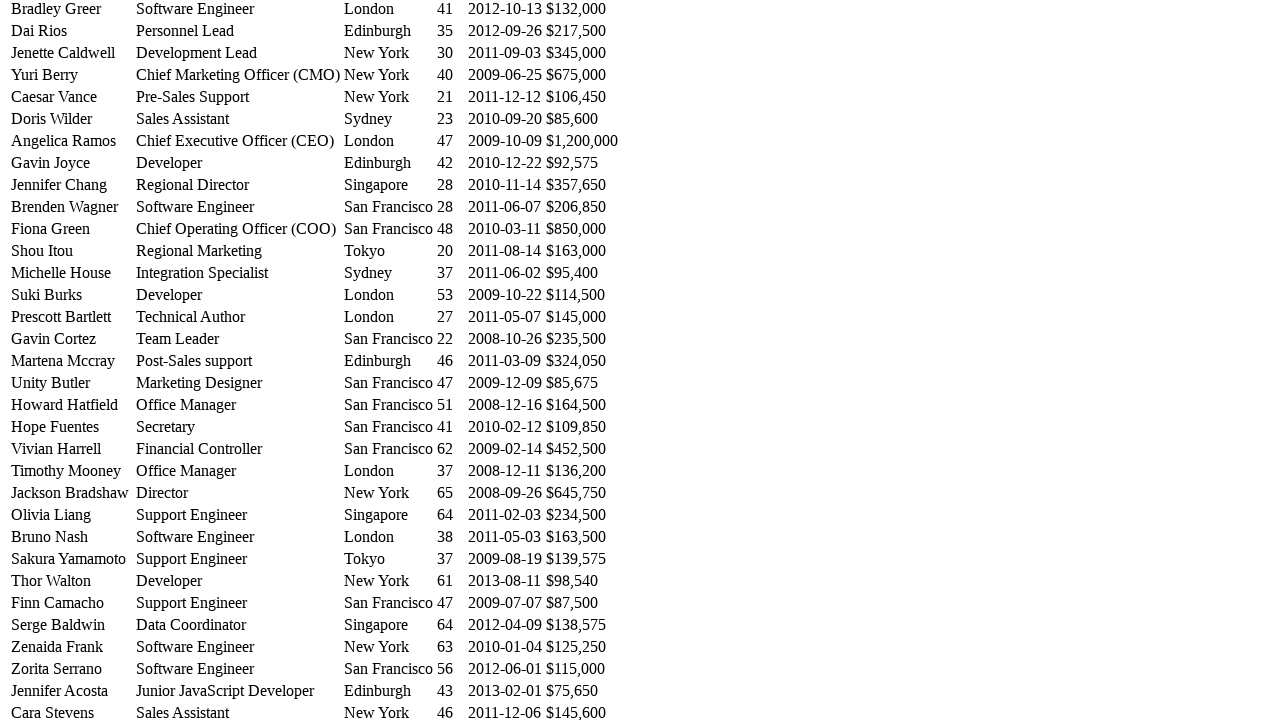

Scrolled row 51 into view
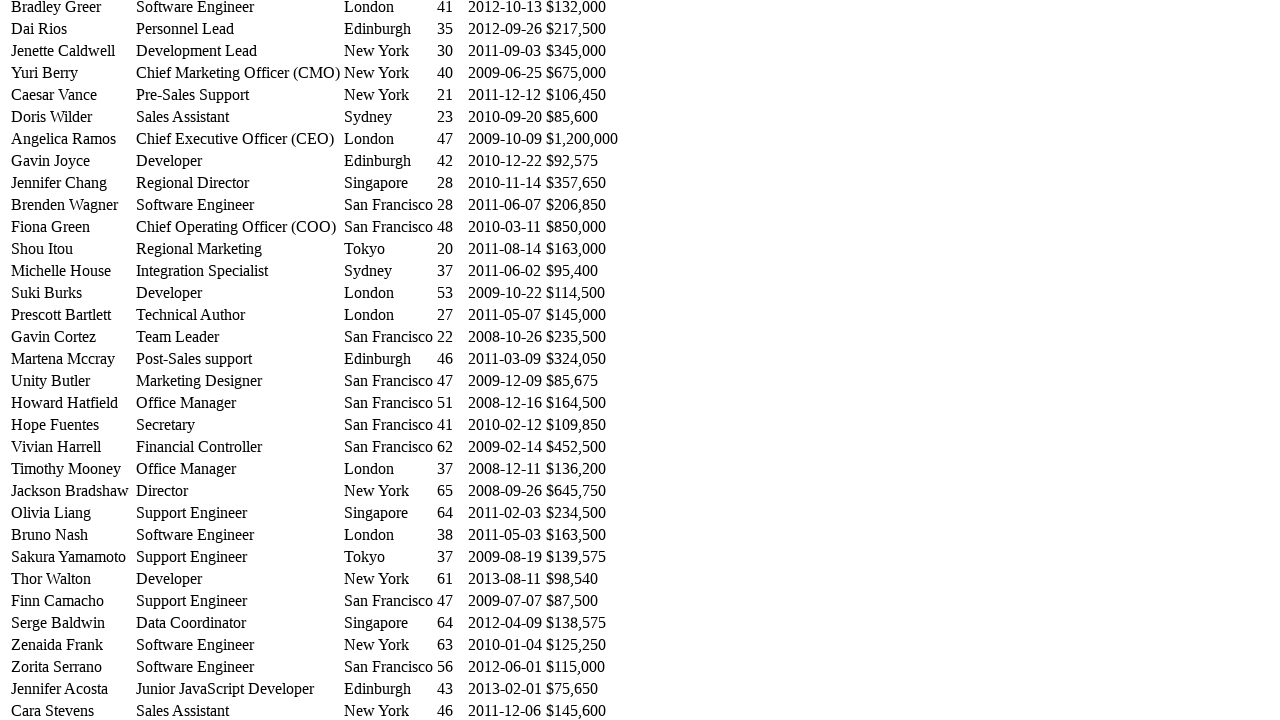

Retrieved text content from row 51: Sales Assistant
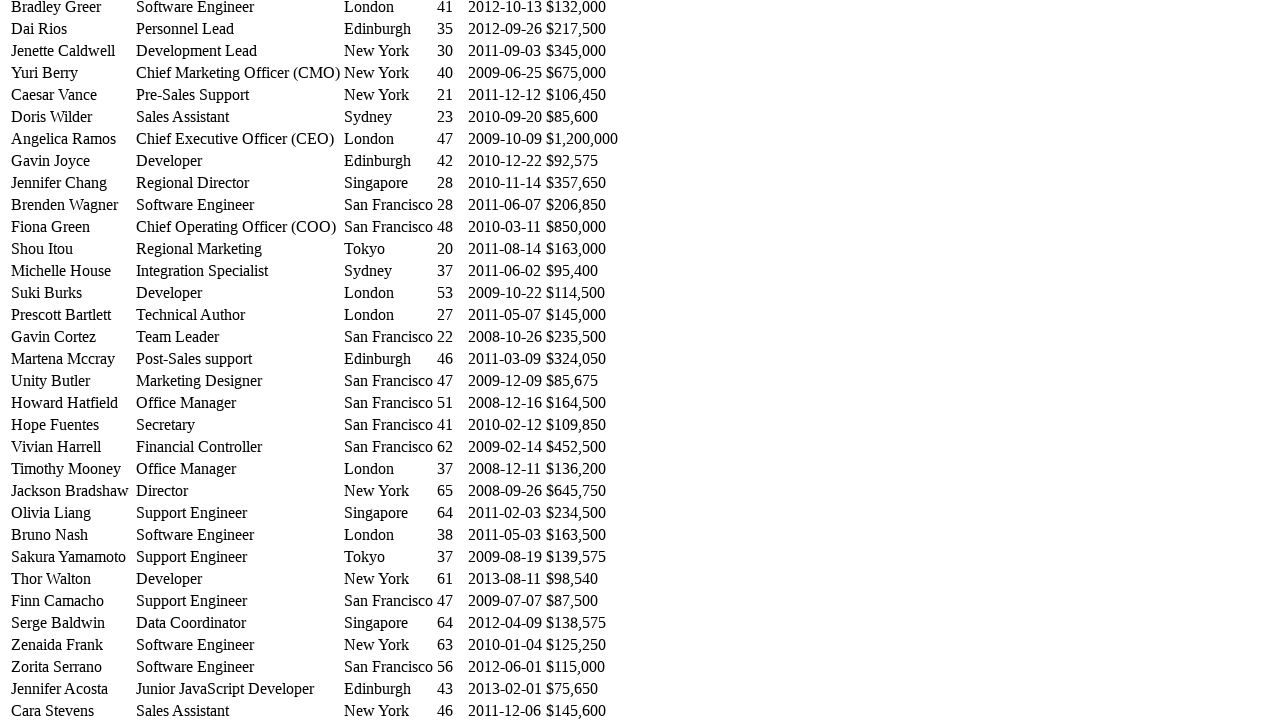

Located Name cell for row 52
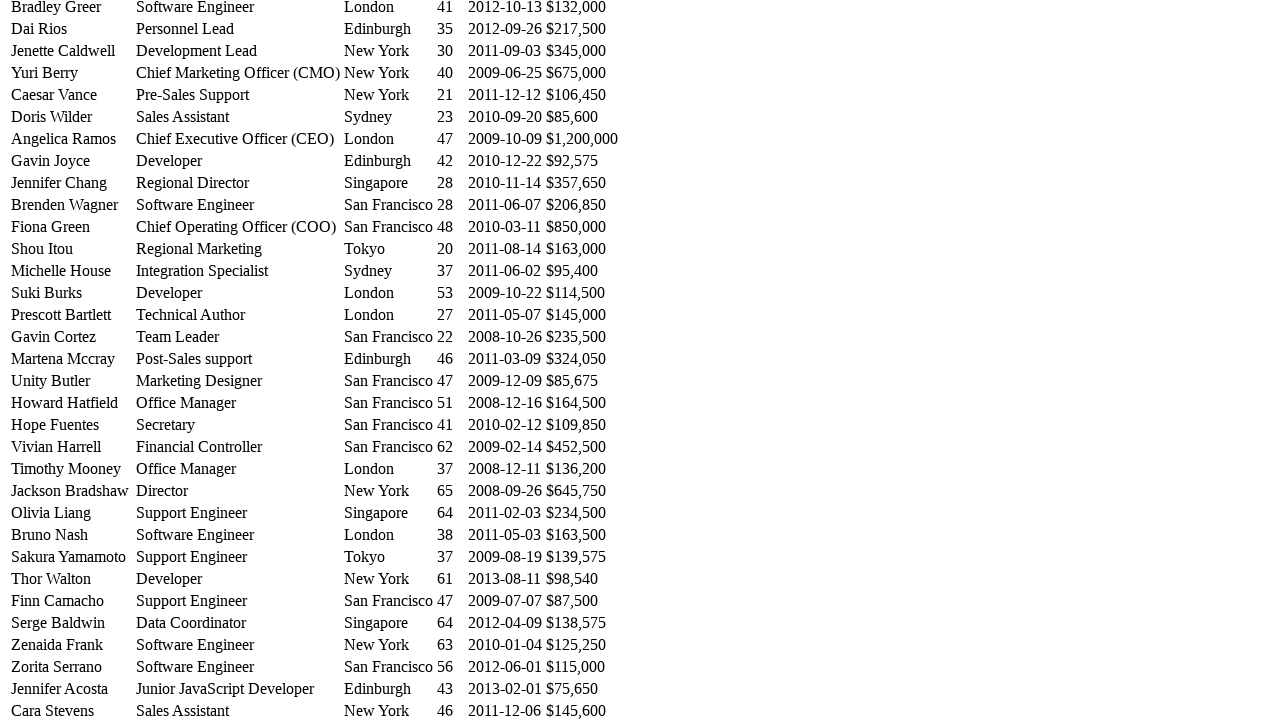

Scrolled row 52 into view
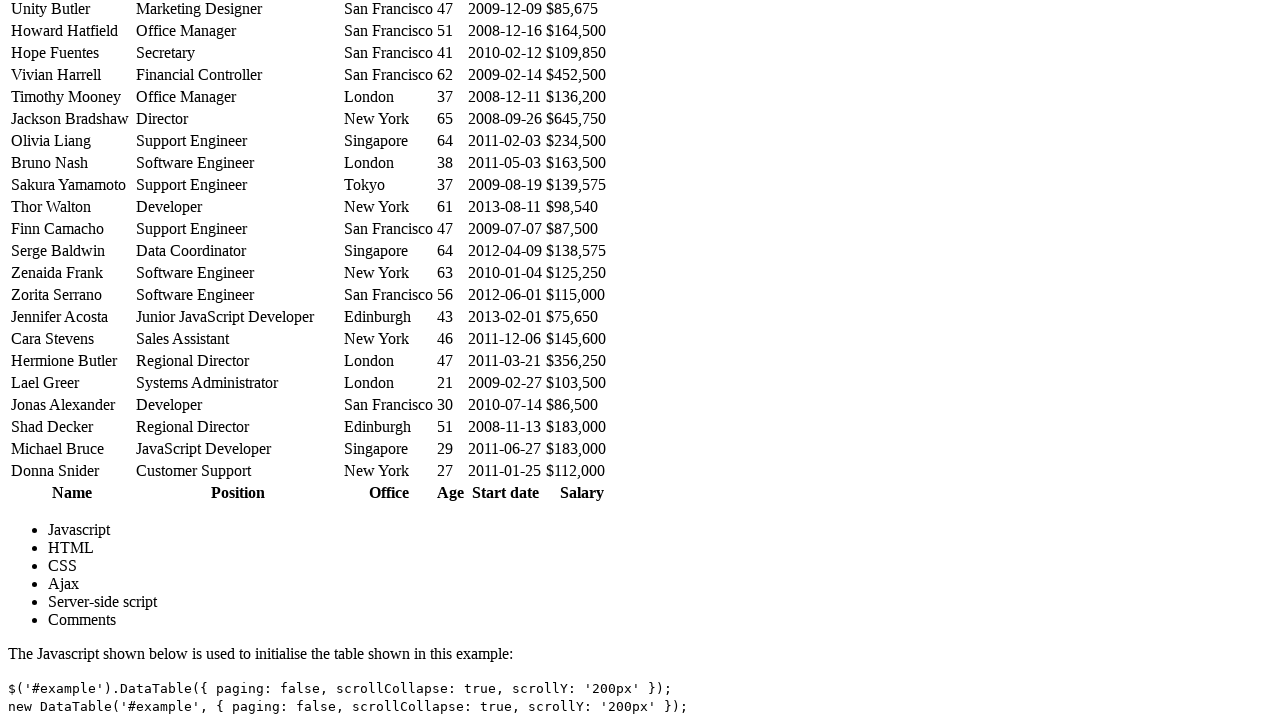

Retrieved text content from row 52: Regional Director
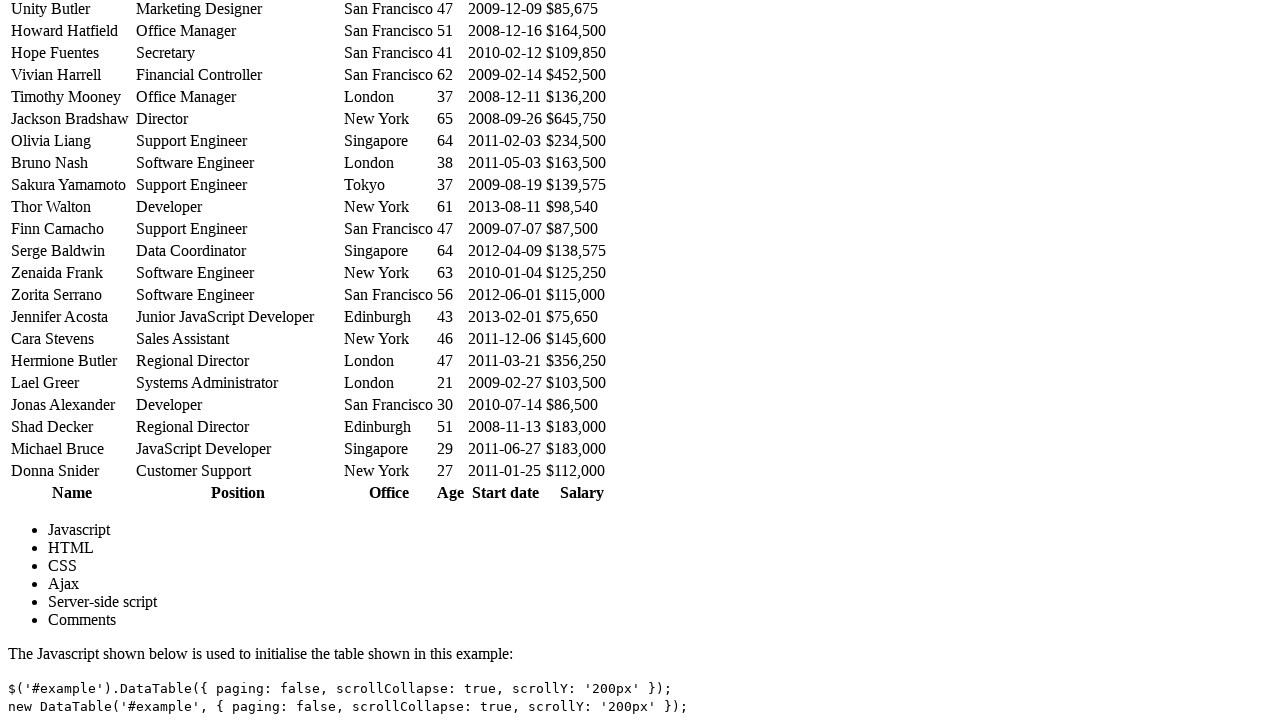

Located Name cell for row 53
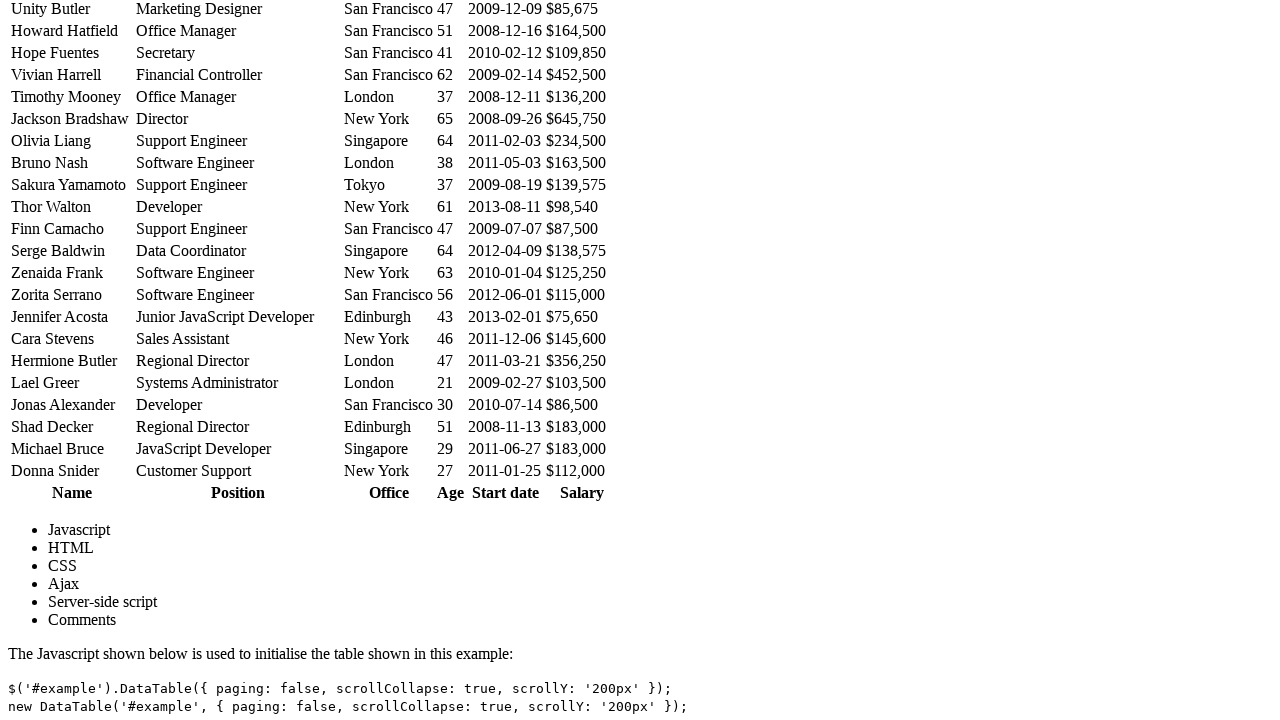

Scrolled row 53 into view
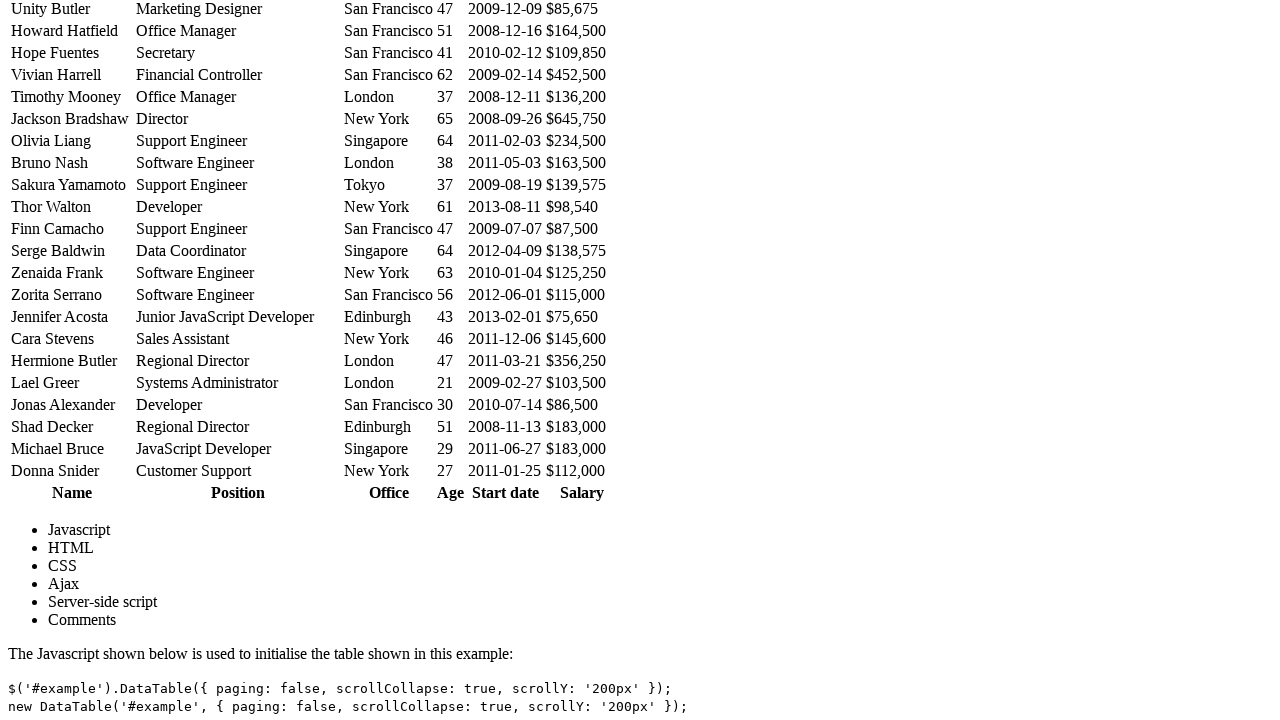

Retrieved text content from row 53: Systems Administrator
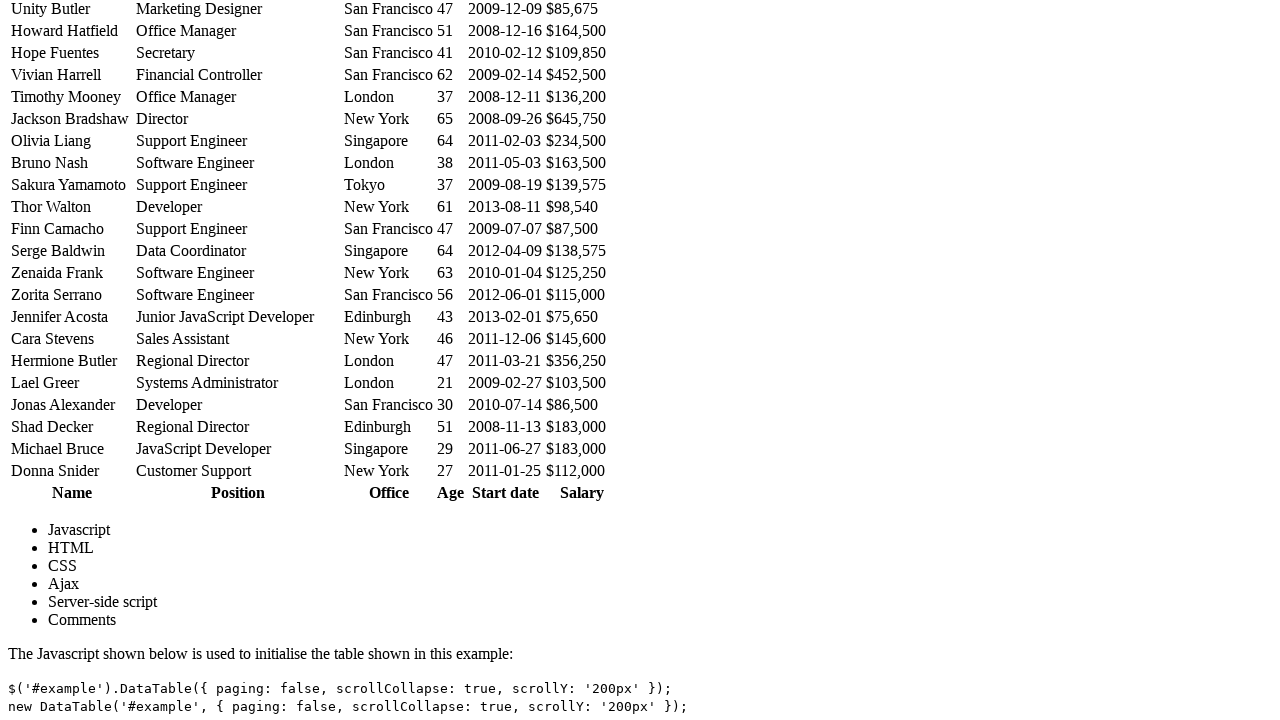

Located Name cell for row 54
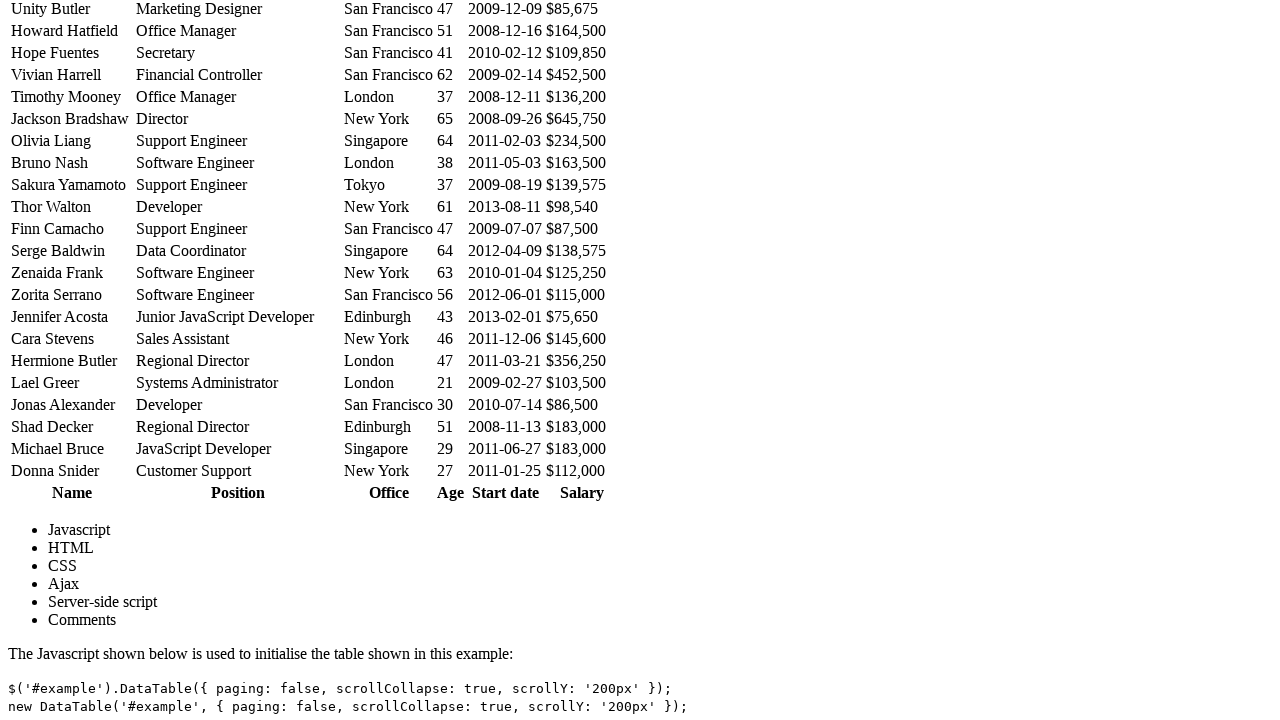

Scrolled row 54 into view
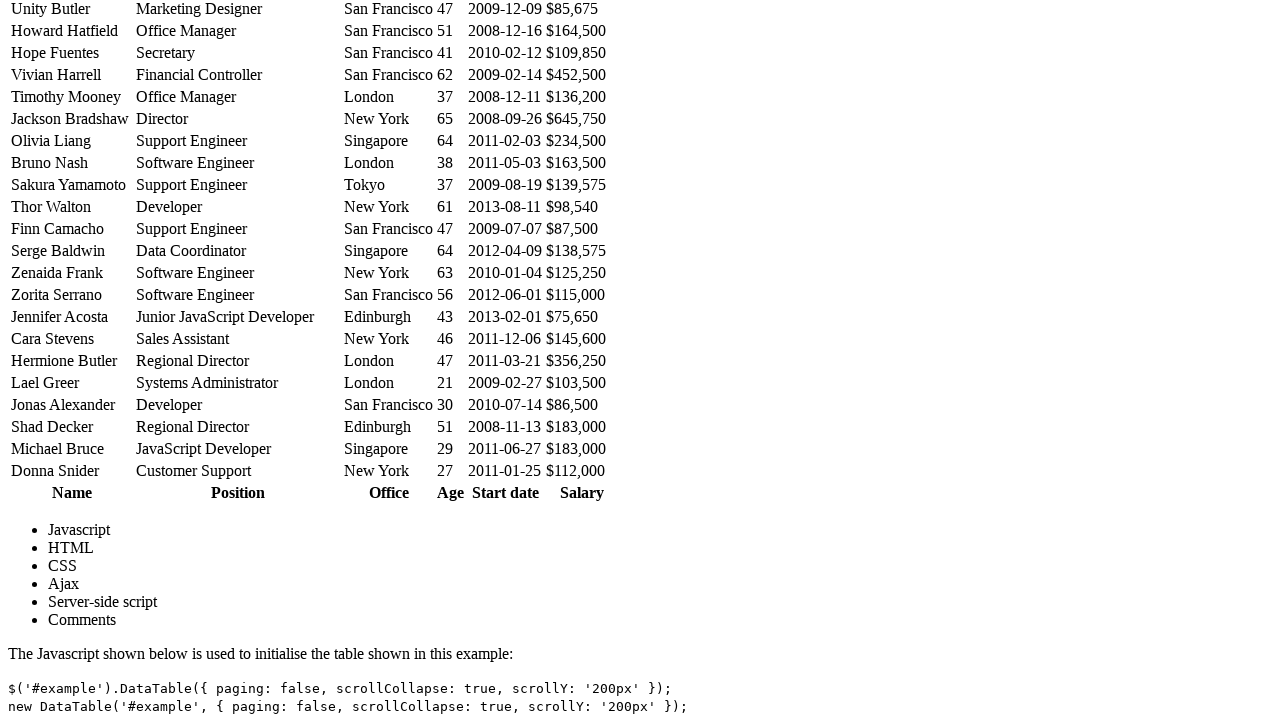

Retrieved text content from row 54: Developer
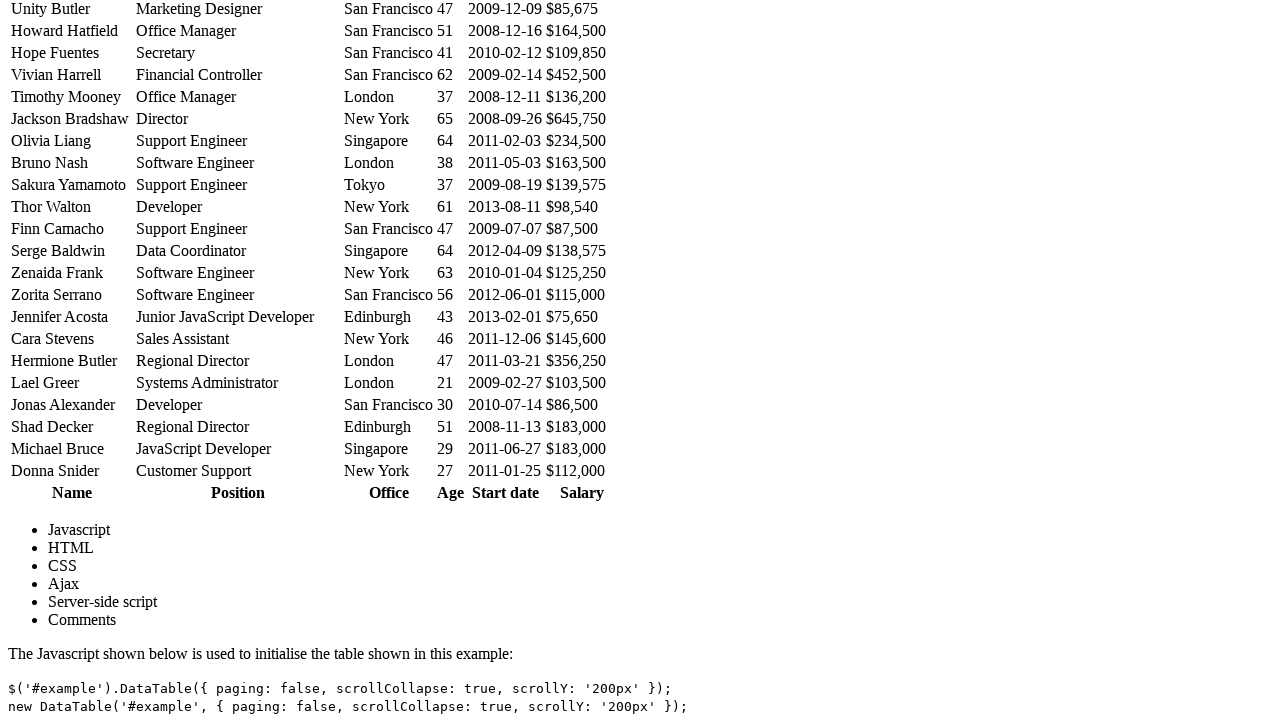

Located Name cell for row 55
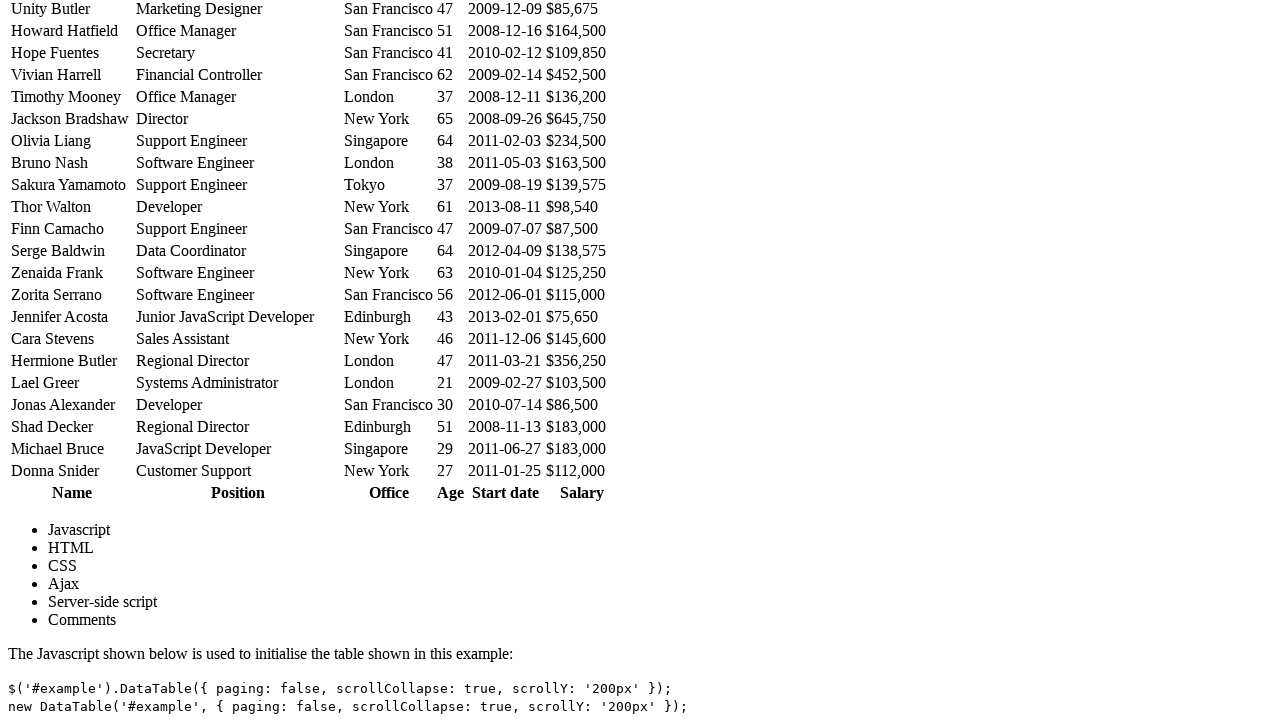

Scrolled row 55 into view
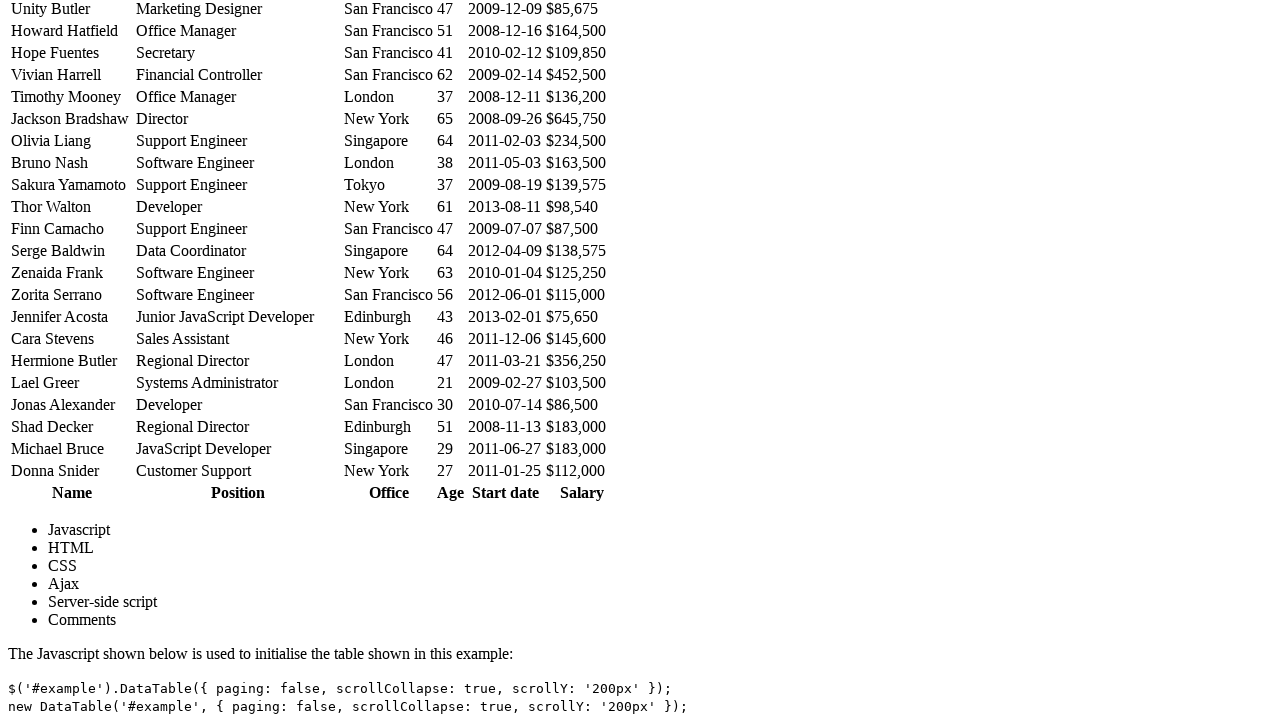

Retrieved text content from row 55: Regional Director
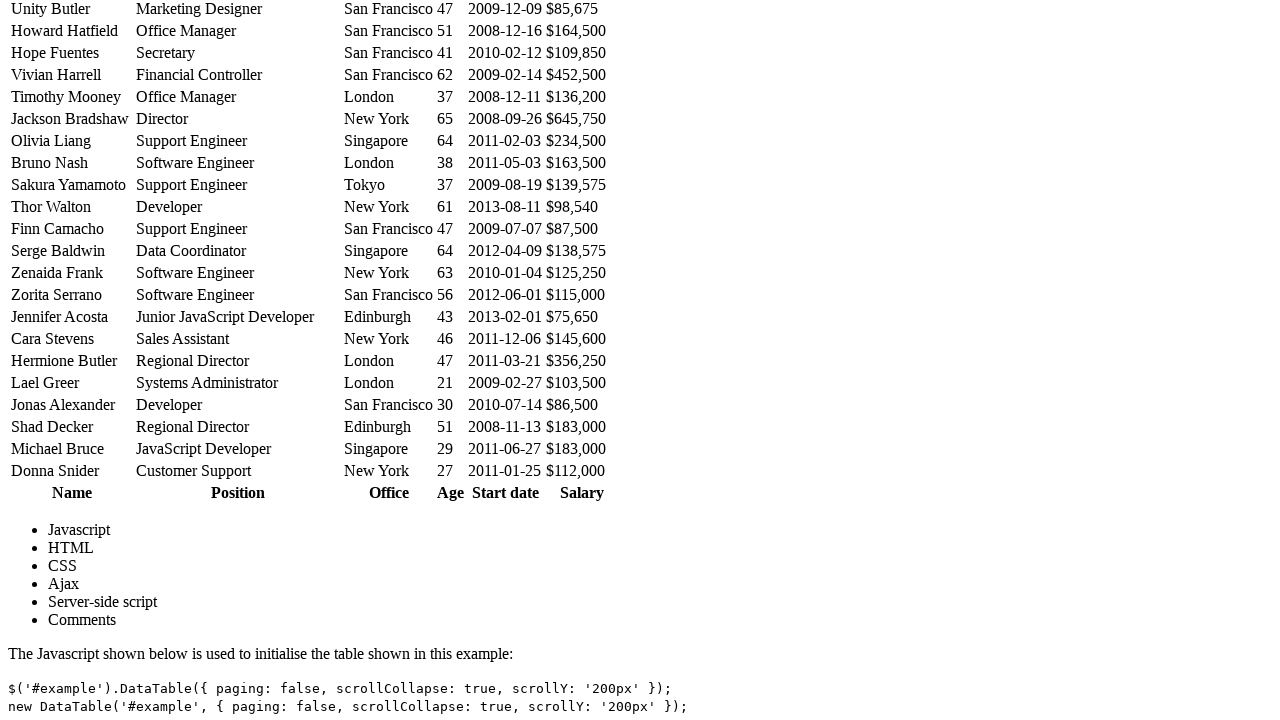

Located Name cell for row 56
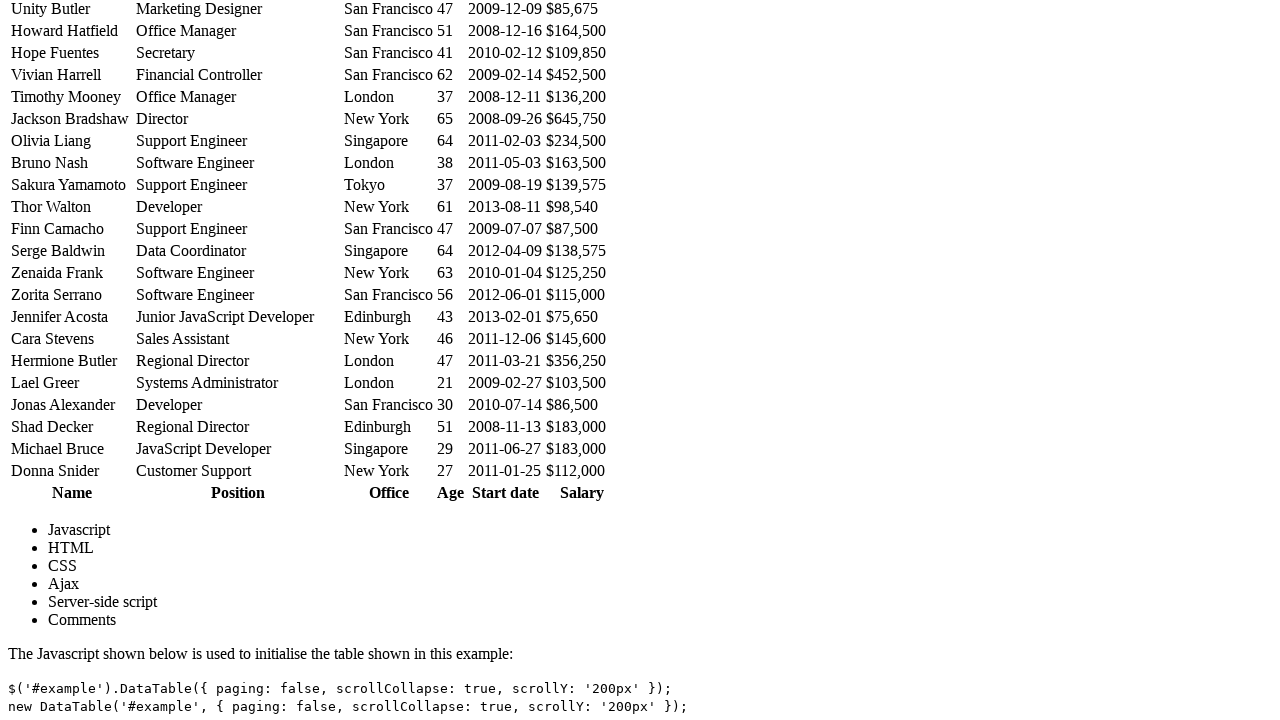

Scrolled row 56 into view
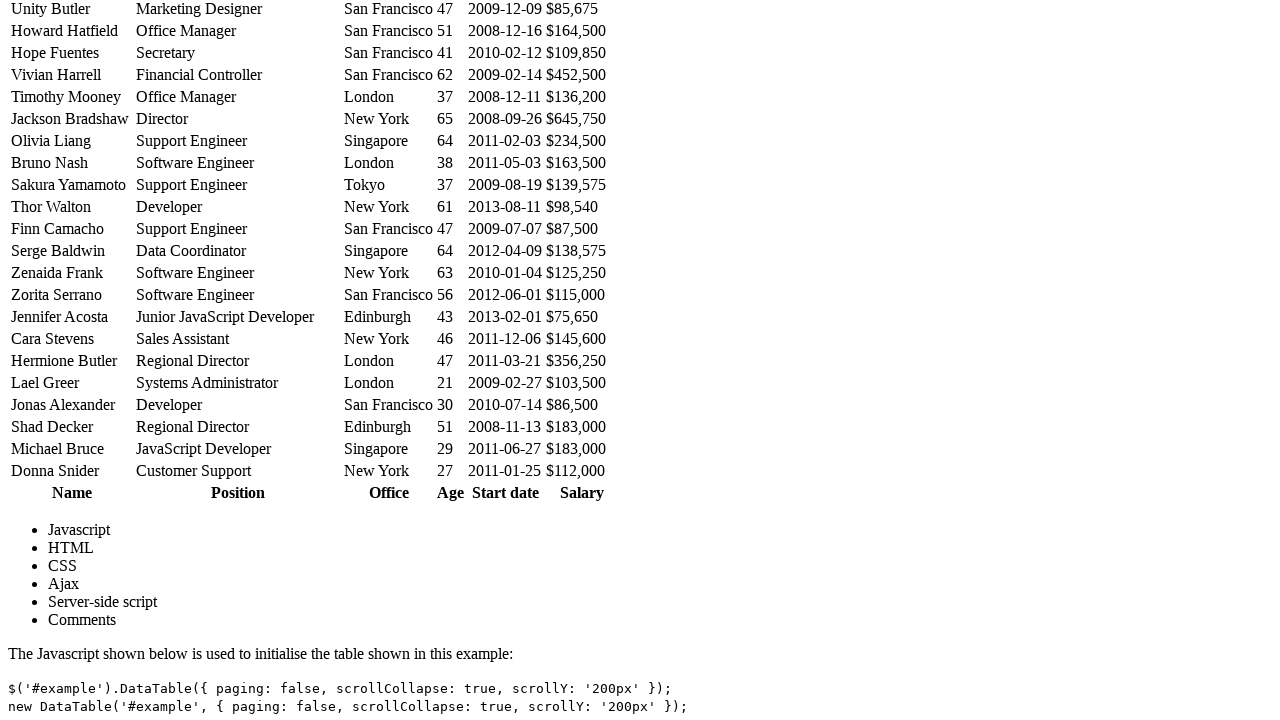

Retrieved text content from row 56: JavaScript Developer
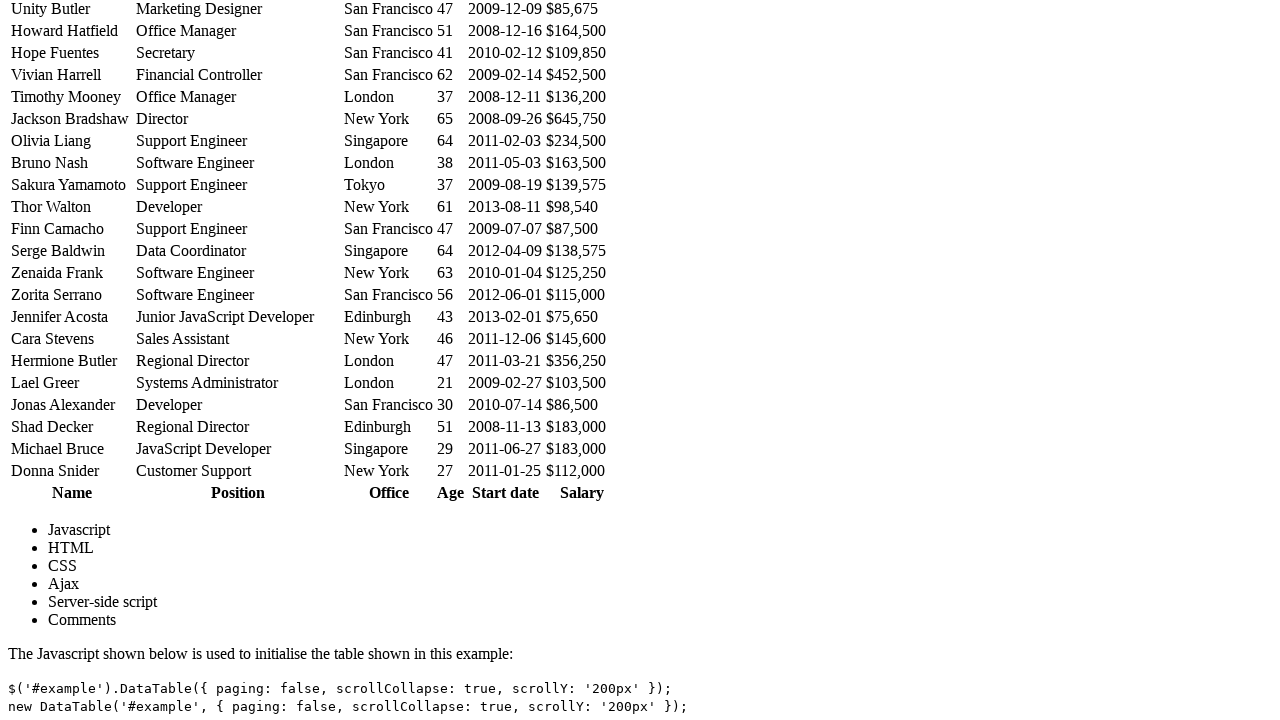

Located Name cell for row 57
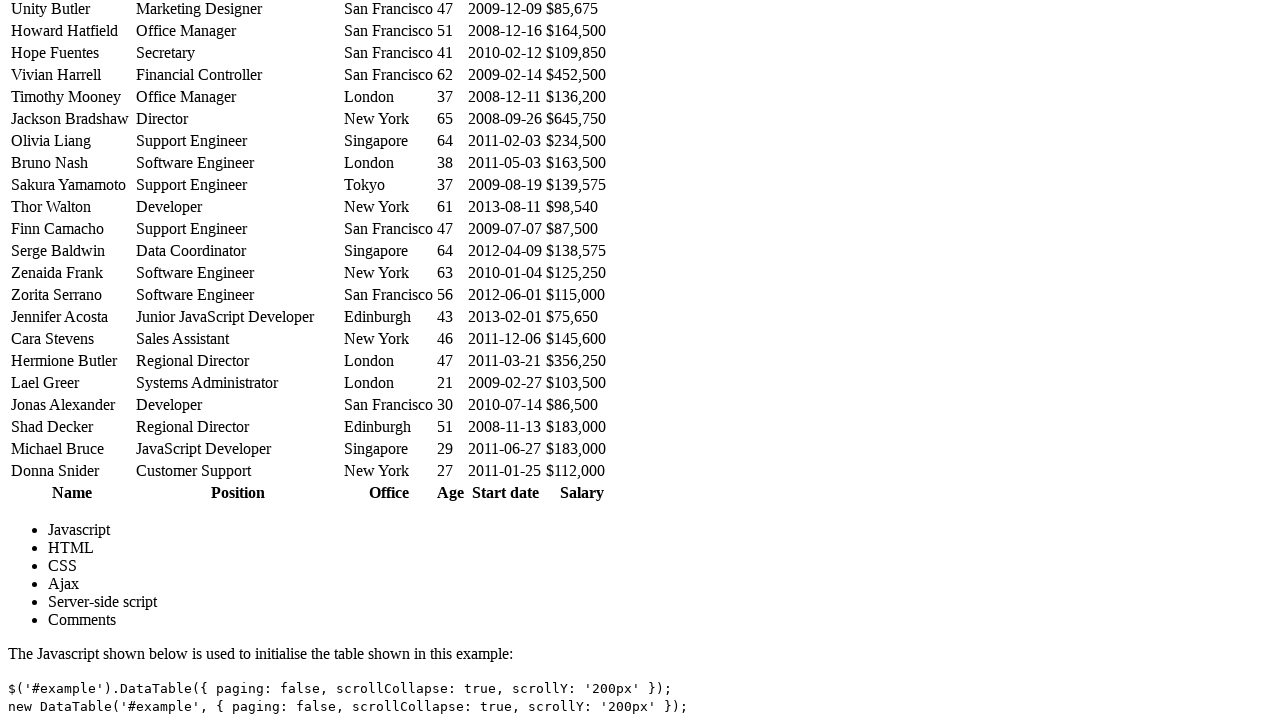

Scrolled row 57 into view
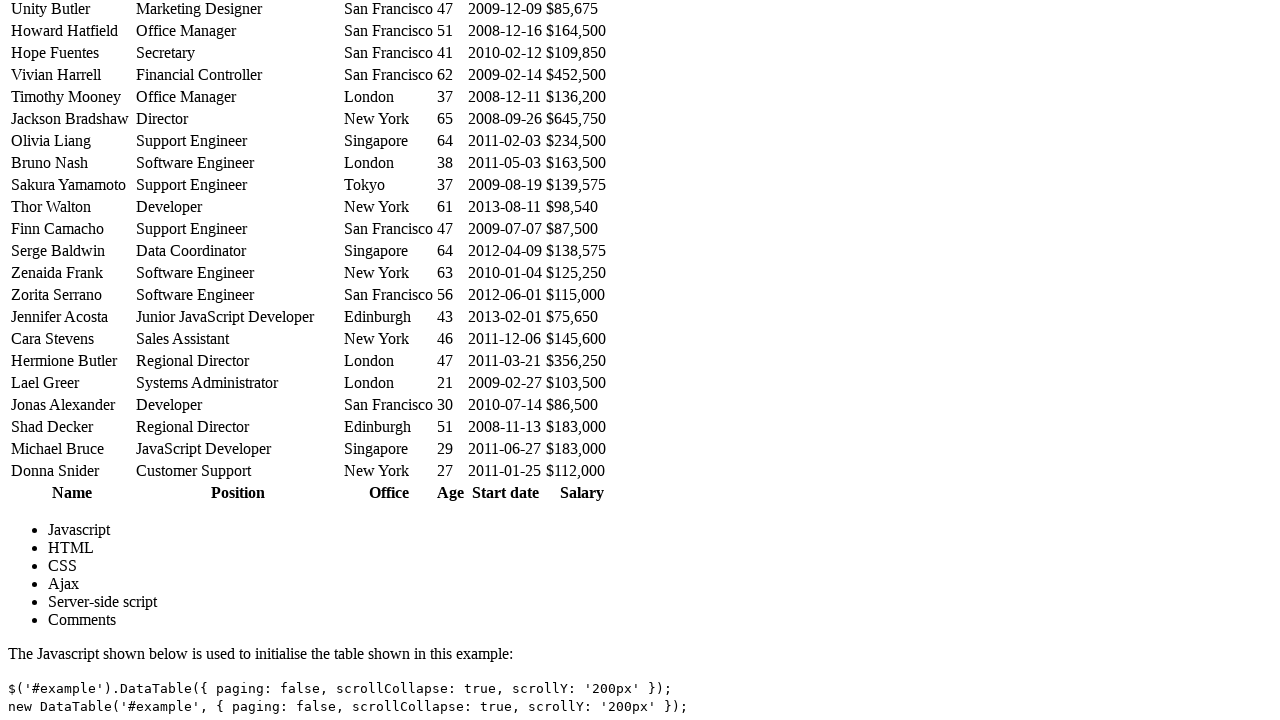

Retrieved text content from row 57: Customer Support
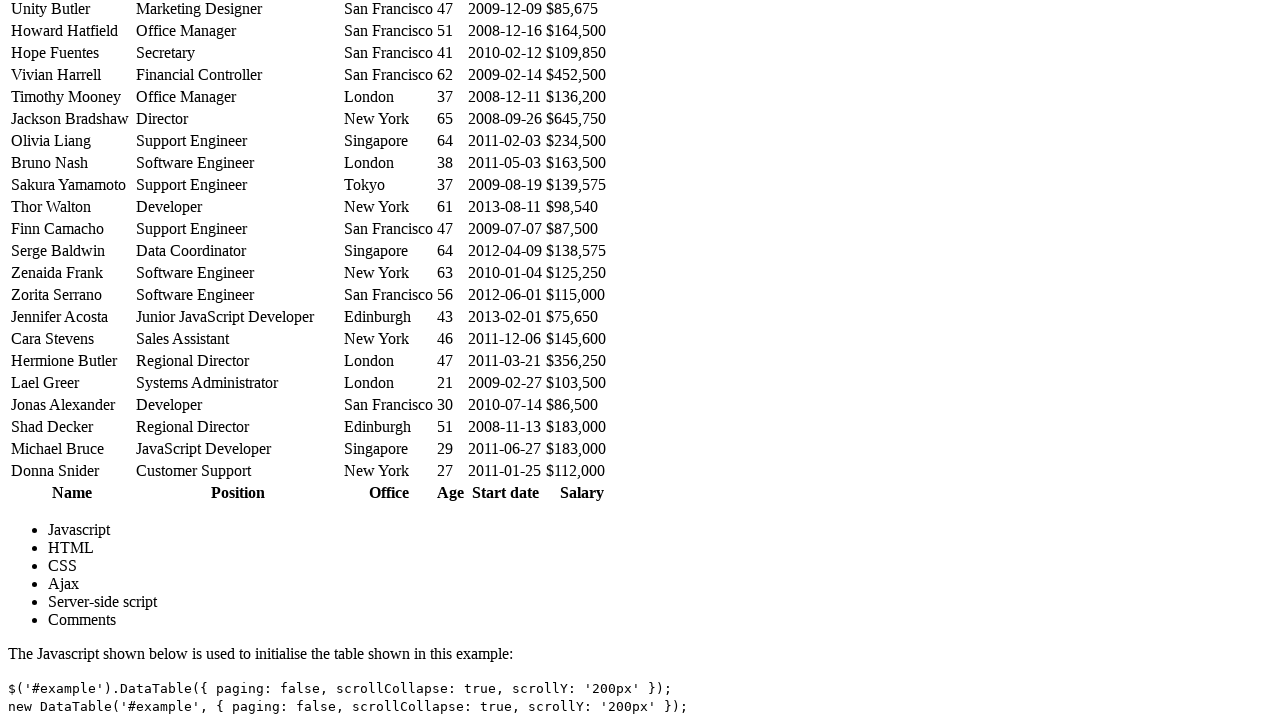

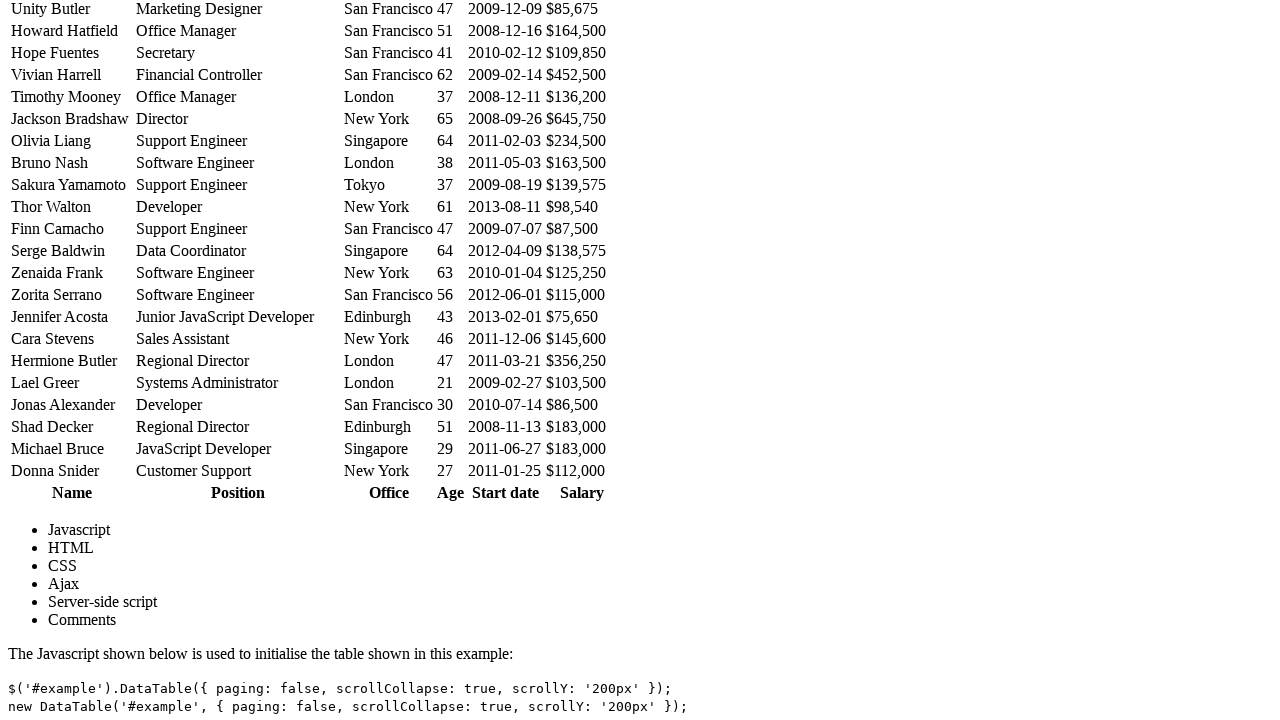